Tests a Todo page by navigating to it, adding 100 tasks through a loop, filling task names and clicking the add button for each task.

Starting URL: https://material.playwrightvn.com/

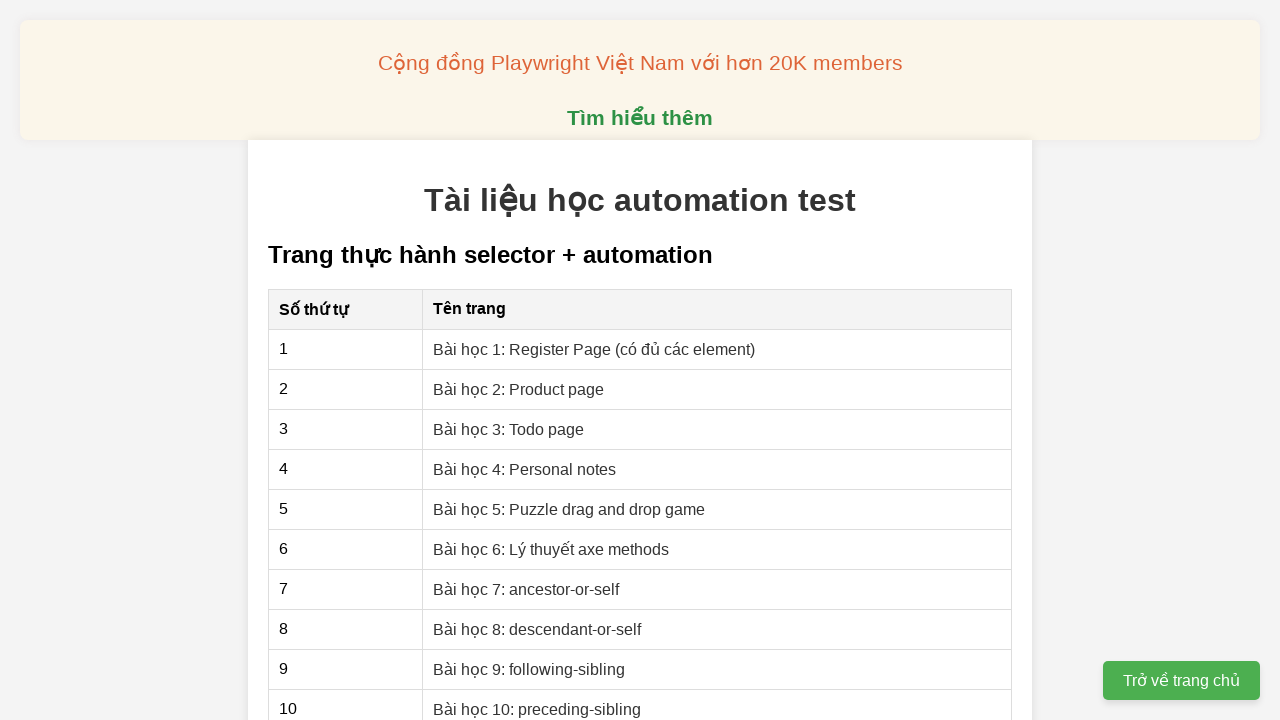

Clicked on Bài học 3: Todo page link at (509, 429) on xpath=//a[contains(text(),'Bài học 3: Todo page')]
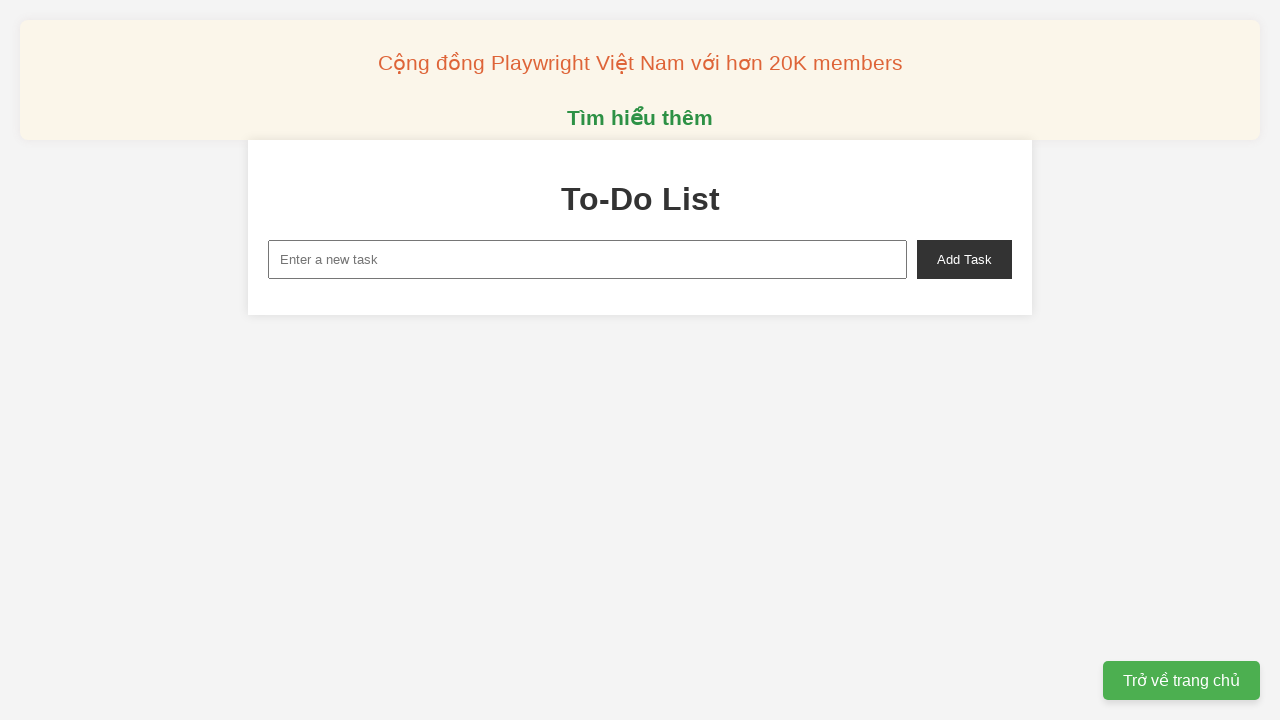

Filled task name field with 'Todo 1' on xpath=//input[@id='new-task']
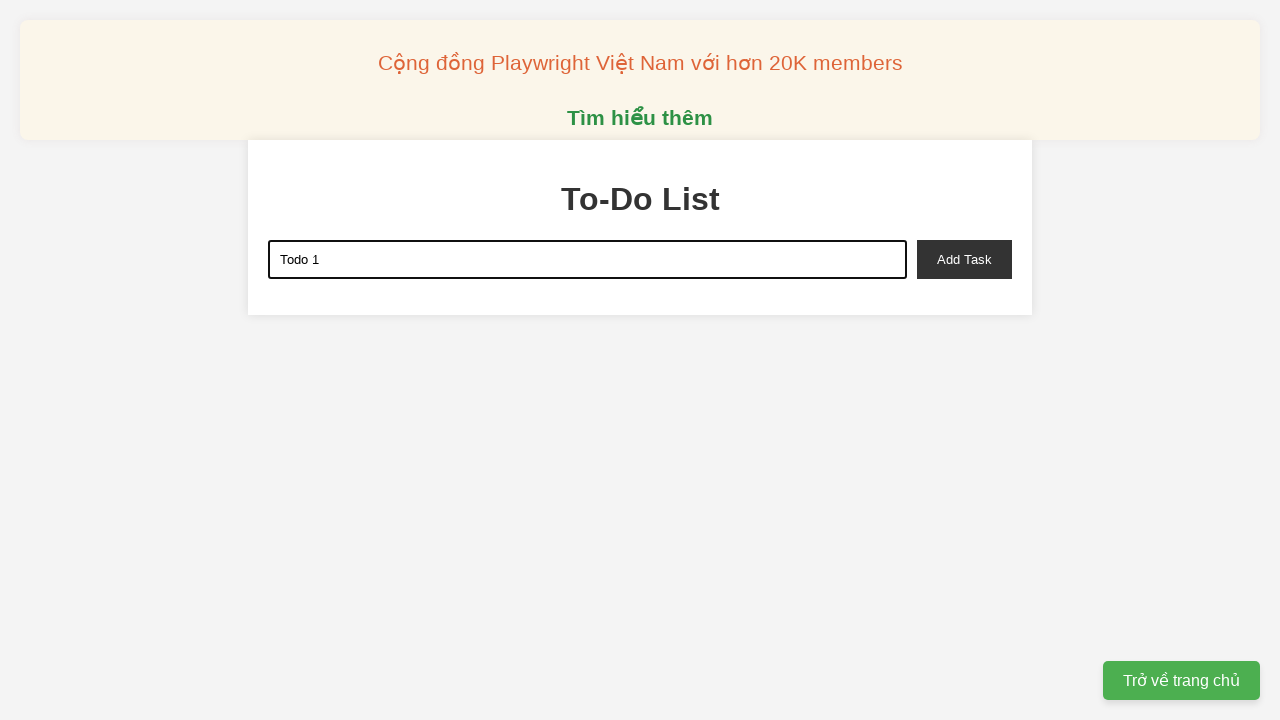

Clicked add button to create task 'Todo 1' at (964, 259) on xpath=//button[@id='add-task']
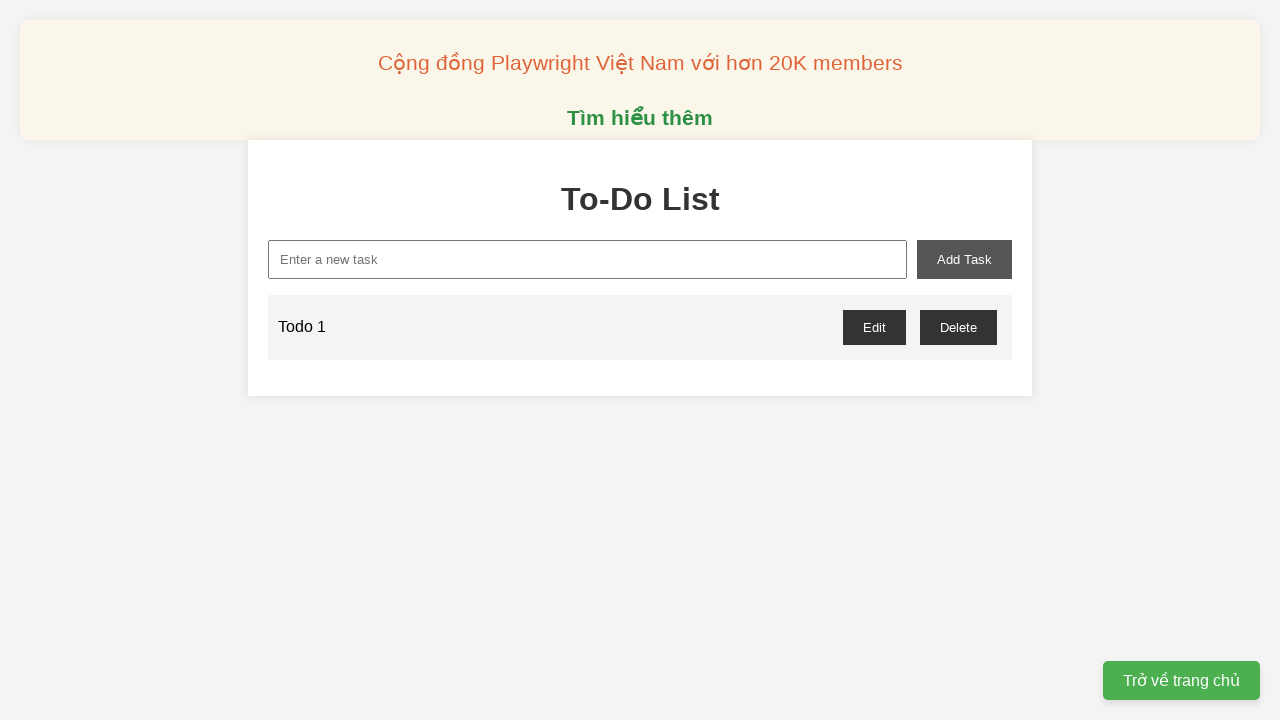

Filled task name field with 'Todo 2' on xpath=//input[@id='new-task']
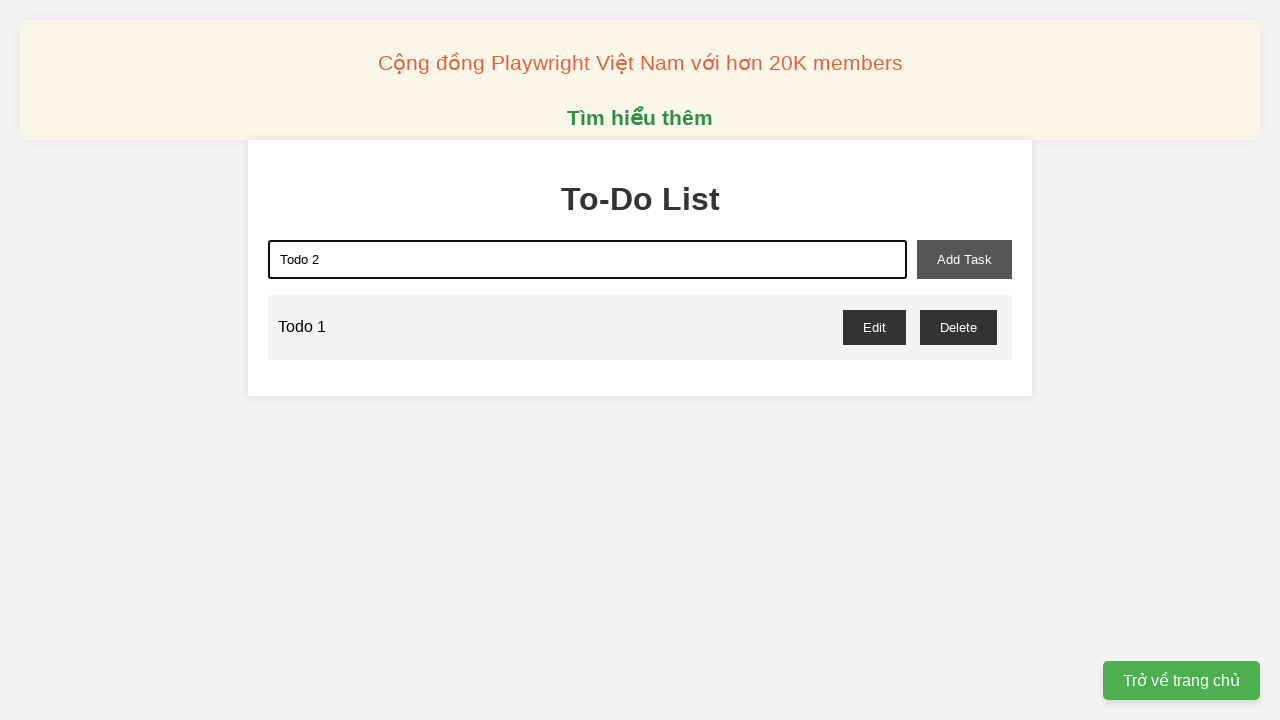

Clicked add button to create task 'Todo 2' at (964, 259) on xpath=//button[@id='add-task']
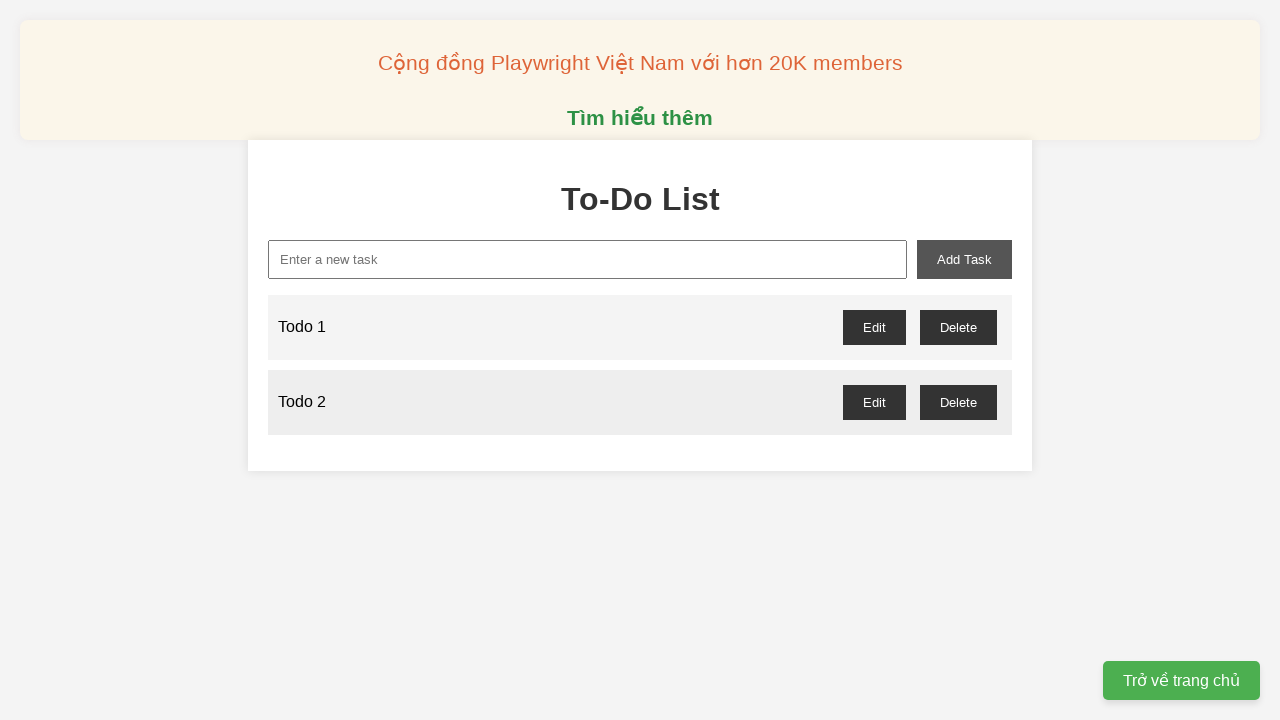

Filled task name field with 'Todo 3' on xpath=//input[@id='new-task']
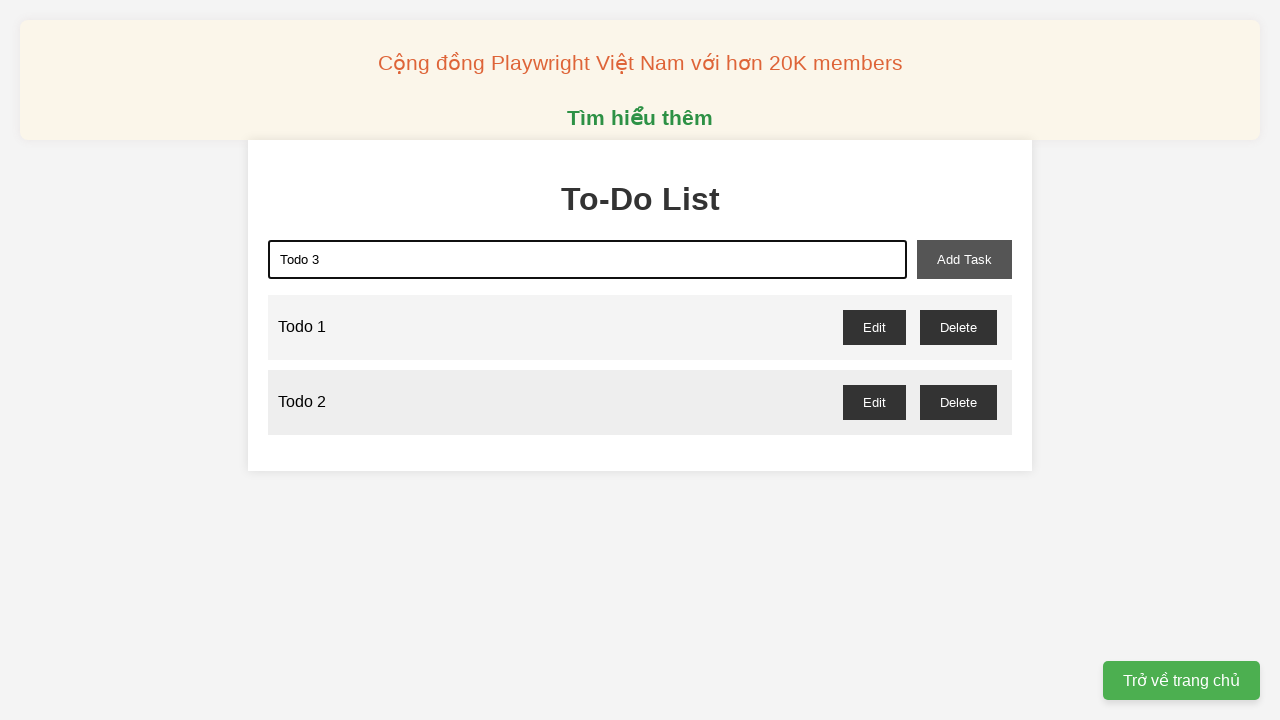

Clicked add button to create task 'Todo 3' at (964, 259) on xpath=//button[@id='add-task']
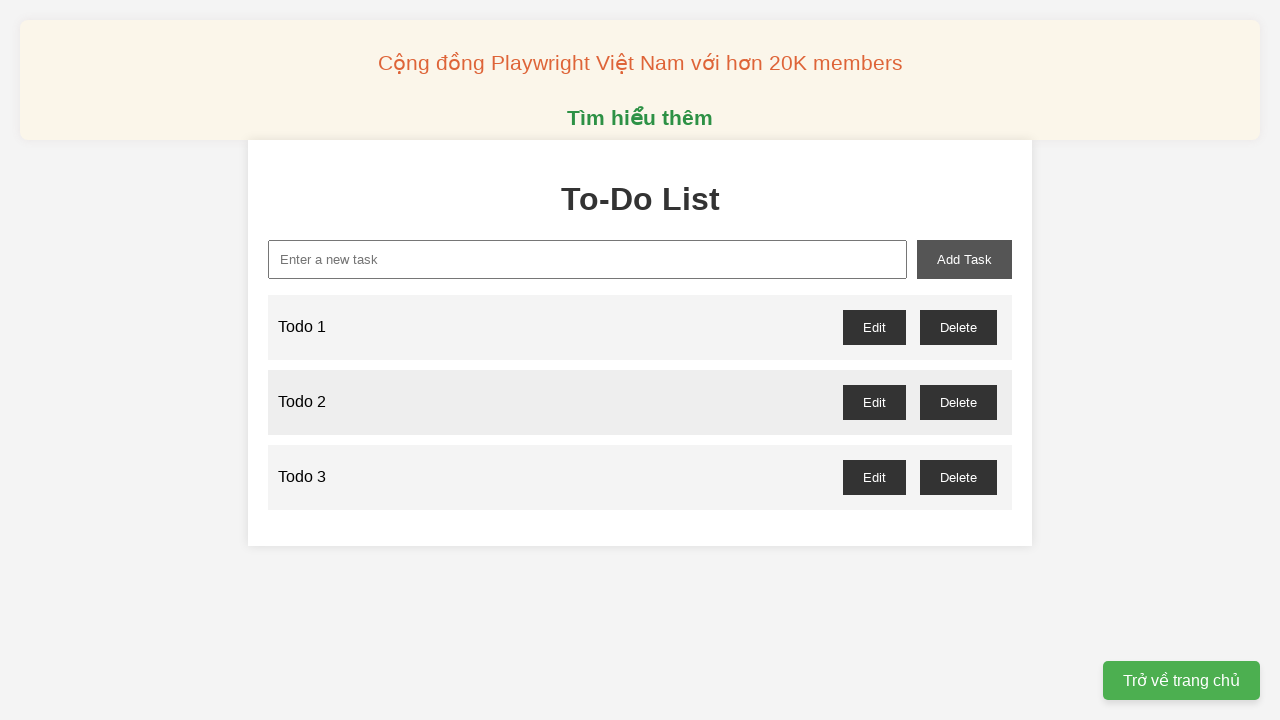

Filled task name field with 'Todo 4' on xpath=//input[@id='new-task']
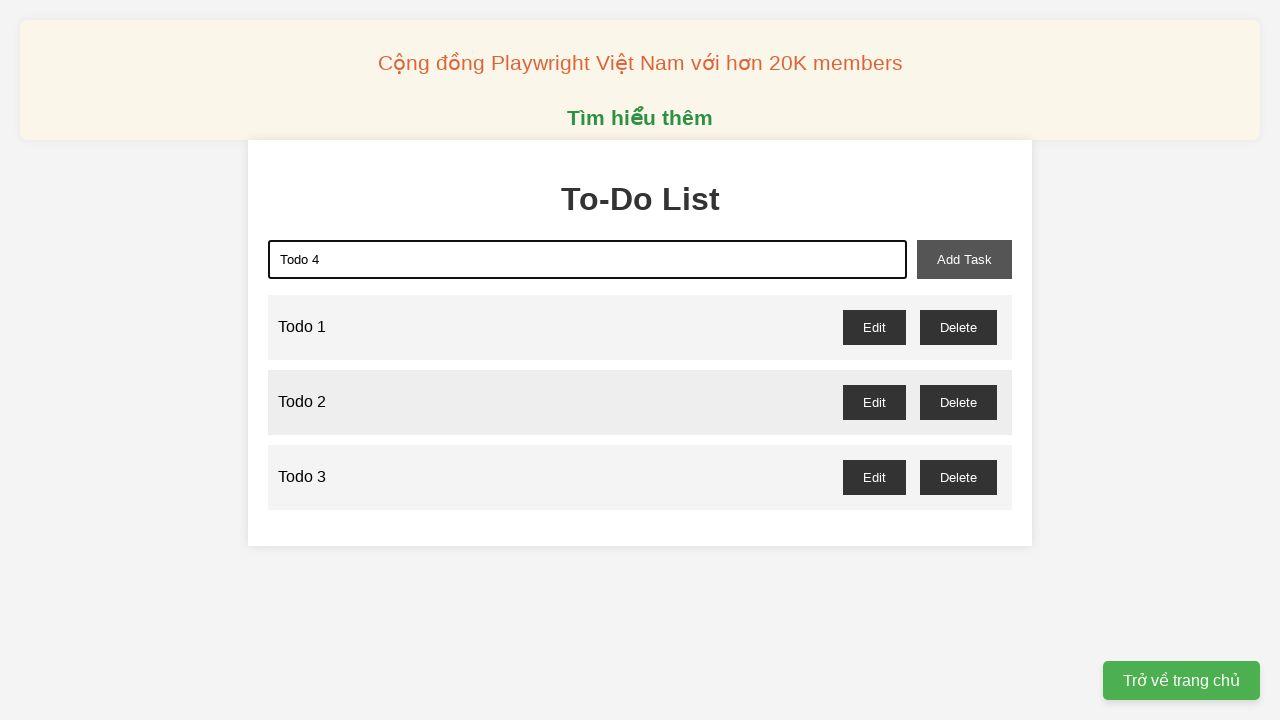

Clicked add button to create task 'Todo 4' at (964, 259) on xpath=//button[@id='add-task']
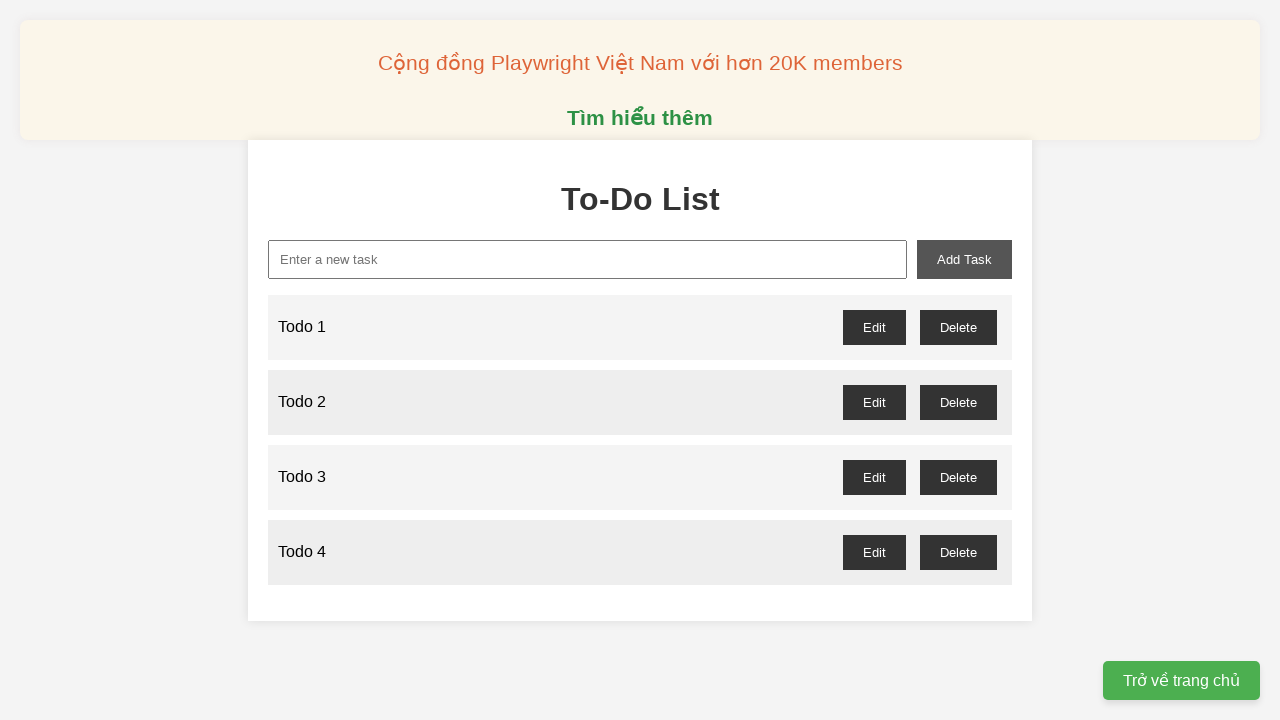

Filled task name field with 'Todo 5' on xpath=//input[@id='new-task']
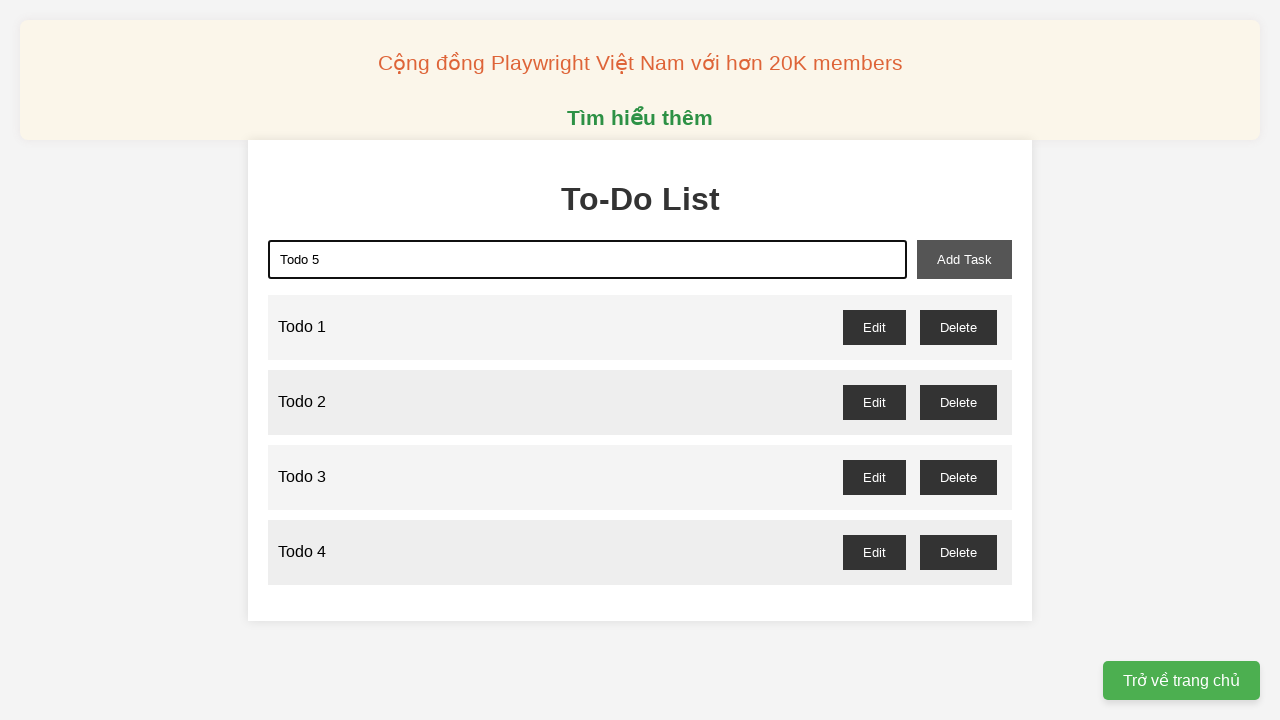

Clicked add button to create task 'Todo 5' at (964, 259) on xpath=//button[@id='add-task']
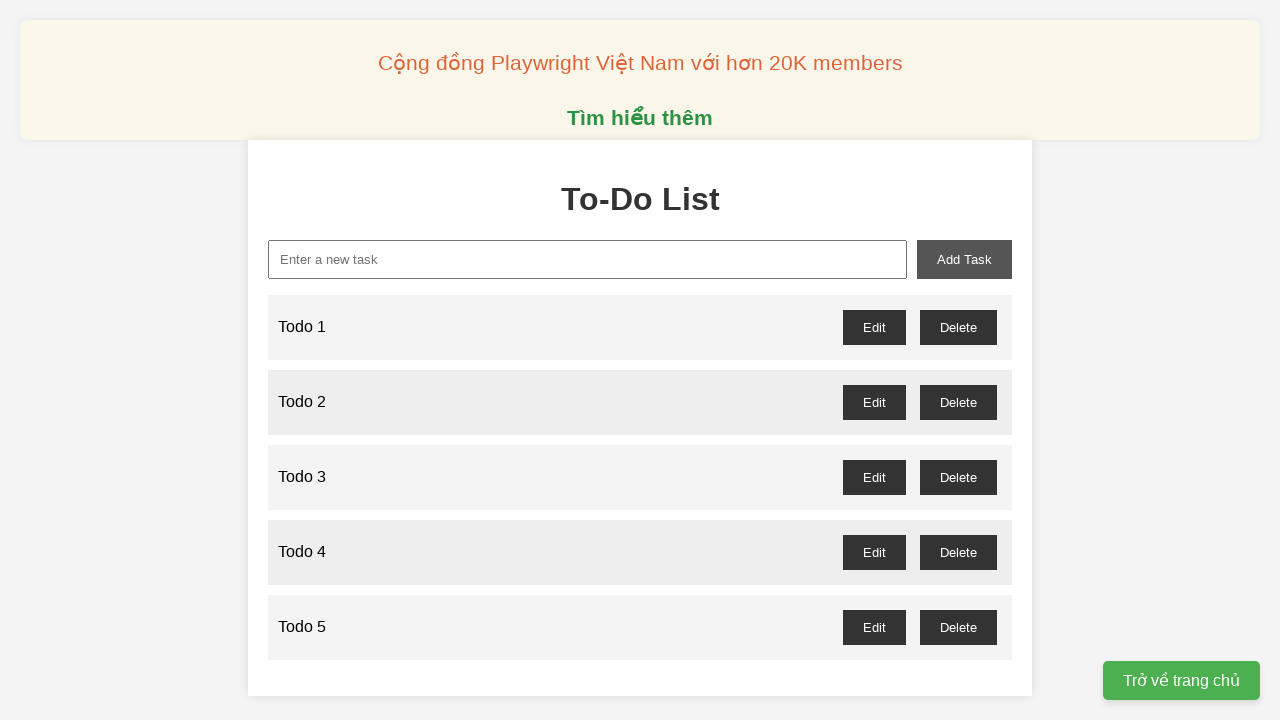

Filled task name field with 'Todo 6' on xpath=//input[@id='new-task']
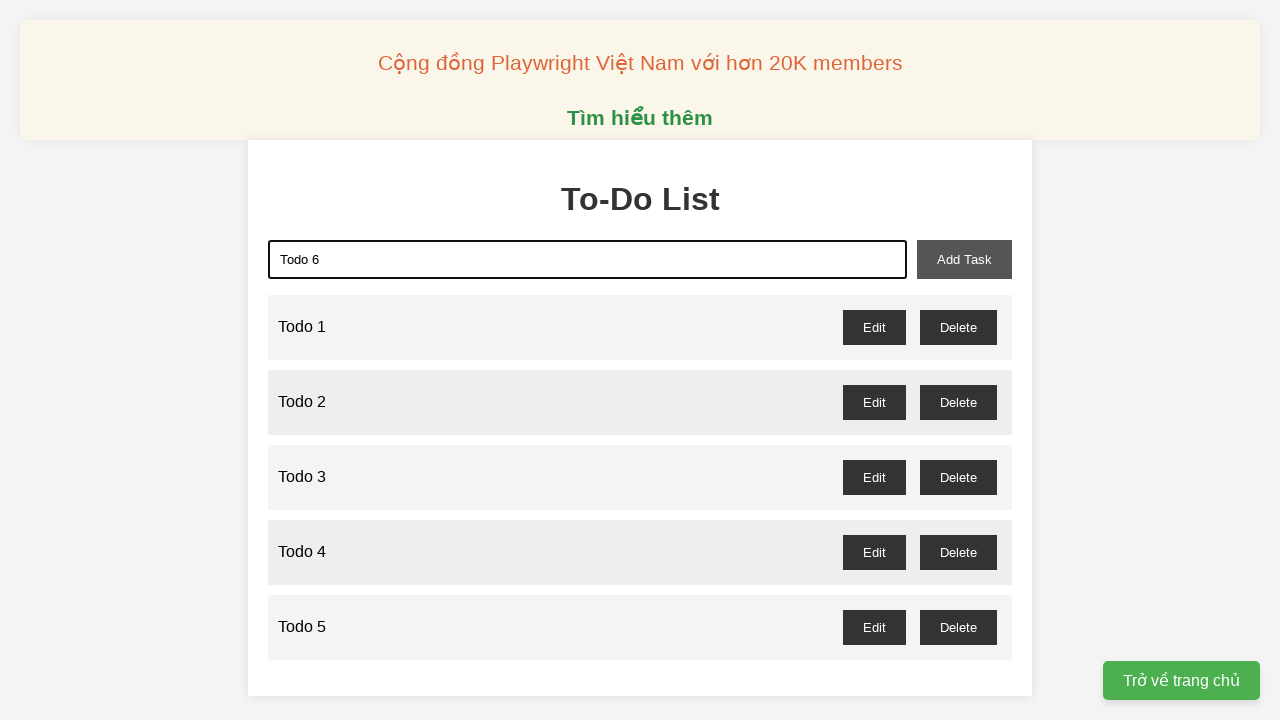

Clicked add button to create task 'Todo 6' at (964, 259) on xpath=//button[@id='add-task']
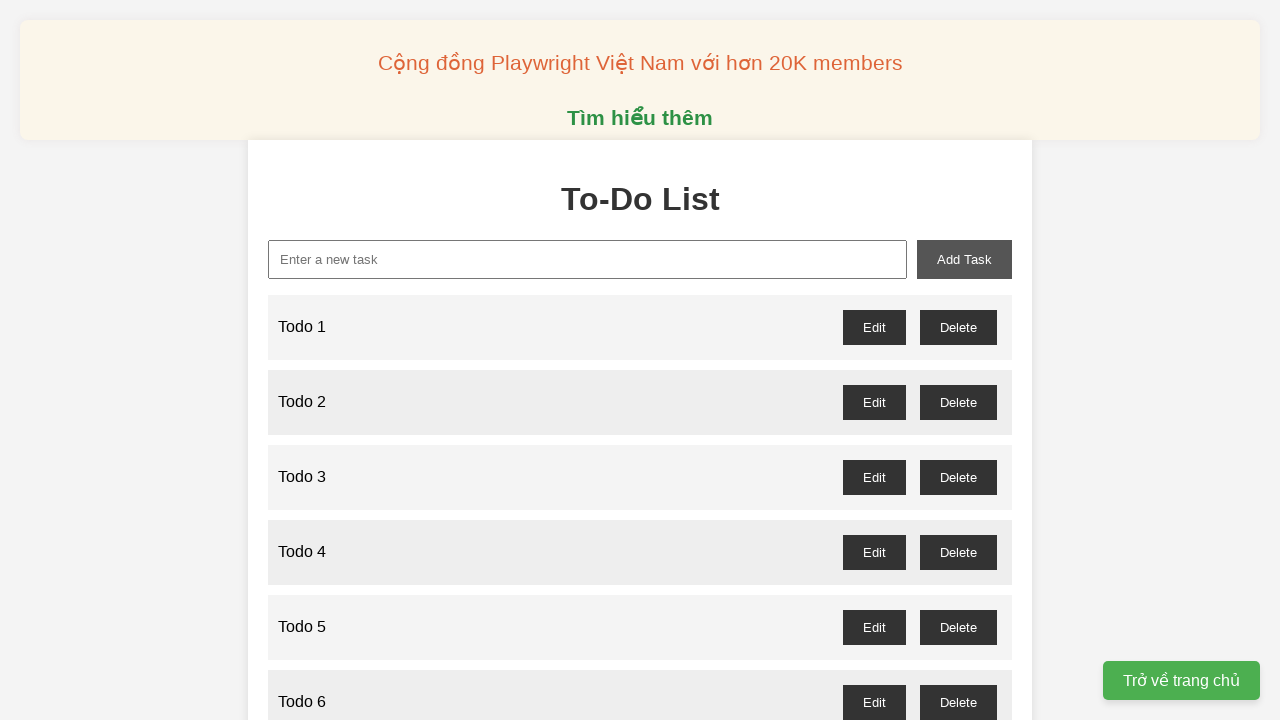

Filled task name field with 'Todo 7' on xpath=//input[@id='new-task']
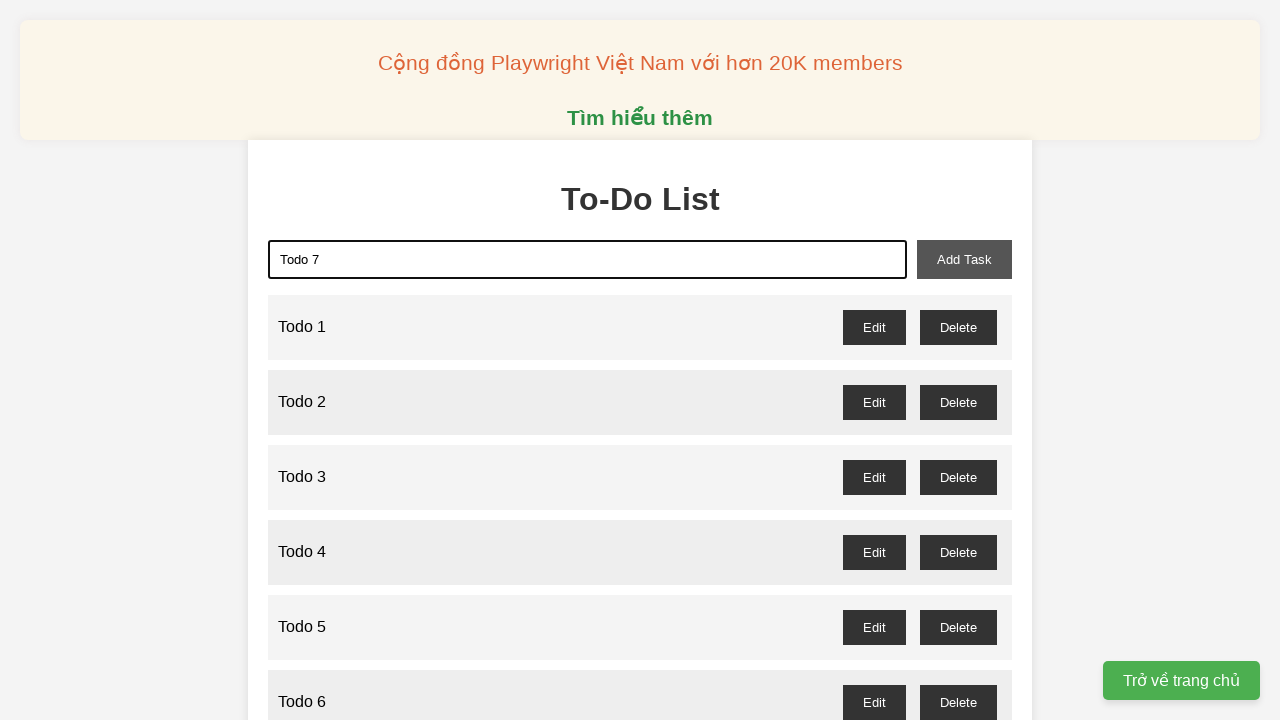

Clicked add button to create task 'Todo 7' at (964, 259) on xpath=//button[@id='add-task']
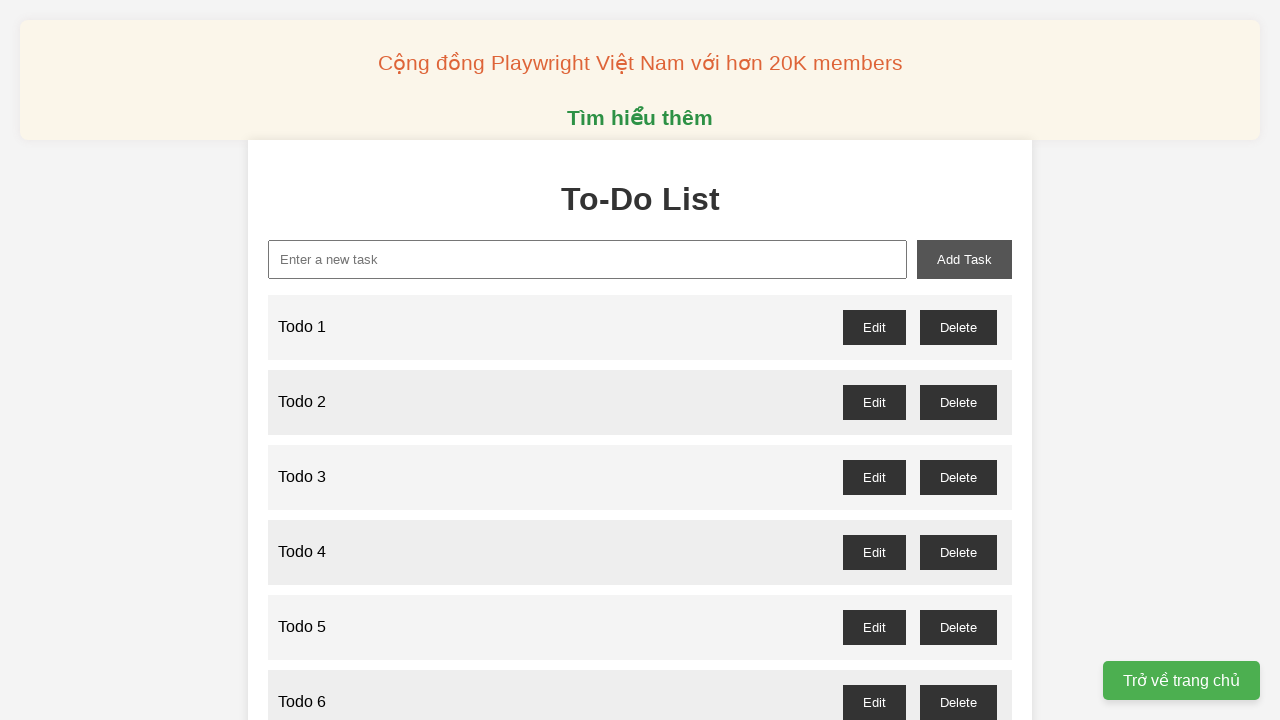

Filled task name field with 'Todo 8' on xpath=//input[@id='new-task']
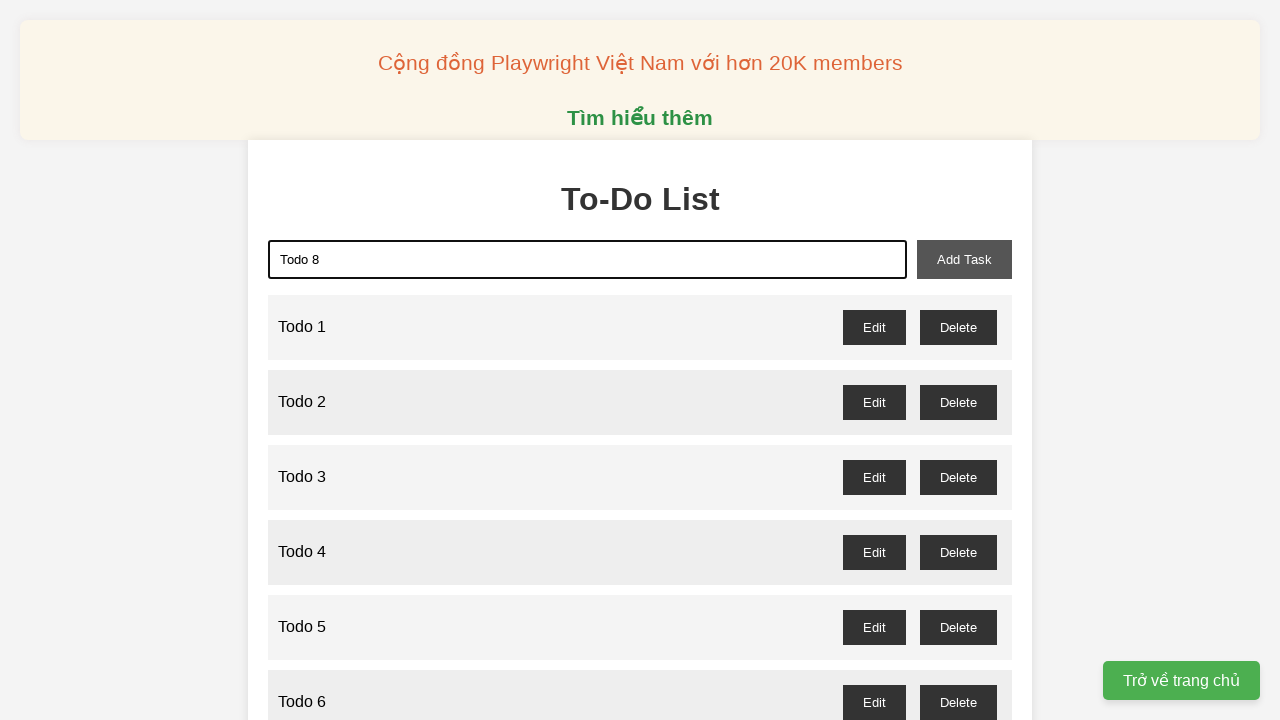

Clicked add button to create task 'Todo 8' at (964, 259) on xpath=//button[@id='add-task']
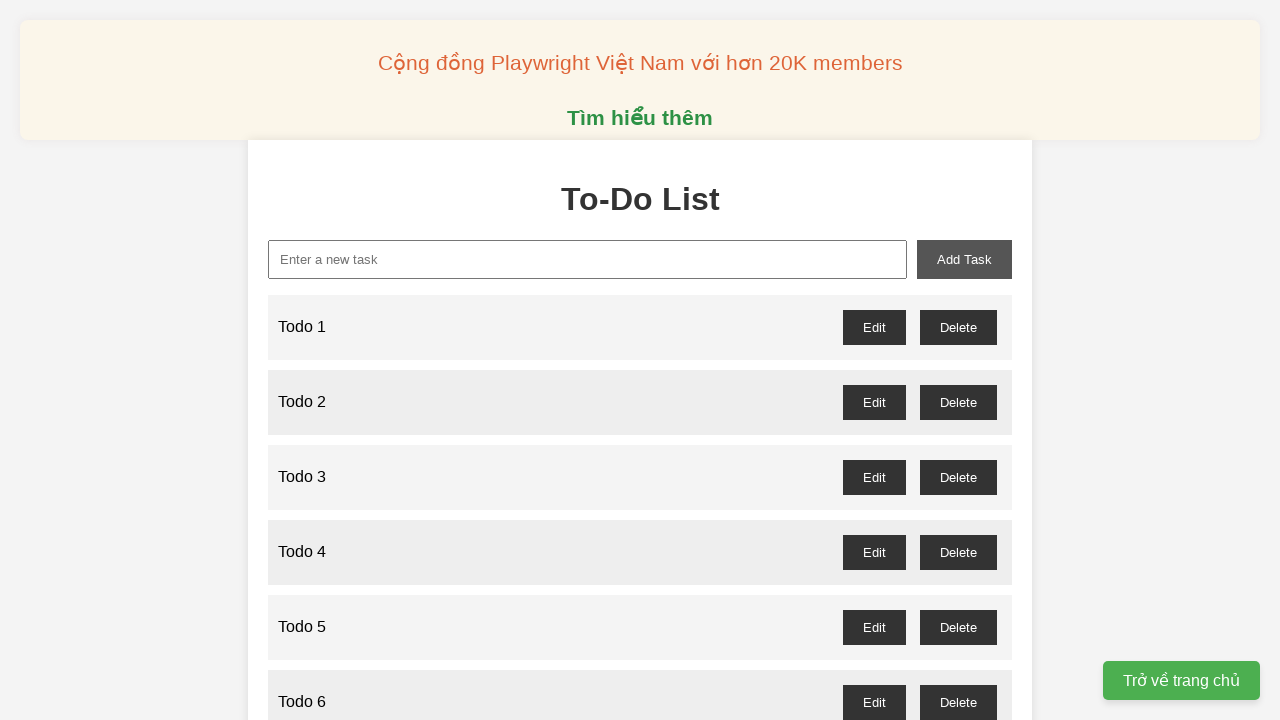

Filled task name field with 'Todo 9' on xpath=//input[@id='new-task']
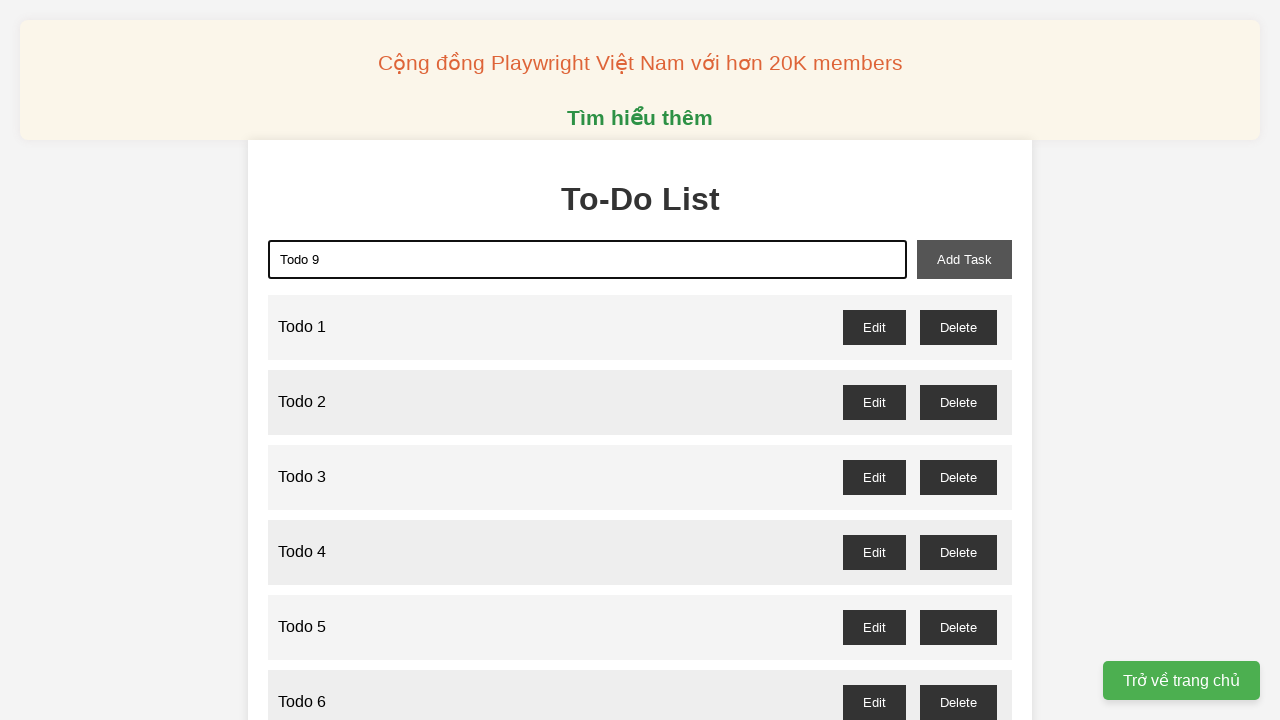

Clicked add button to create task 'Todo 9' at (964, 259) on xpath=//button[@id='add-task']
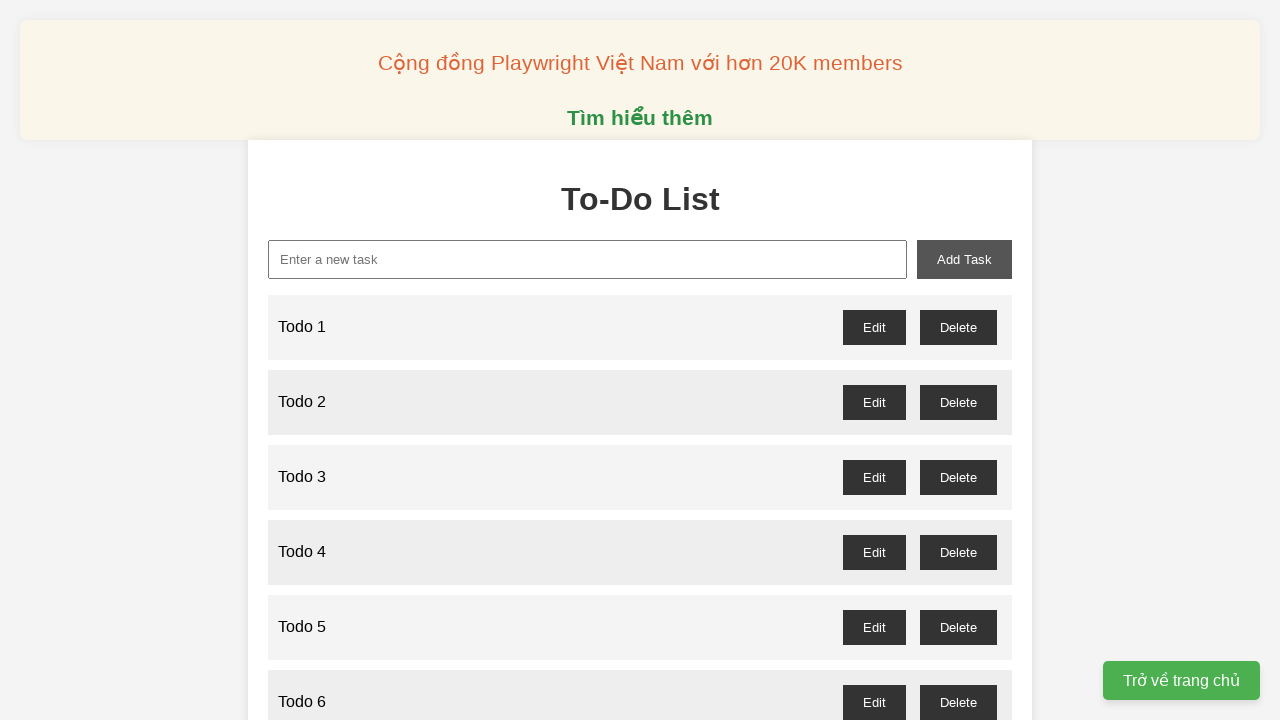

Filled task name field with 'Todo 10' on xpath=//input[@id='new-task']
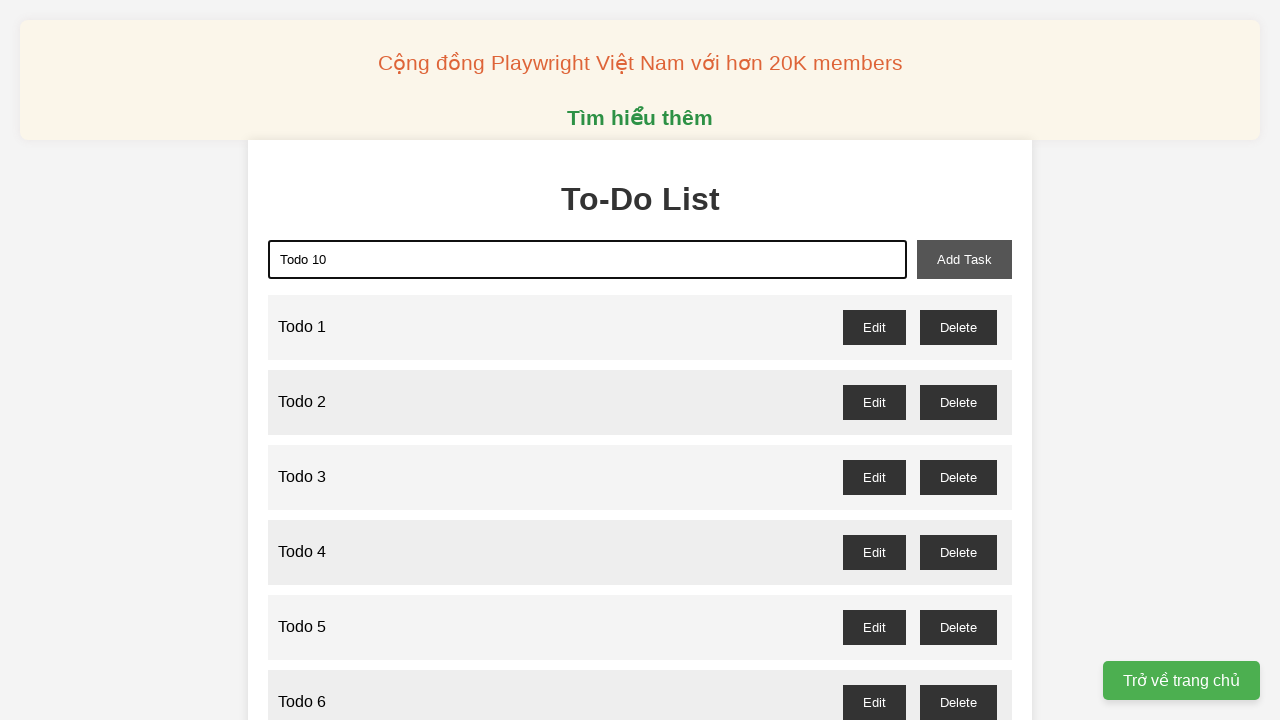

Clicked add button to create task 'Todo 10' at (964, 259) on xpath=//button[@id='add-task']
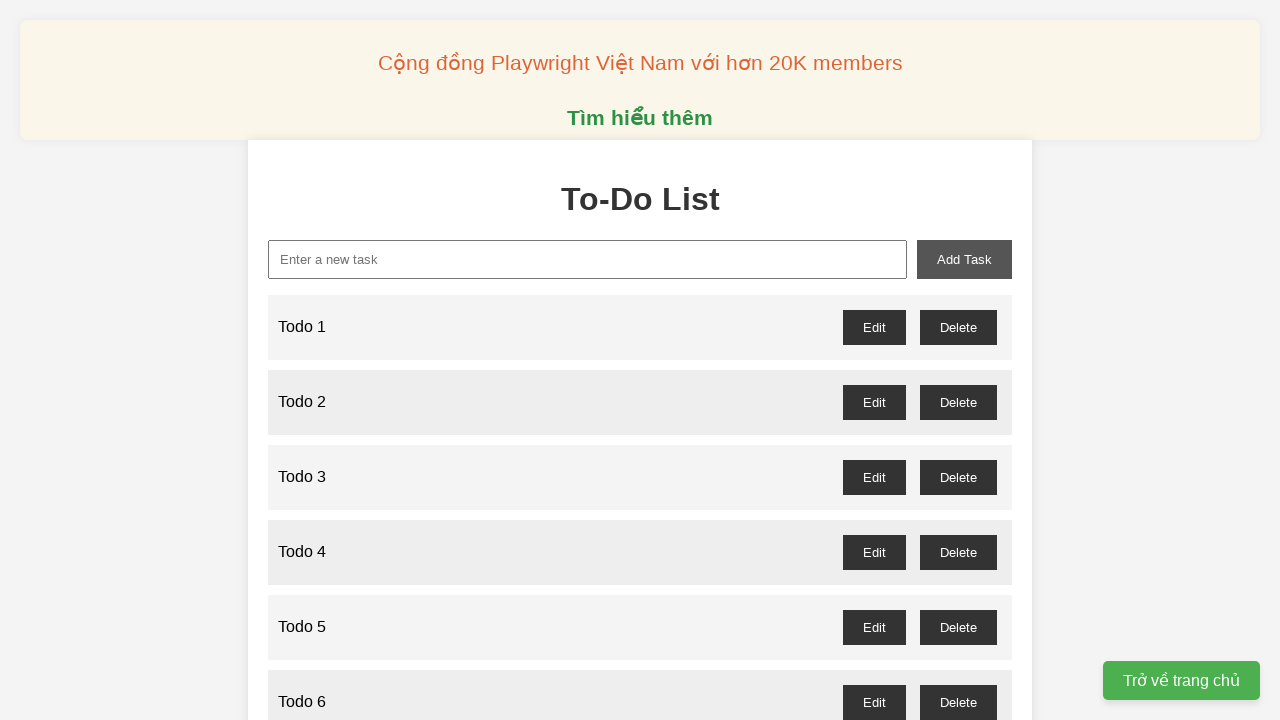

Filled task name field with 'Todo 11' on xpath=//input[@id='new-task']
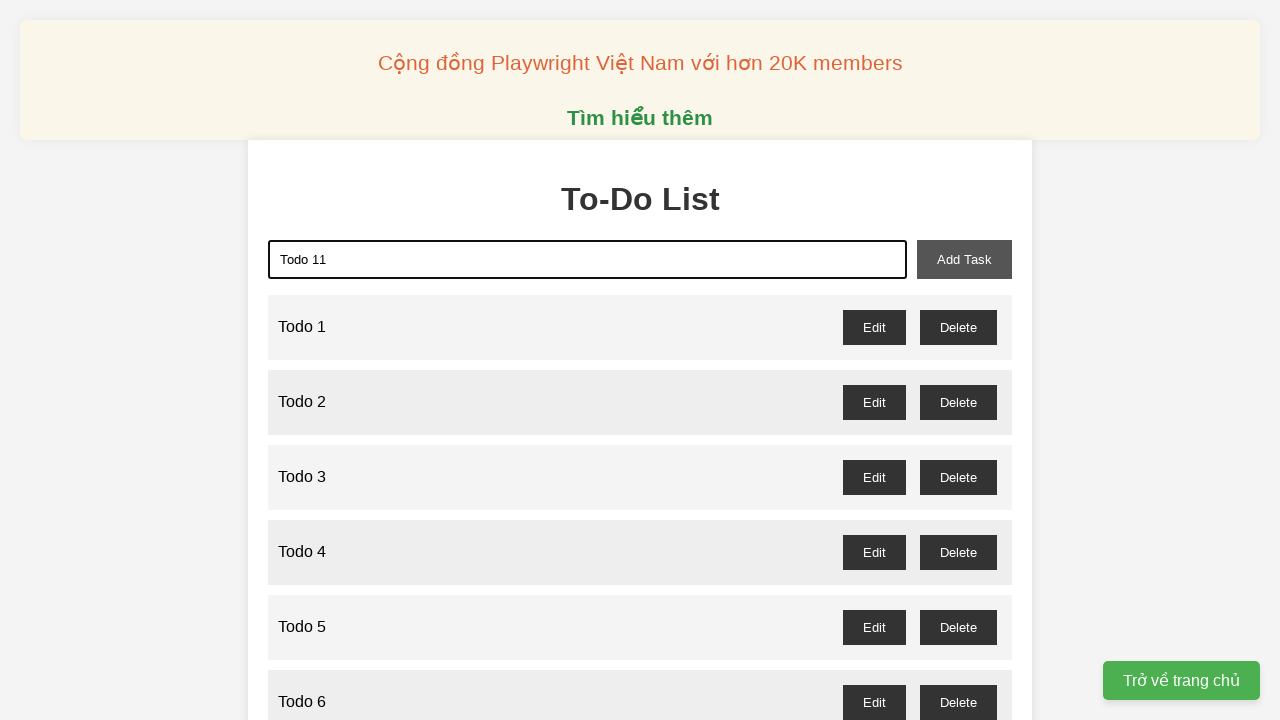

Clicked add button to create task 'Todo 11' at (964, 259) on xpath=//button[@id='add-task']
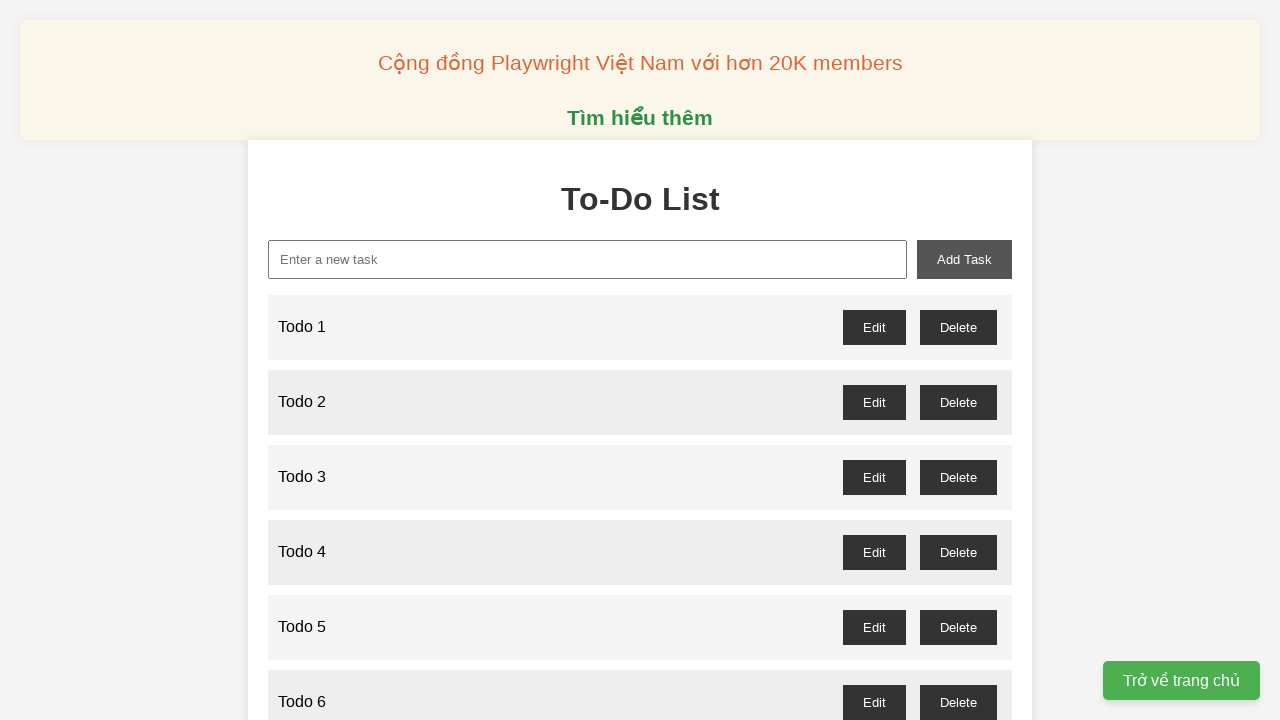

Filled task name field with 'Todo 12' on xpath=//input[@id='new-task']
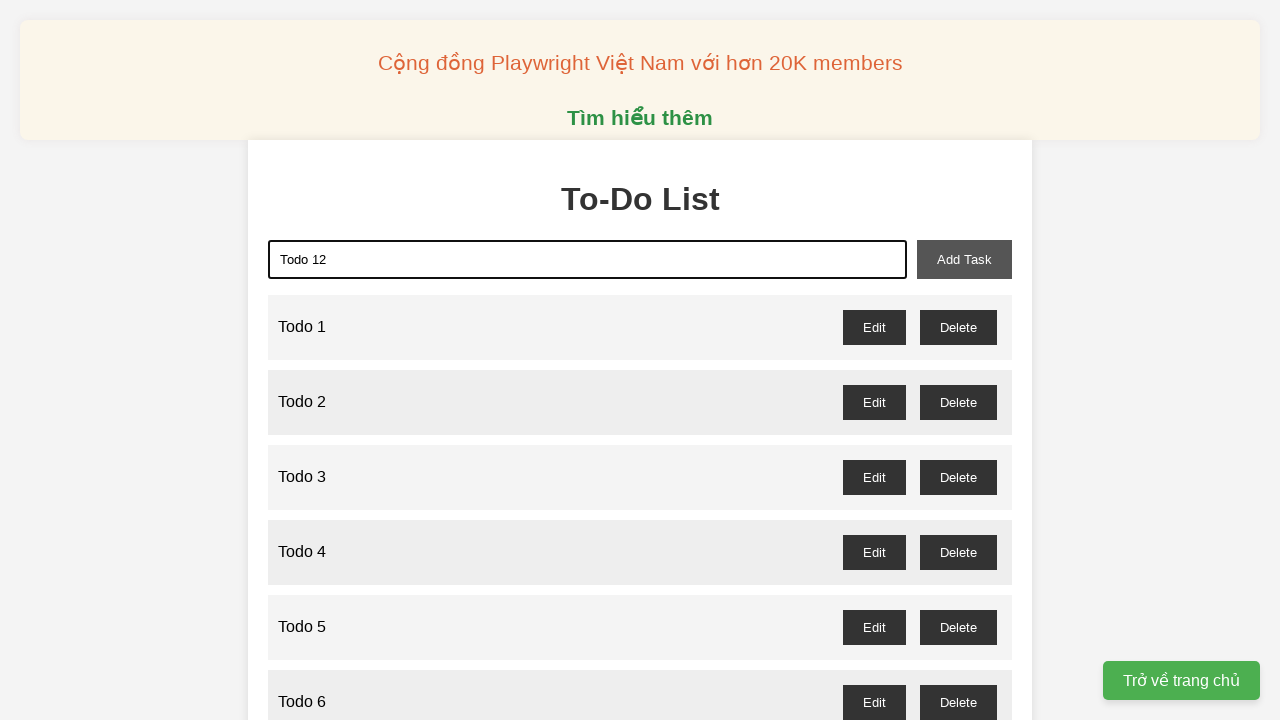

Clicked add button to create task 'Todo 12' at (964, 259) on xpath=//button[@id='add-task']
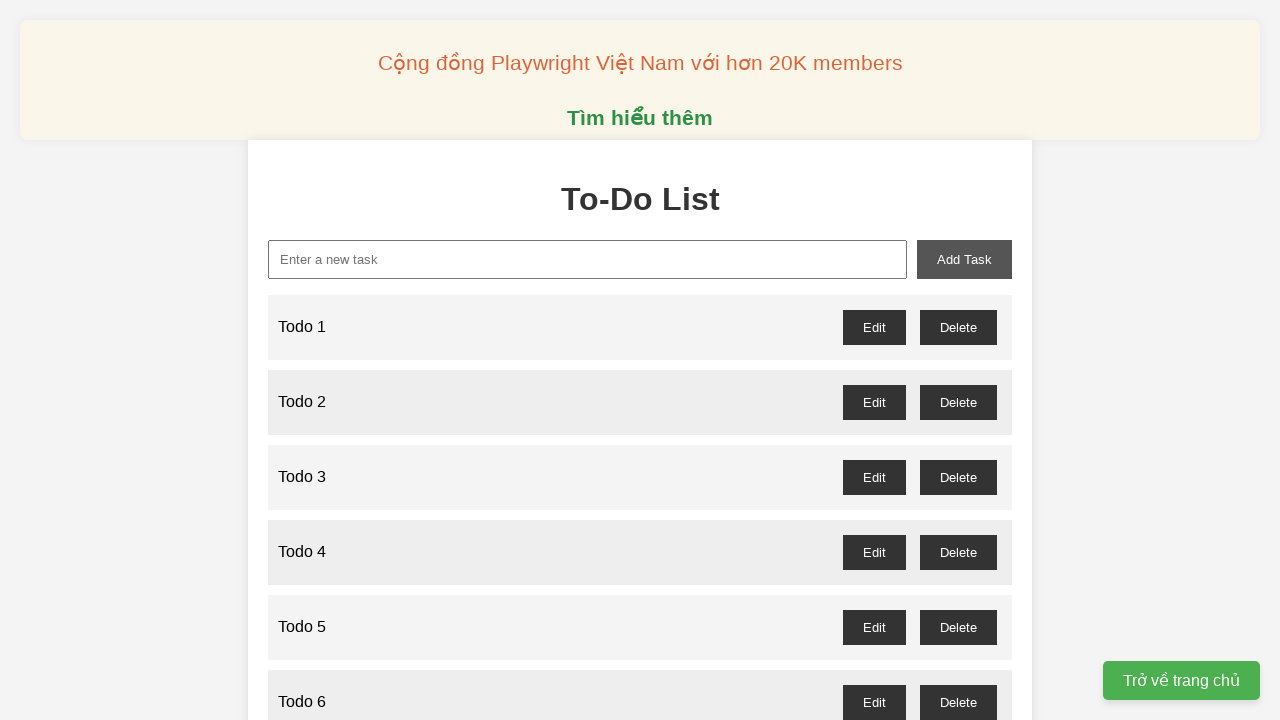

Filled task name field with 'Todo 13' on xpath=//input[@id='new-task']
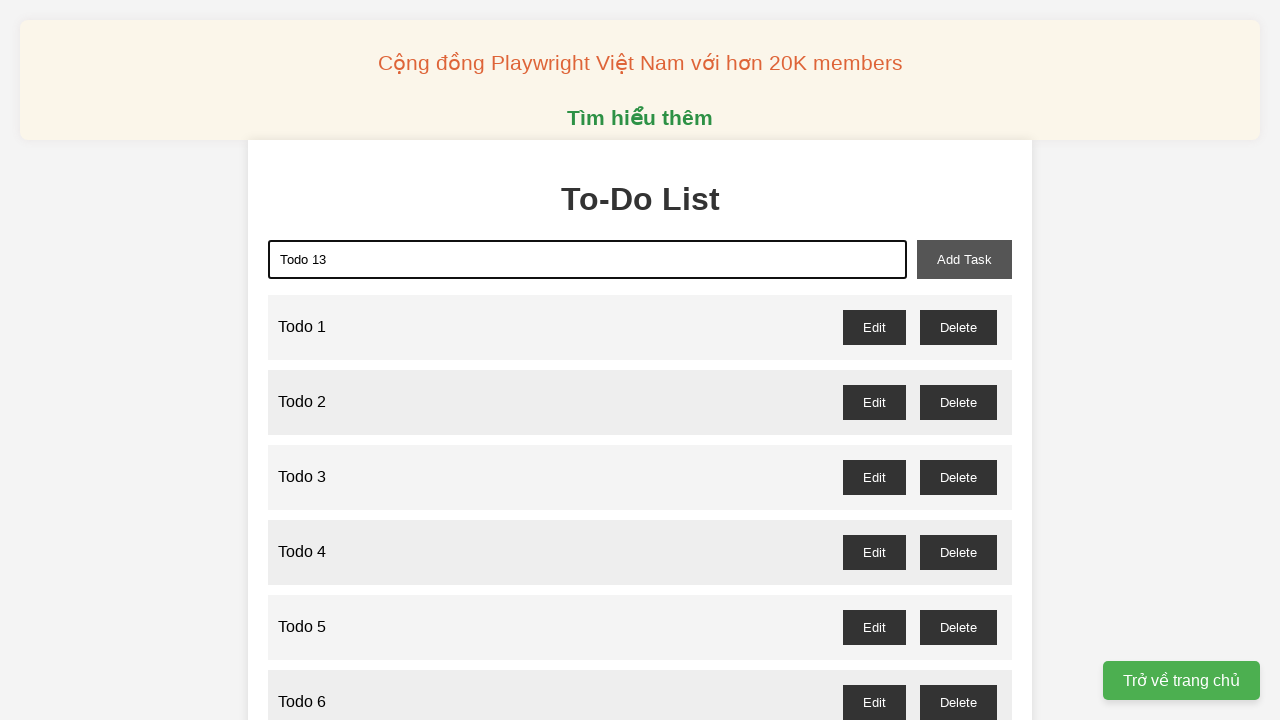

Clicked add button to create task 'Todo 13' at (964, 259) on xpath=//button[@id='add-task']
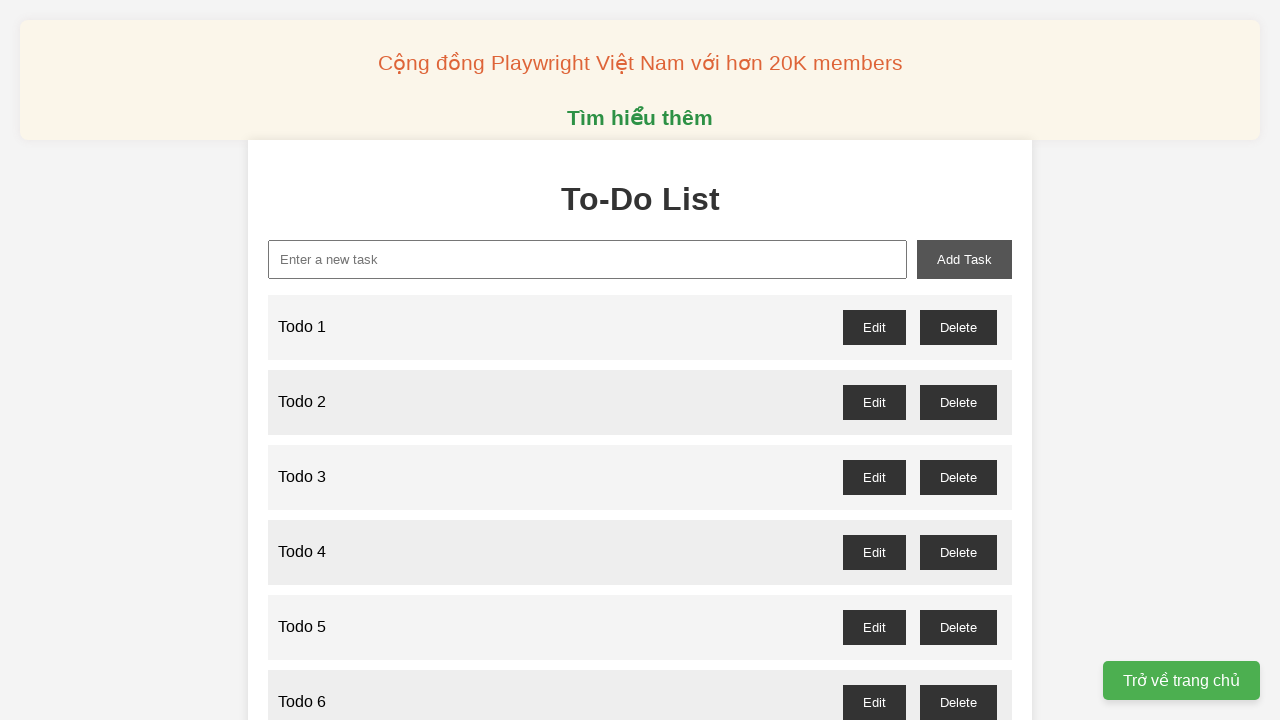

Filled task name field with 'Todo 14' on xpath=//input[@id='new-task']
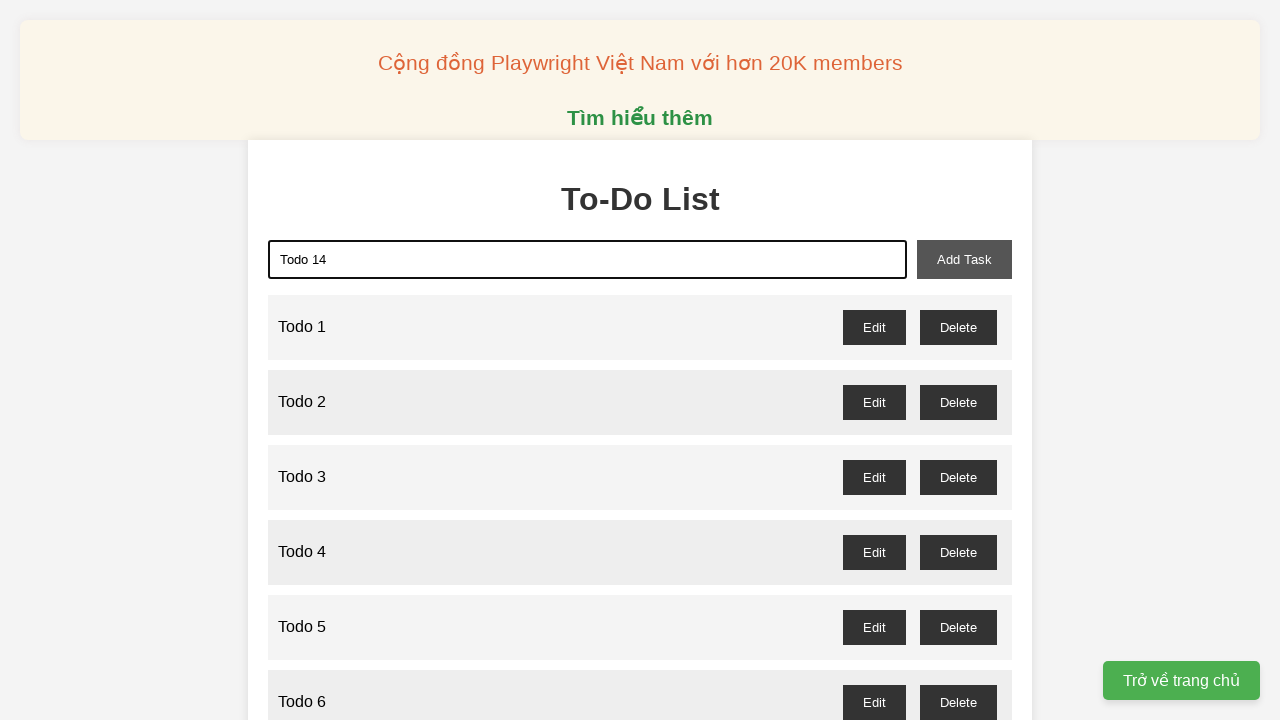

Clicked add button to create task 'Todo 14' at (964, 259) on xpath=//button[@id='add-task']
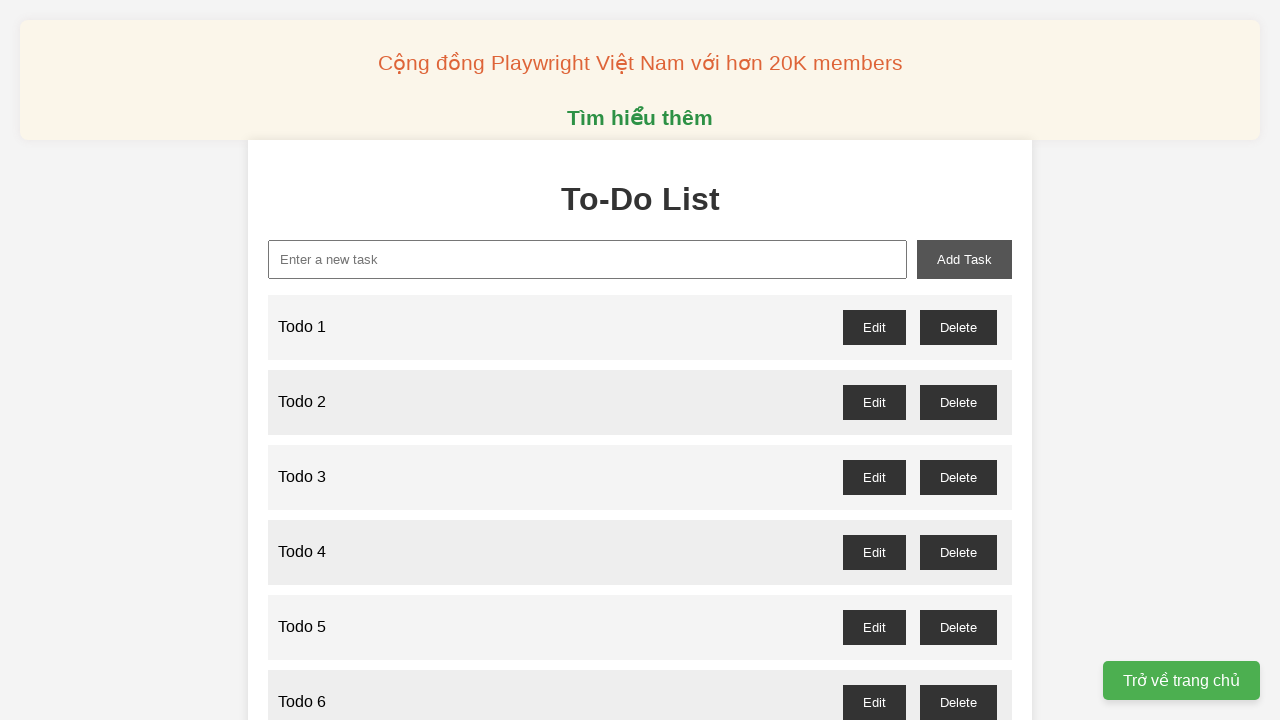

Filled task name field with 'Todo 15' on xpath=//input[@id='new-task']
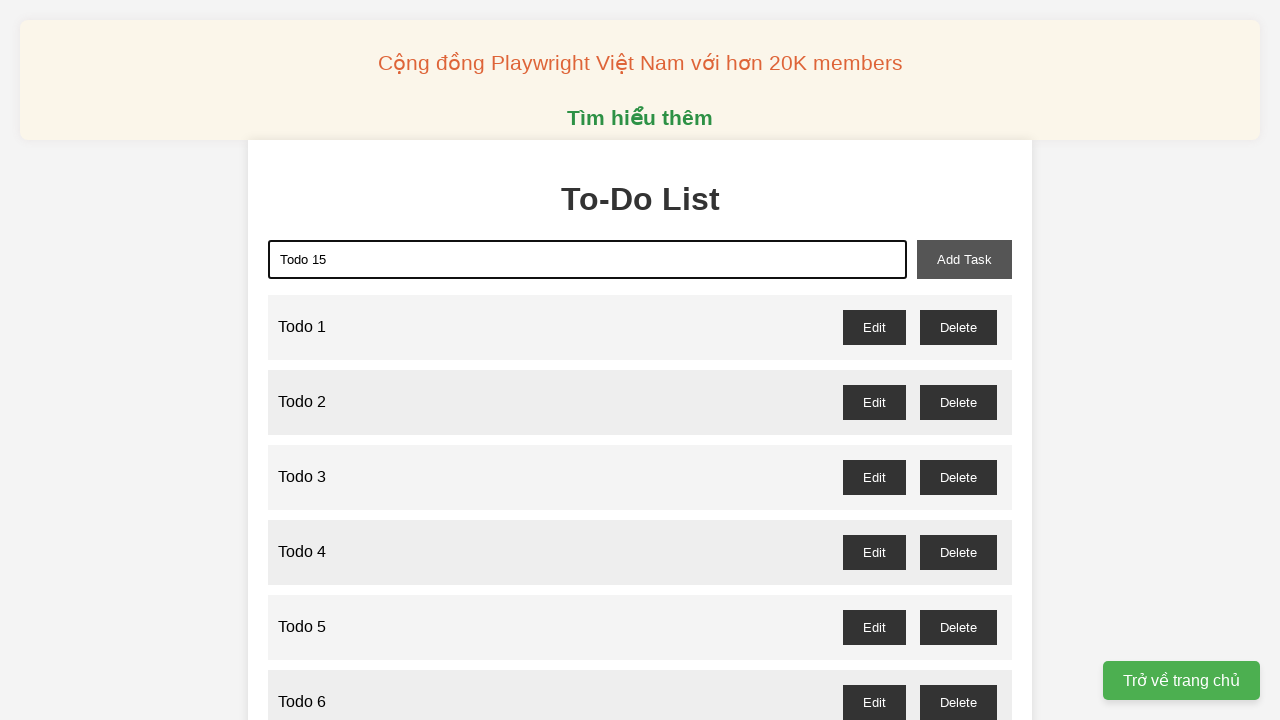

Clicked add button to create task 'Todo 15' at (964, 259) on xpath=//button[@id='add-task']
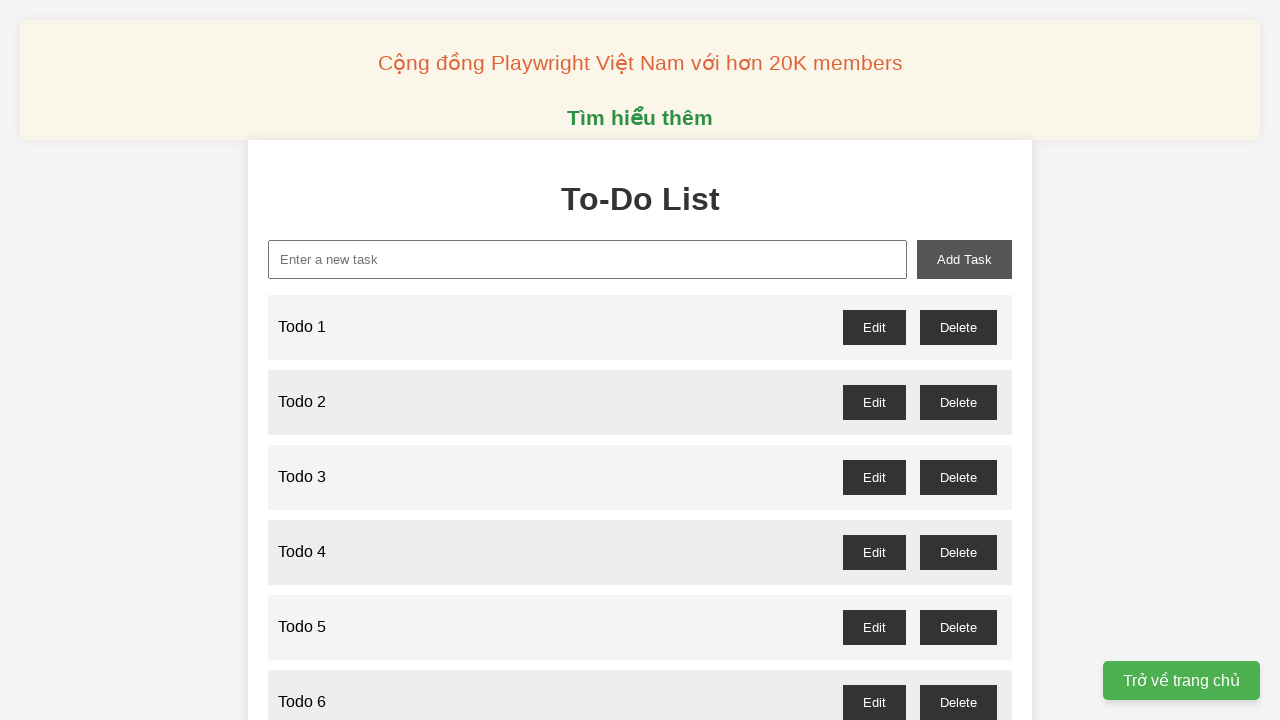

Filled task name field with 'Todo 16' on xpath=//input[@id='new-task']
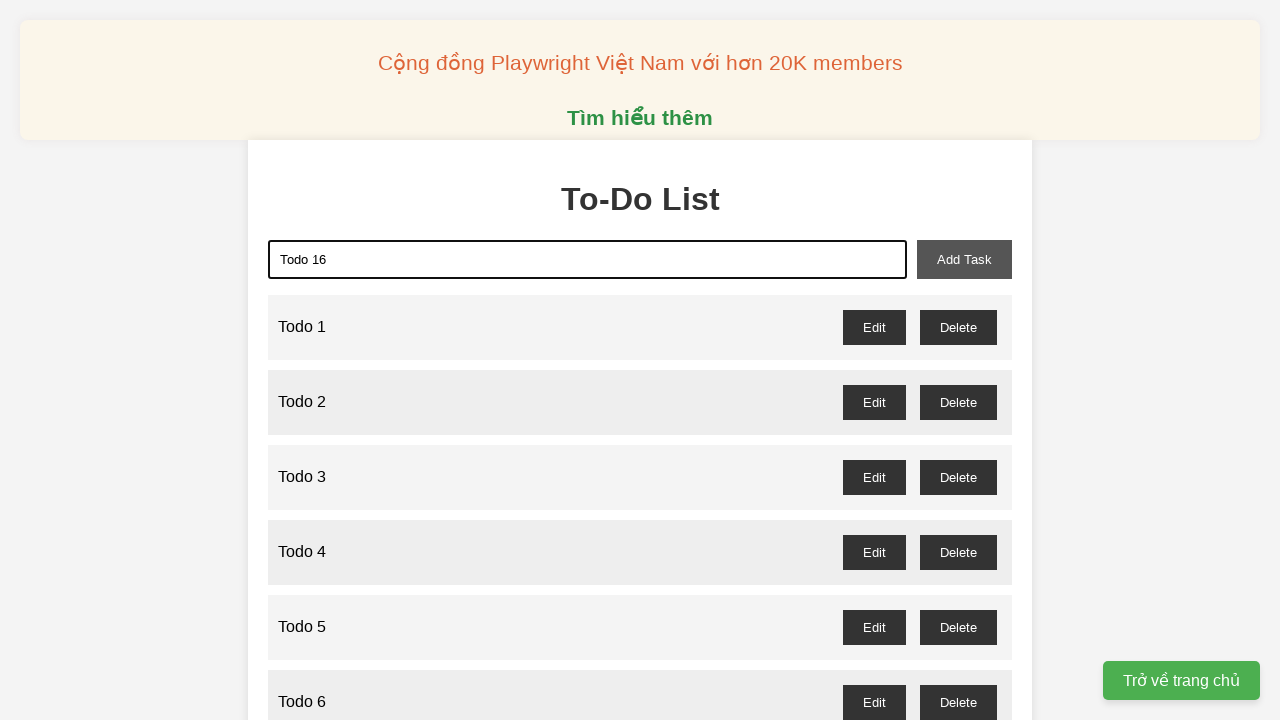

Clicked add button to create task 'Todo 16' at (964, 259) on xpath=//button[@id='add-task']
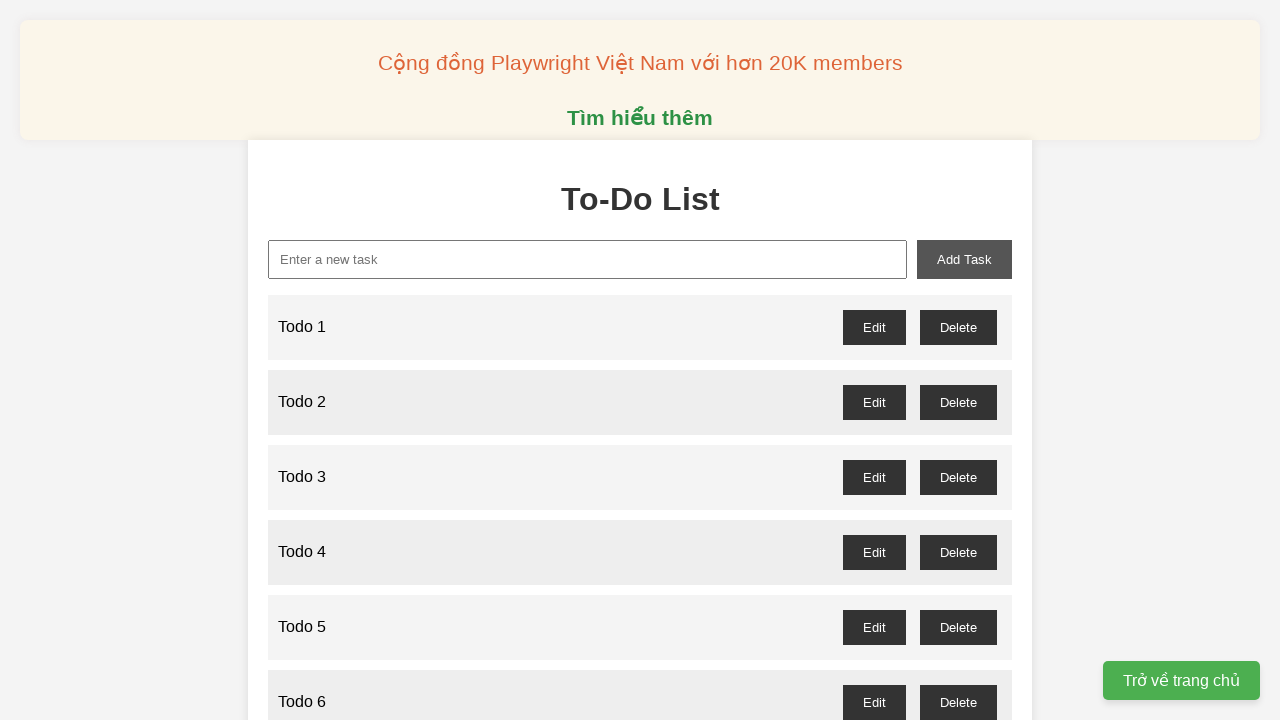

Filled task name field with 'Todo 17' on xpath=//input[@id='new-task']
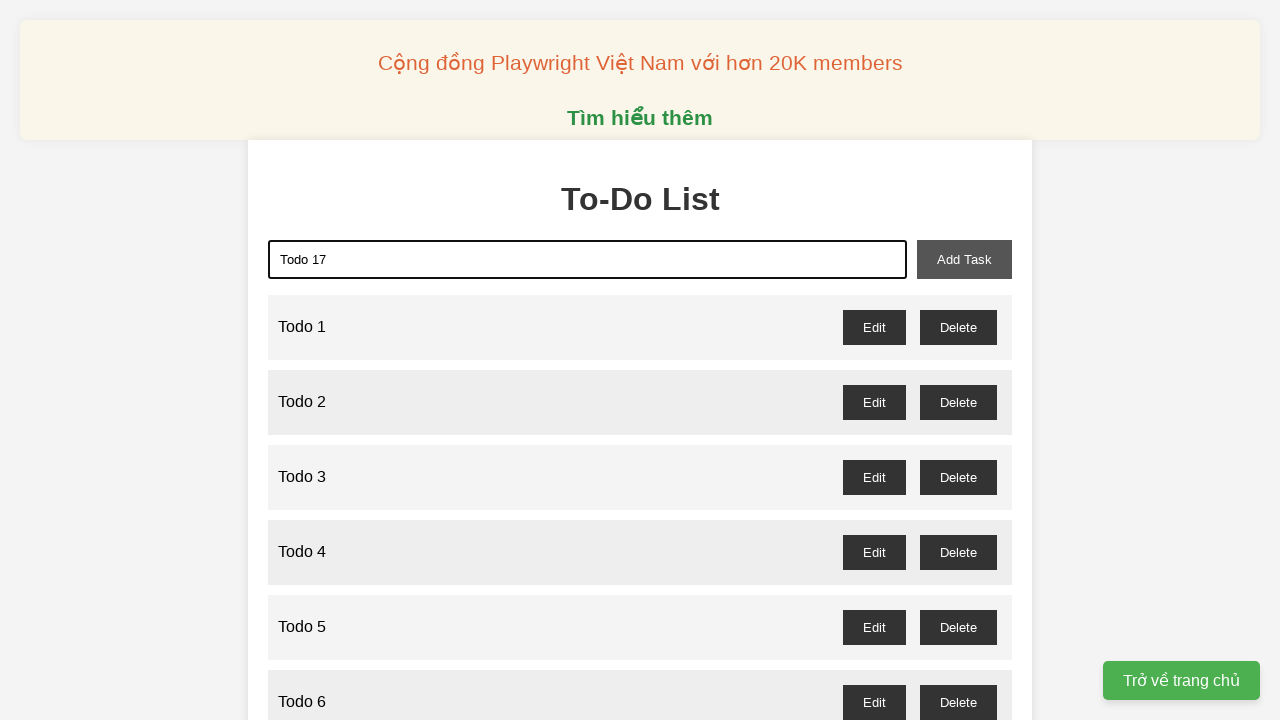

Clicked add button to create task 'Todo 17' at (964, 259) on xpath=//button[@id='add-task']
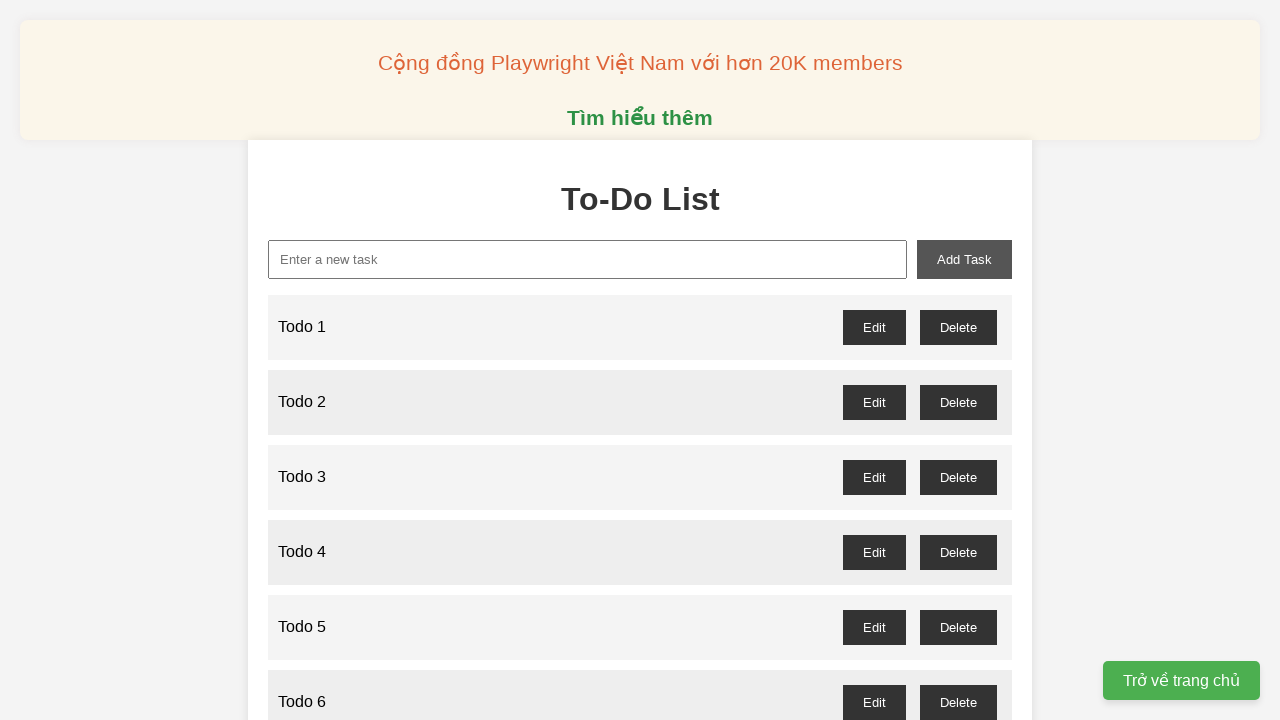

Filled task name field with 'Todo 18' on xpath=//input[@id='new-task']
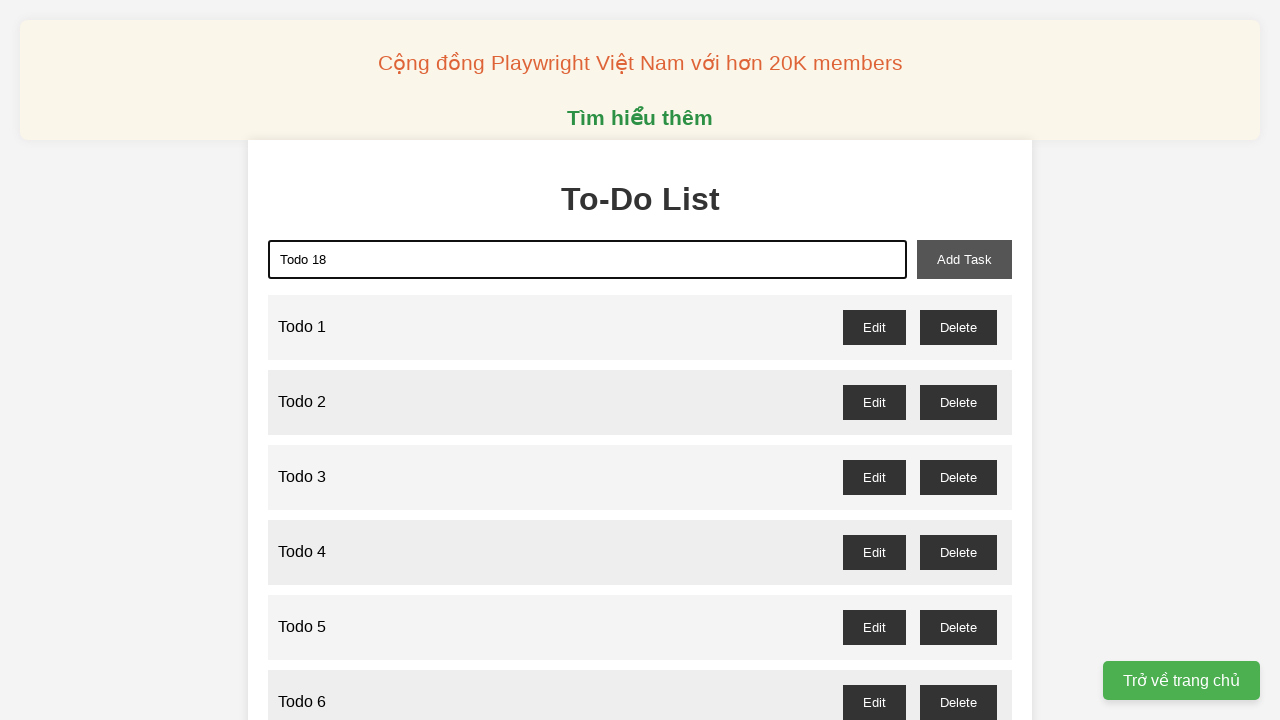

Clicked add button to create task 'Todo 18' at (964, 259) on xpath=//button[@id='add-task']
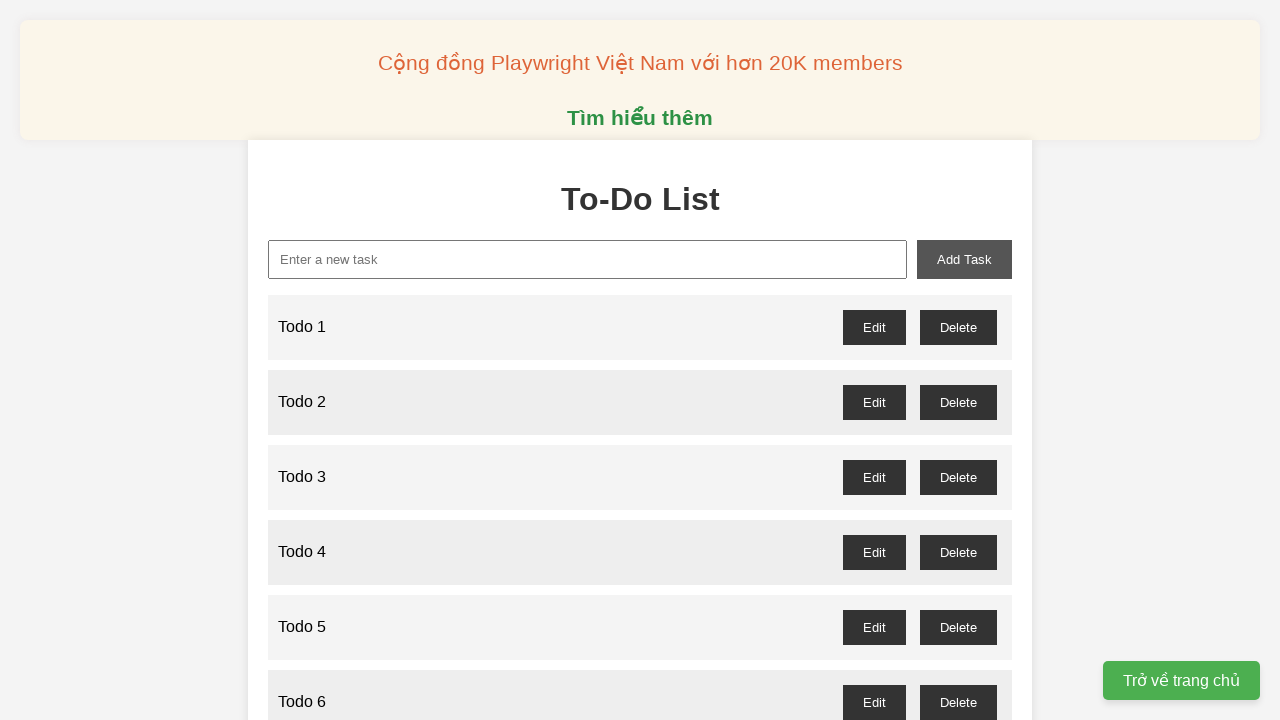

Filled task name field with 'Todo 19' on xpath=//input[@id='new-task']
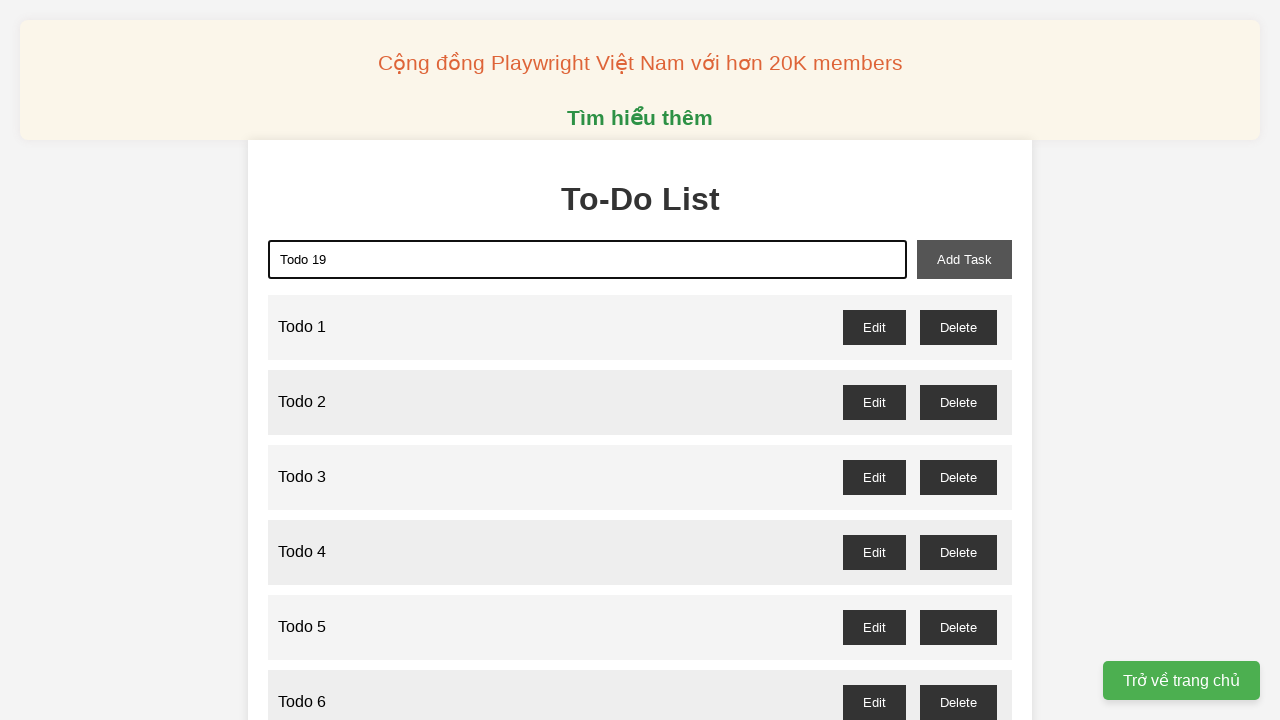

Clicked add button to create task 'Todo 19' at (964, 259) on xpath=//button[@id='add-task']
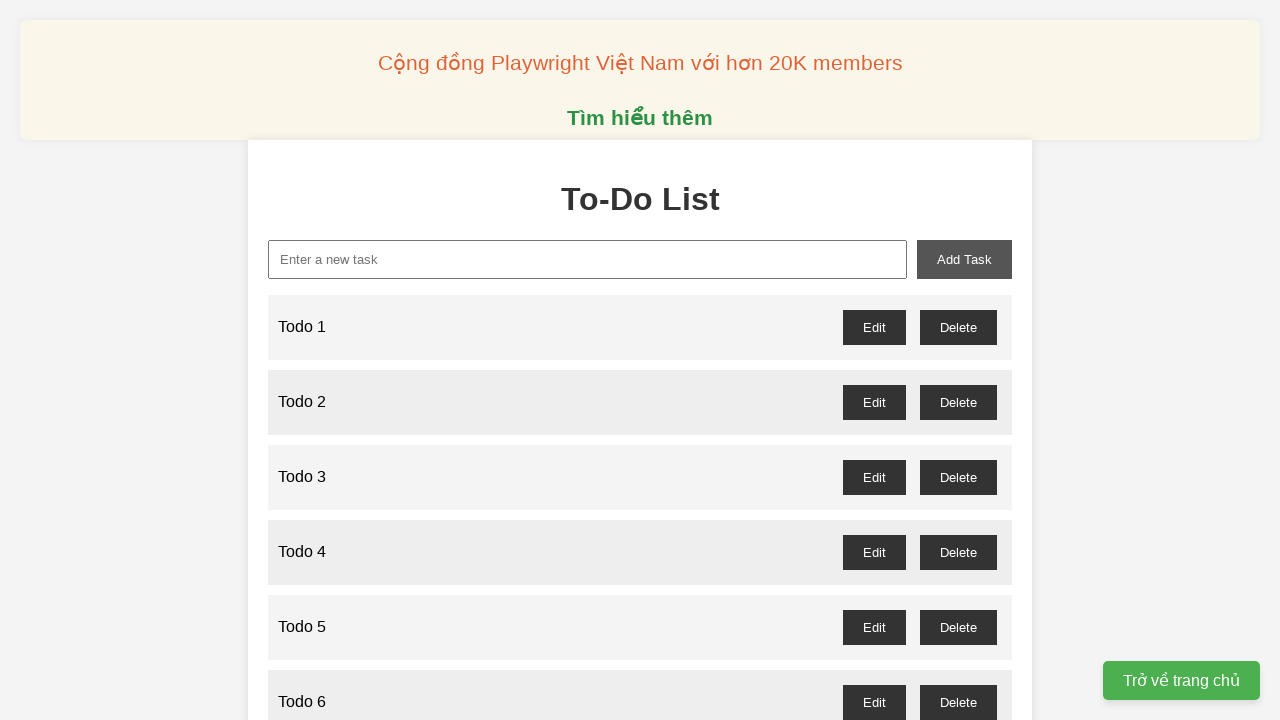

Filled task name field with 'Todo 20' on xpath=//input[@id='new-task']
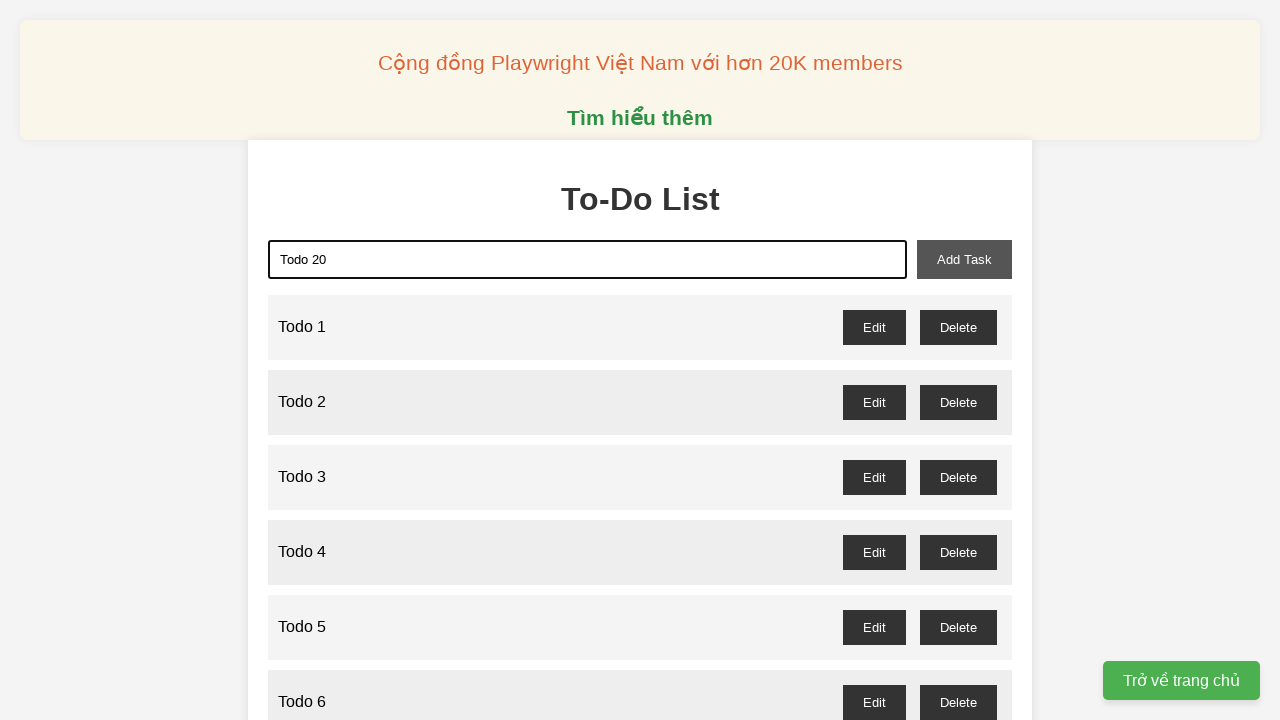

Clicked add button to create task 'Todo 20' at (964, 259) on xpath=//button[@id='add-task']
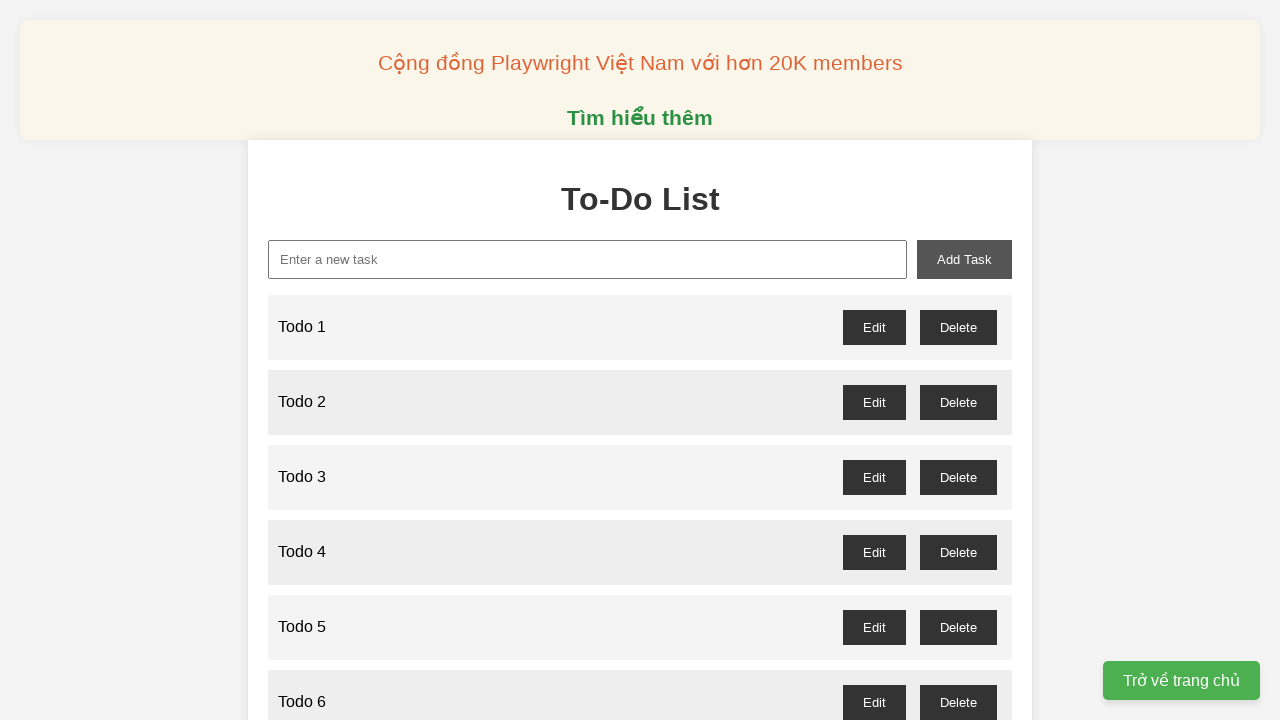

Filled task name field with 'Todo 21' on xpath=//input[@id='new-task']
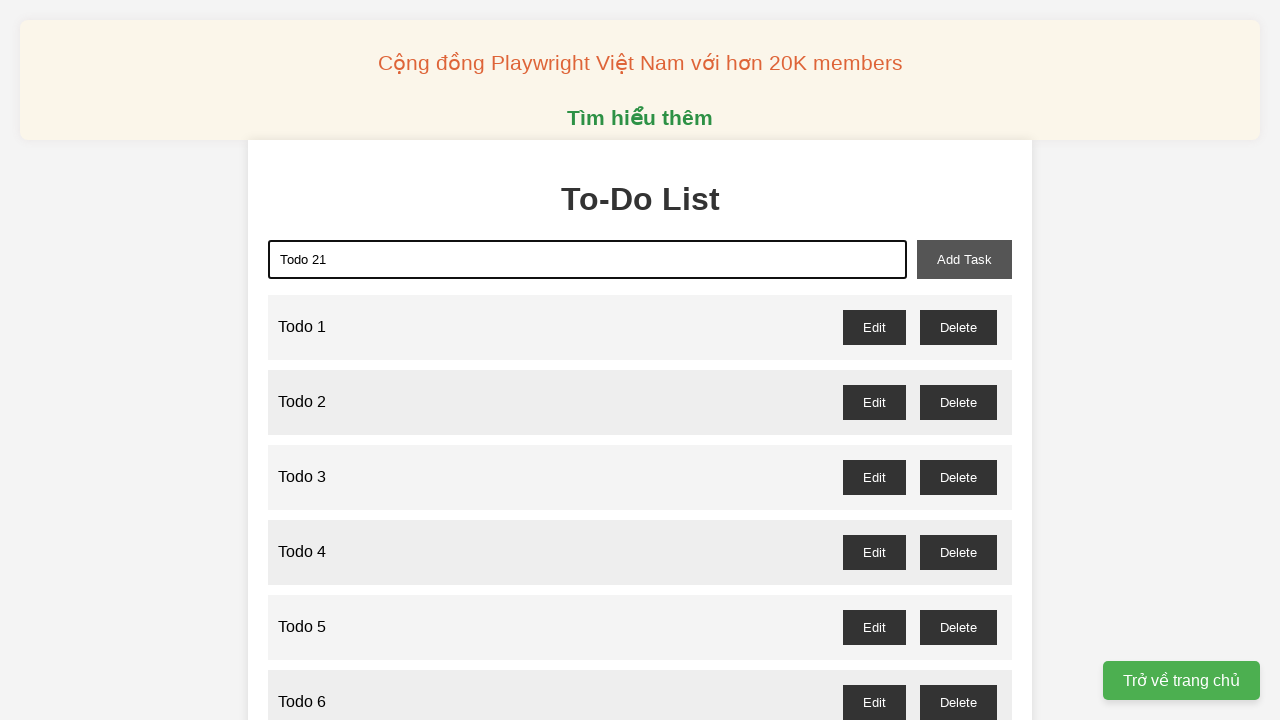

Clicked add button to create task 'Todo 21' at (964, 259) on xpath=//button[@id='add-task']
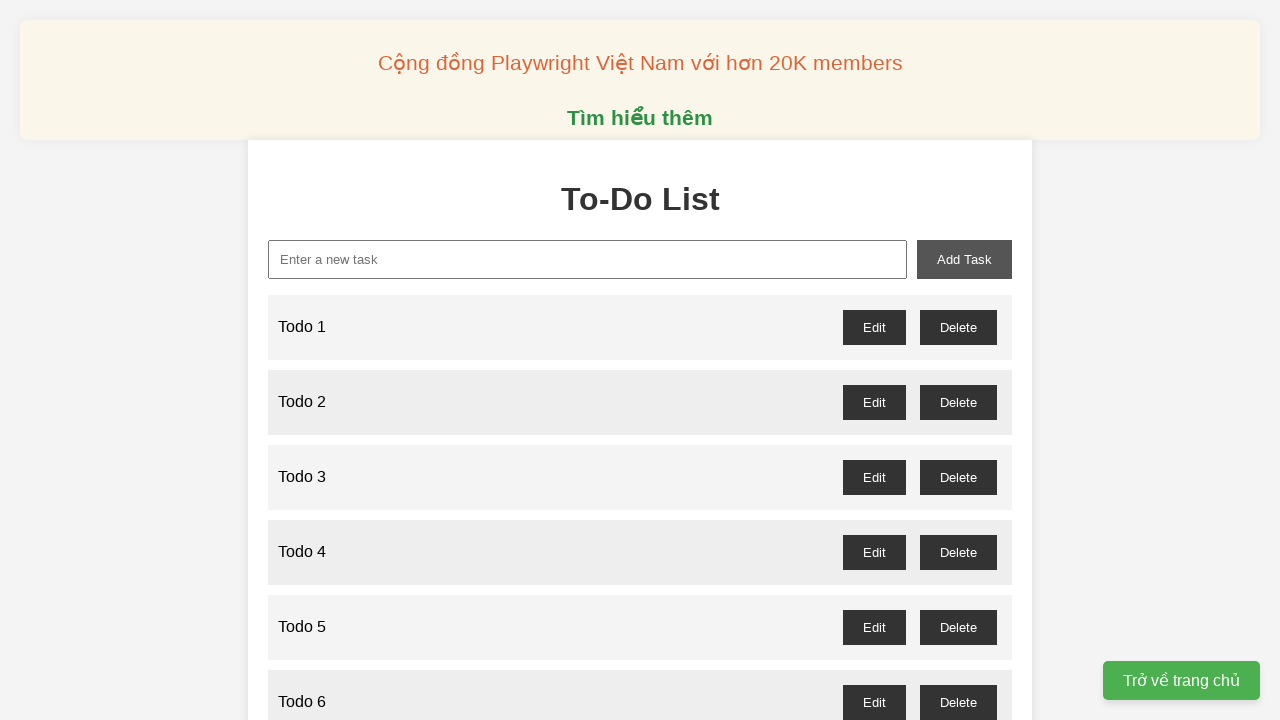

Filled task name field with 'Todo 22' on xpath=//input[@id='new-task']
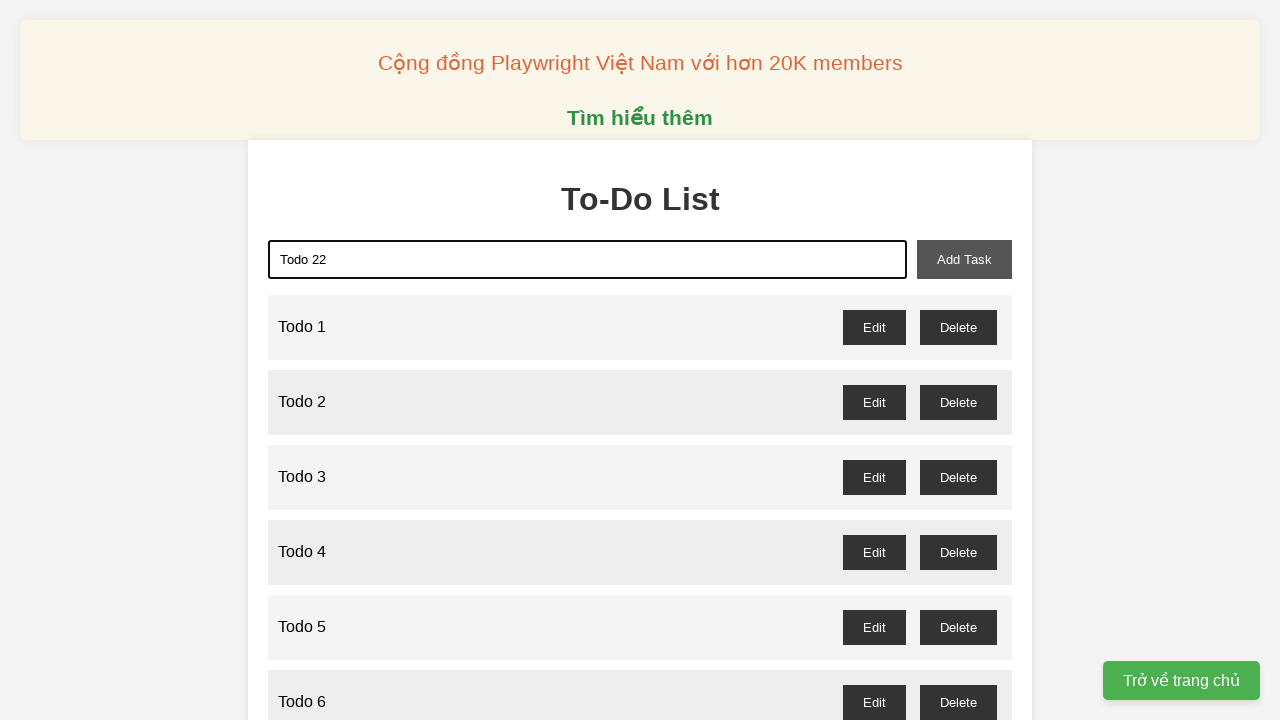

Clicked add button to create task 'Todo 22' at (964, 259) on xpath=//button[@id='add-task']
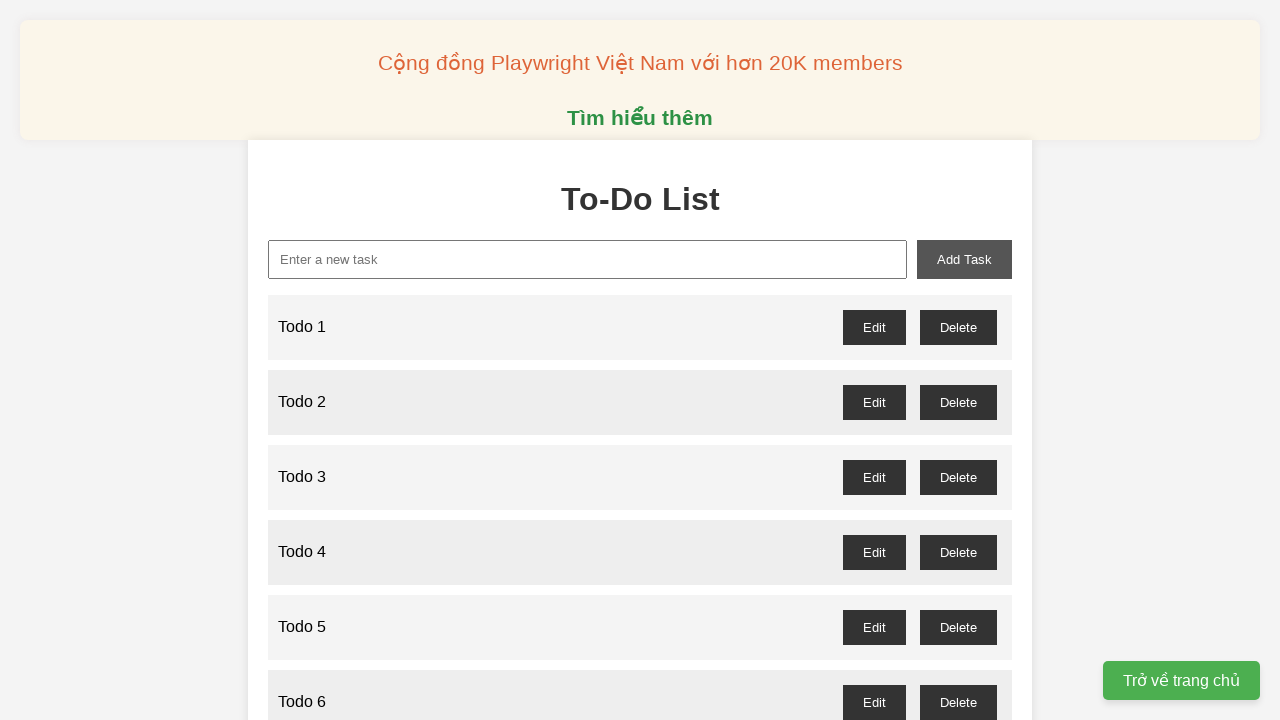

Filled task name field with 'Todo 23' on xpath=//input[@id='new-task']
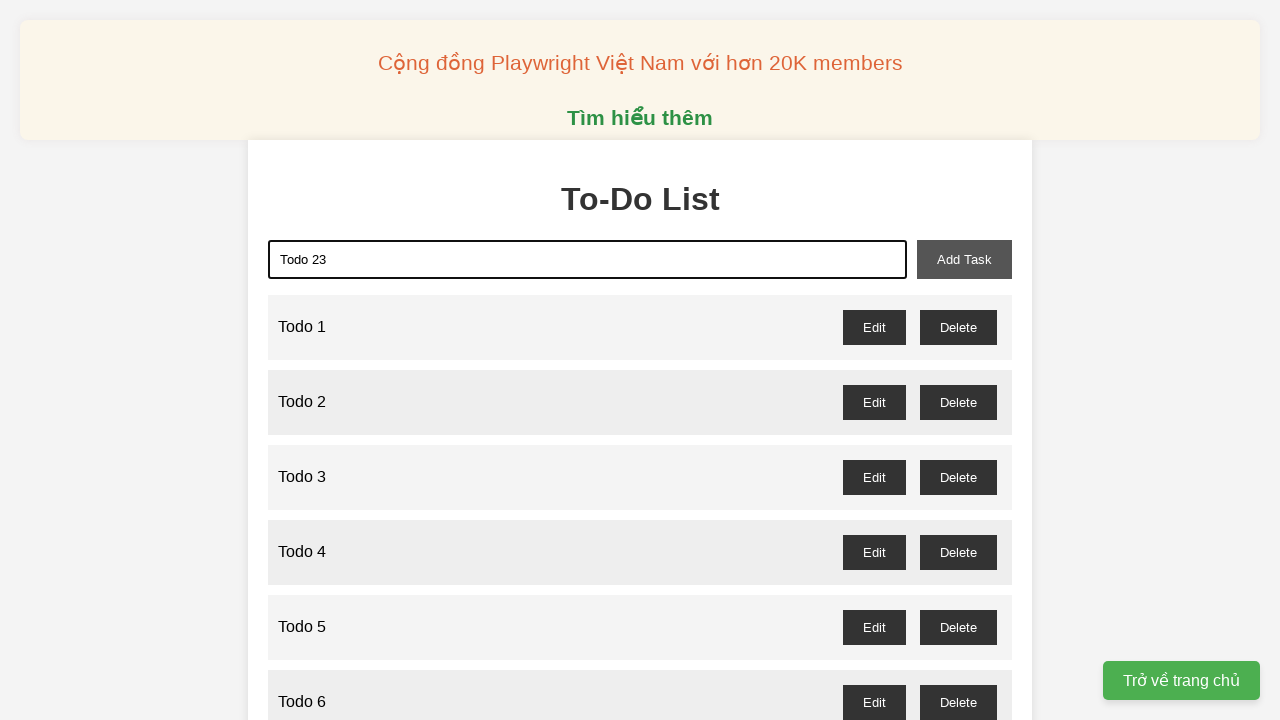

Clicked add button to create task 'Todo 23' at (964, 259) on xpath=//button[@id='add-task']
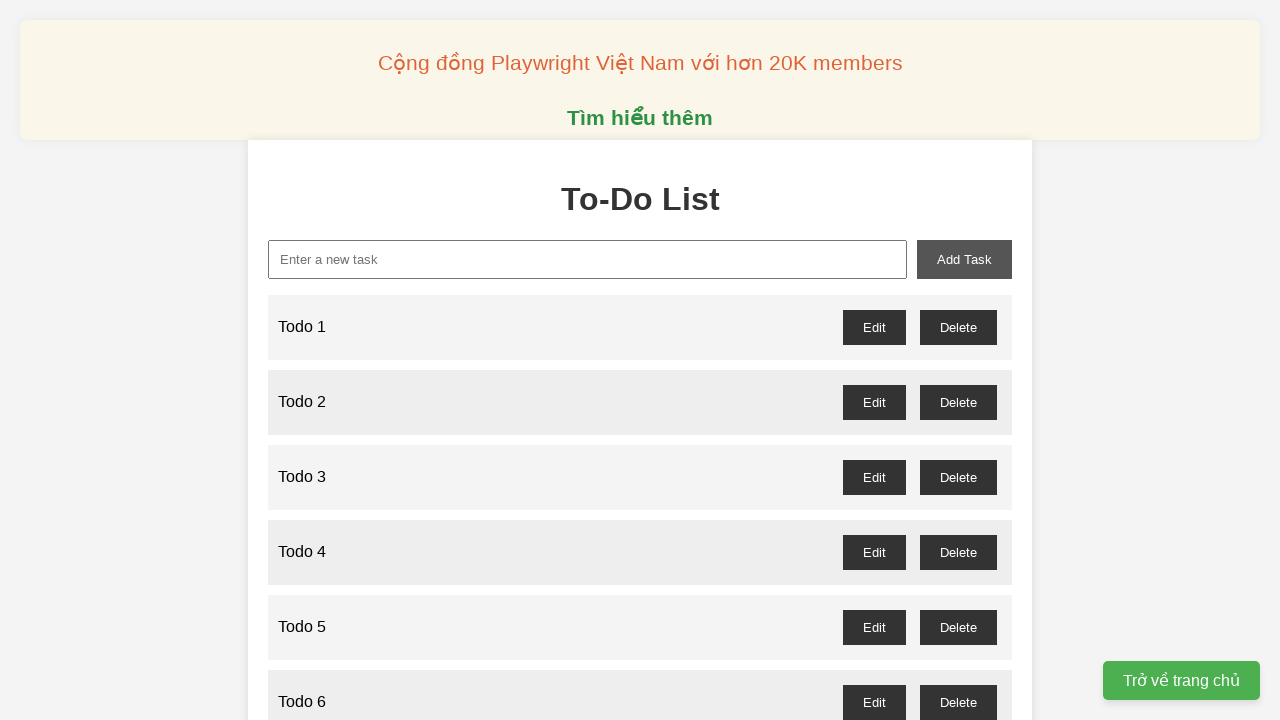

Filled task name field with 'Todo 24' on xpath=//input[@id='new-task']
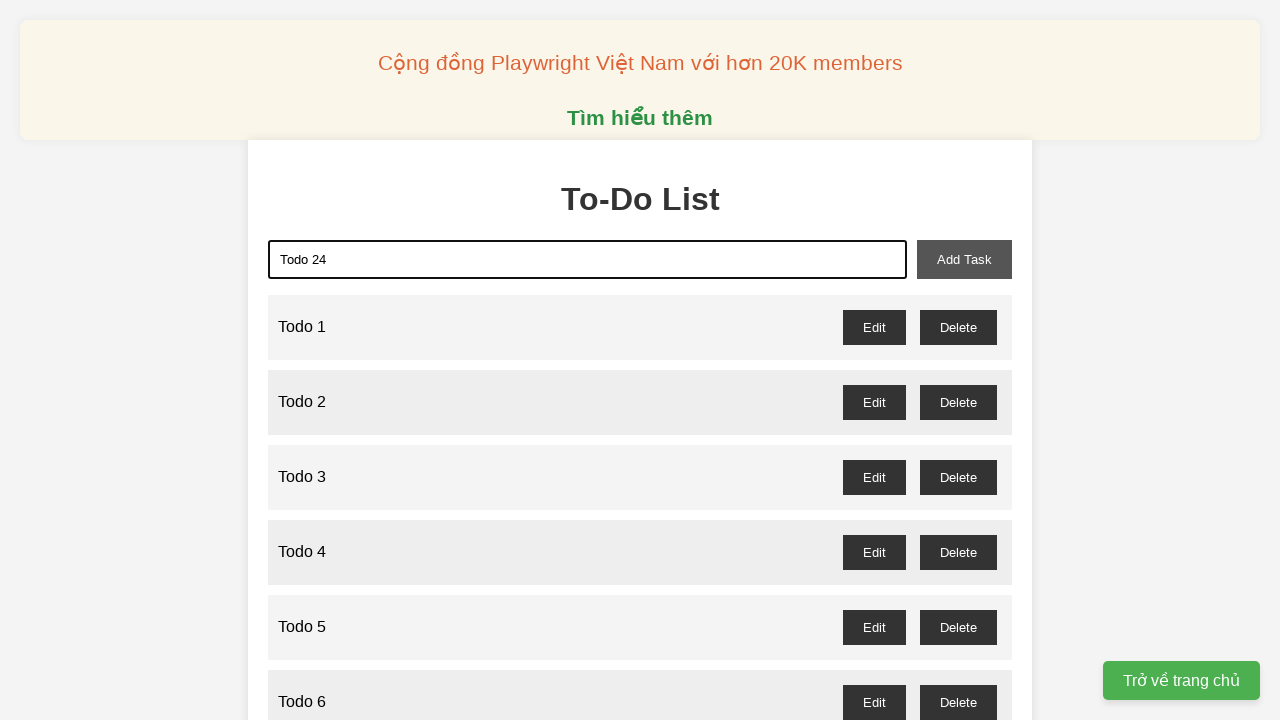

Clicked add button to create task 'Todo 24' at (964, 259) on xpath=//button[@id='add-task']
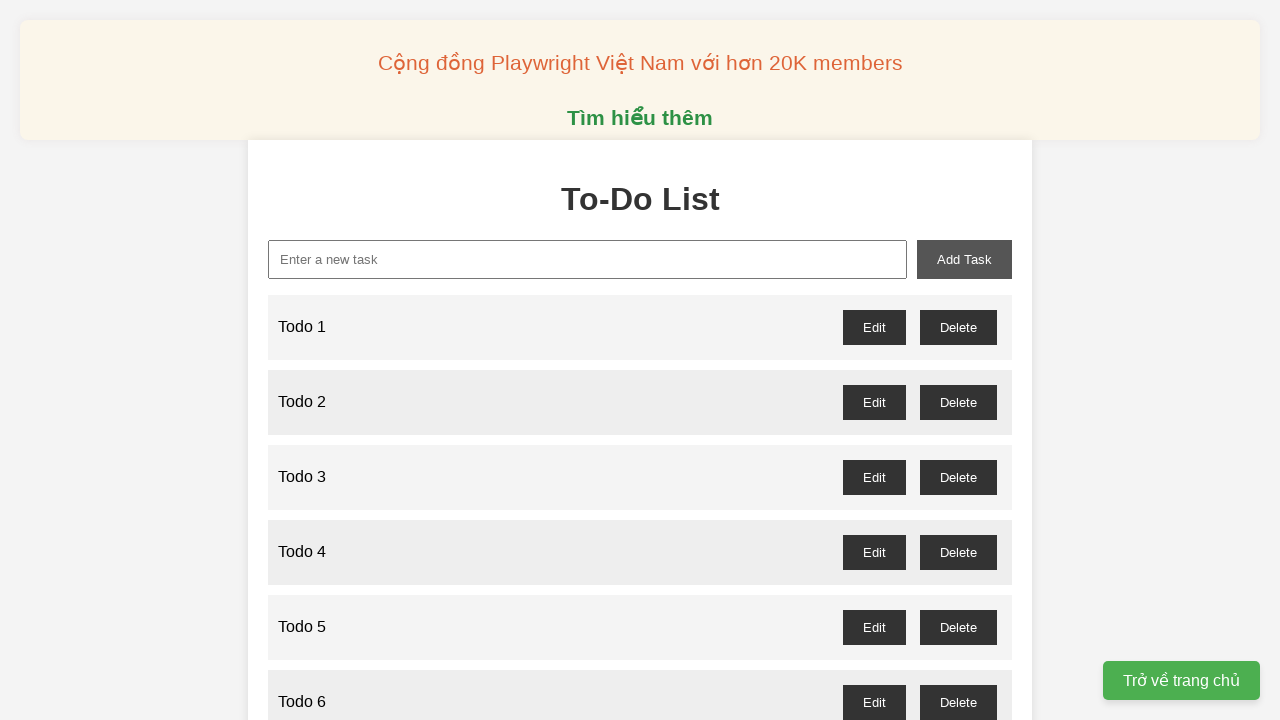

Filled task name field with 'Todo 25' on xpath=//input[@id='new-task']
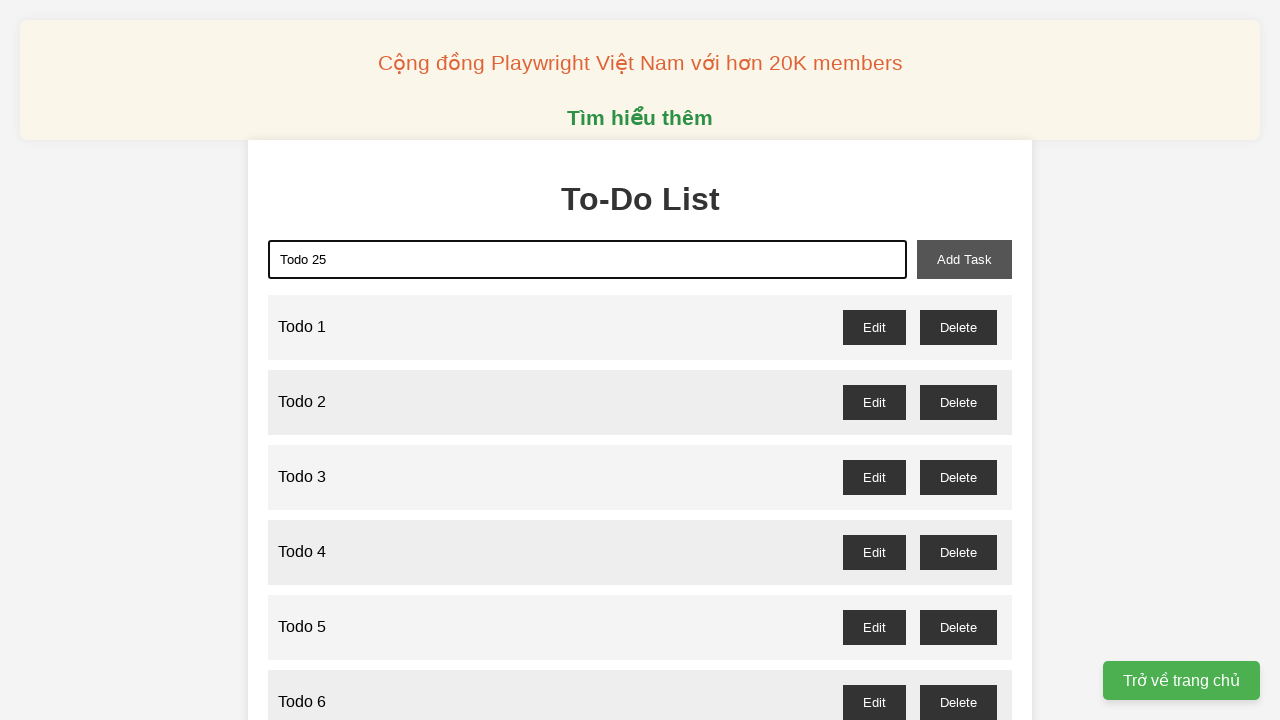

Clicked add button to create task 'Todo 25' at (964, 259) on xpath=//button[@id='add-task']
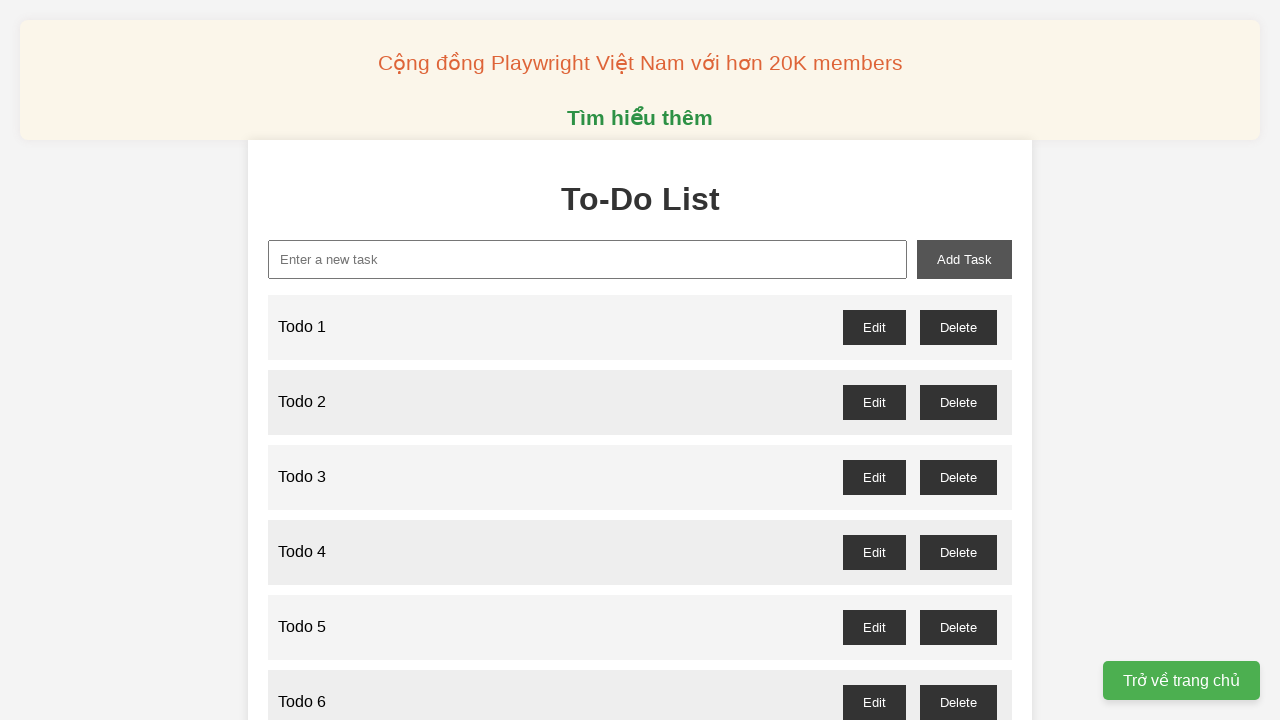

Filled task name field with 'Todo 26' on xpath=//input[@id='new-task']
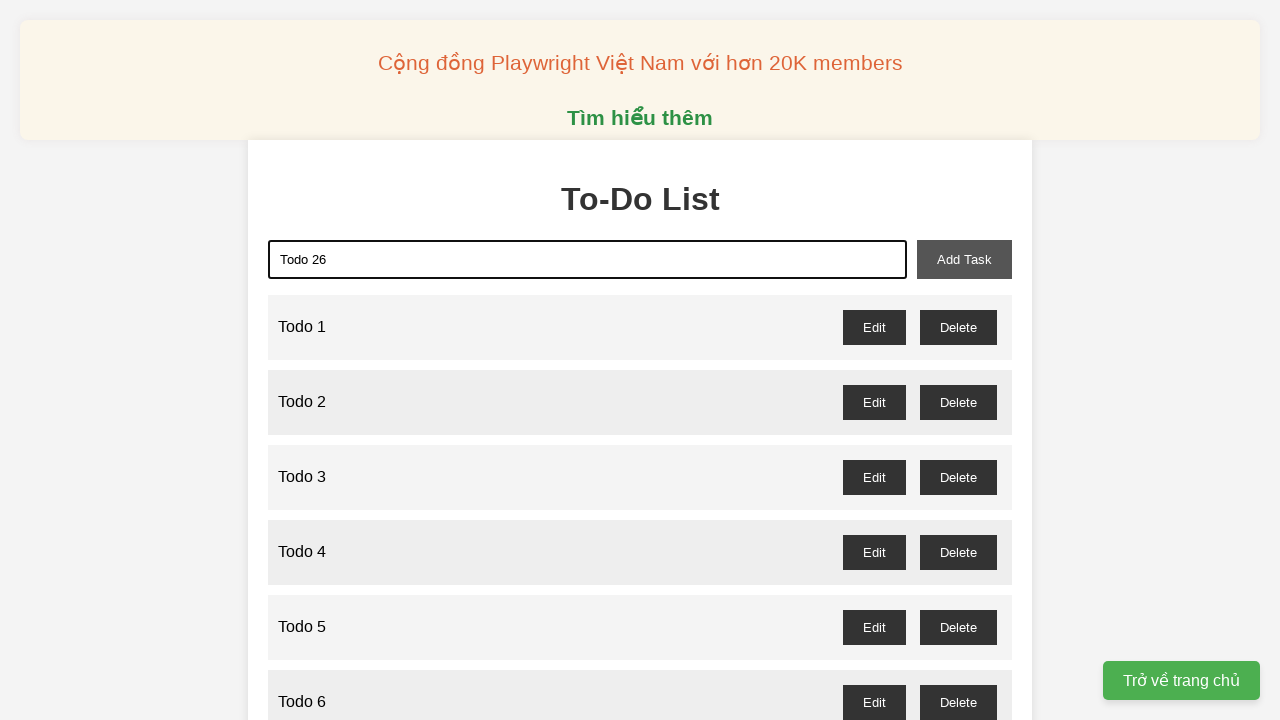

Clicked add button to create task 'Todo 26' at (964, 259) on xpath=//button[@id='add-task']
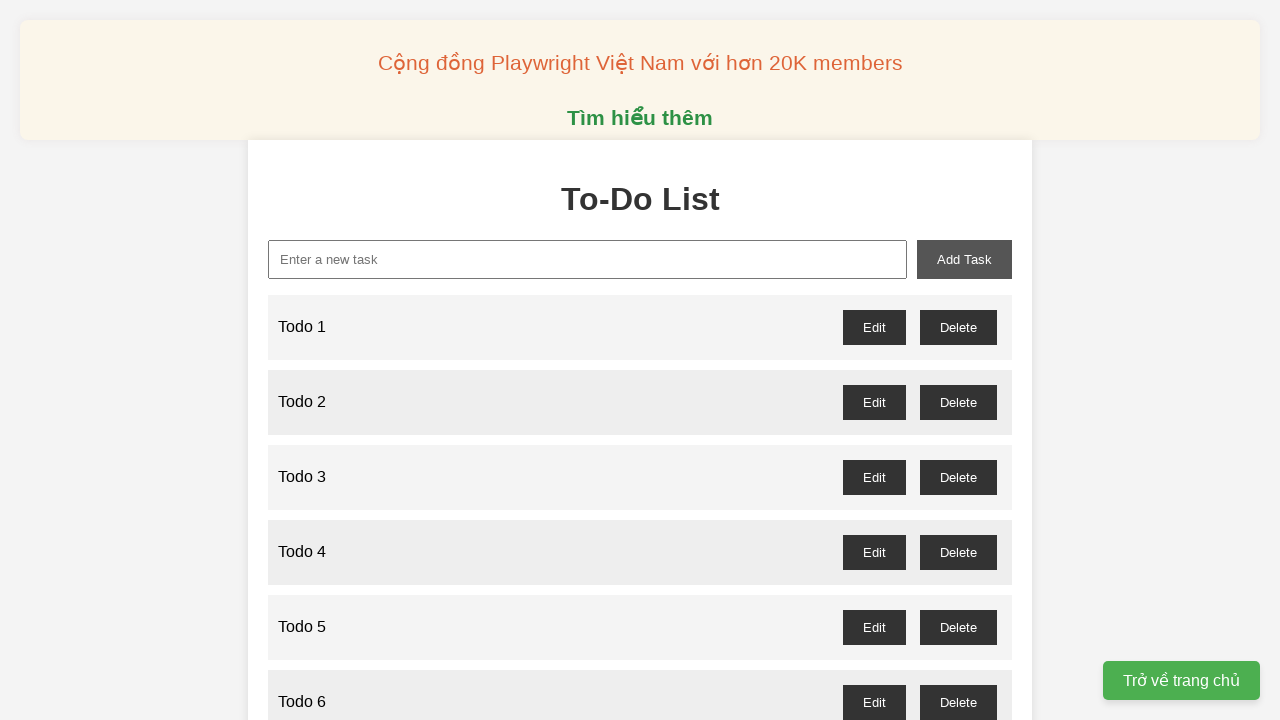

Filled task name field with 'Todo 27' on xpath=//input[@id='new-task']
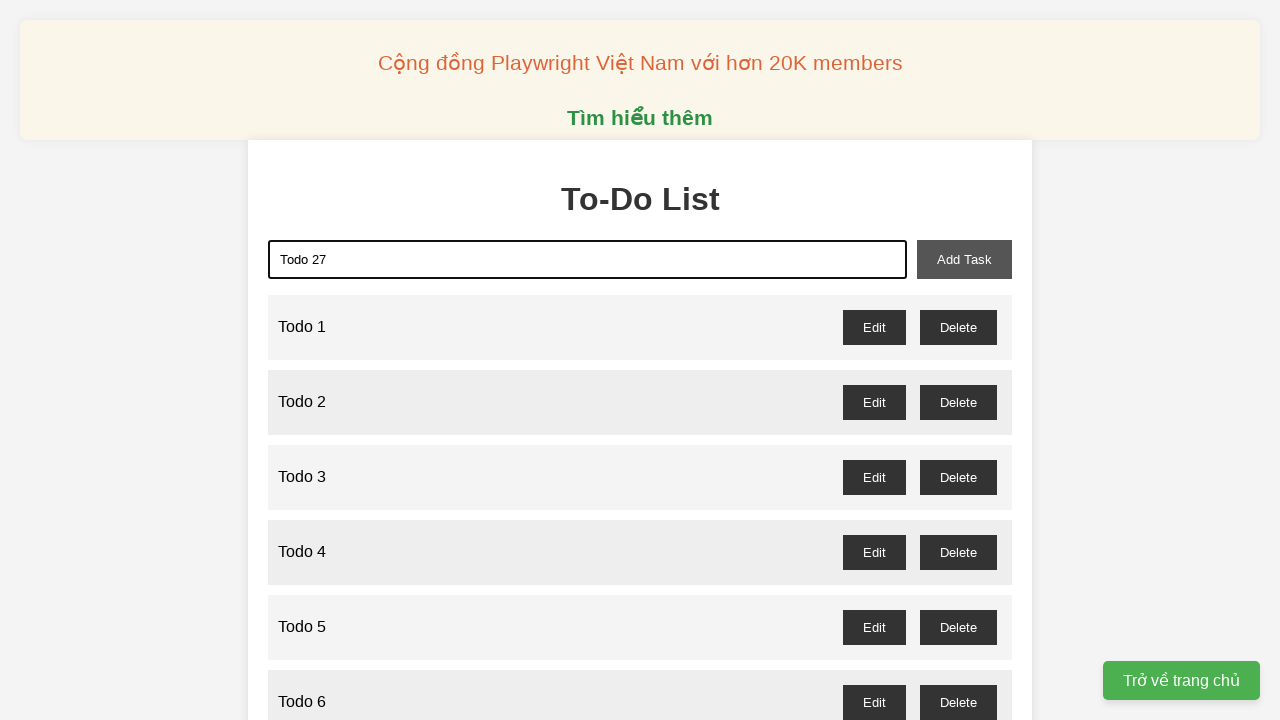

Clicked add button to create task 'Todo 27' at (964, 259) on xpath=//button[@id='add-task']
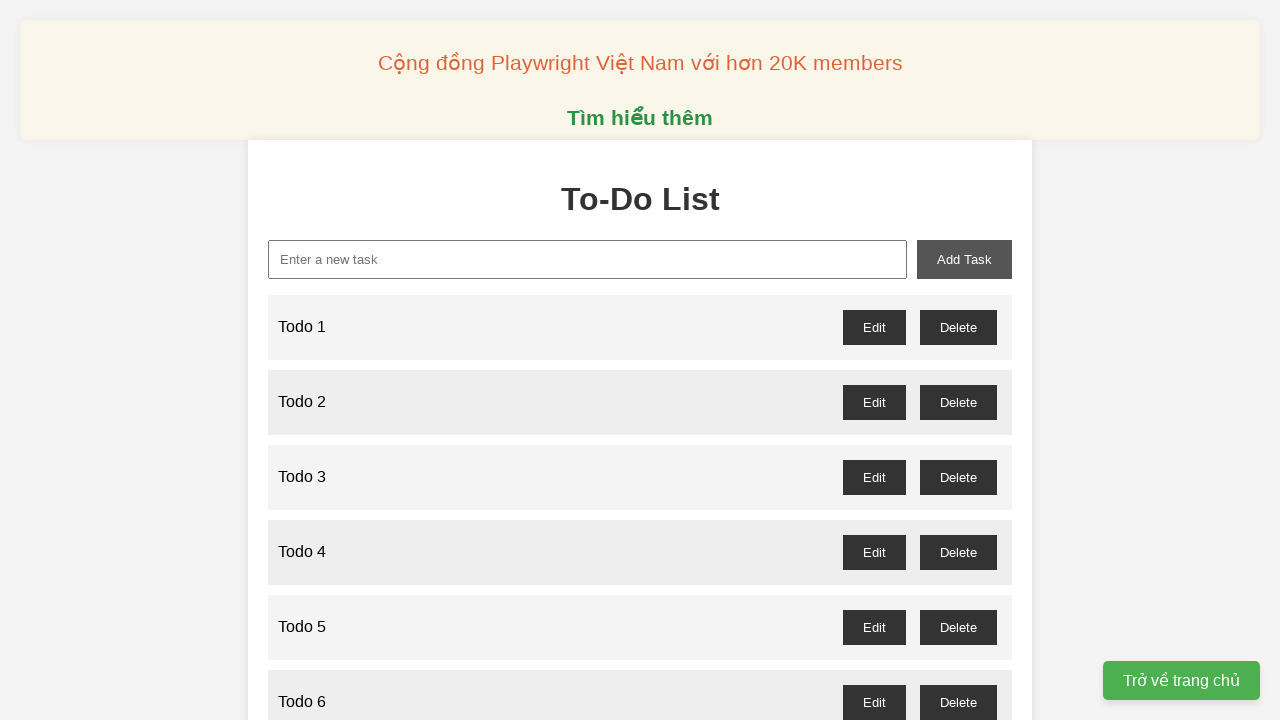

Filled task name field with 'Todo 28' on xpath=//input[@id='new-task']
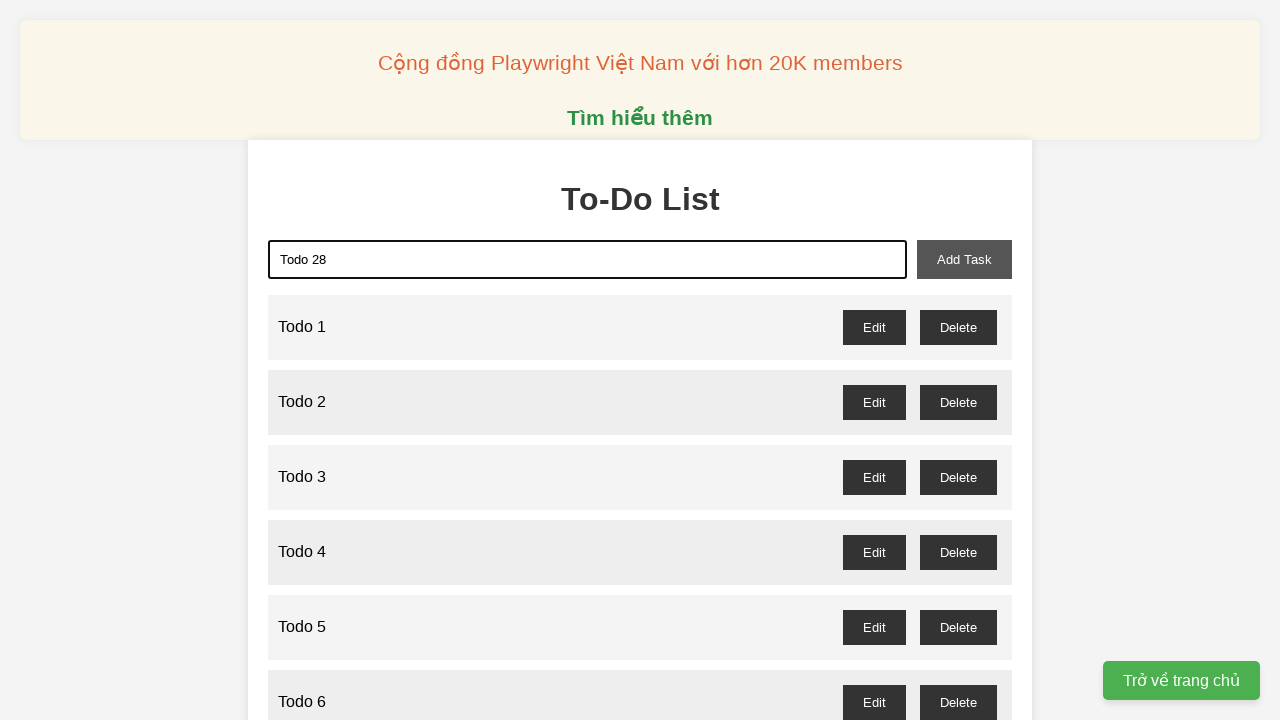

Clicked add button to create task 'Todo 28' at (964, 259) on xpath=//button[@id='add-task']
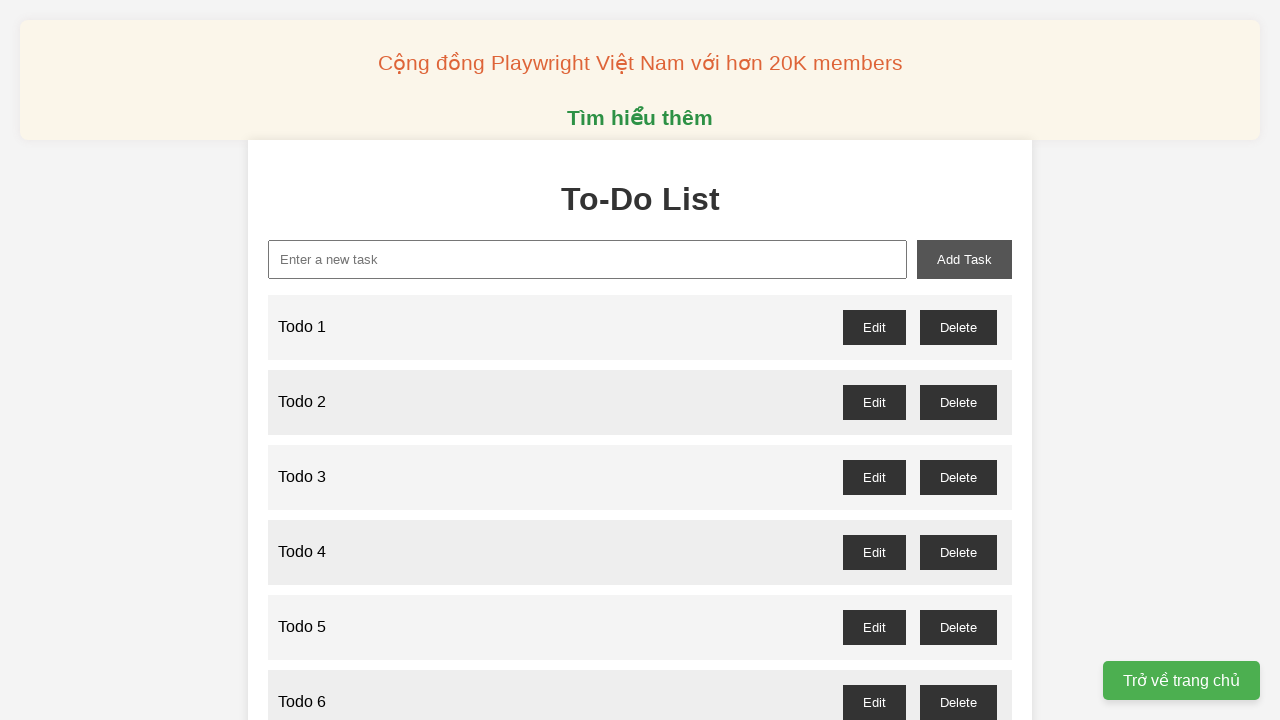

Filled task name field with 'Todo 29' on xpath=//input[@id='new-task']
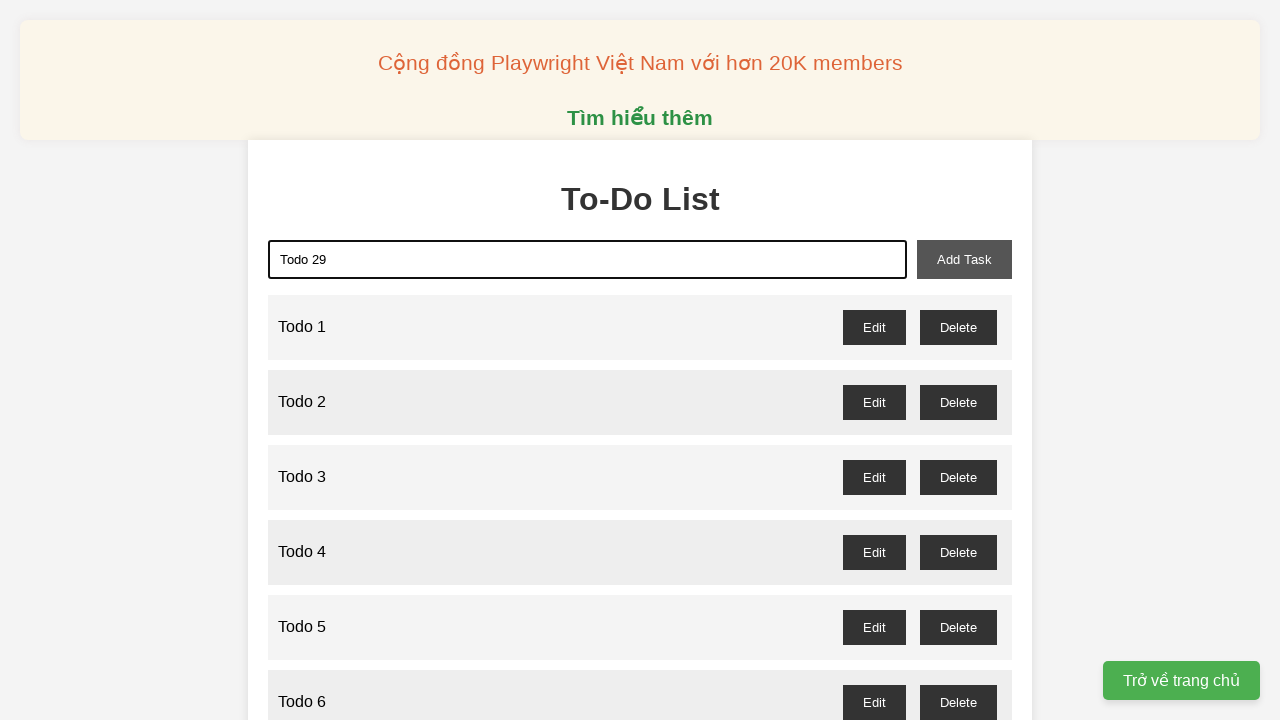

Clicked add button to create task 'Todo 29' at (964, 259) on xpath=//button[@id='add-task']
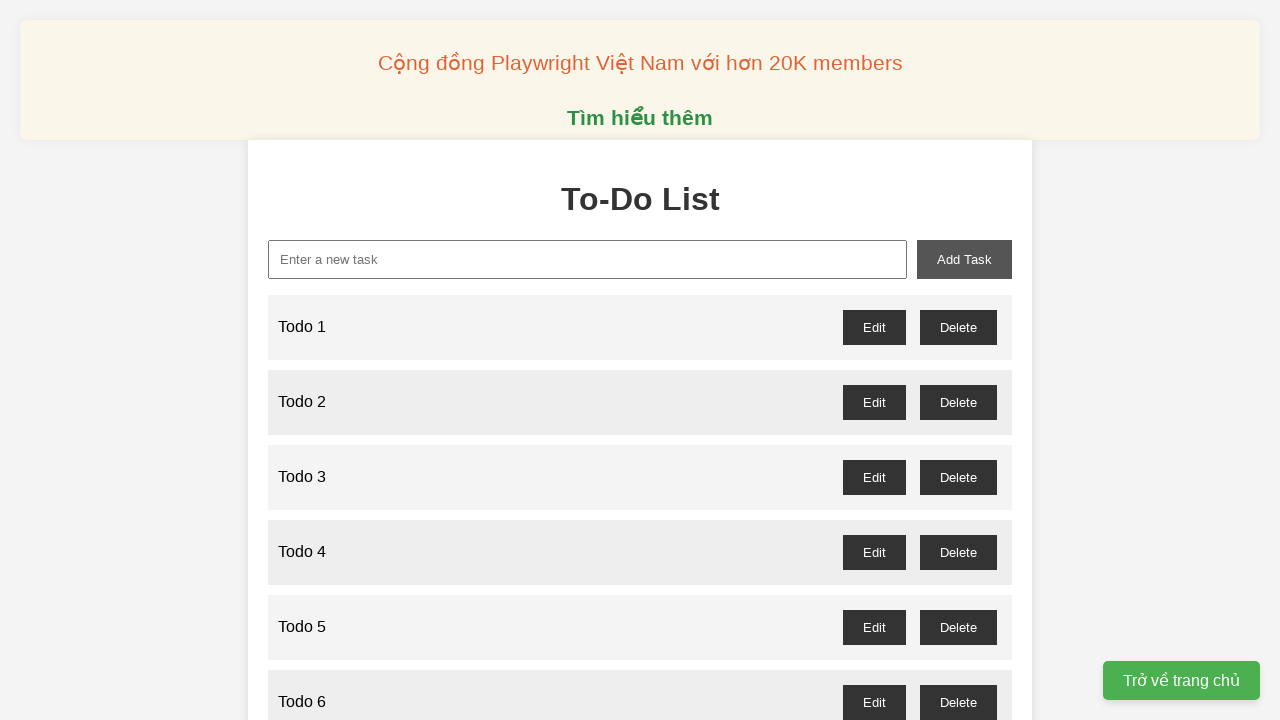

Filled task name field with 'Todo 30' on xpath=//input[@id='new-task']
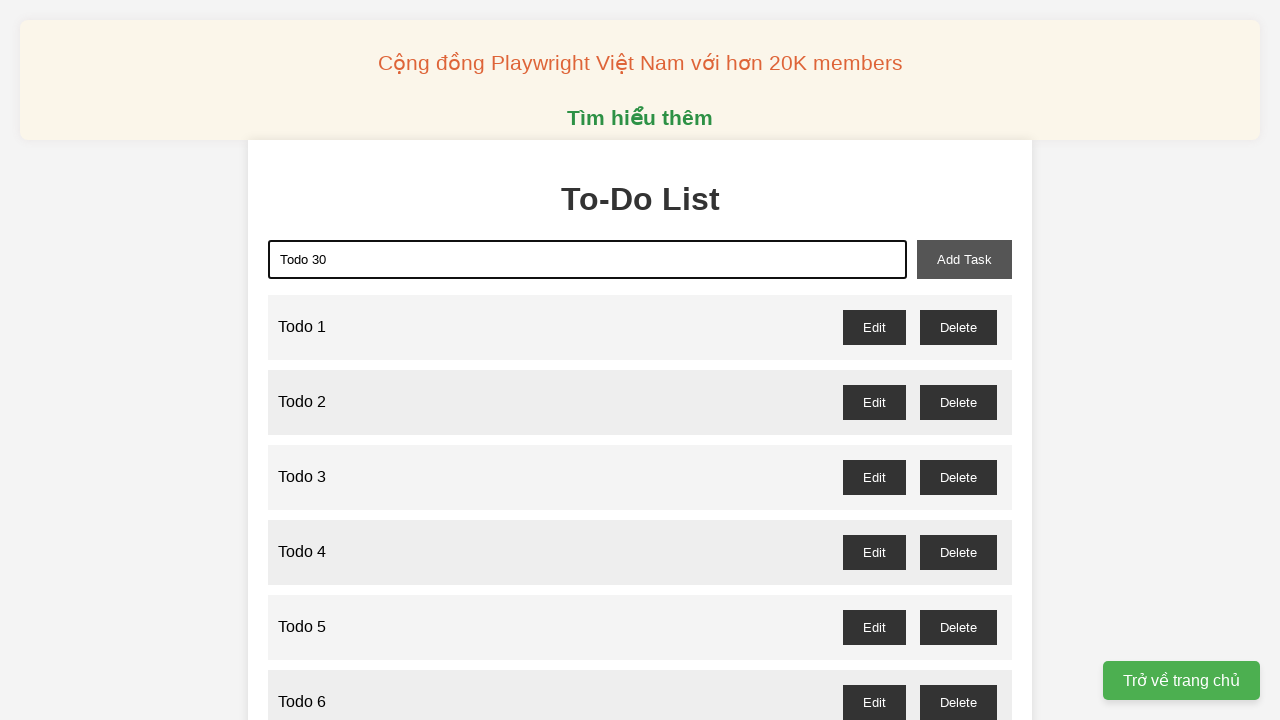

Clicked add button to create task 'Todo 30' at (964, 259) on xpath=//button[@id='add-task']
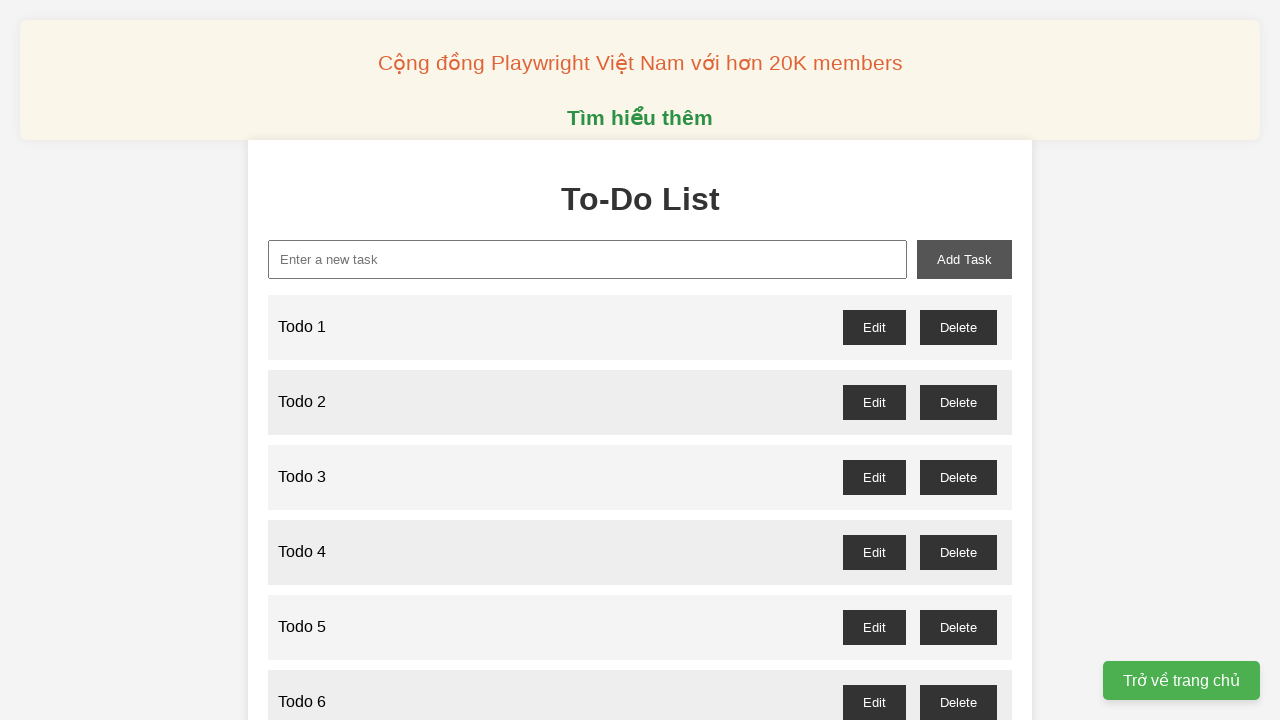

Filled task name field with 'Todo 31' on xpath=//input[@id='new-task']
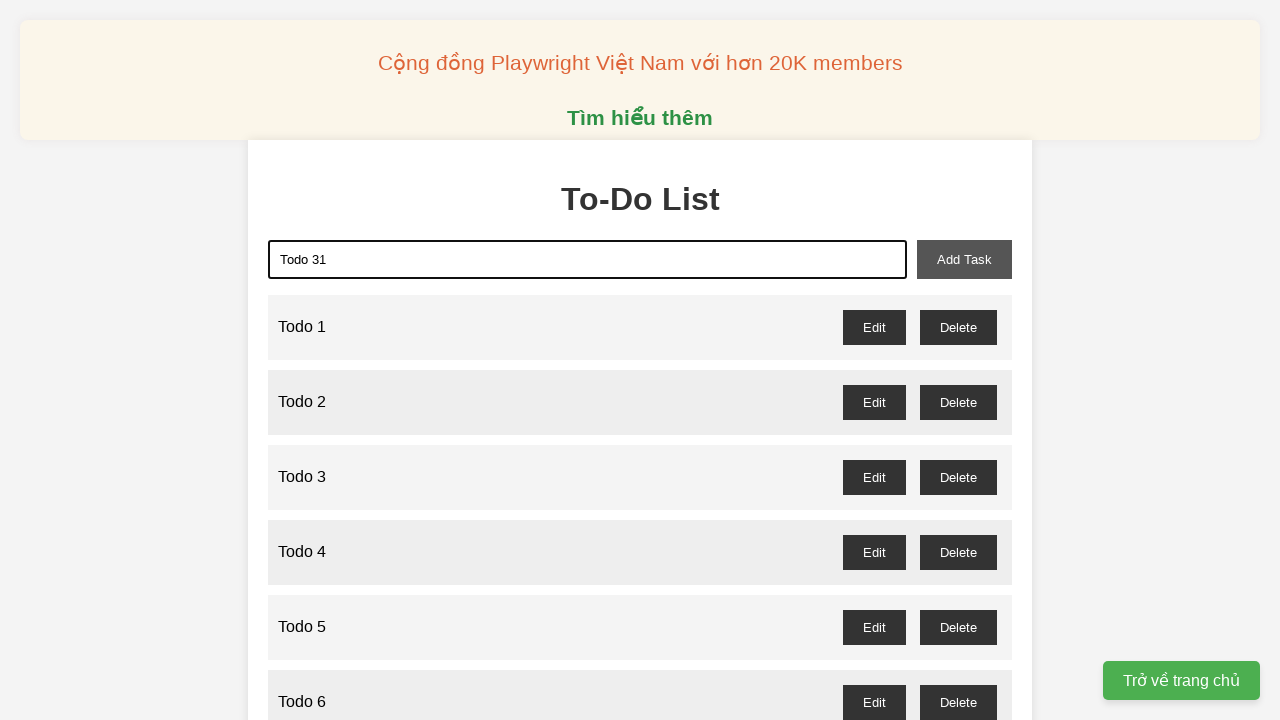

Clicked add button to create task 'Todo 31' at (964, 259) on xpath=//button[@id='add-task']
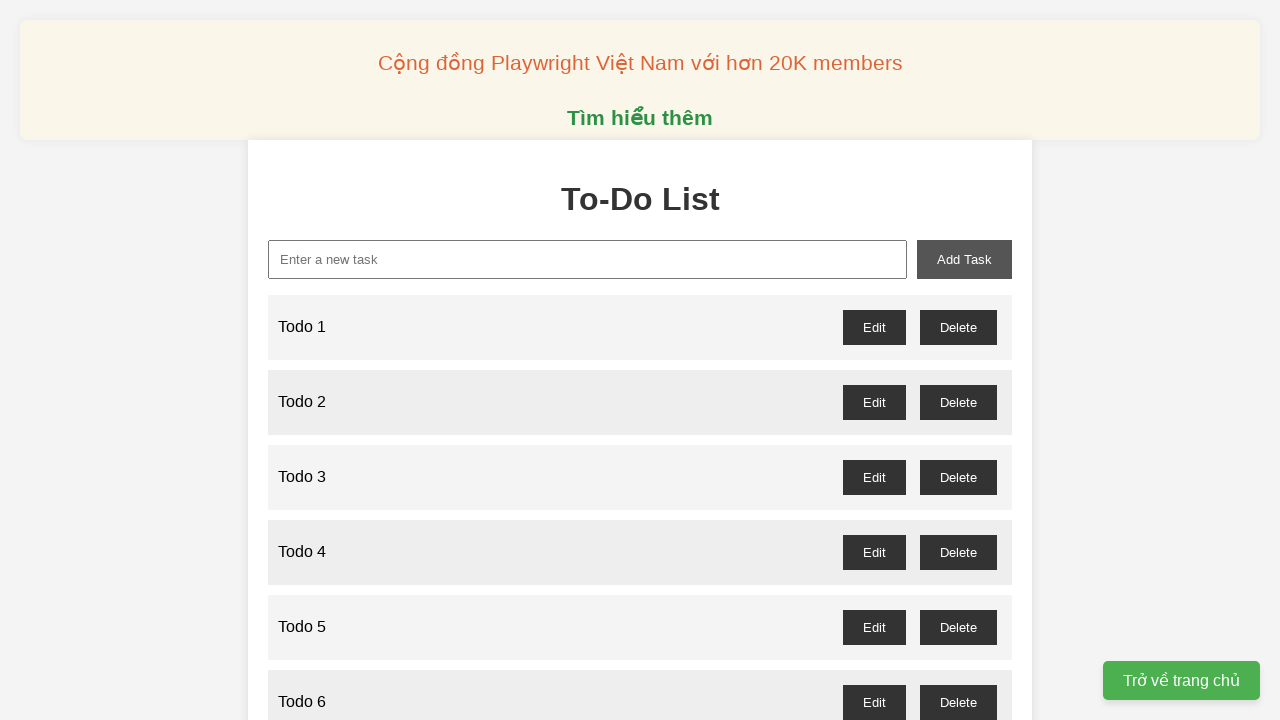

Filled task name field with 'Todo 32' on xpath=//input[@id='new-task']
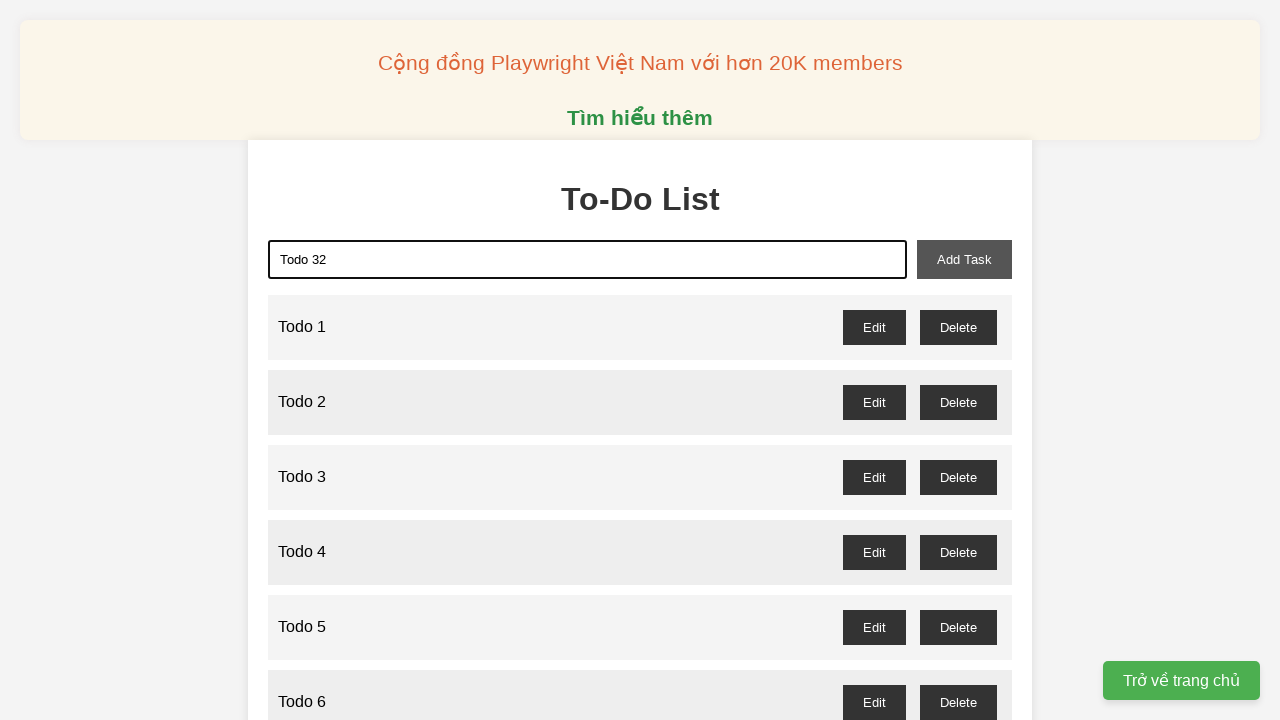

Clicked add button to create task 'Todo 32' at (964, 259) on xpath=//button[@id='add-task']
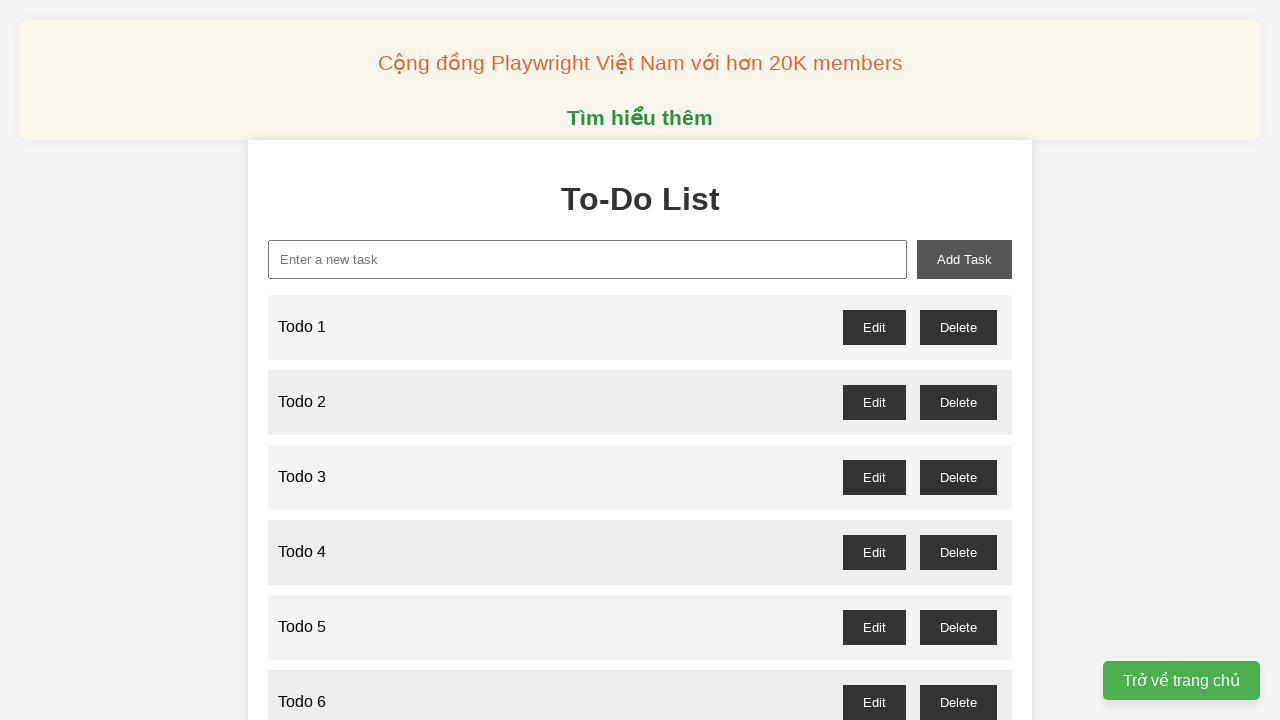

Filled task name field with 'Todo 33' on xpath=//input[@id='new-task']
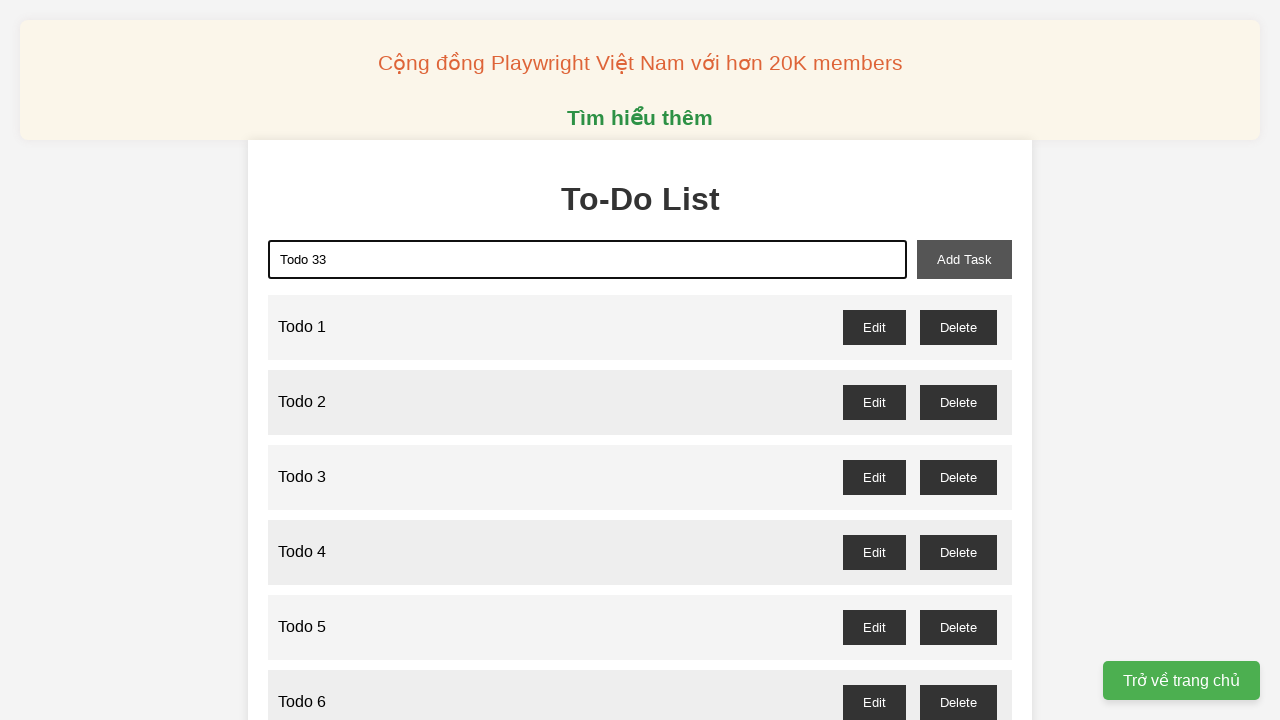

Clicked add button to create task 'Todo 33' at (964, 259) on xpath=//button[@id='add-task']
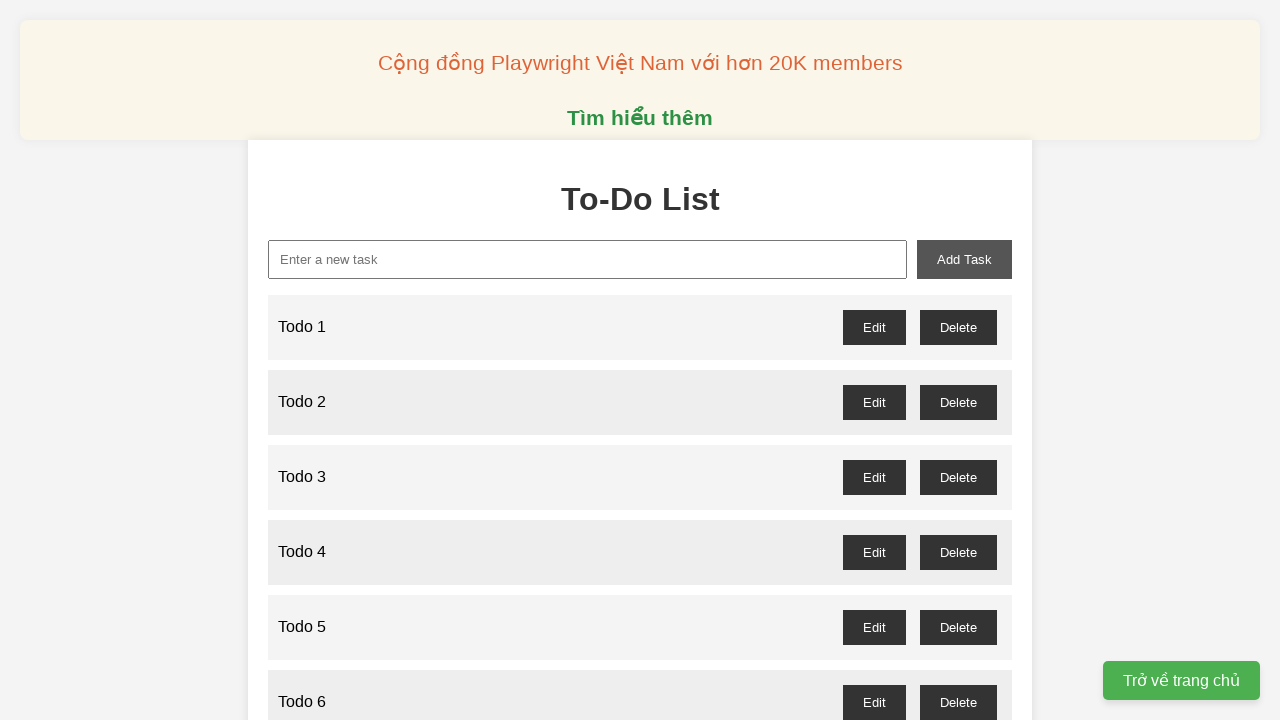

Filled task name field with 'Todo 34' on xpath=//input[@id='new-task']
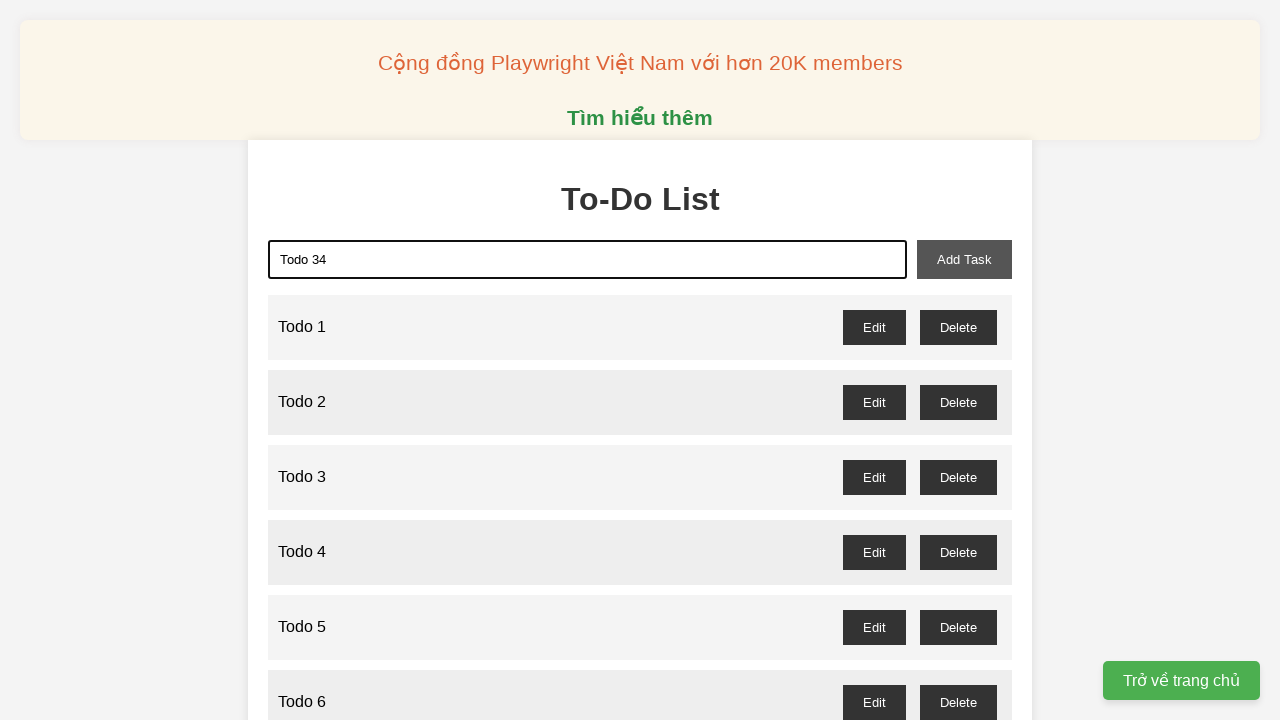

Clicked add button to create task 'Todo 34' at (964, 259) on xpath=//button[@id='add-task']
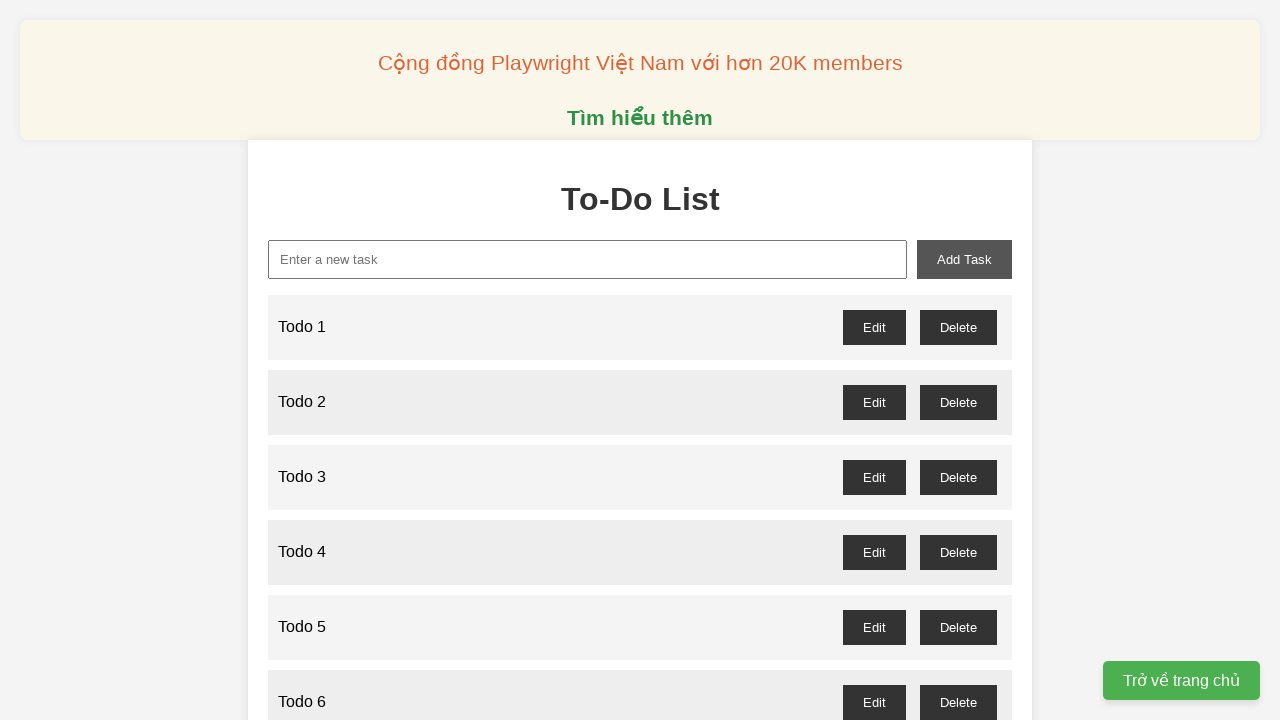

Filled task name field with 'Todo 35' on xpath=//input[@id='new-task']
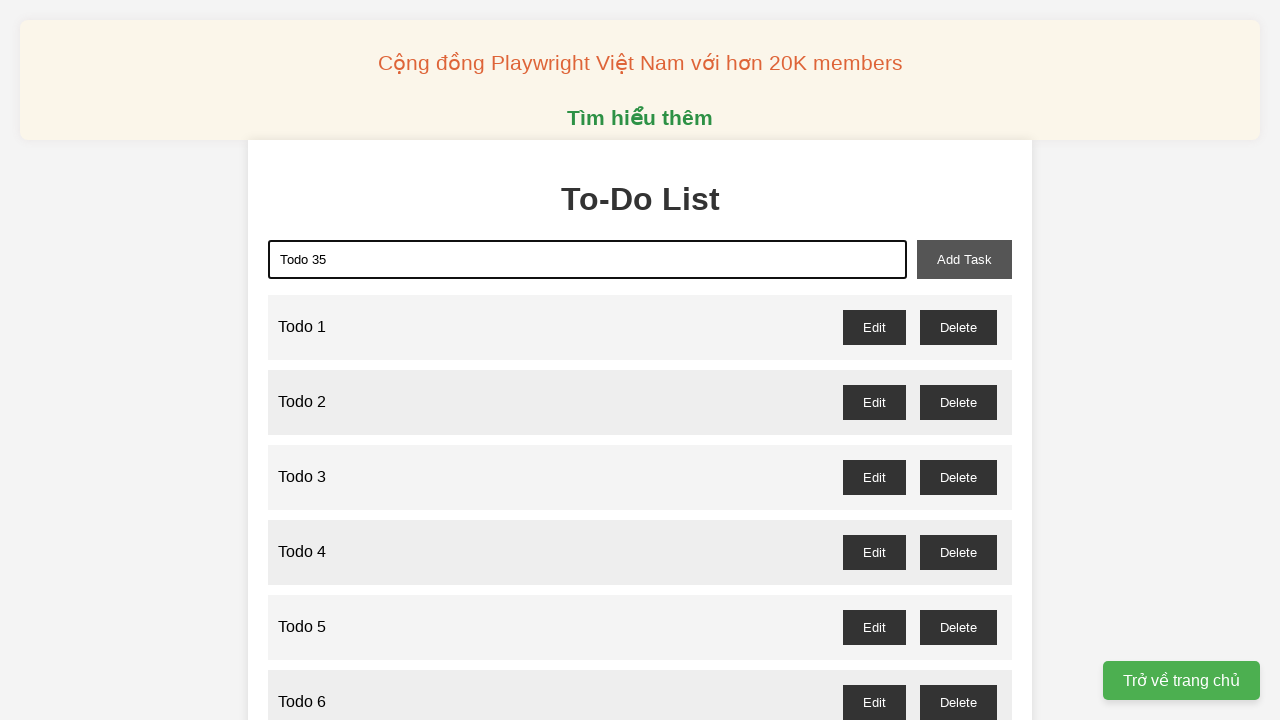

Clicked add button to create task 'Todo 35' at (964, 259) on xpath=//button[@id='add-task']
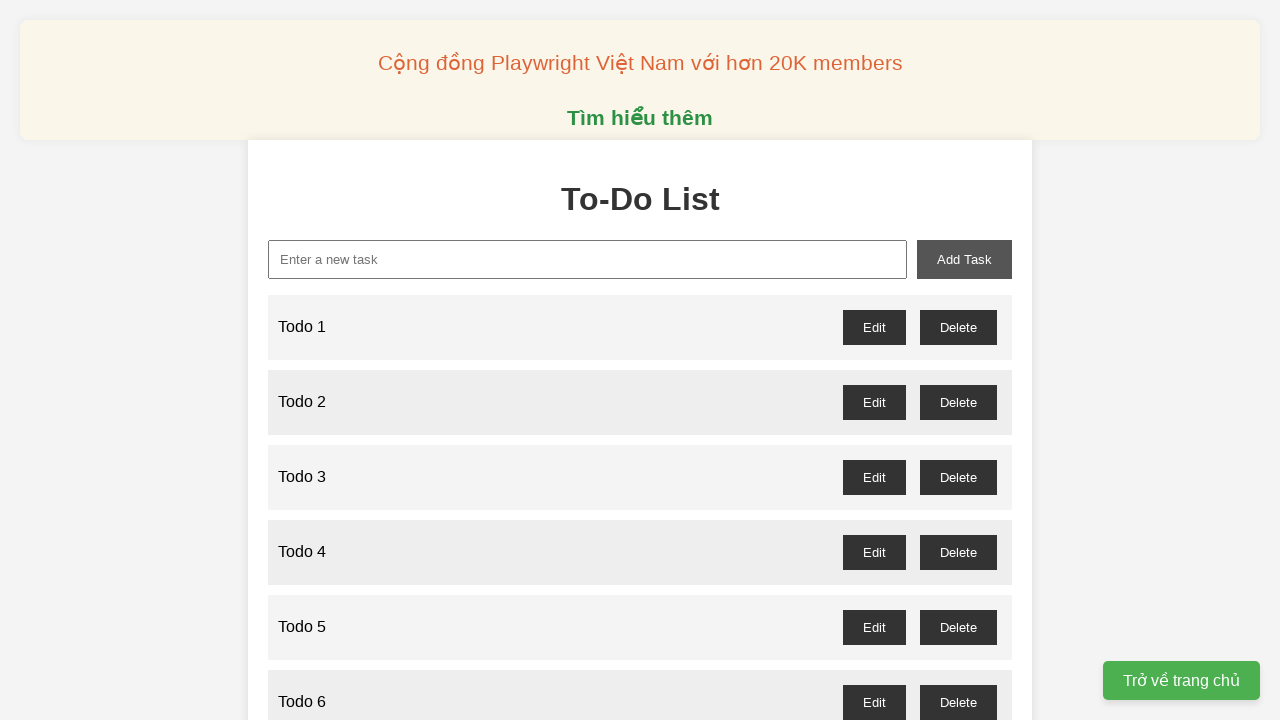

Filled task name field with 'Todo 36' on xpath=//input[@id='new-task']
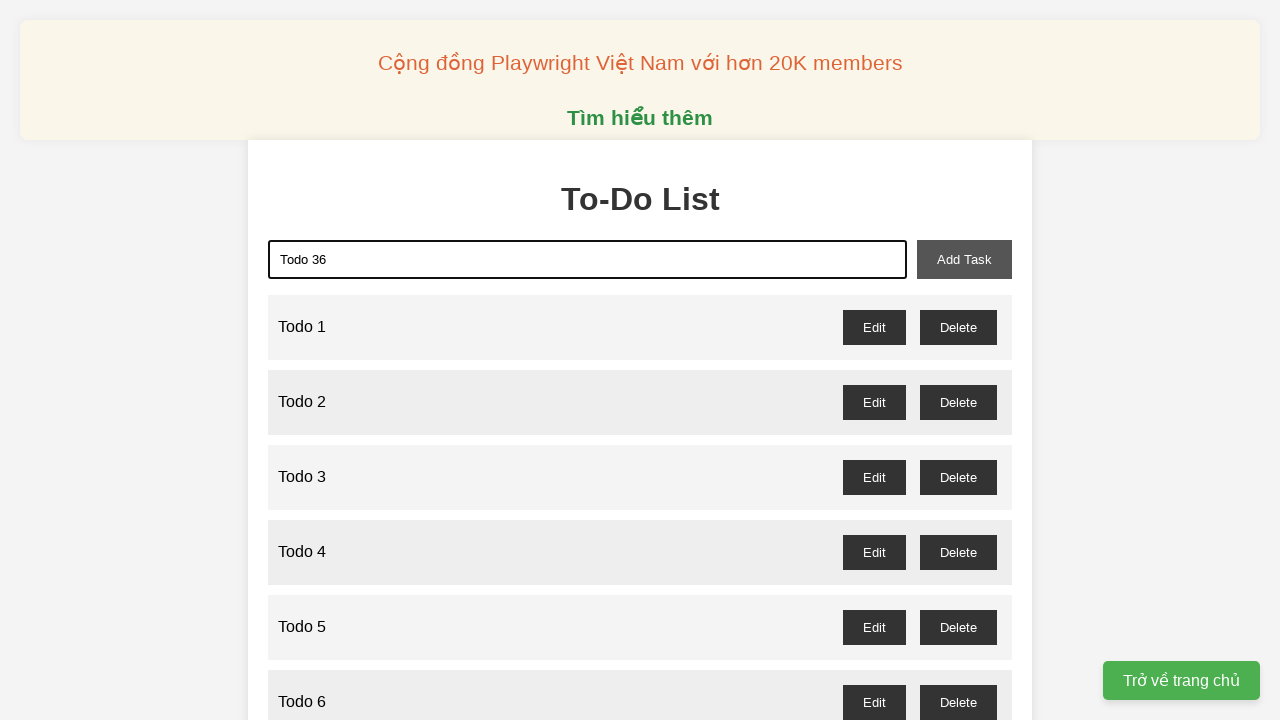

Clicked add button to create task 'Todo 36' at (964, 259) on xpath=//button[@id='add-task']
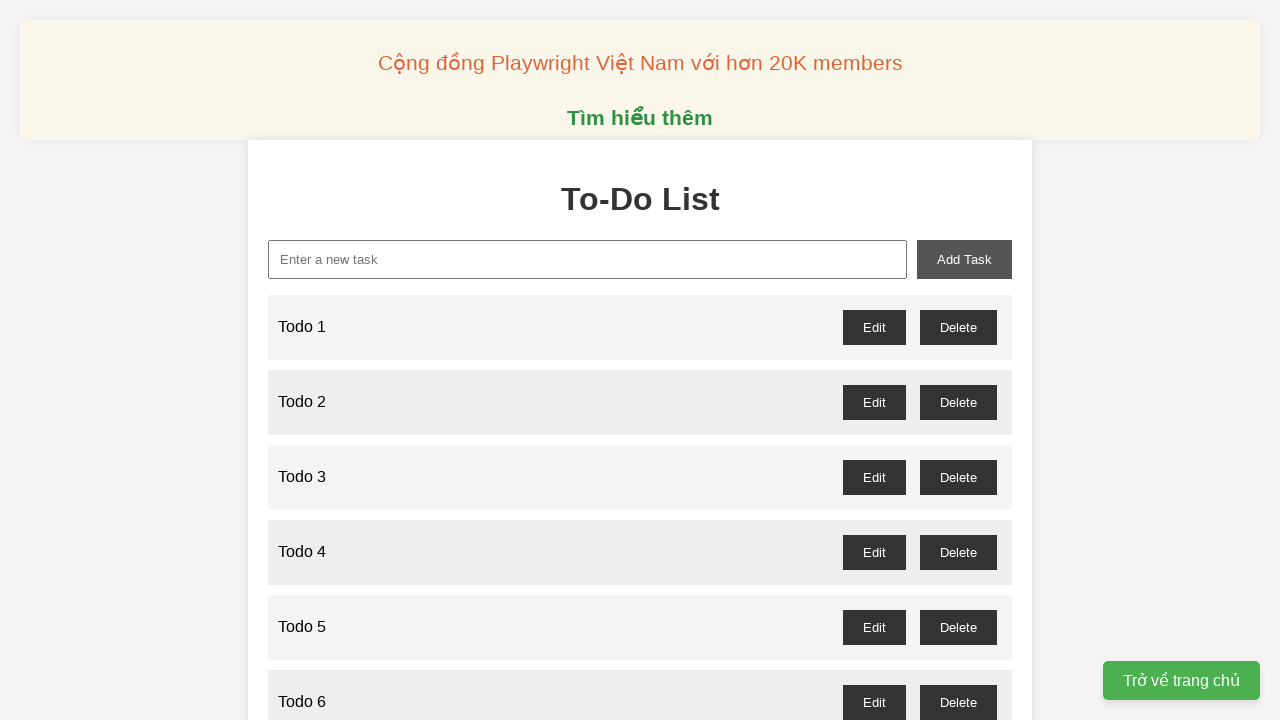

Filled task name field with 'Todo 37' on xpath=//input[@id='new-task']
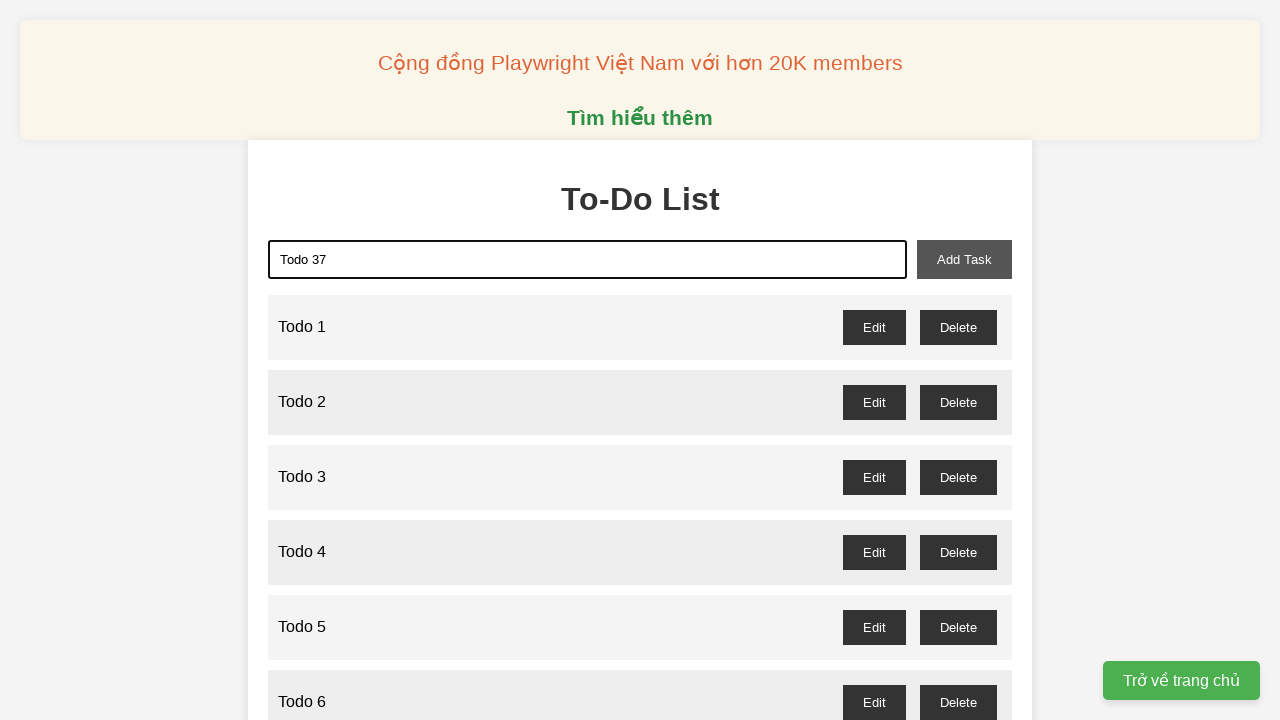

Clicked add button to create task 'Todo 37' at (964, 259) on xpath=//button[@id='add-task']
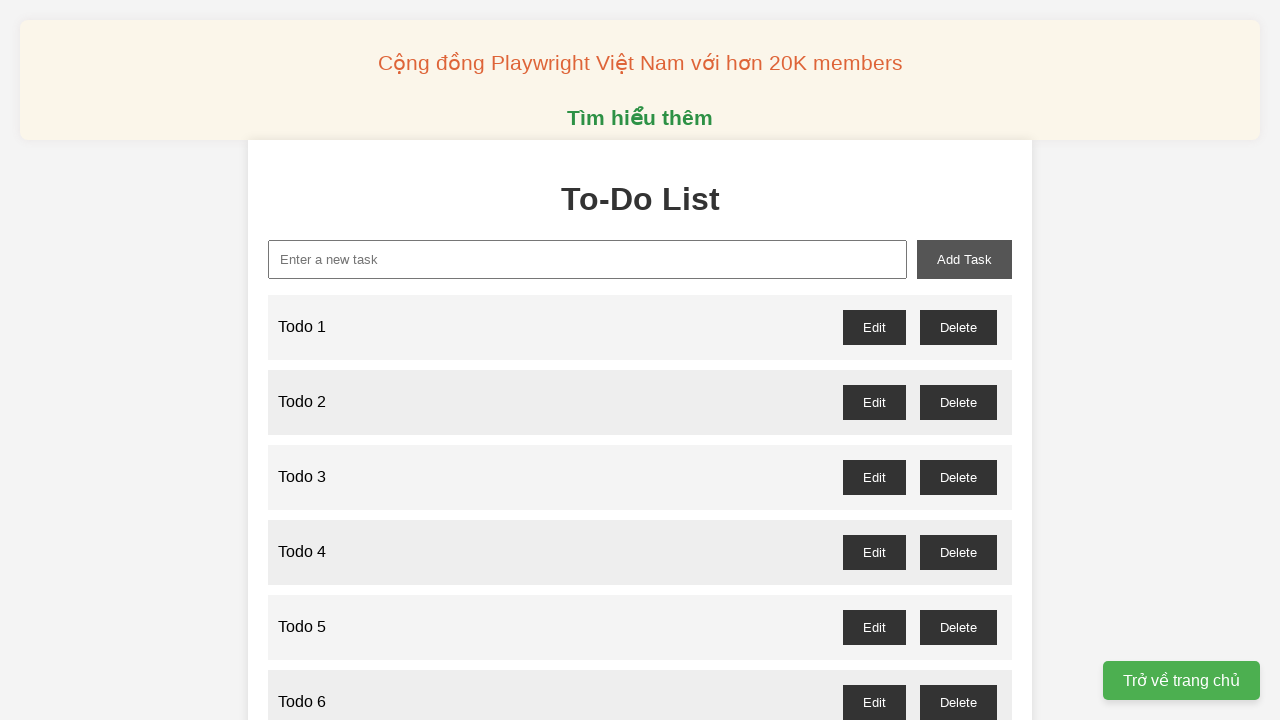

Filled task name field with 'Todo 38' on xpath=//input[@id='new-task']
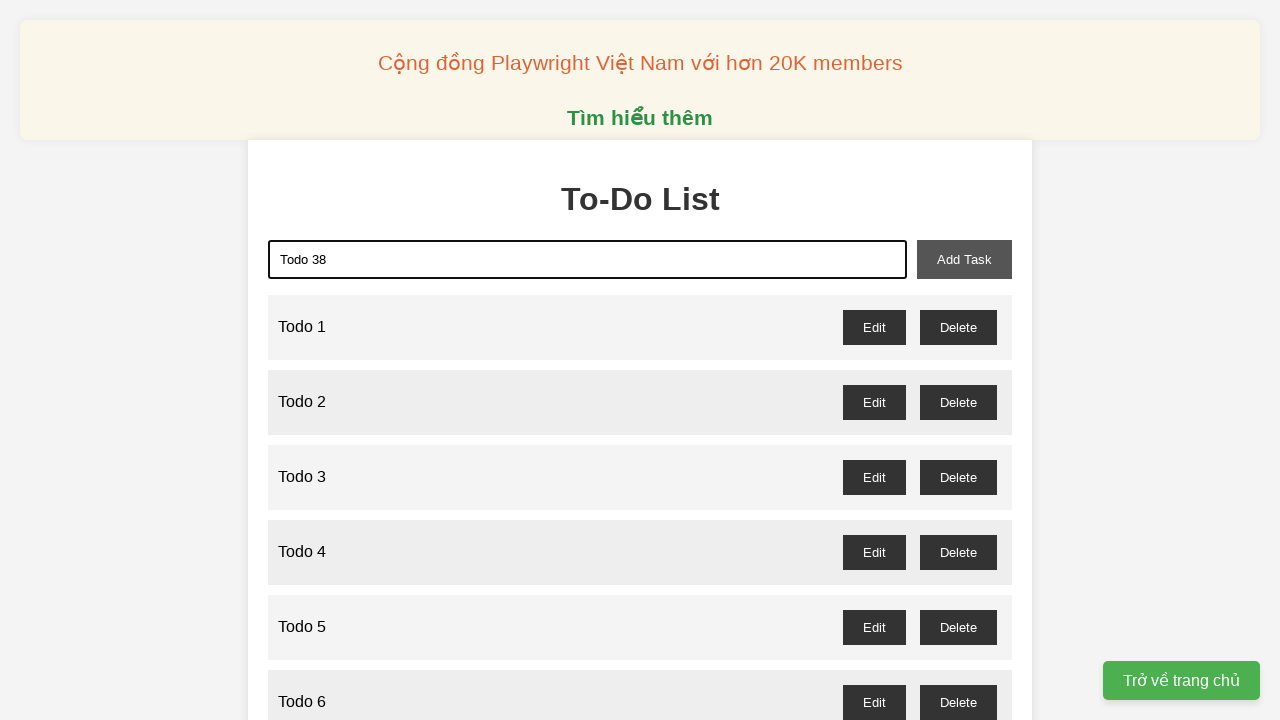

Clicked add button to create task 'Todo 38' at (964, 259) on xpath=//button[@id='add-task']
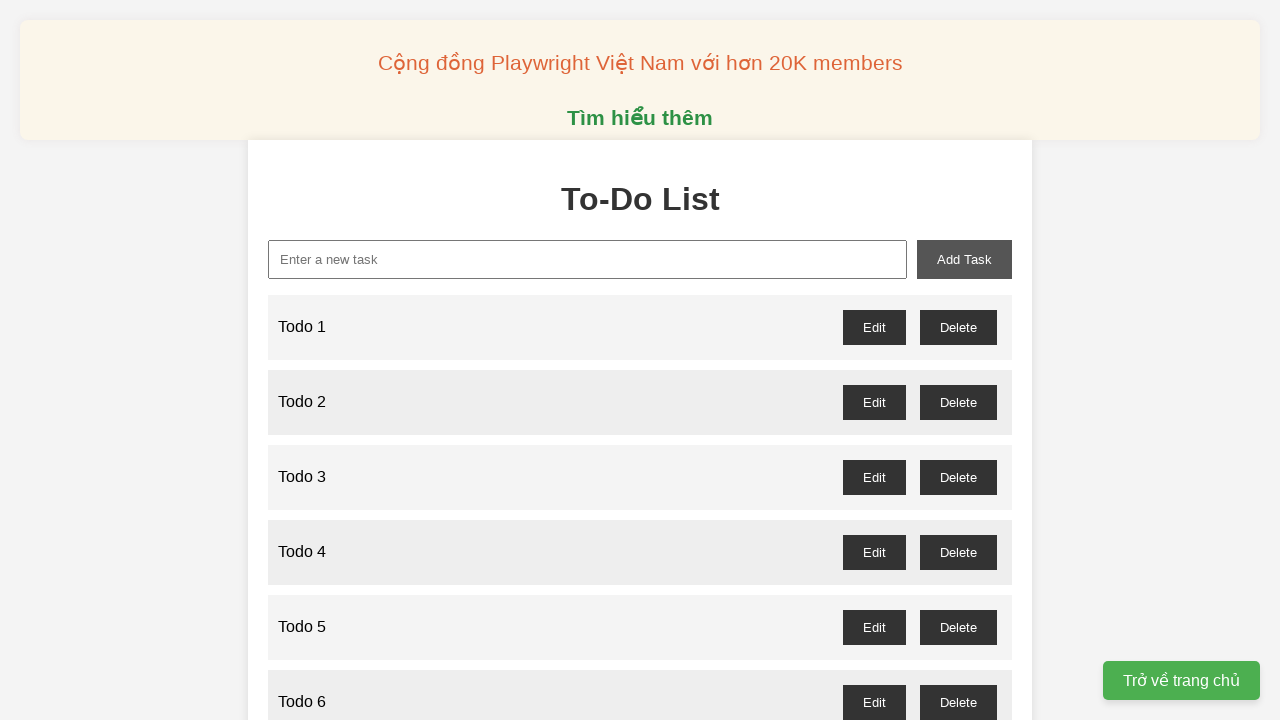

Filled task name field with 'Todo 39' on xpath=//input[@id='new-task']
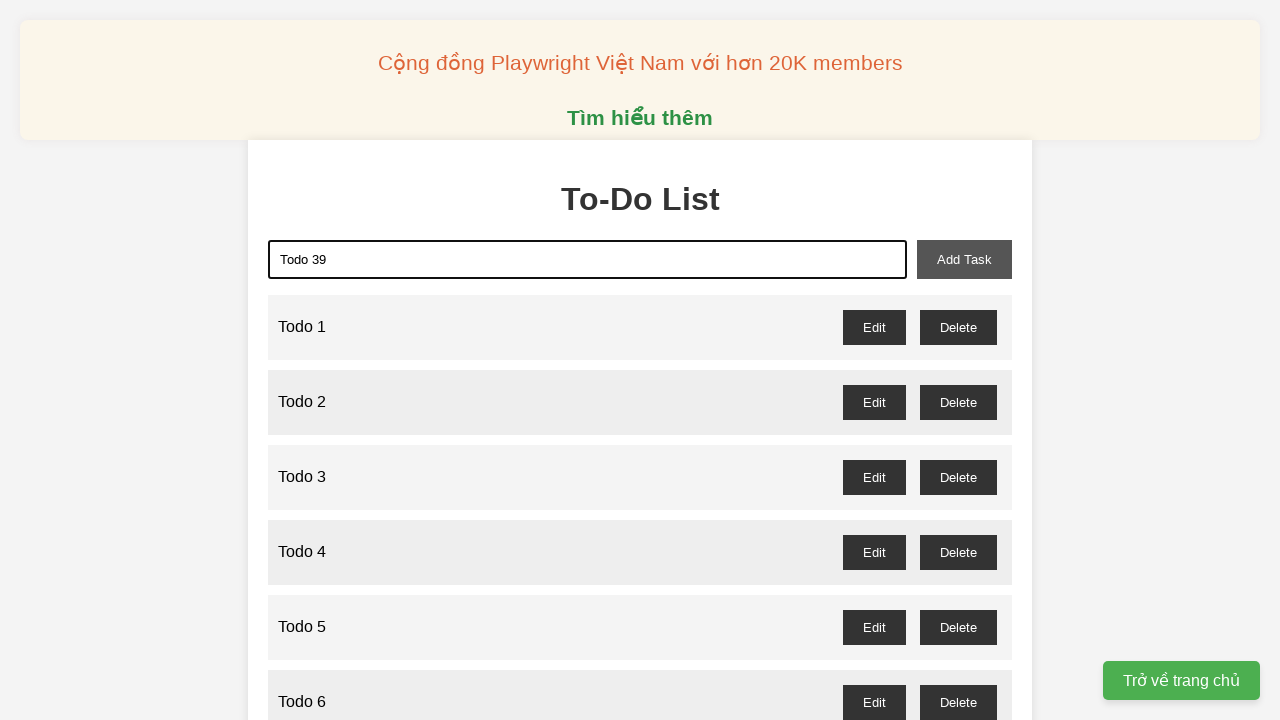

Clicked add button to create task 'Todo 39' at (964, 259) on xpath=//button[@id='add-task']
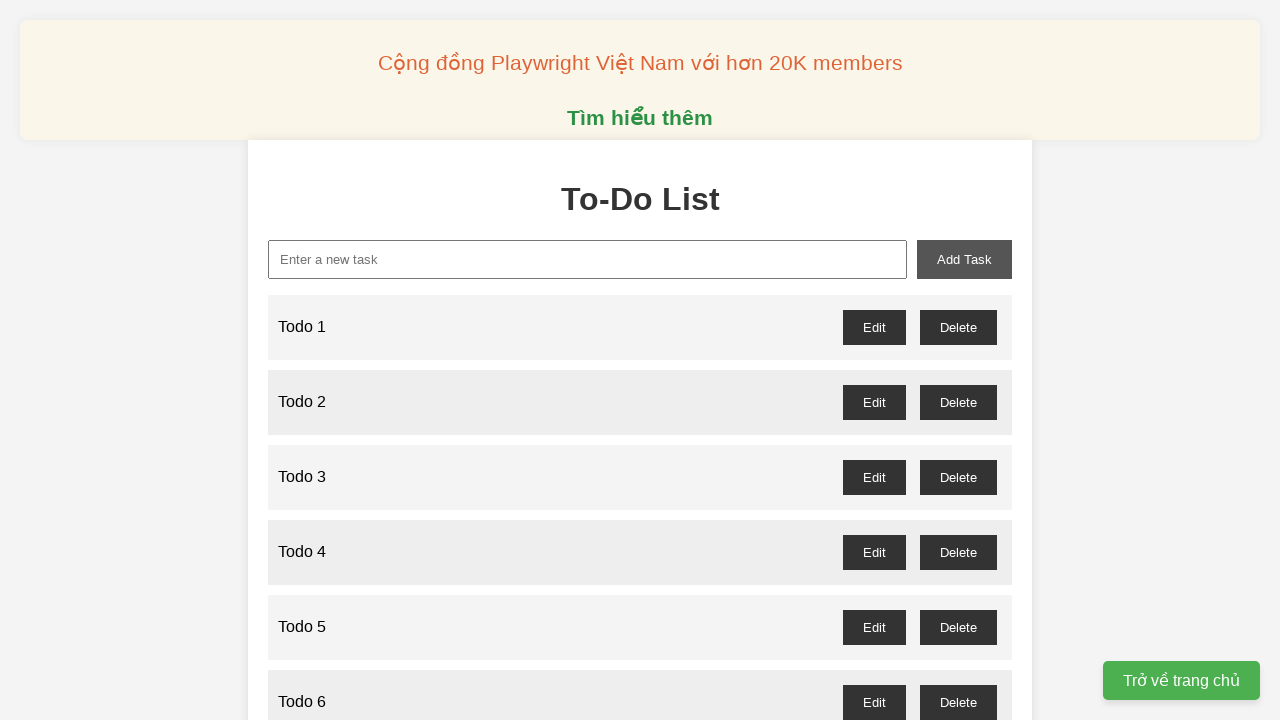

Filled task name field with 'Todo 40' on xpath=//input[@id='new-task']
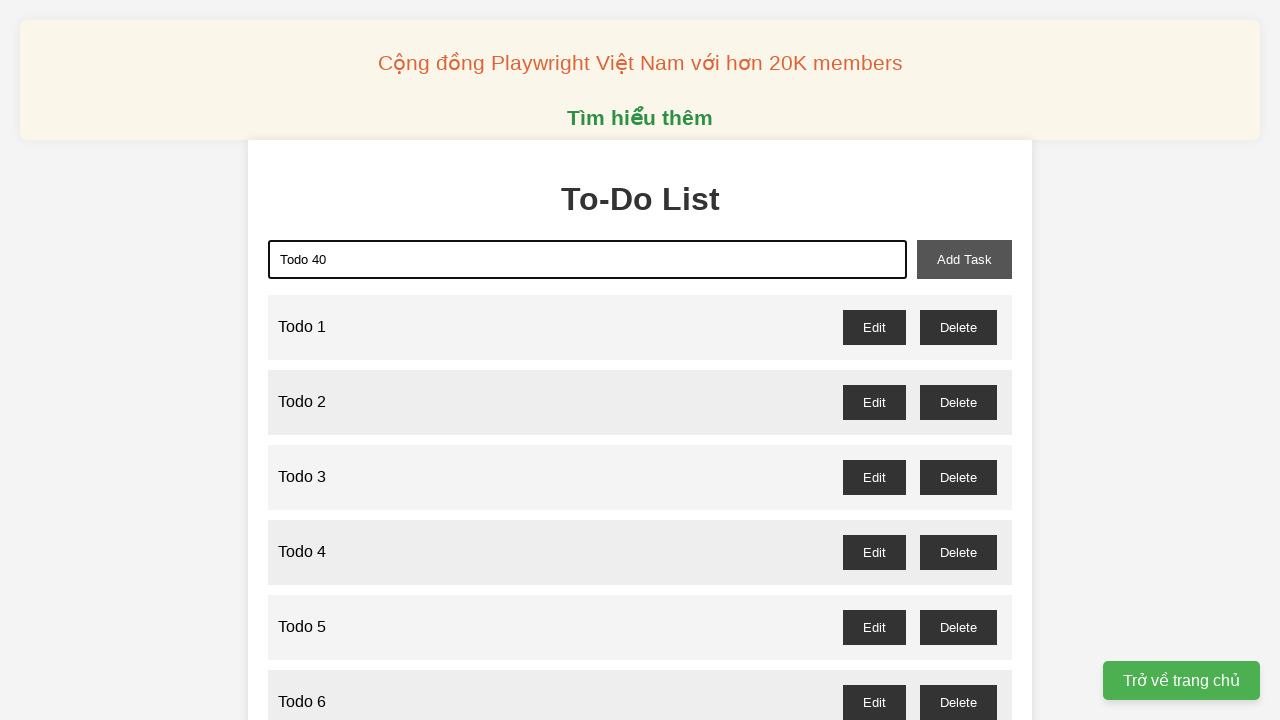

Clicked add button to create task 'Todo 40' at (964, 259) on xpath=//button[@id='add-task']
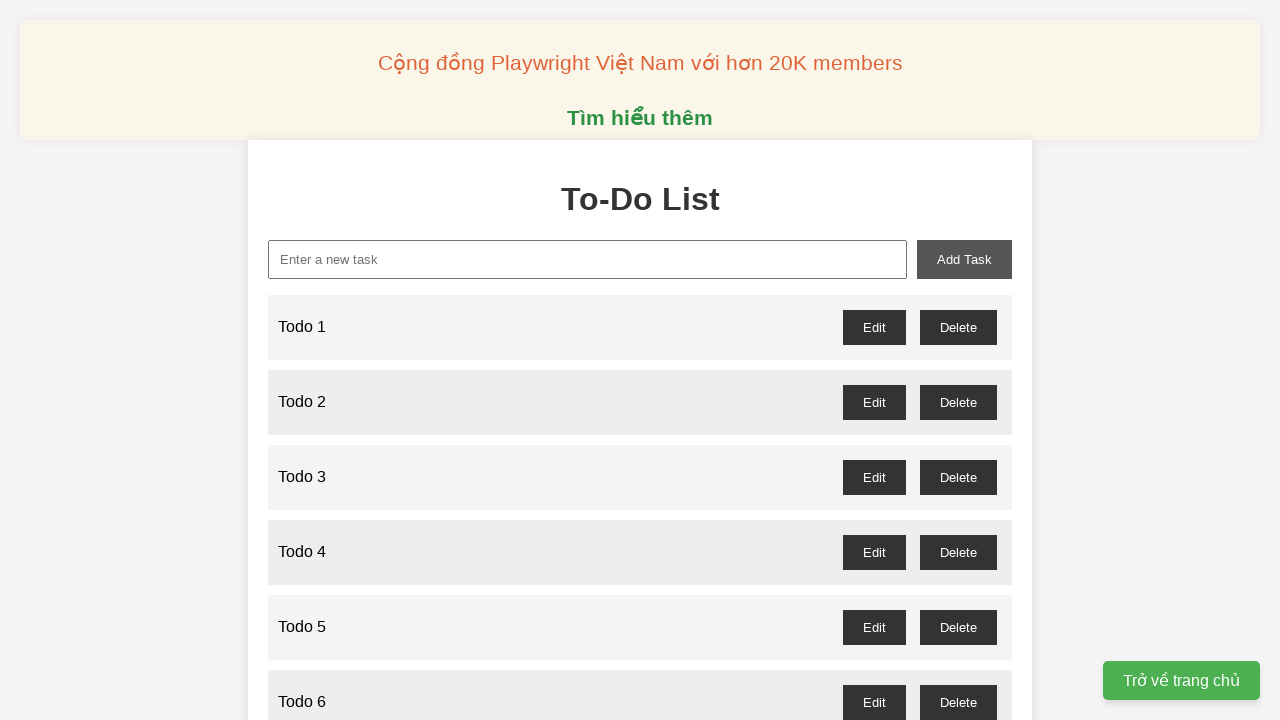

Filled task name field with 'Todo 41' on xpath=//input[@id='new-task']
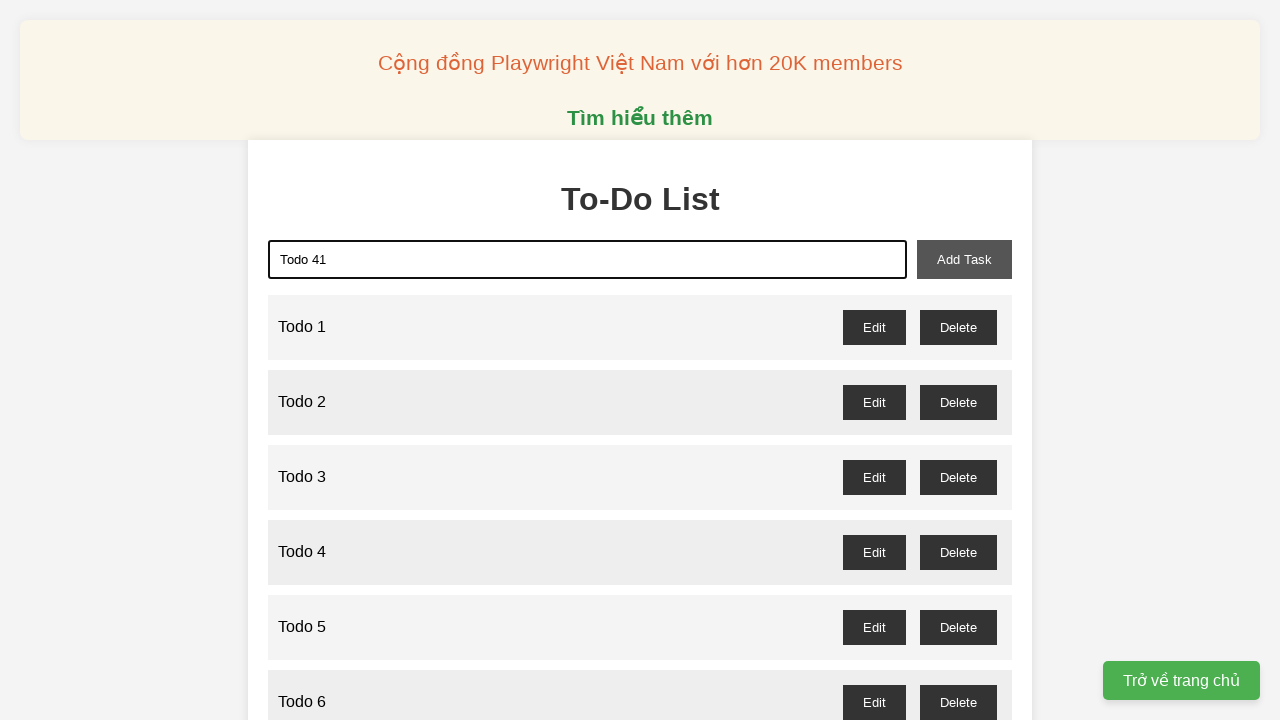

Clicked add button to create task 'Todo 41' at (964, 259) on xpath=//button[@id='add-task']
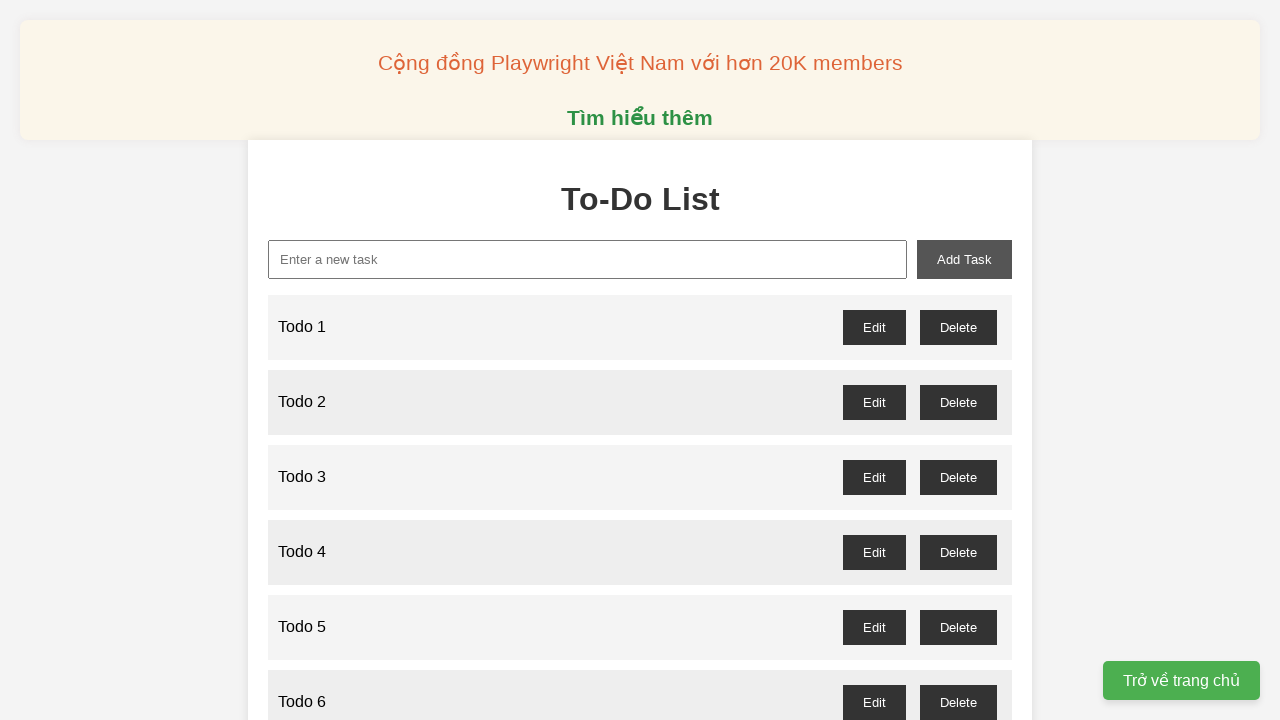

Filled task name field with 'Todo 42' on xpath=//input[@id='new-task']
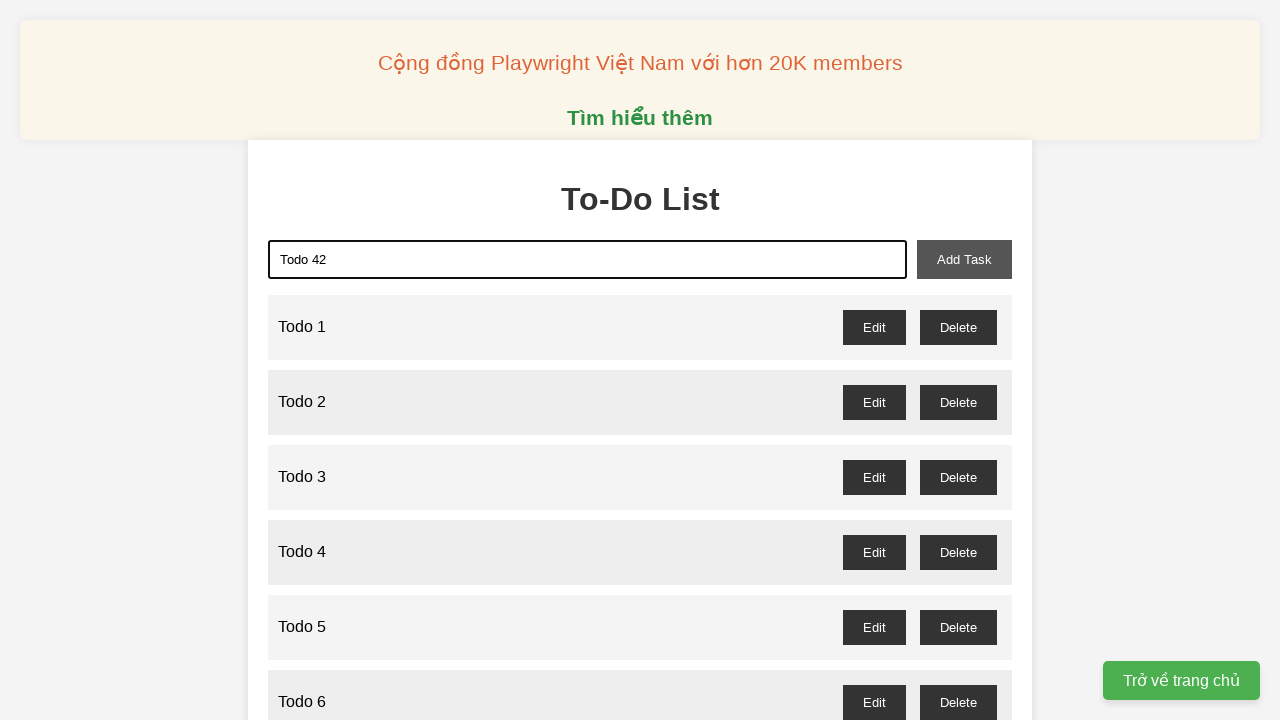

Clicked add button to create task 'Todo 42' at (964, 259) on xpath=//button[@id='add-task']
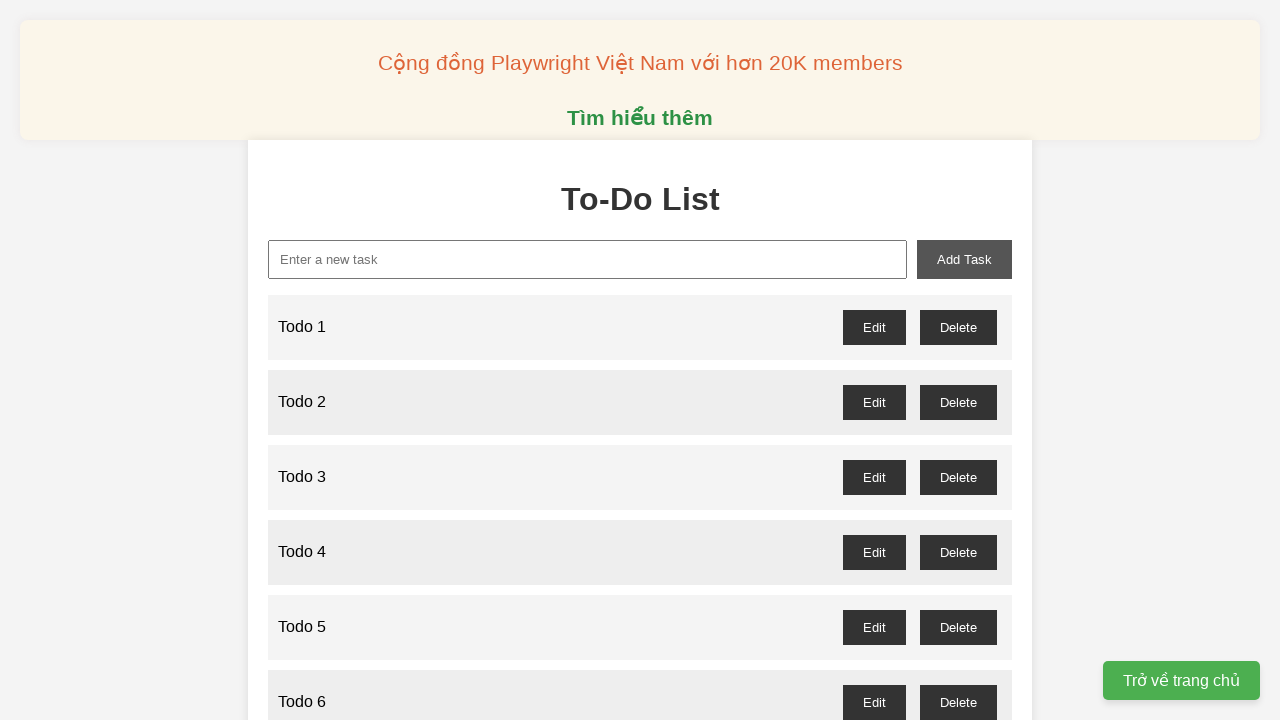

Filled task name field with 'Todo 43' on xpath=//input[@id='new-task']
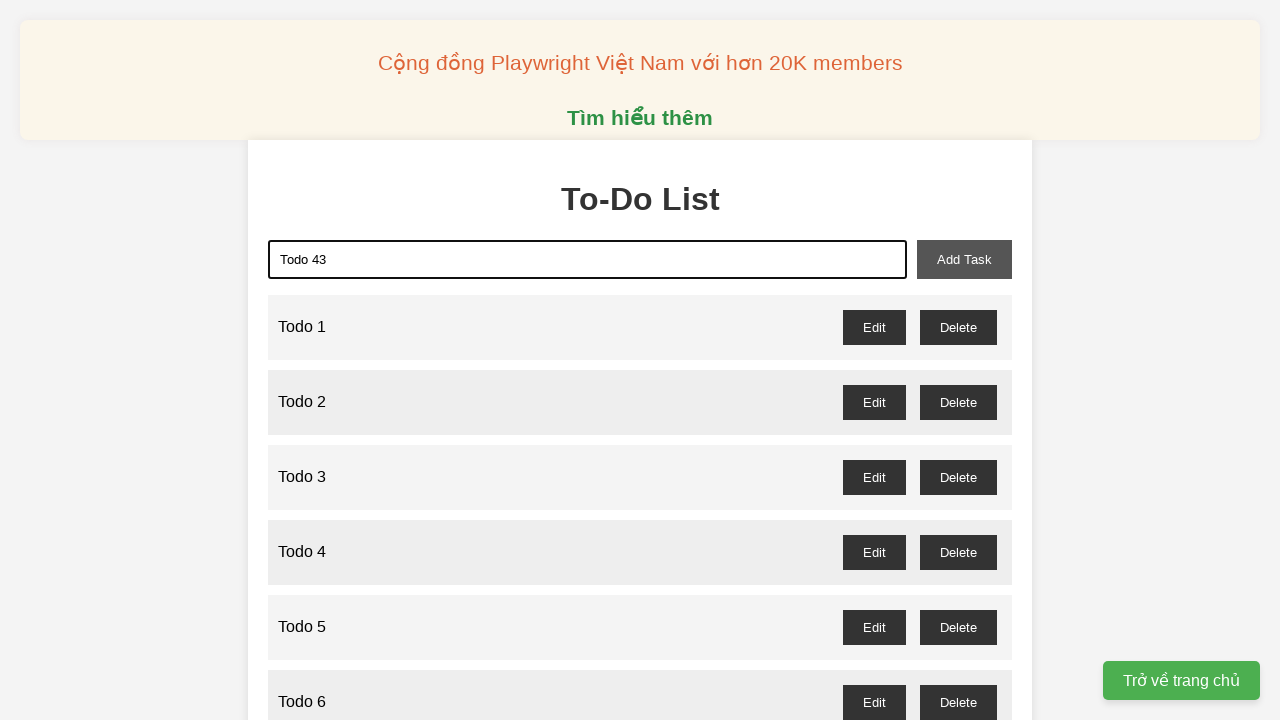

Clicked add button to create task 'Todo 43' at (964, 259) on xpath=//button[@id='add-task']
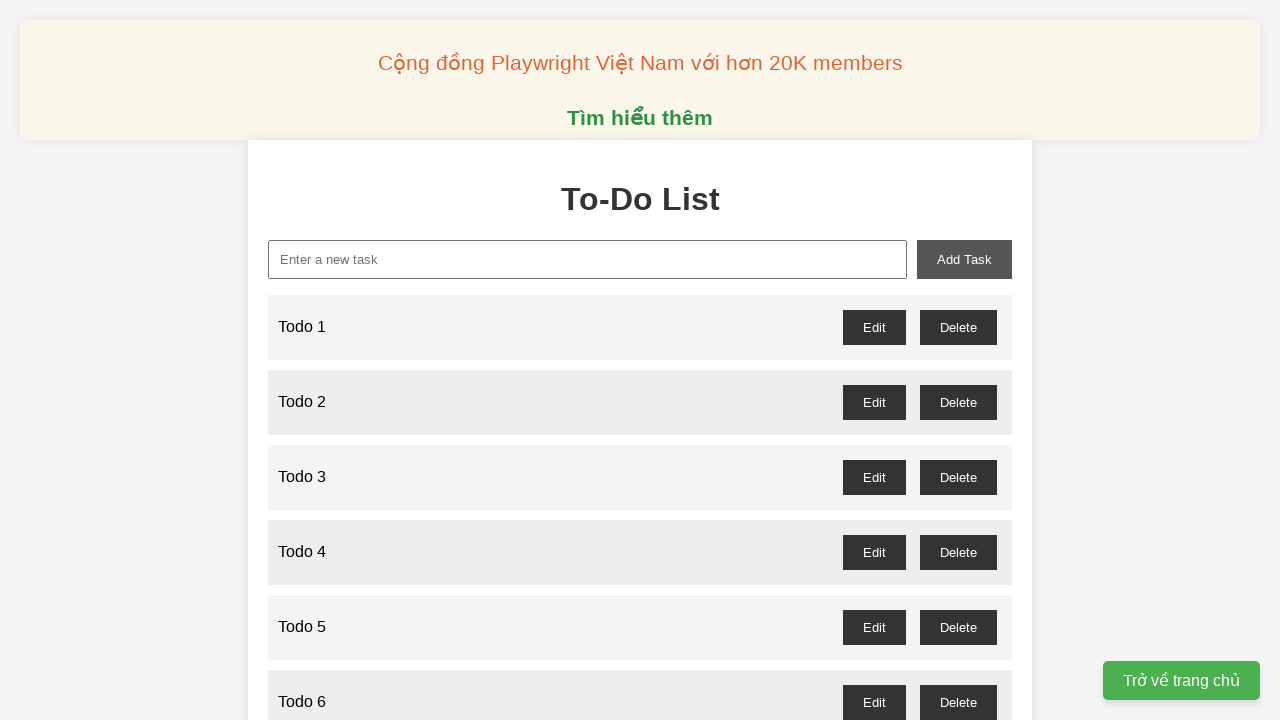

Filled task name field with 'Todo 44' on xpath=//input[@id='new-task']
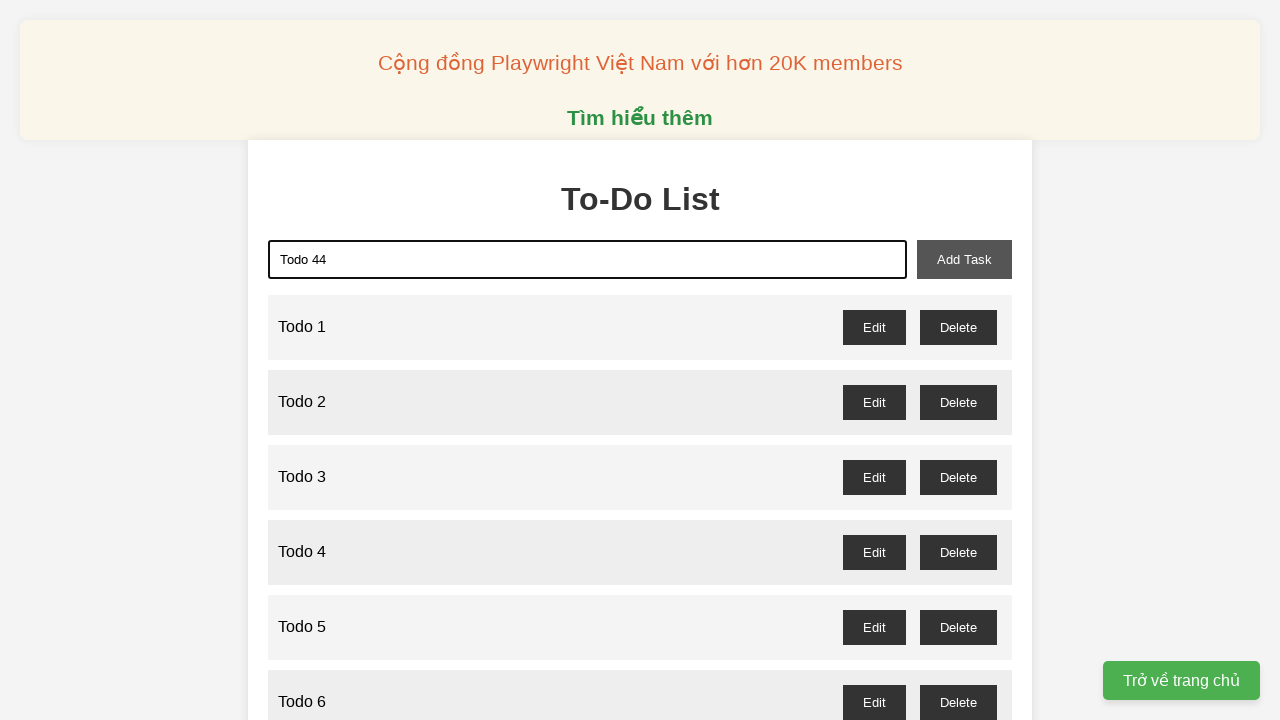

Clicked add button to create task 'Todo 44' at (964, 259) on xpath=//button[@id='add-task']
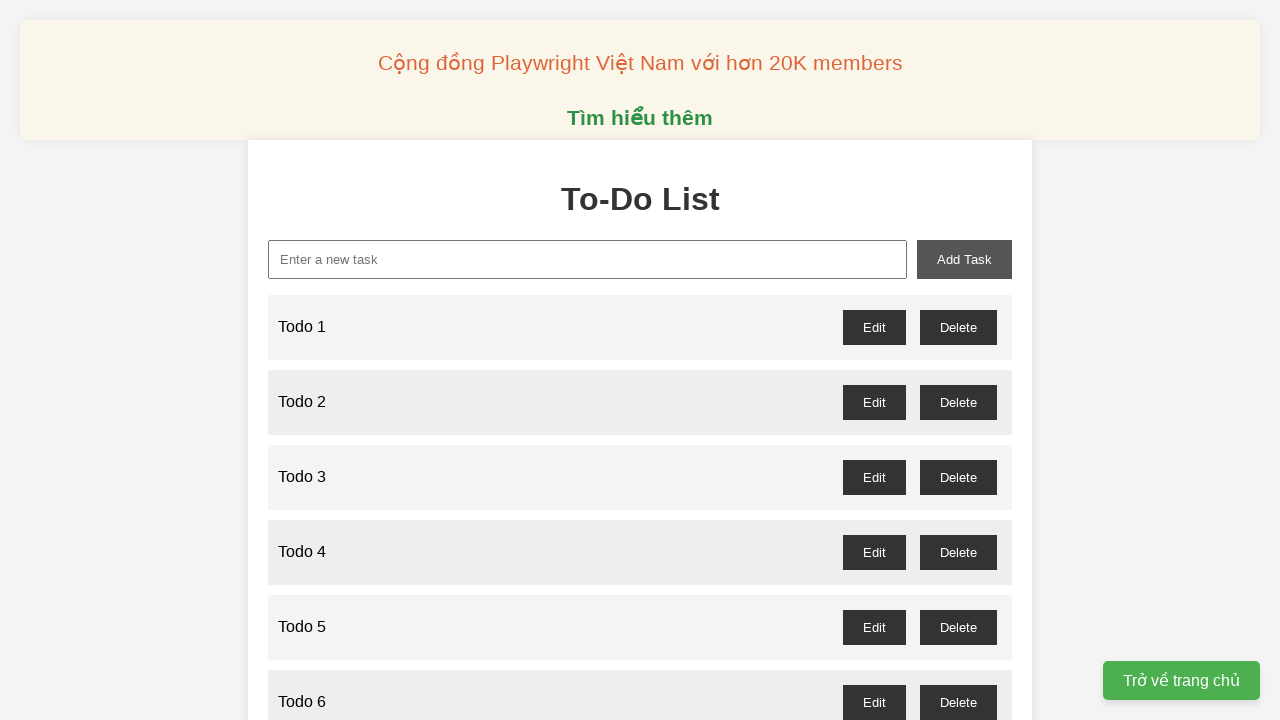

Filled task name field with 'Todo 45' on xpath=//input[@id='new-task']
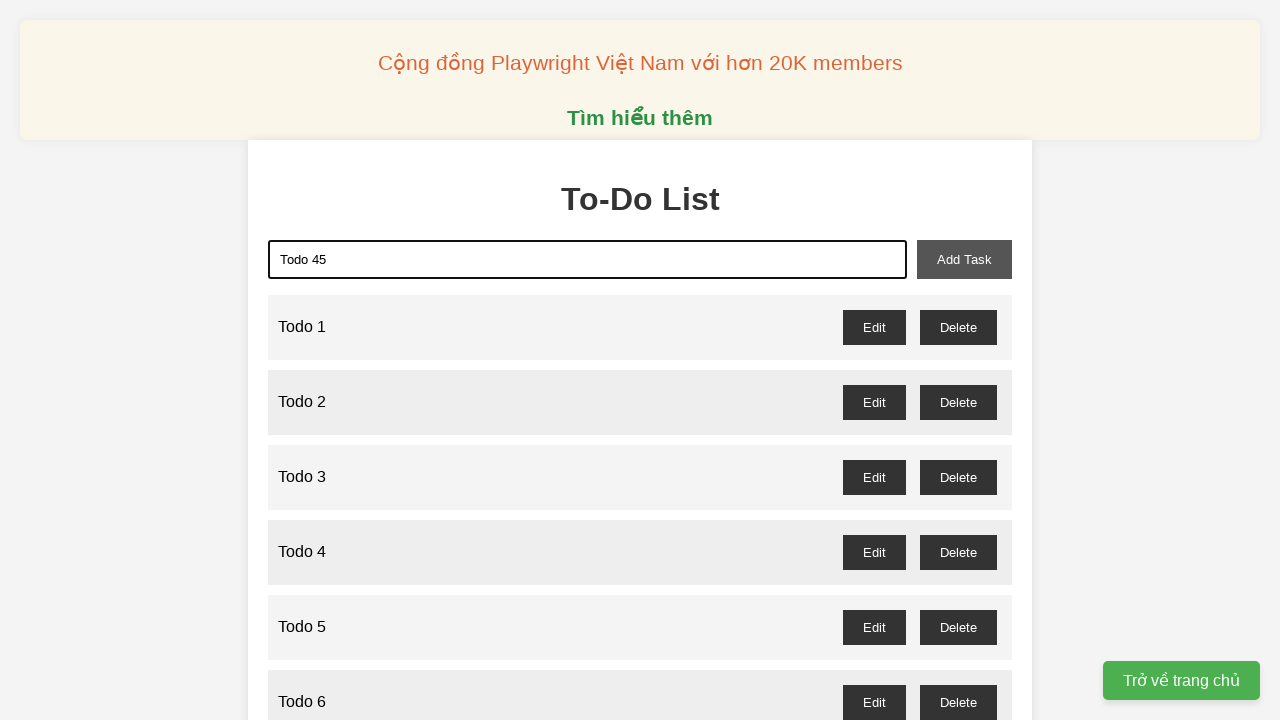

Clicked add button to create task 'Todo 45' at (964, 259) on xpath=//button[@id='add-task']
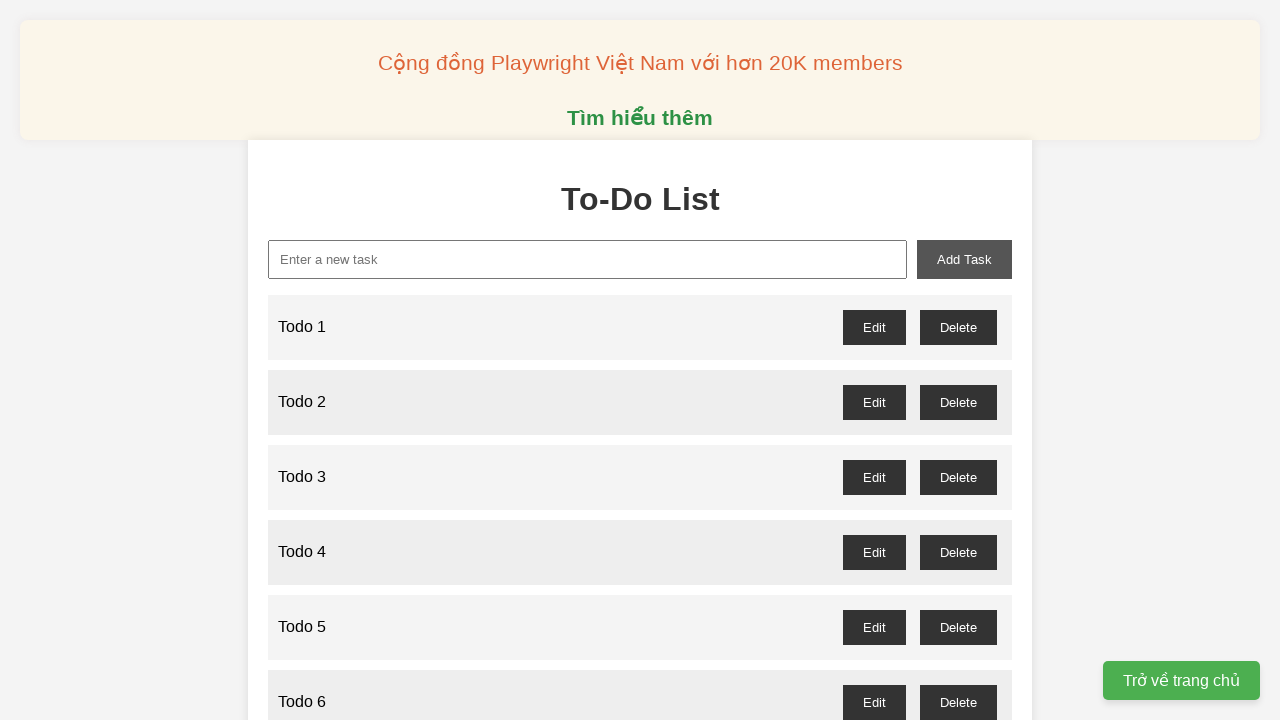

Filled task name field with 'Todo 46' on xpath=//input[@id='new-task']
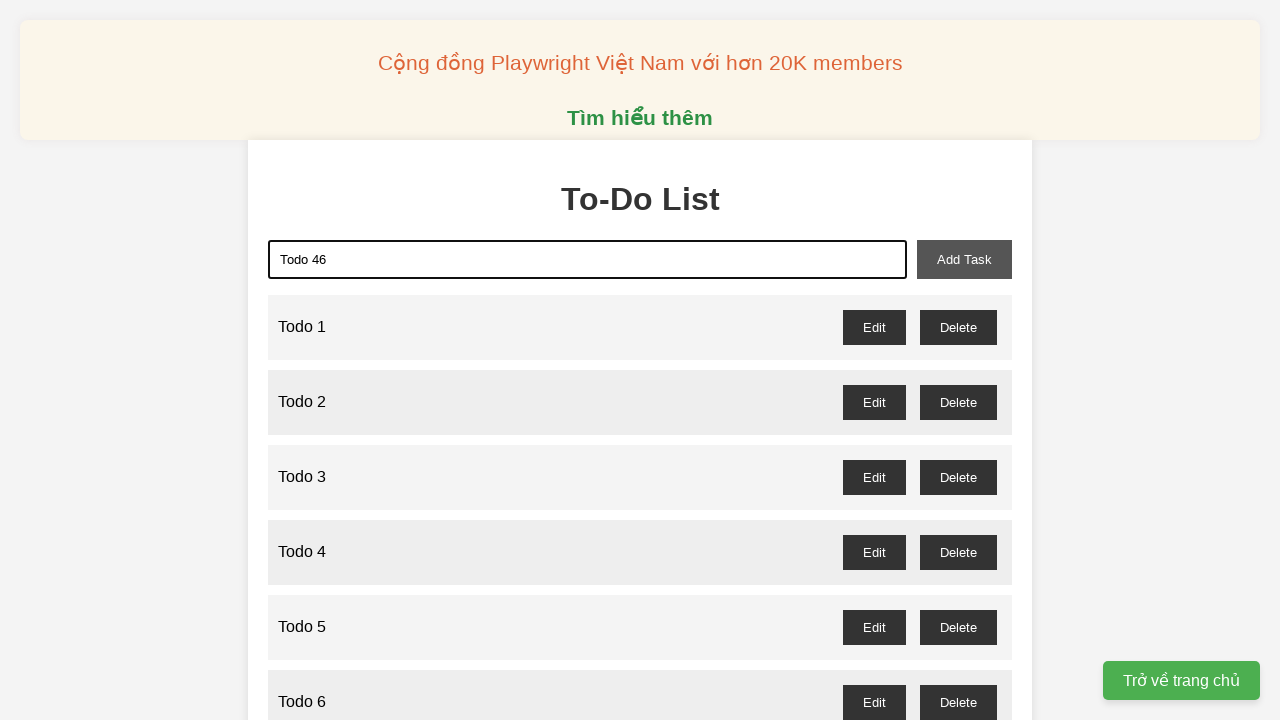

Clicked add button to create task 'Todo 46' at (964, 259) on xpath=//button[@id='add-task']
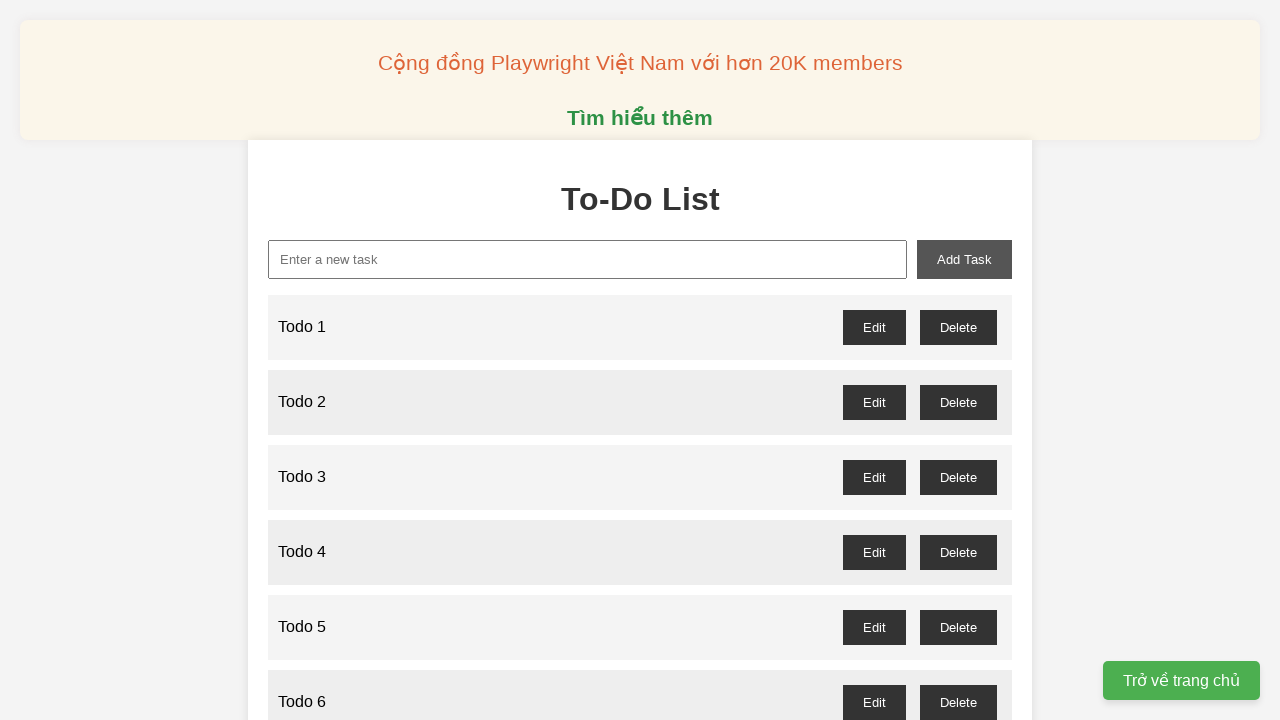

Filled task name field with 'Todo 47' on xpath=//input[@id='new-task']
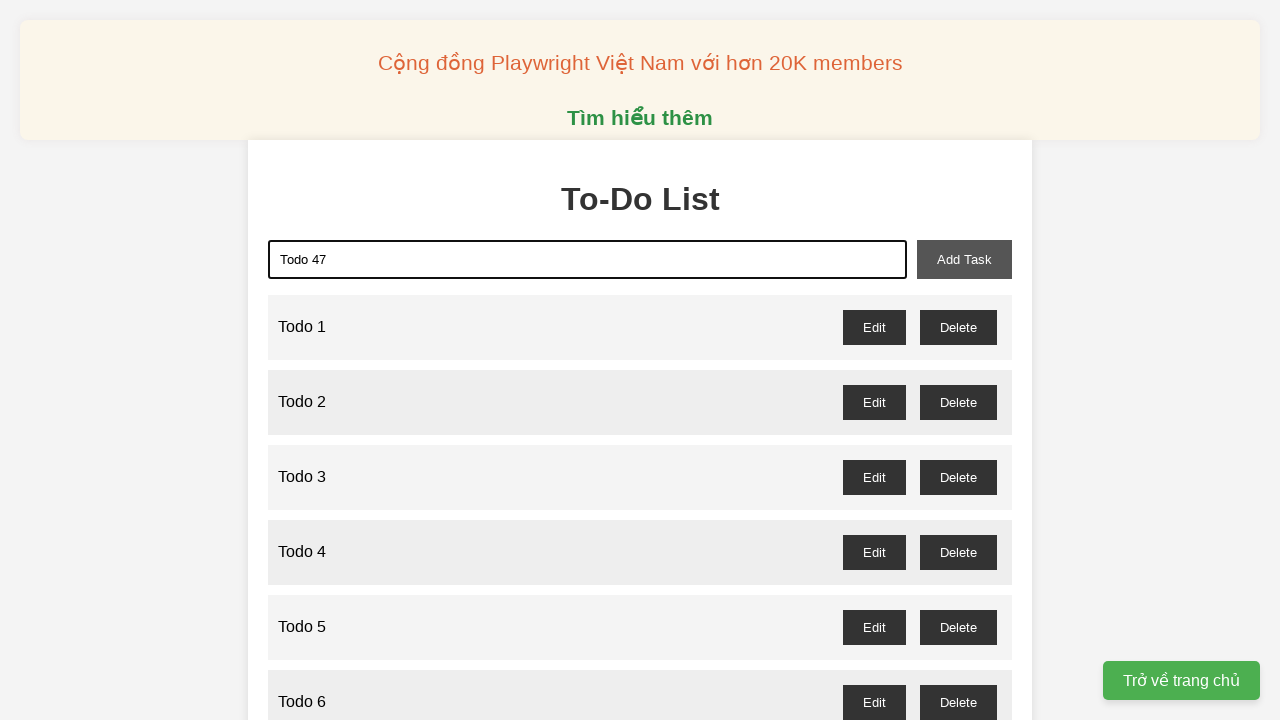

Clicked add button to create task 'Todo 47' at (964, 259) on xpath=//button[@id='add-task']
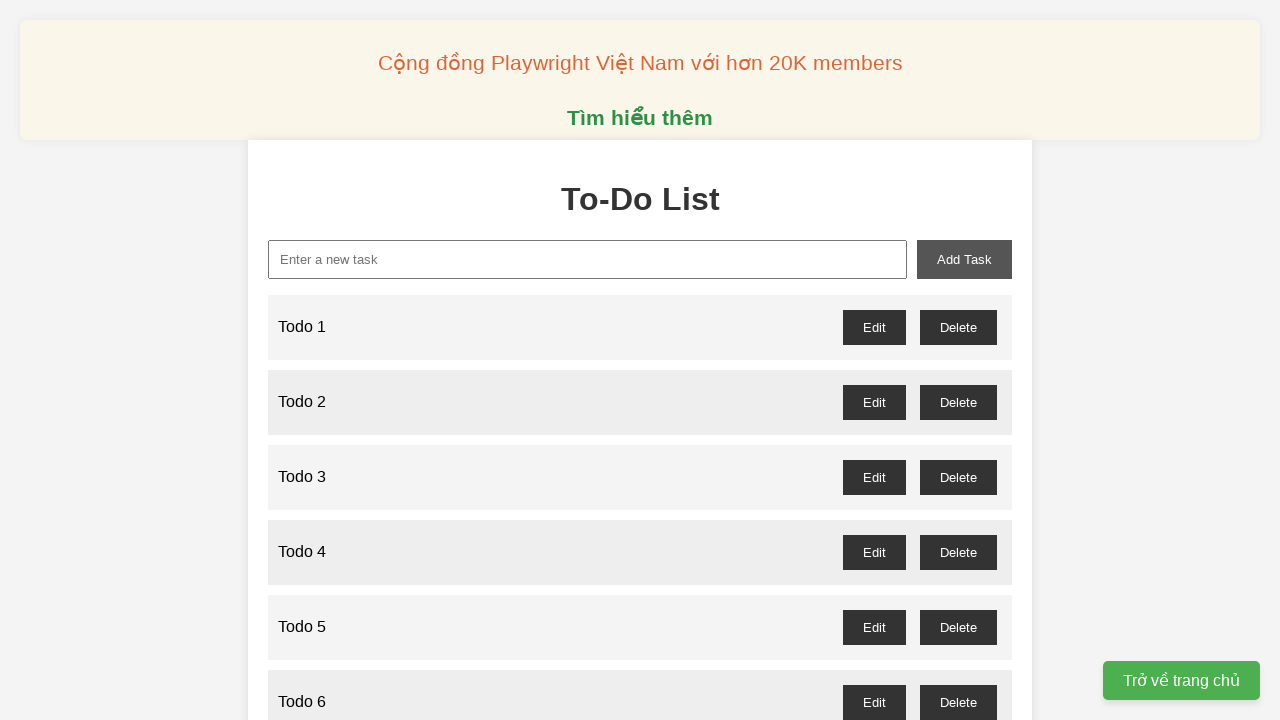

Filled task name field with 'Todo 48' on xpath=//input[@id='new-task']
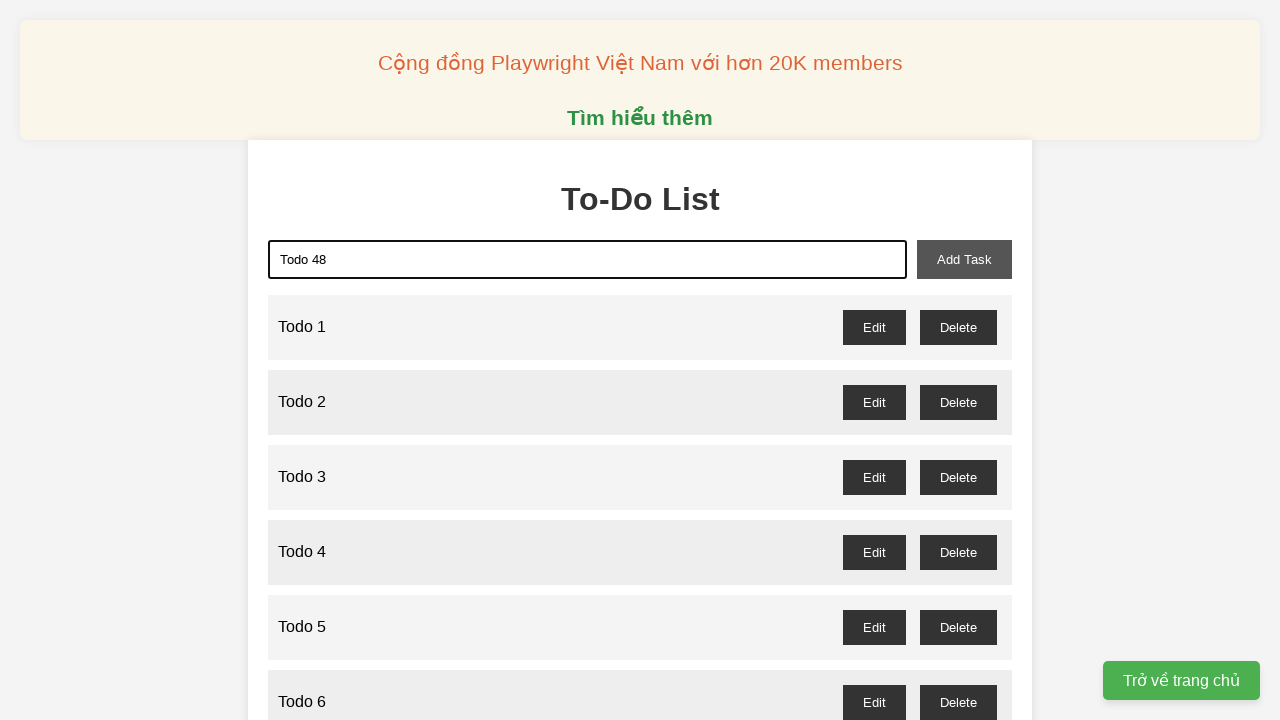

Clicked add button to create task 'Todo 48' at (964, 259) on xpath=//button[@id='add-task']
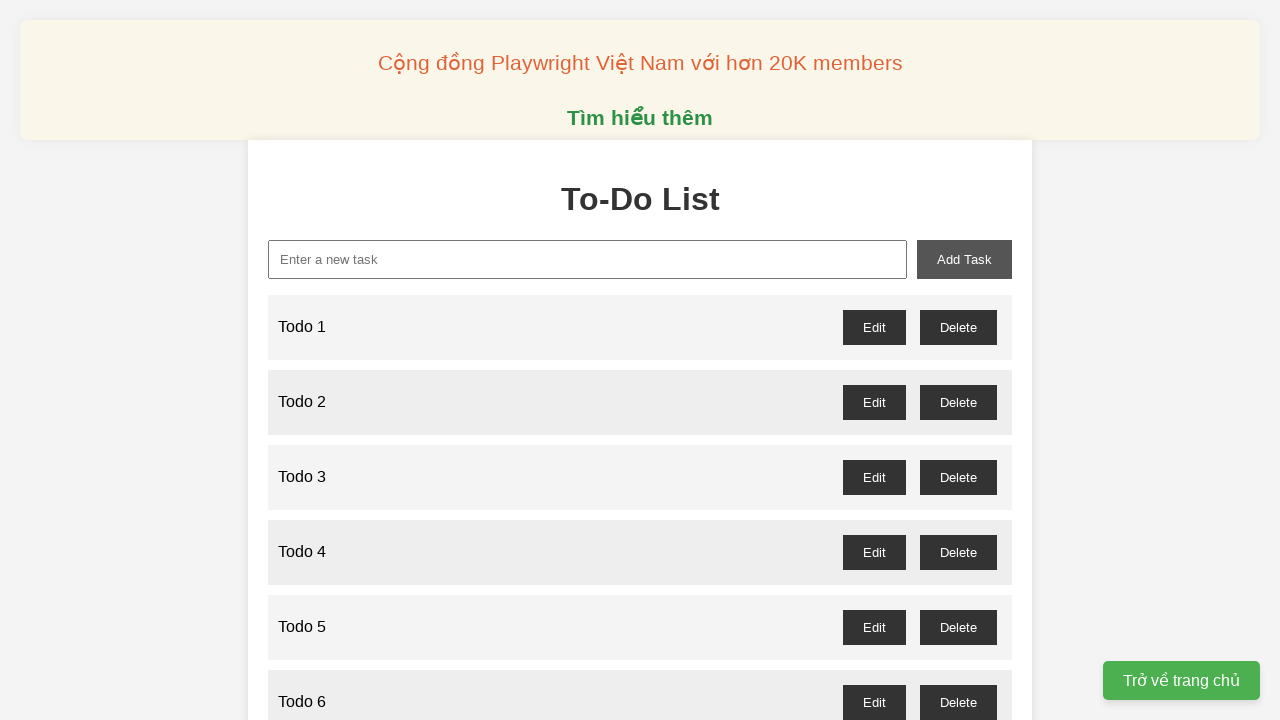

Filled task name field with 'Todo 49' on xpath=//input[@id='new-task']
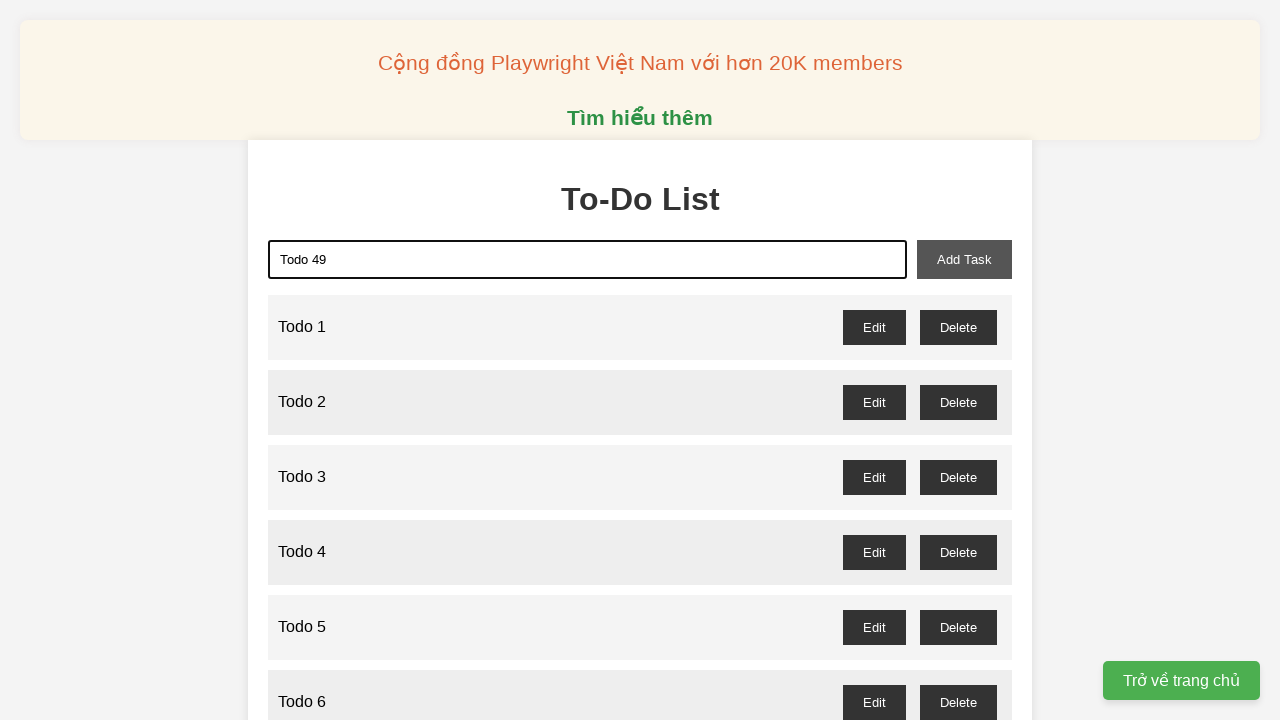

Clicked add button to create task 'Todo 49' at (964, 259) on xpath=//button[@id='add-task']
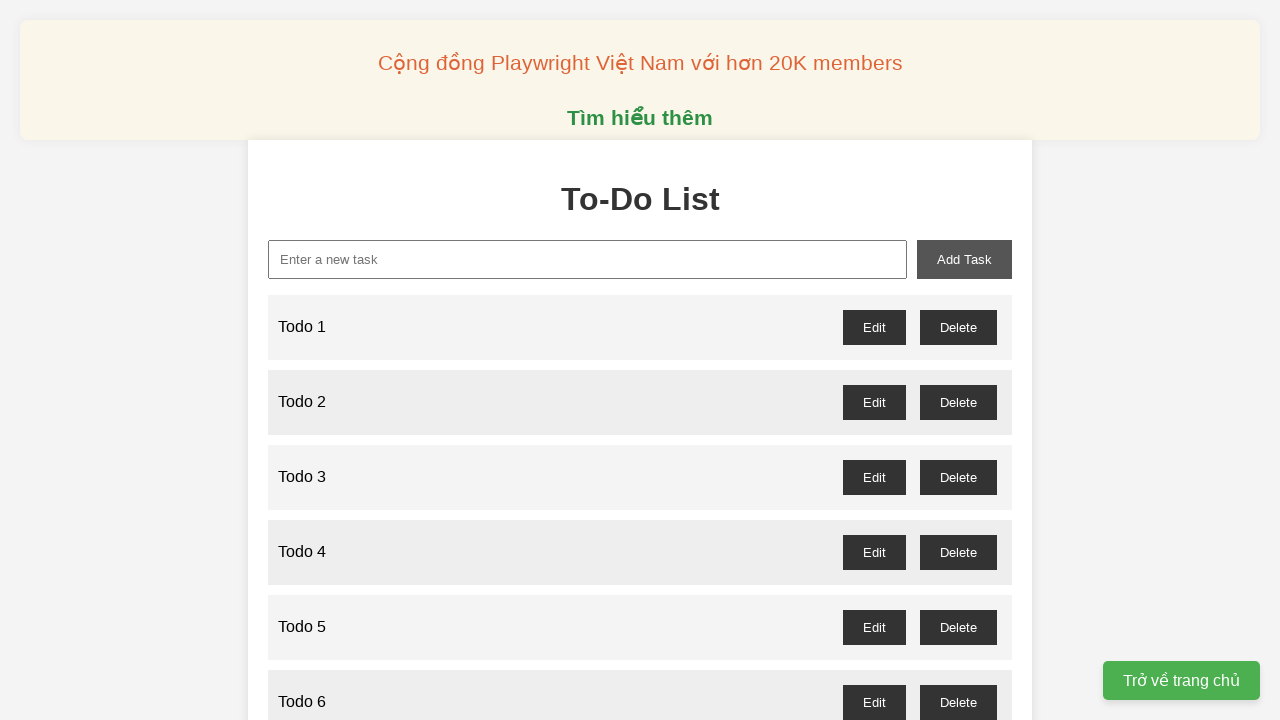

Filled task name field with 'Todo 50' on xpath=//input[@id='new-task']
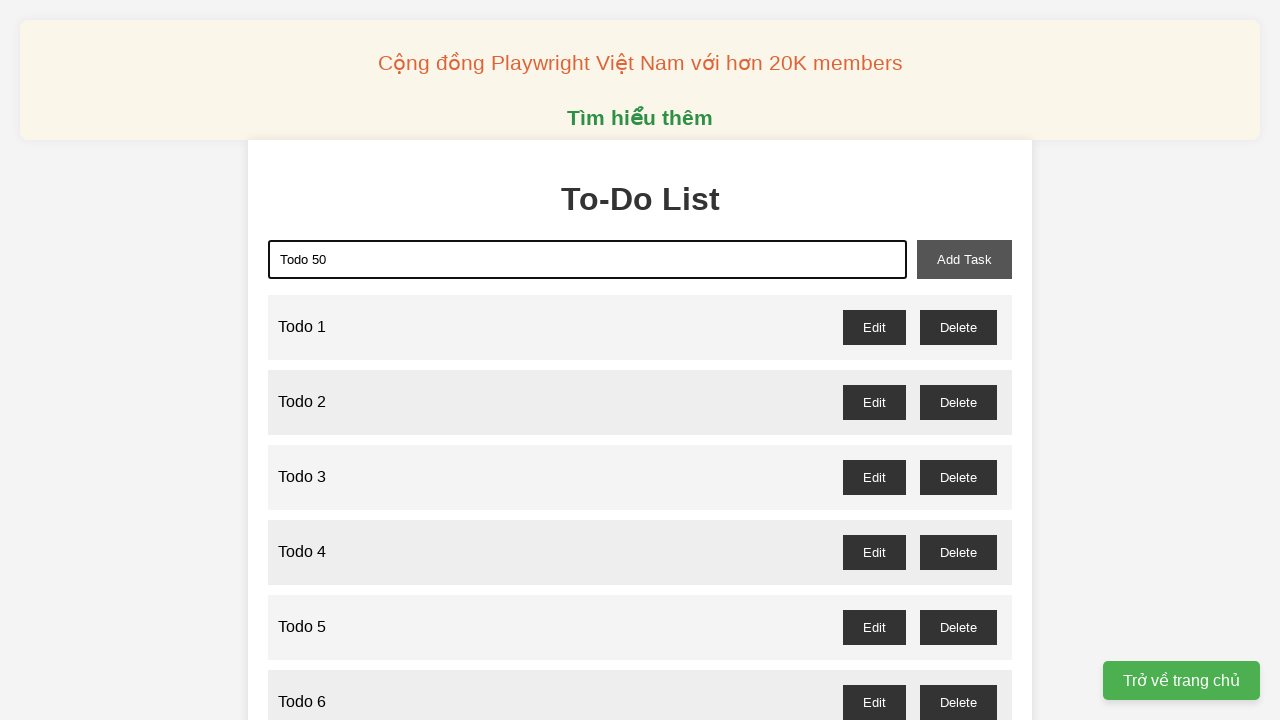

Clicked add button to create task 'Todo 50' at (964, 259) on xpath=//button[@id='add-task']
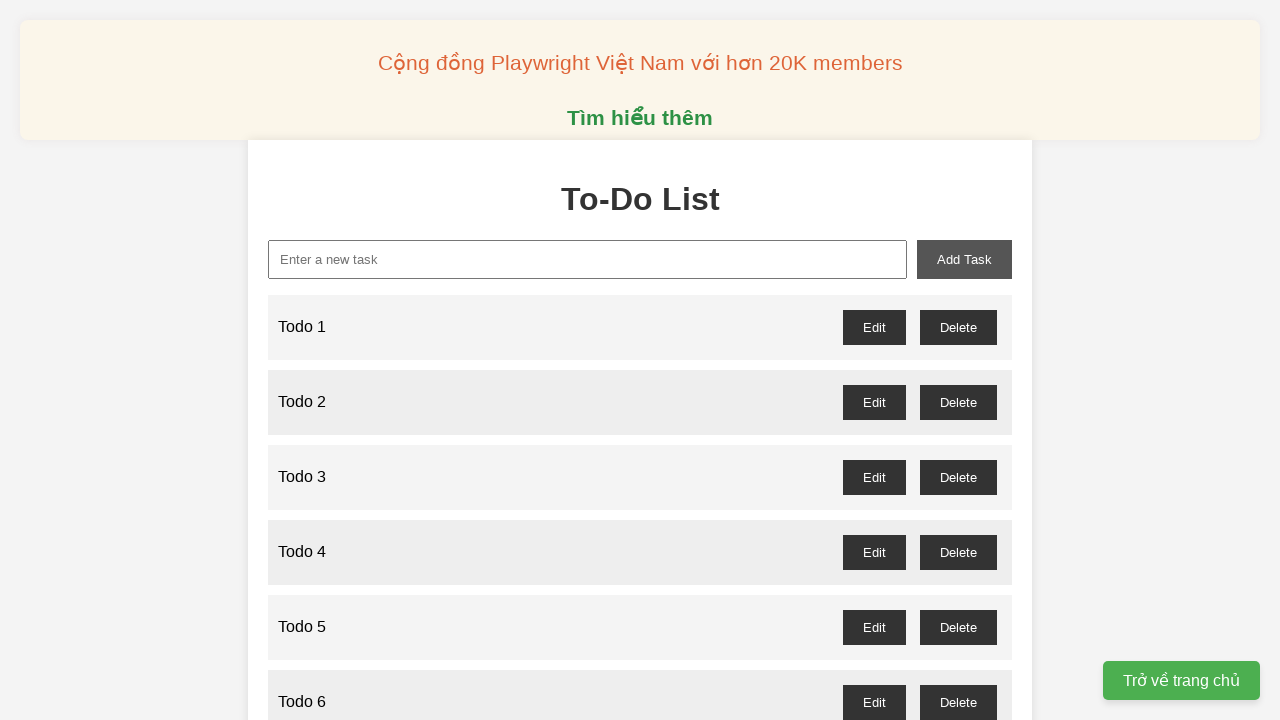

Filled task name field with 'Todo 51' on xpath=//input[@id='new-task']
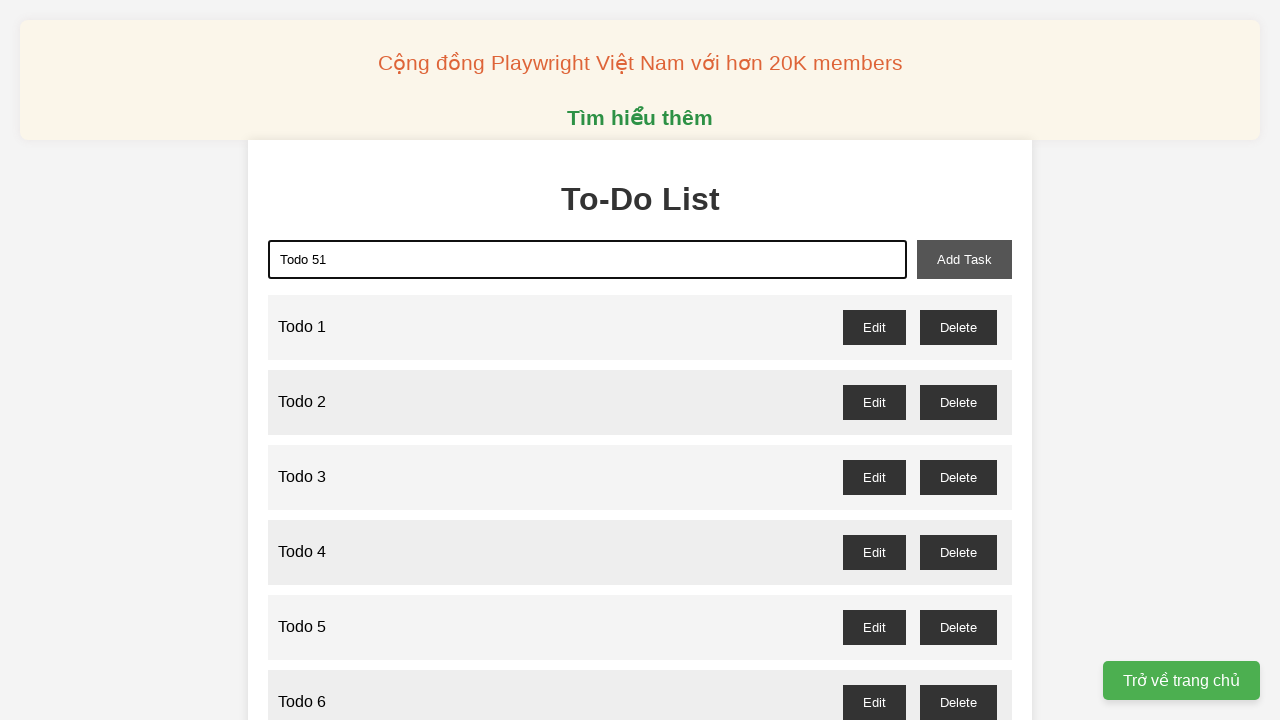

Clicked add button to create task 'Todo 51' at (964, 259) on xpath=//button[@id='add-task']
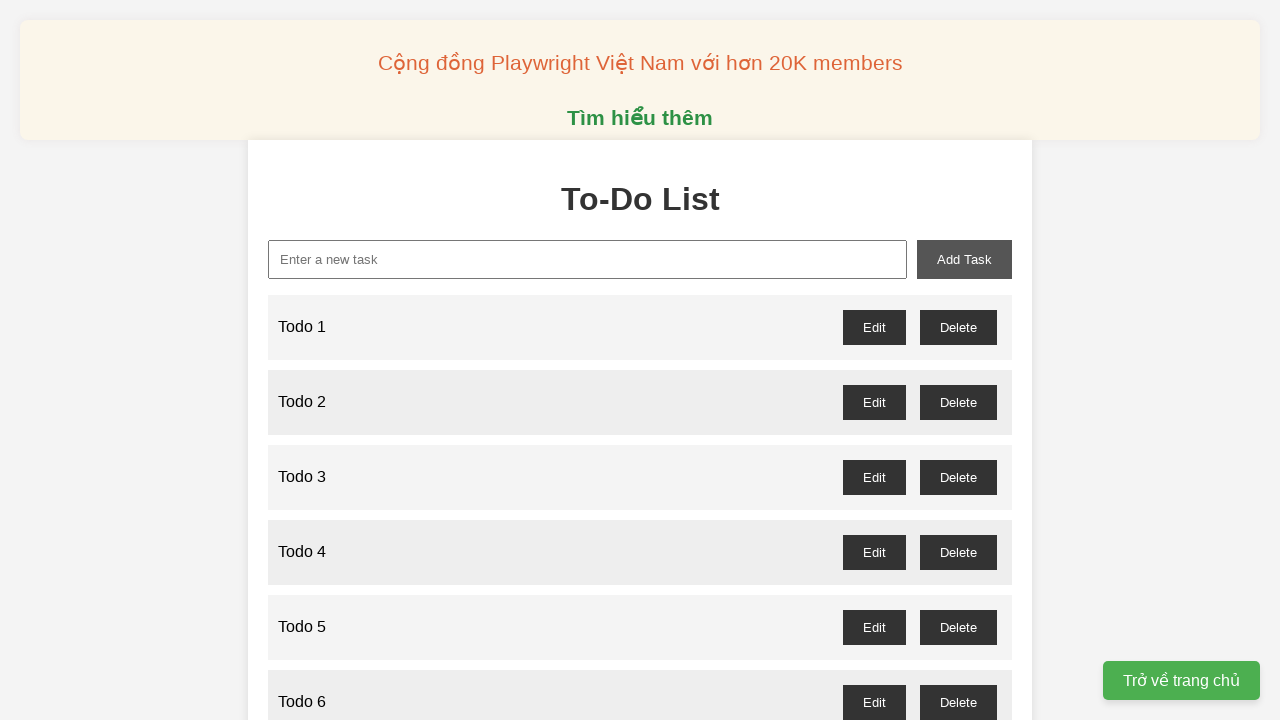

Filled task name field with 'Todo 52' on xpath=//input[@id='new-task']
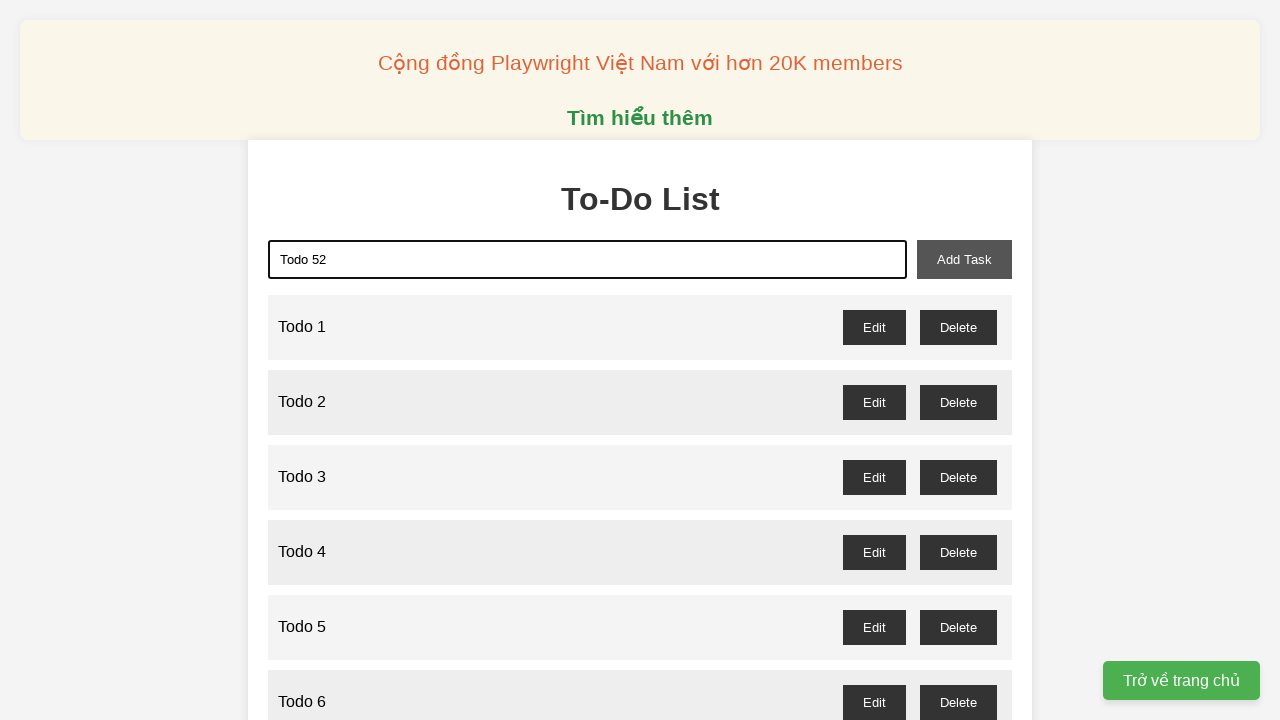

Clicked add button to create task 'Todo 52' at (964, 259) on xpath=//button[@id='add-task']
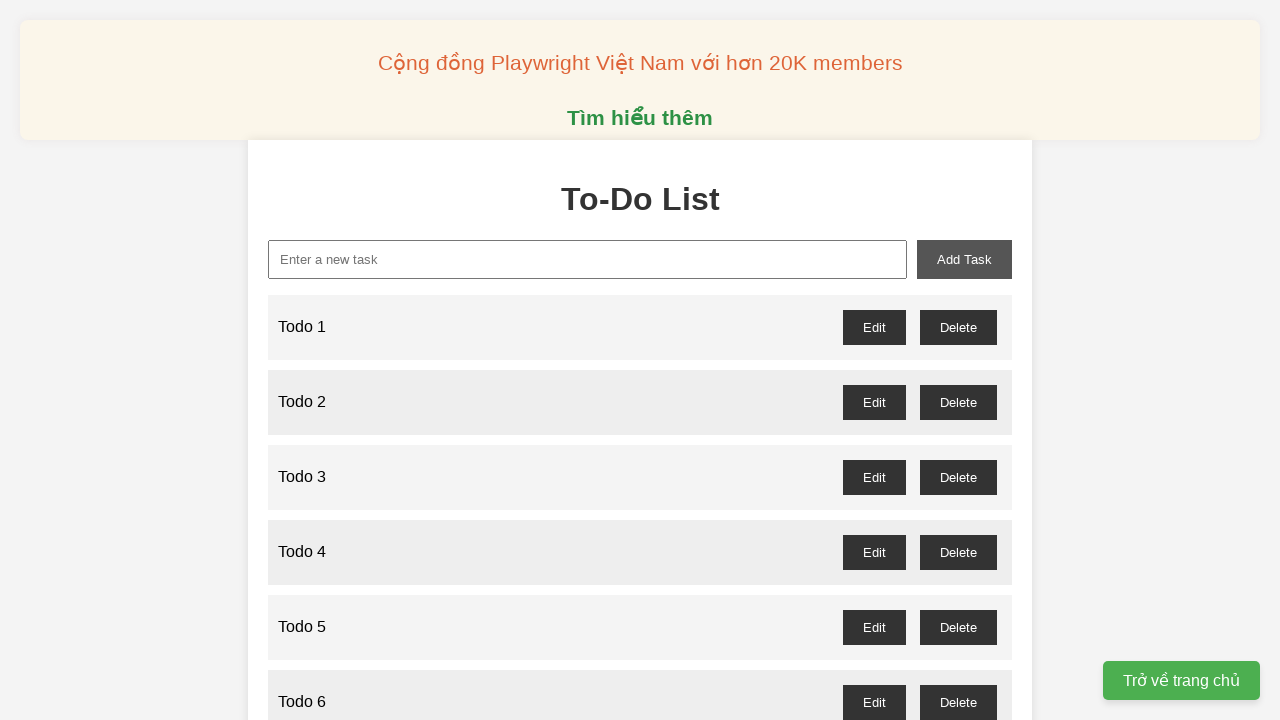

Filled task name field with 'Todo 53' on xpath=//input[@id='new-task']
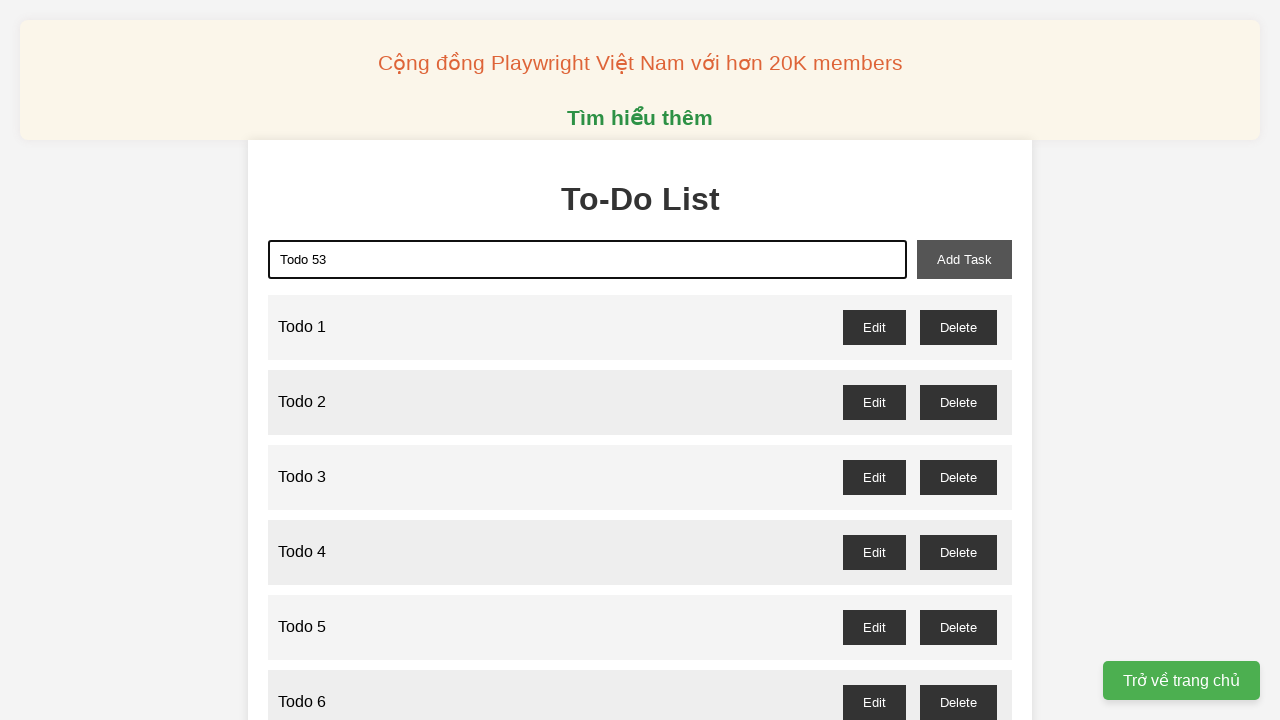

Clicked add button to create task 'Todo 53' at (964, 259) on xpath=//button[@id='add-task']
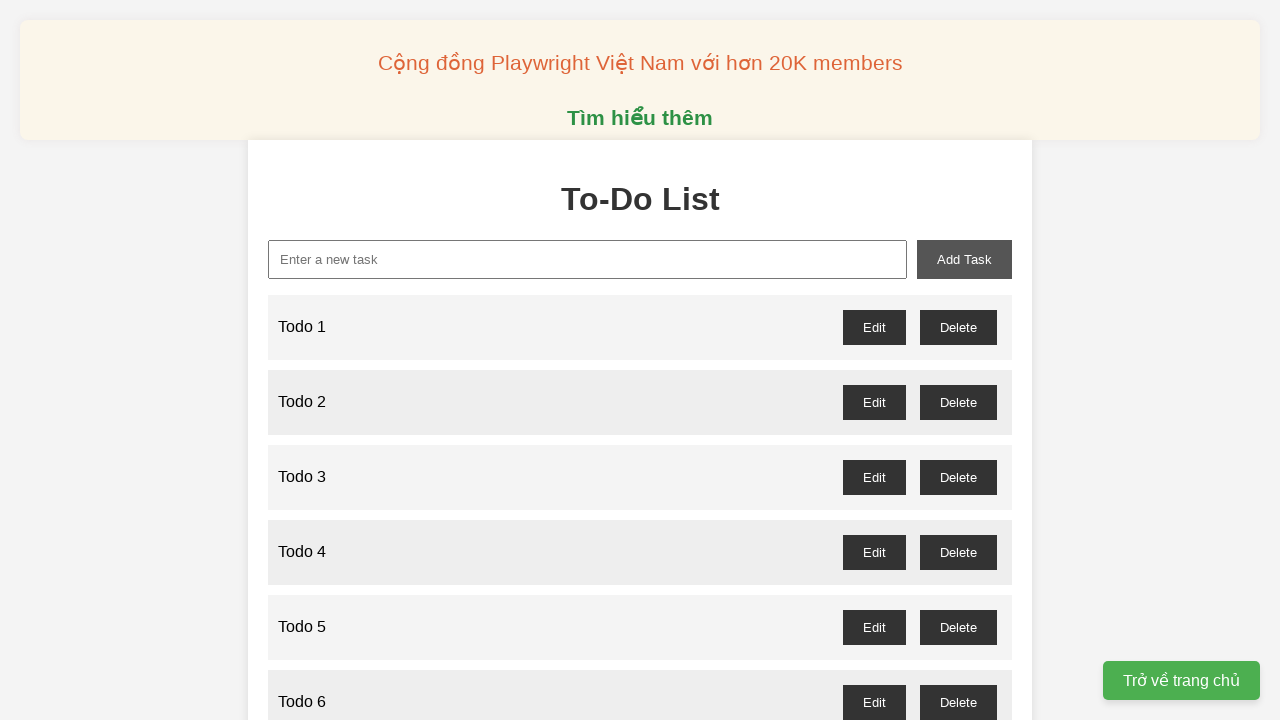

Filled task name field with 'Todo 54' on xpath=//input[@id='new-task']
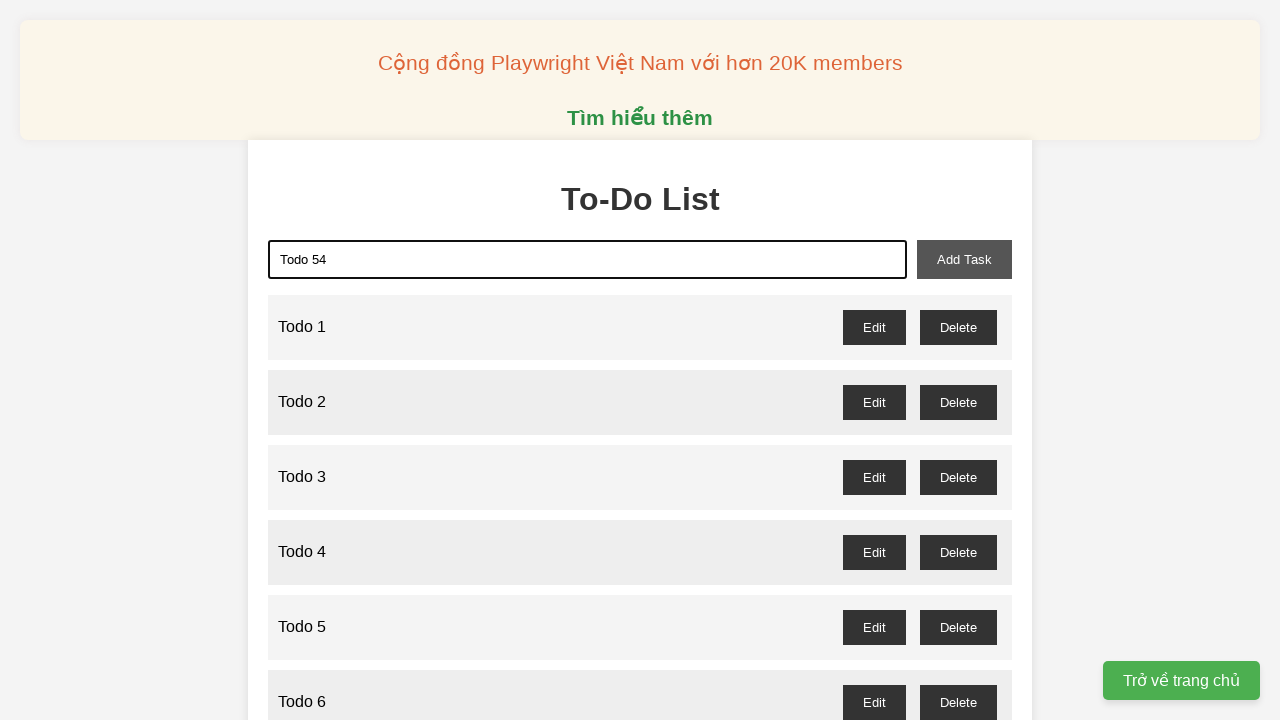

Clicked add button to create task 'Todo 54' at (964, 259) on xpath=//button[@id='add-task']
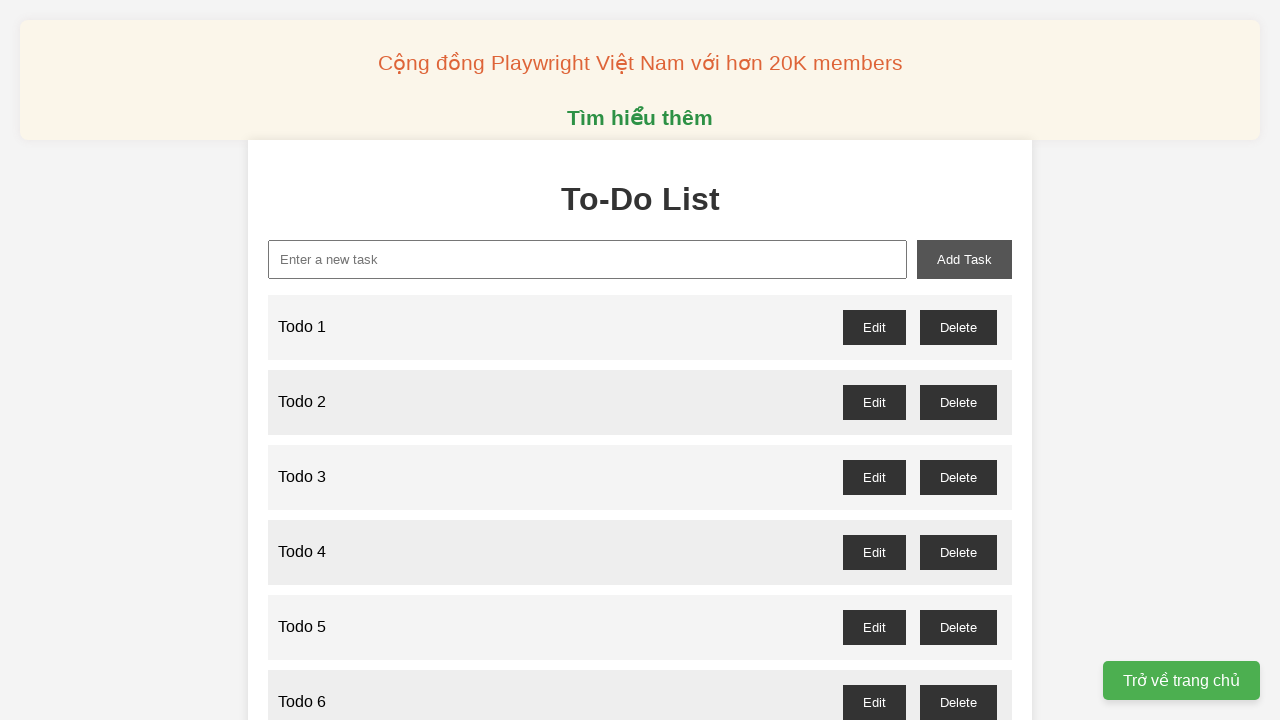

Filled task name field with 'Todo 55' on xpath=//input[@id='new-task']
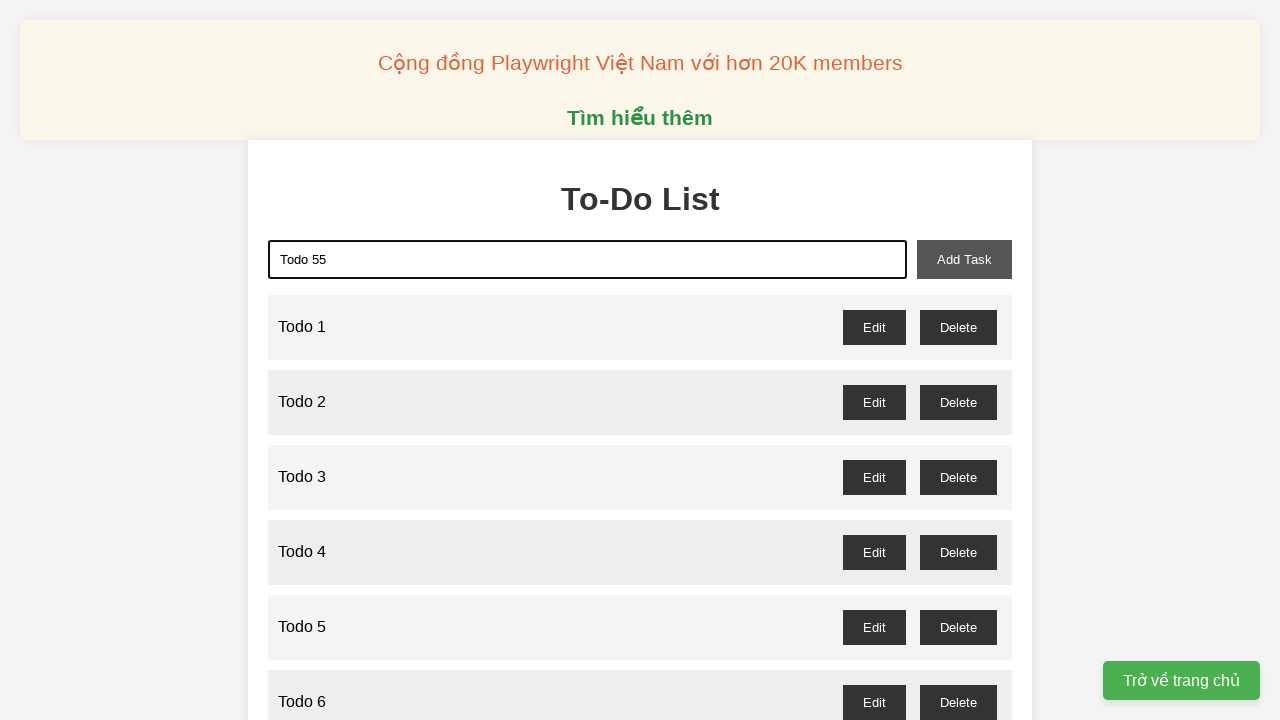

Clicked add button to create task 'Todo 55' at (964, 259) on xpath=//button[@id='add-task']
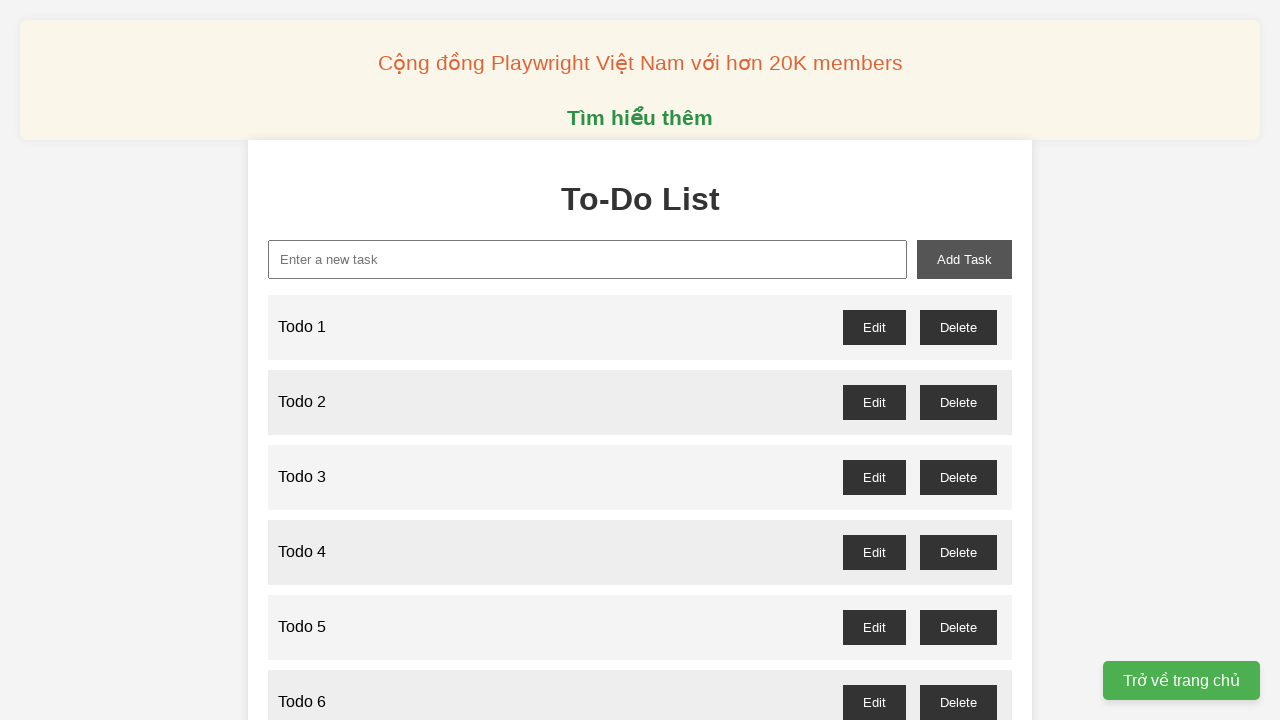

Filled task name field with 'Todo 56' on xpath=//input[@id='new-task']
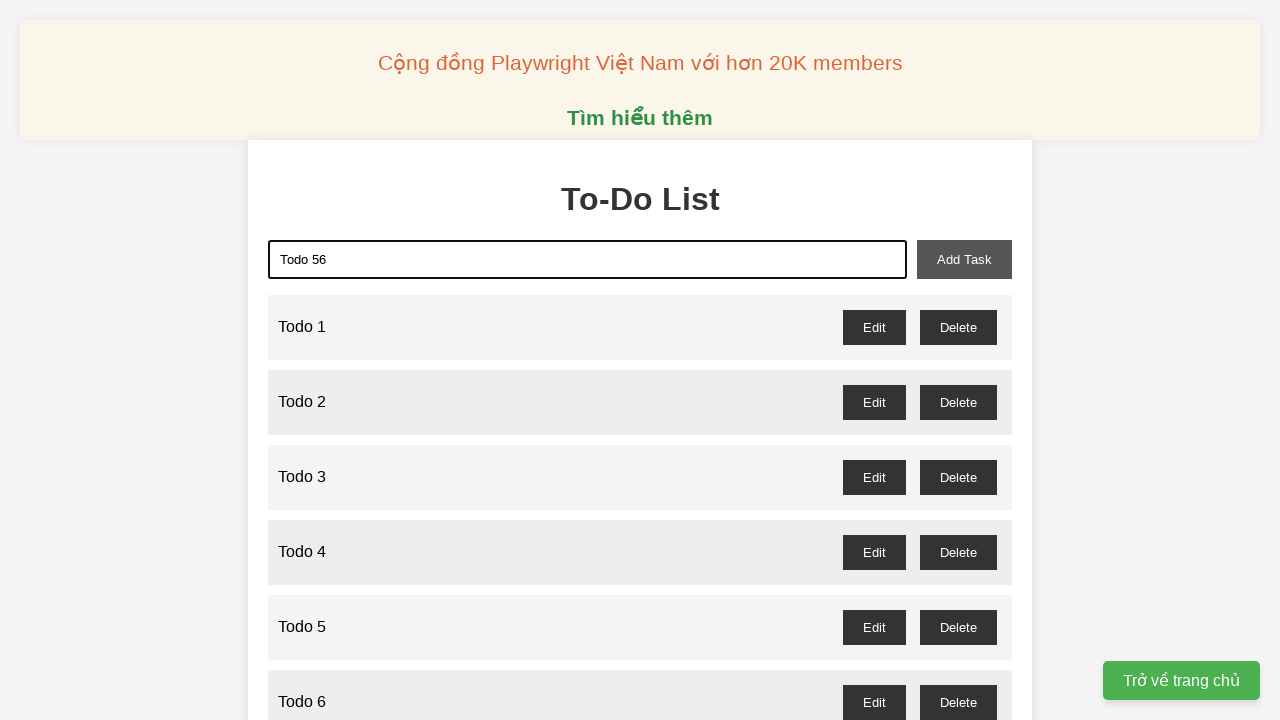

Clicked add button to create task 'Todo 56' at (964, 259) on xpath=//button[@id='add-task']
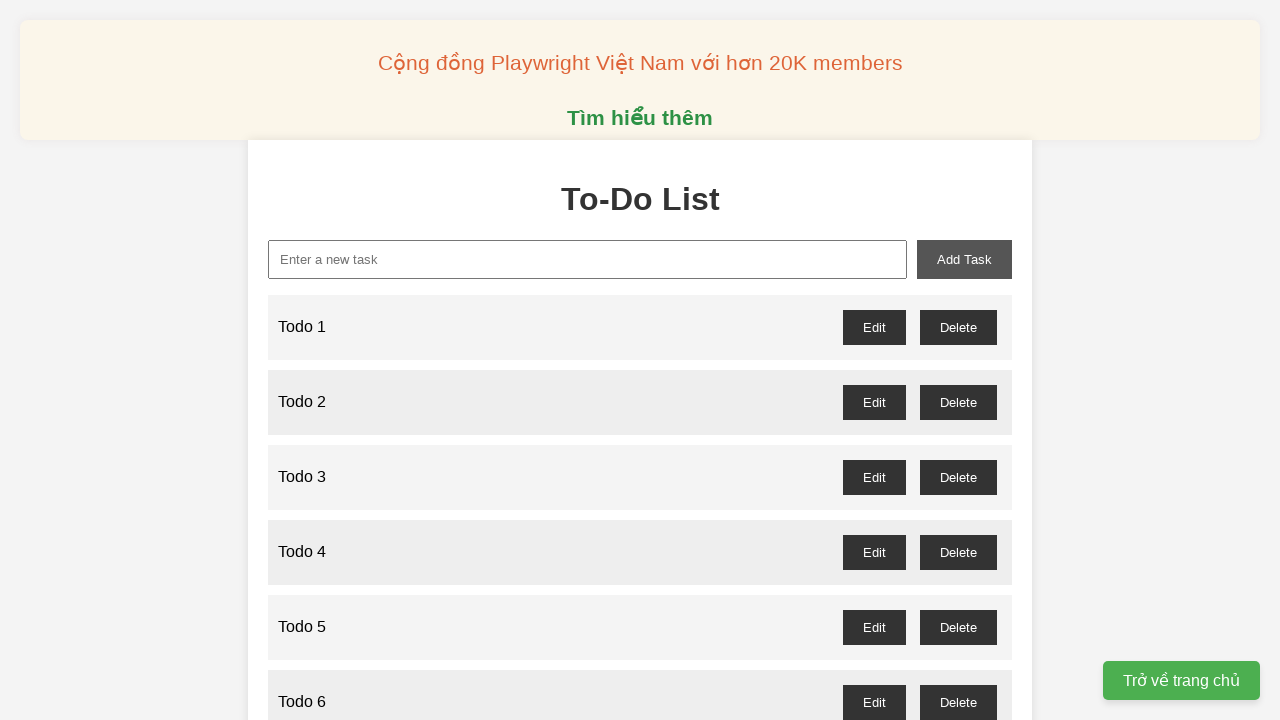

Filled task name field with 'Todo 57' on xpath=//input[@id='new-task']
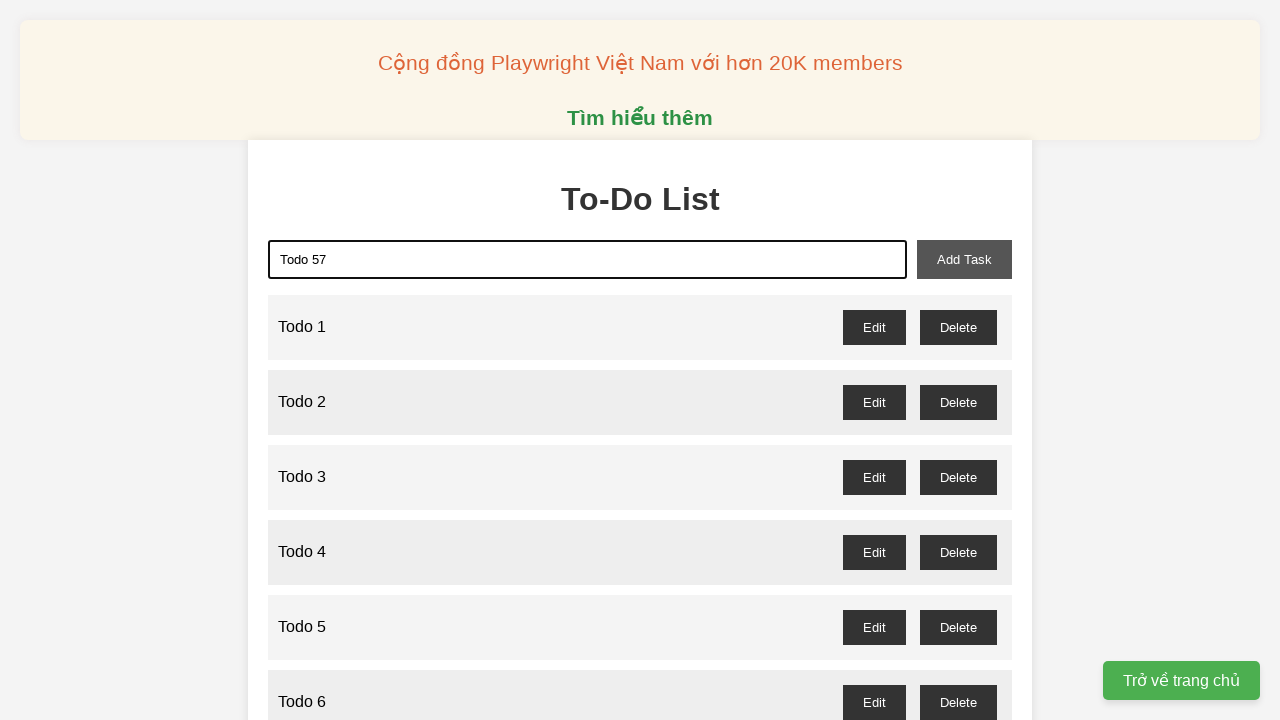

Clicked add button to create task 'Todo 57' at (964, 259) on xpath=//button[@id='add-task']
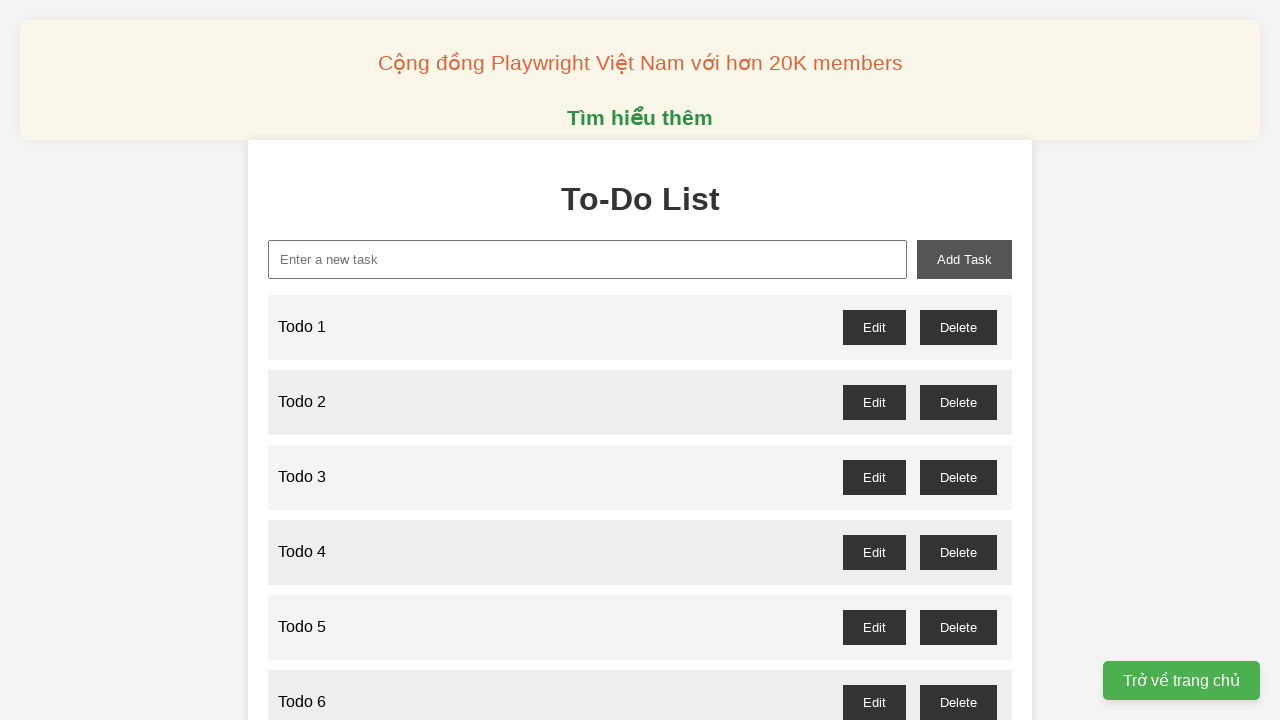

Filled task name field with 'Todo 58' on xpath=//input[@id='new-task']
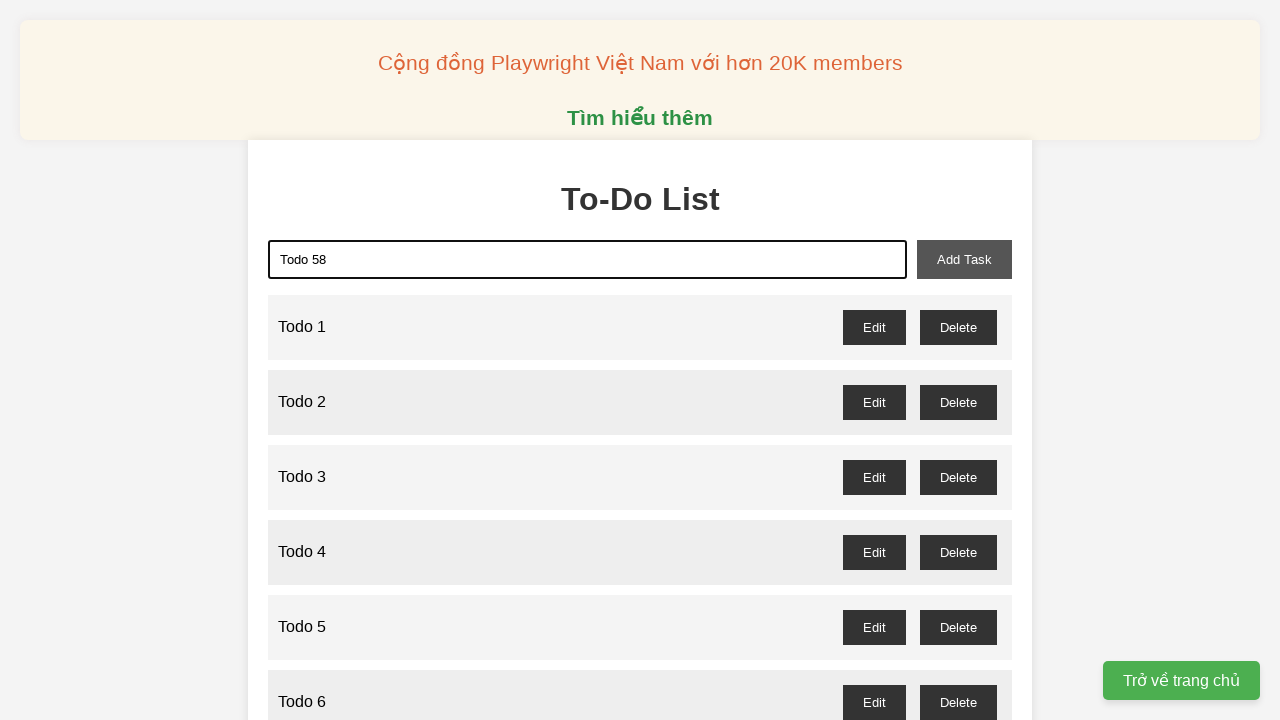

Clicked add button to create task 'Todo 58' at (964, 259) on xpath=//button[@id='add-task']
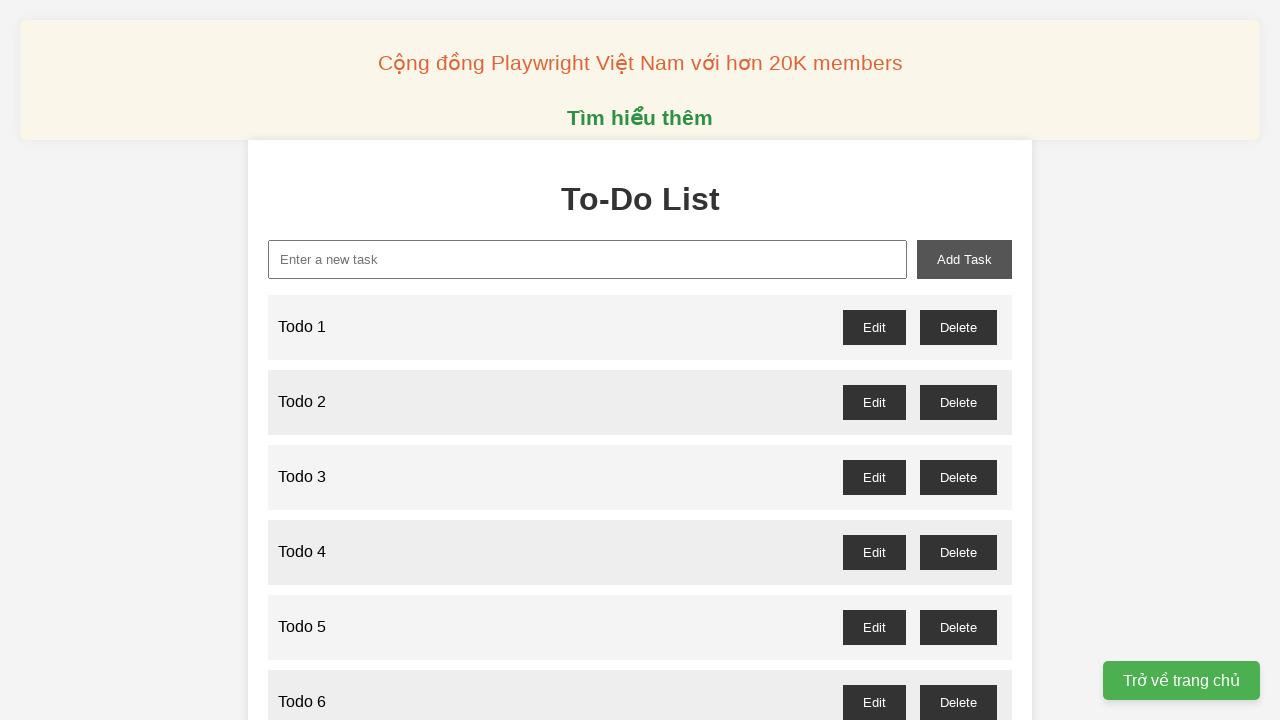

Filled task name field with 'Todo 59' on xpath=//input[@id='new-task']
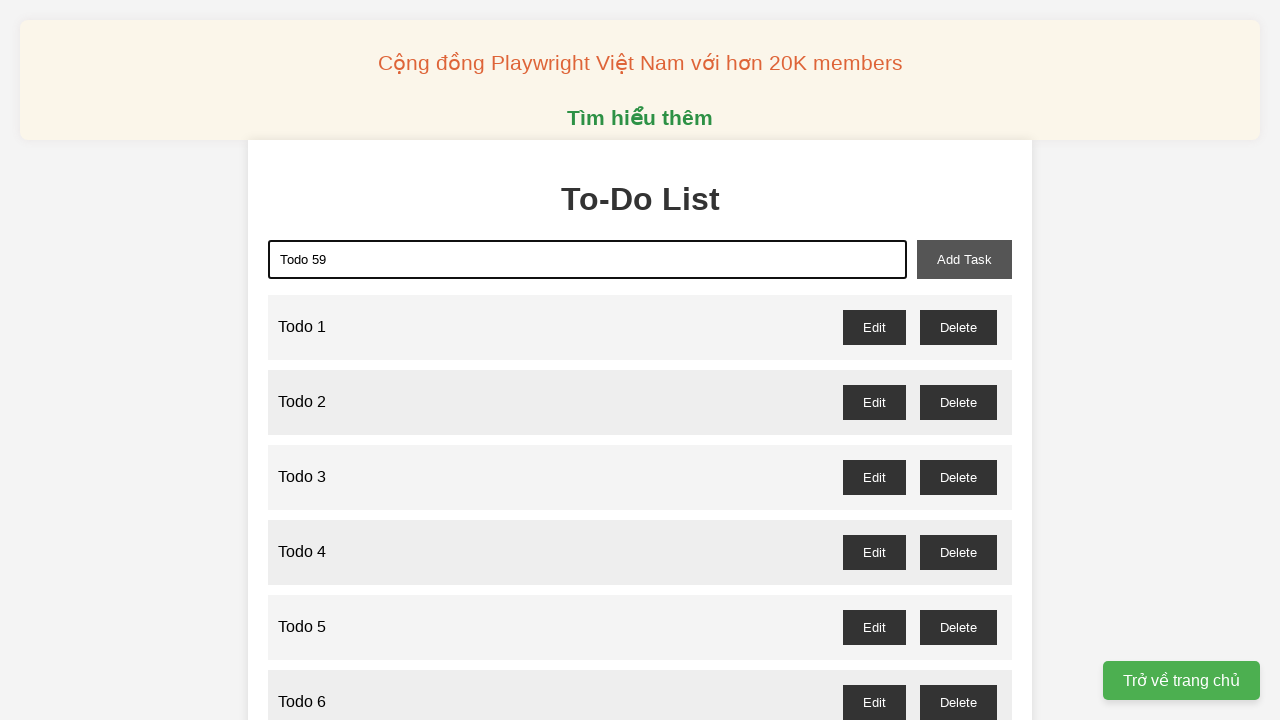

Clicked add button to create task 'Todo 59' at (964, 259) on xpath=//button[@id='add-task']
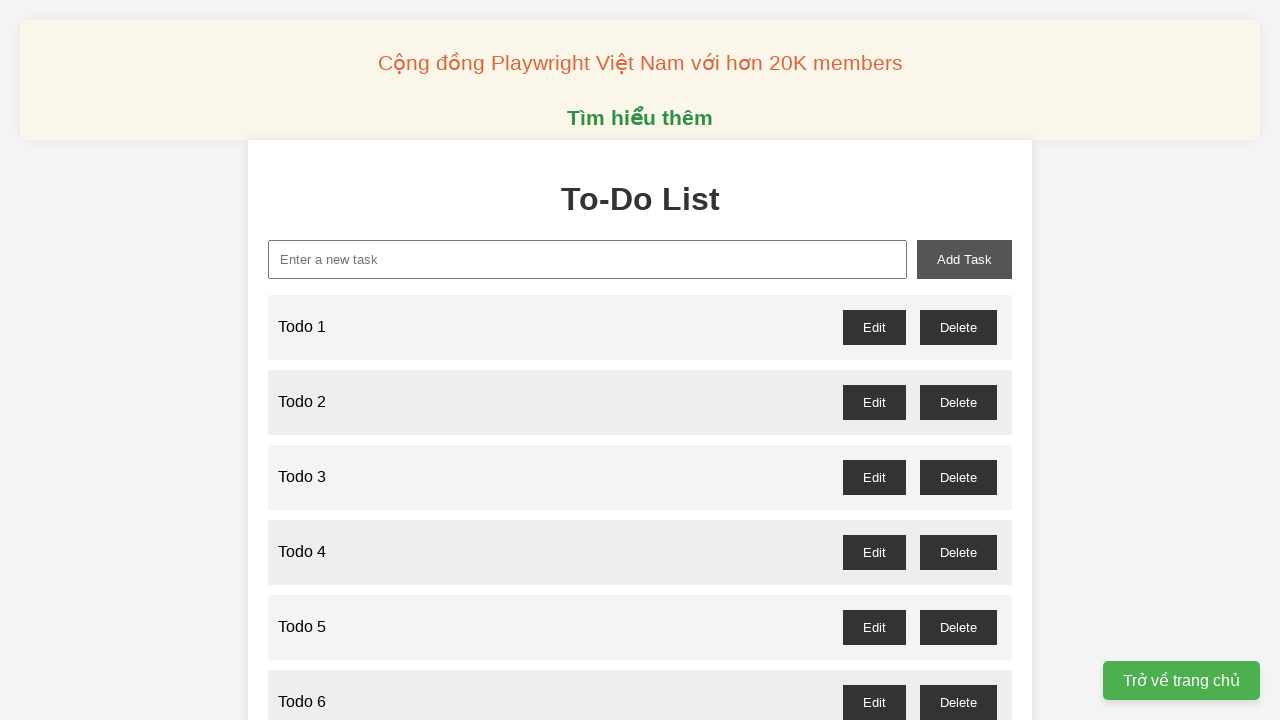

Filled task name field with 'Todo 60' on xpath=//input[@id='new-task']
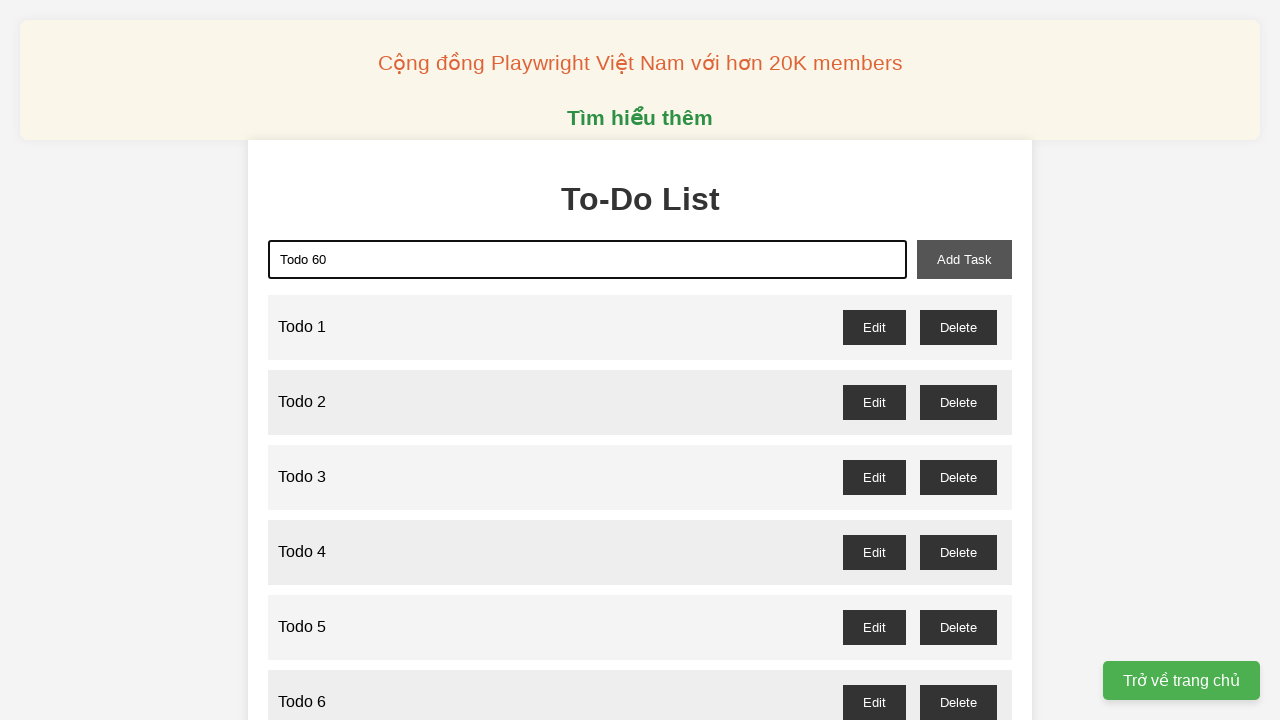

Clicked add button to create task 'Todo 60' at (964, 259) on xpath=//button[@id='add-task']
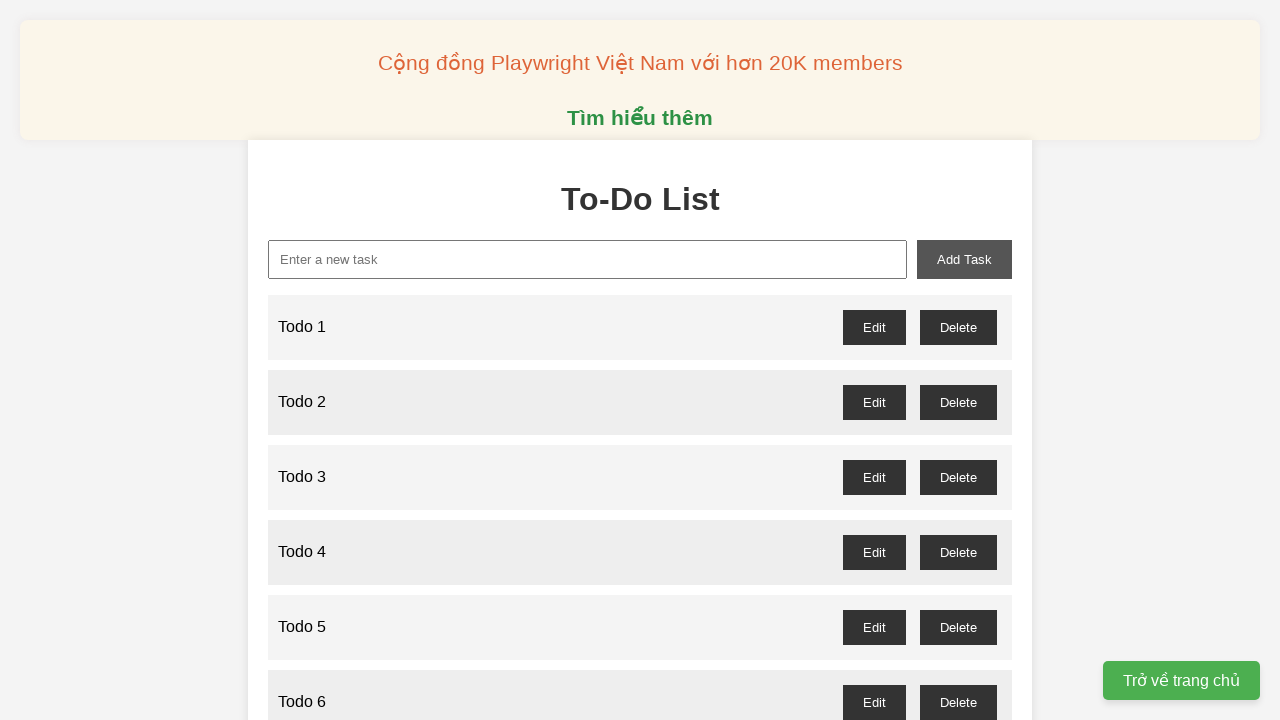

Filled task name field with 'Todo 61' on xpath=//input[@id='new-task']
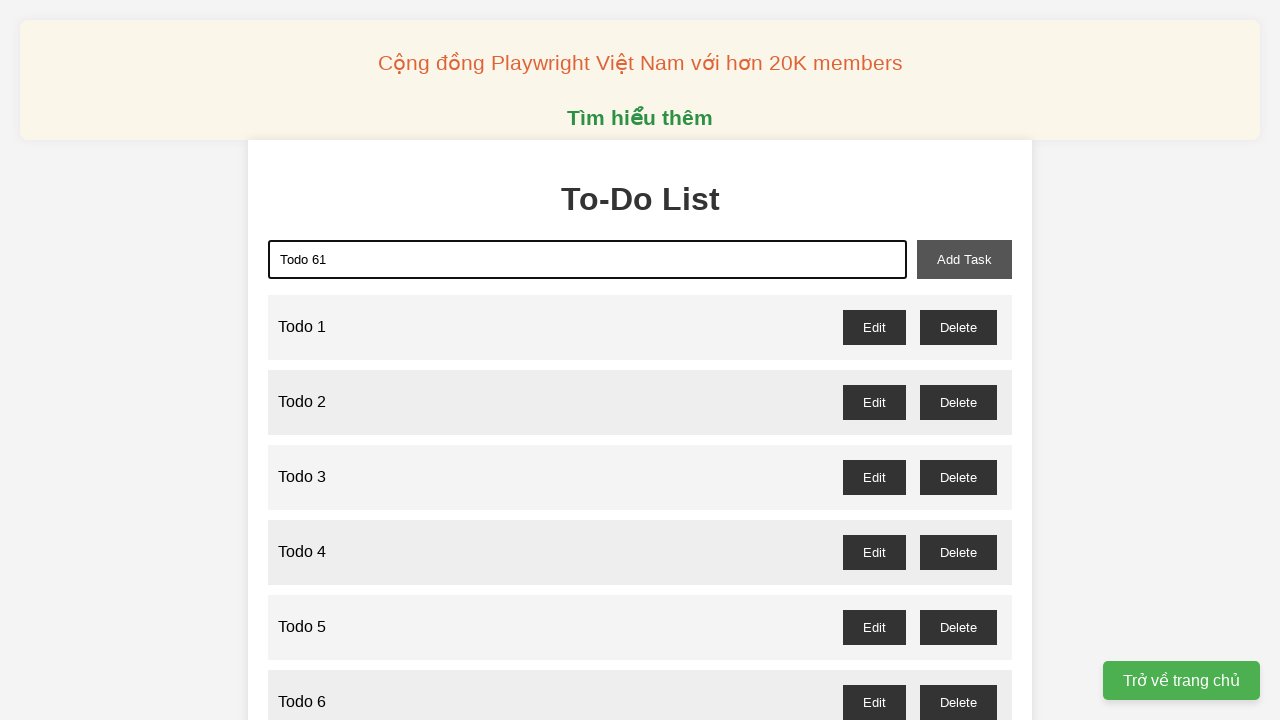

Clicked add button to create task 'Todo 61' at (964, 259) on xpath=//button[@id='add-task']
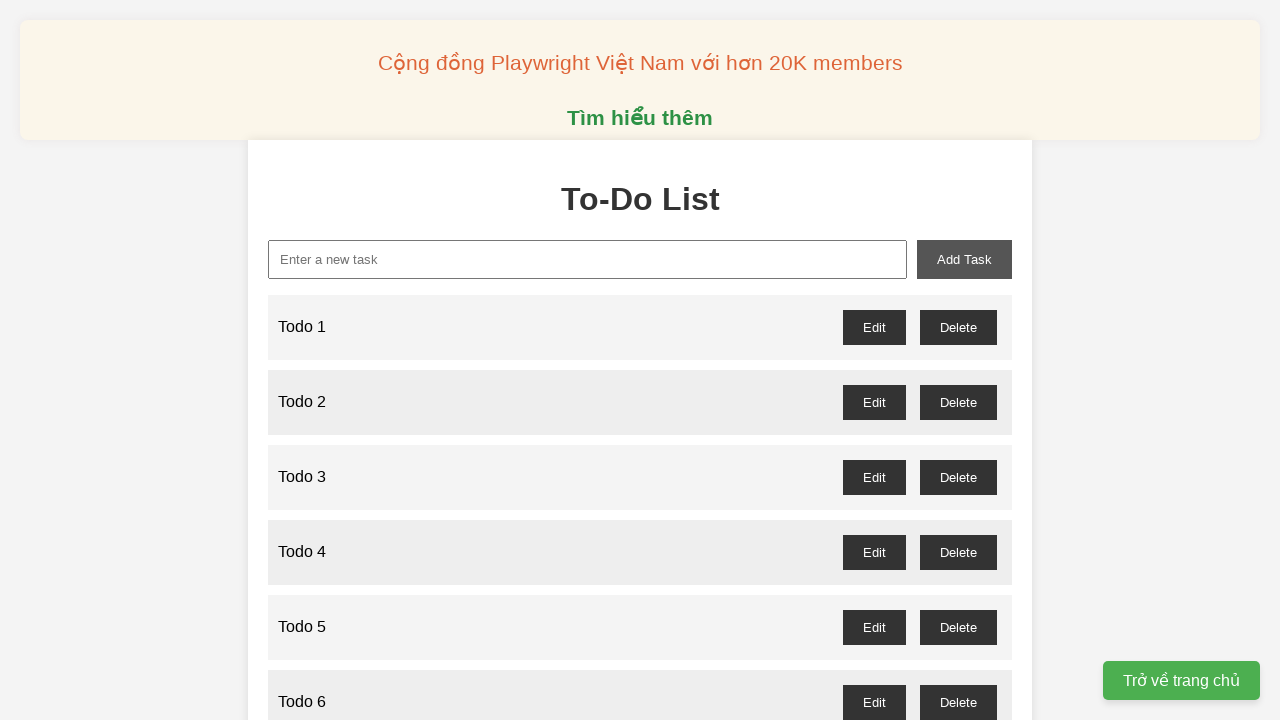

Filled task name field with 'Todo 62' on xpath=//input[@id='new-task']
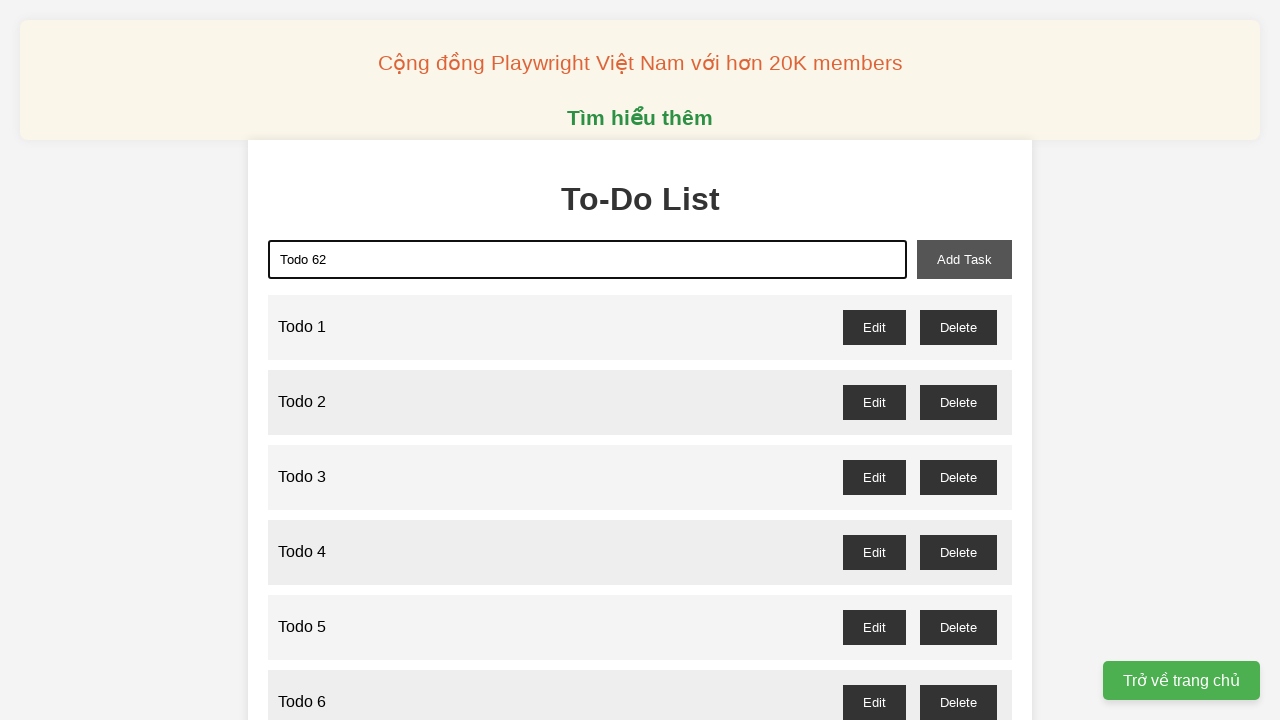

Clicked add button to create task 'Todo 62' at (964, 259) on xpath=//button[@id='add-task']
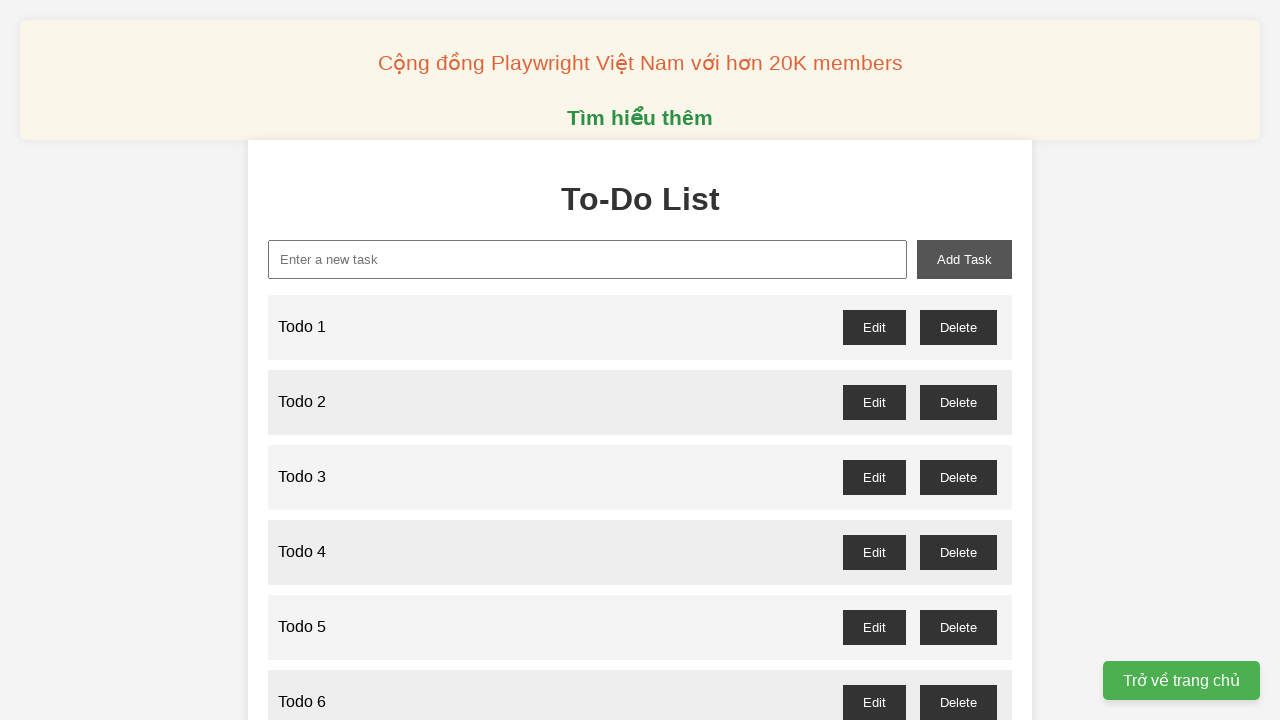

Filled task name field with 'Todo 63' on xpath=//input[@id='new-task']
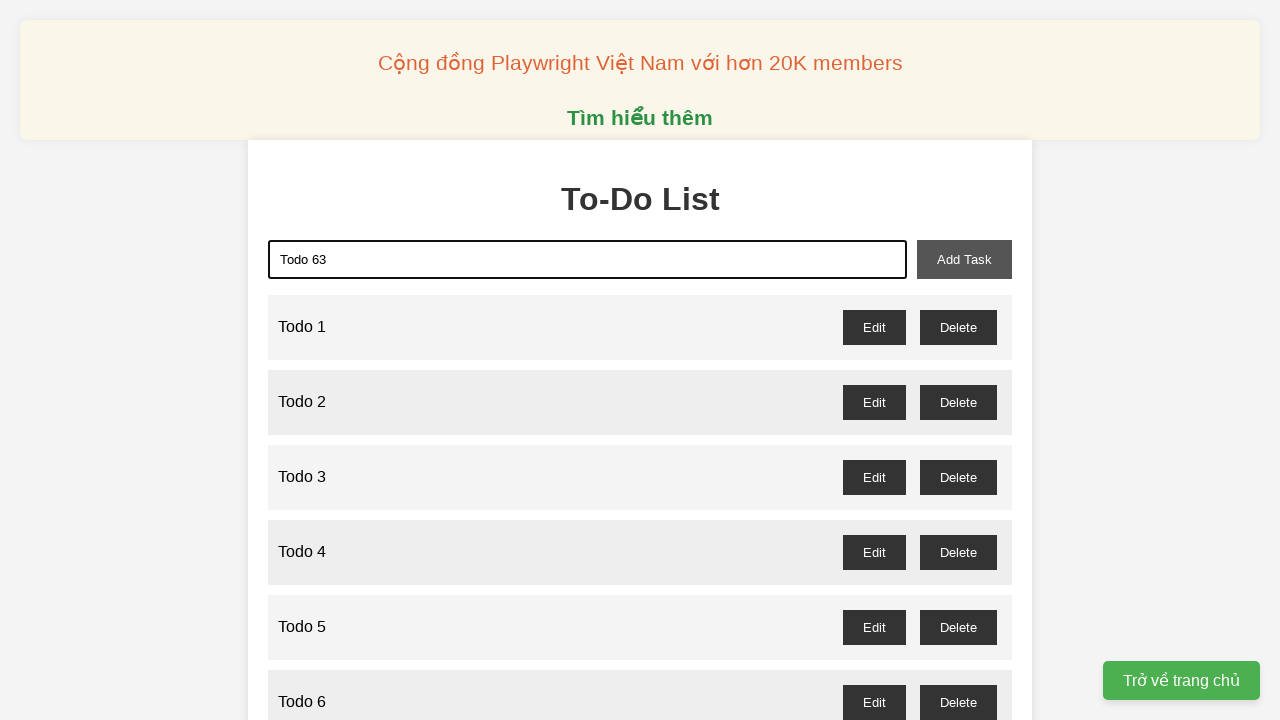

Clicked add button to create task 'Todo 63' at (964, 259) on xpath=//button[@id='add-task']
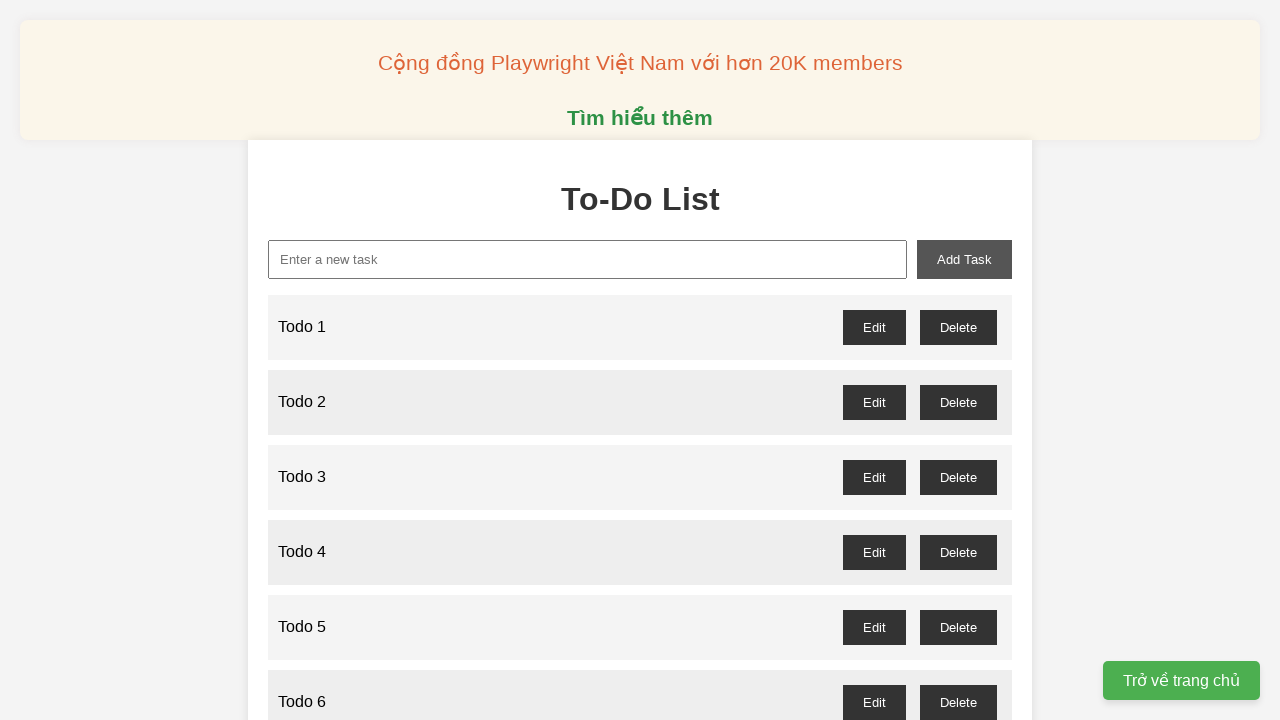

Filled task name field with 'Todo 64' on xpath=//input[@id='new-task']
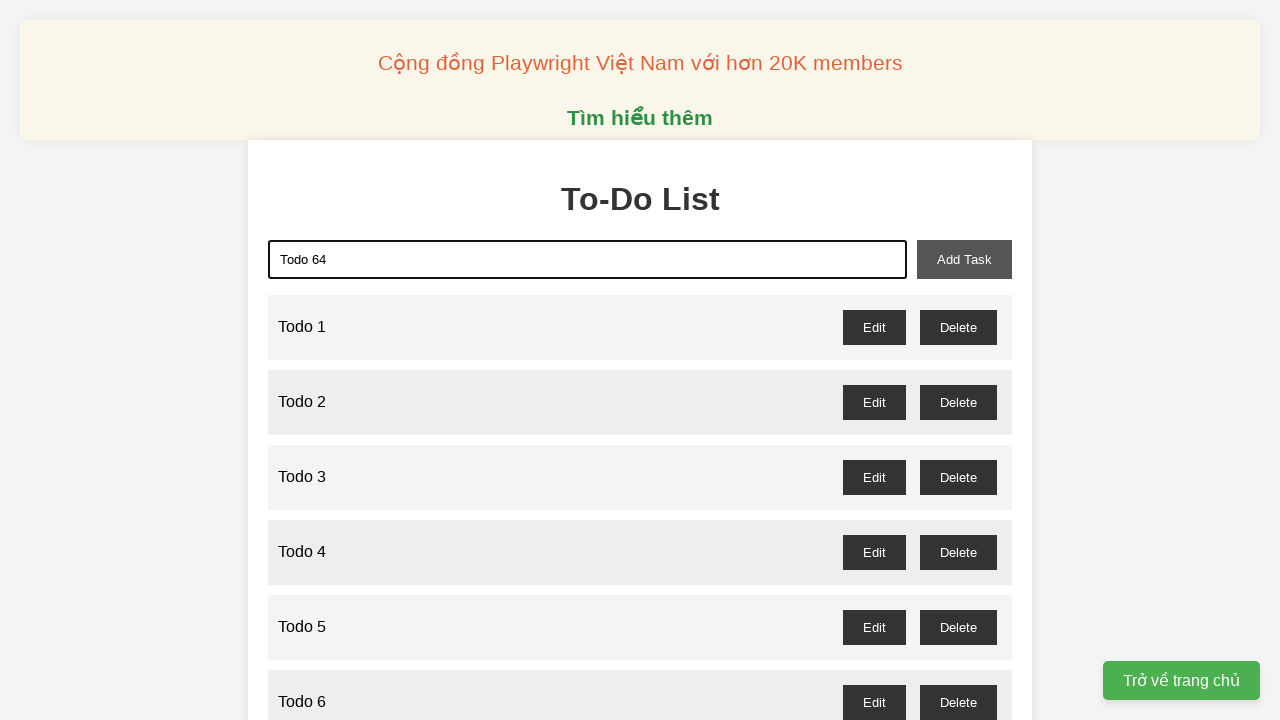

Clicked add button to create task 'Todo 64' at (964, 259) on xpath=//button[@id='add-task']
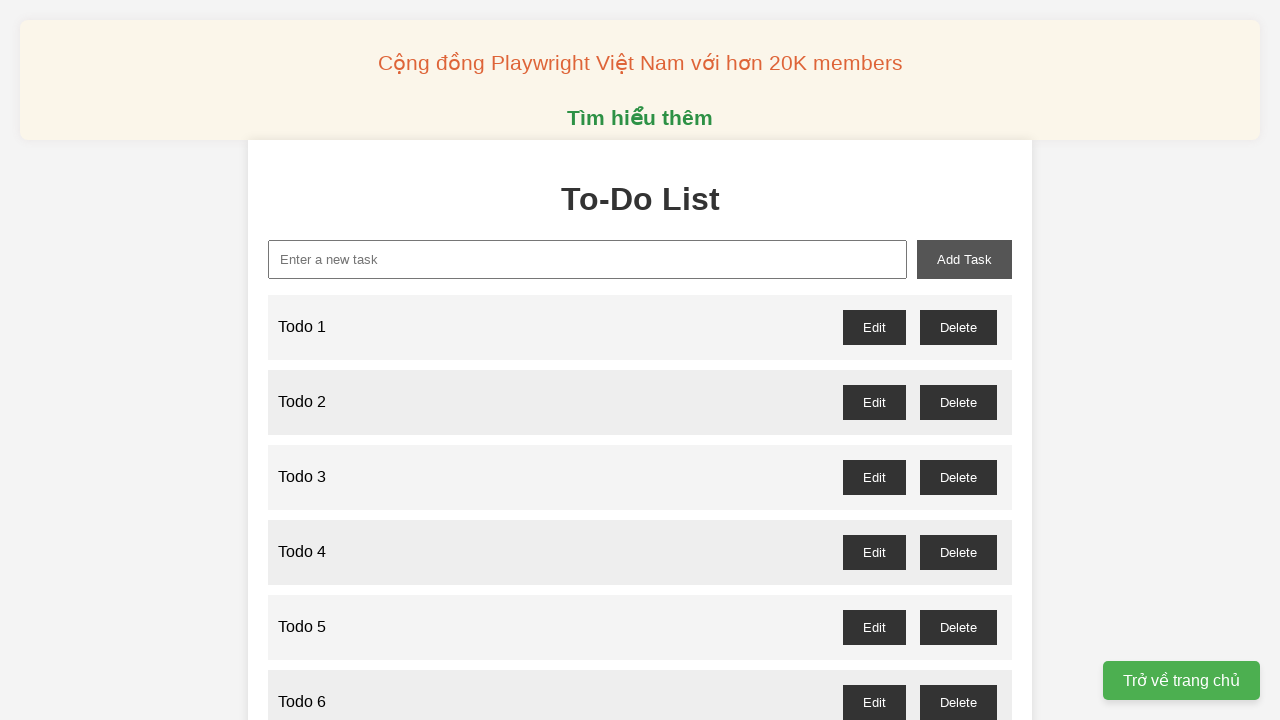

Filled task name field with 'Todo 65' on xpath=//input[@id='new-task']
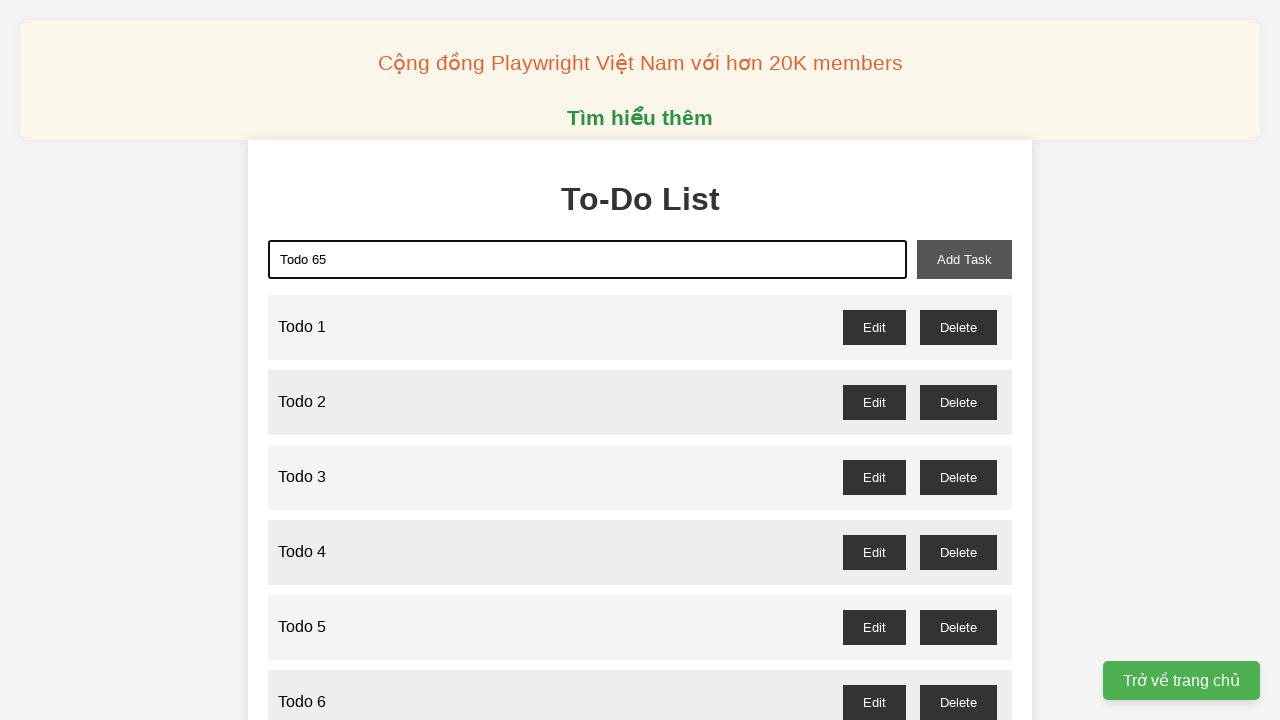

Clicked add button to create task 'Todo 65' at (964, 259) on xpath=//button[@id='add-task']
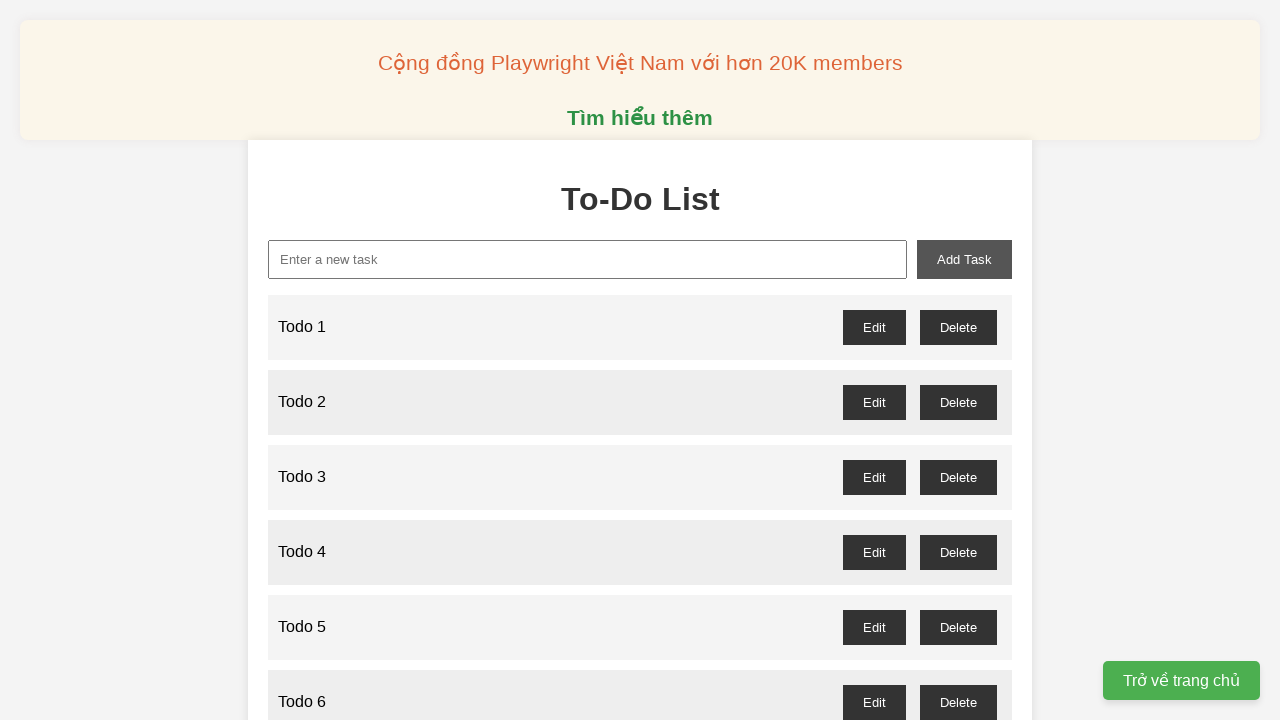

Filled task name field with 'Todo 66' on xpath=//input[@id='new-task']
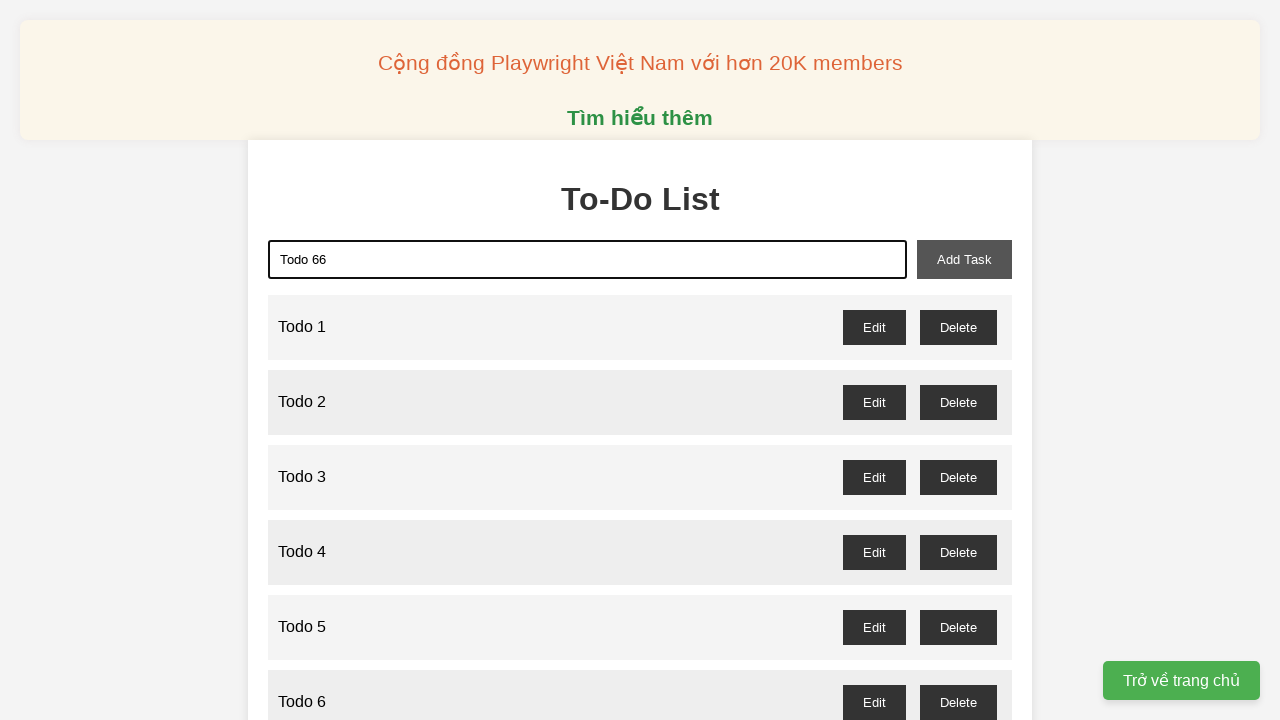

Clicked add button to create task 'Todo 66' at (964, 259) on xpath=//button[@id='add-task']
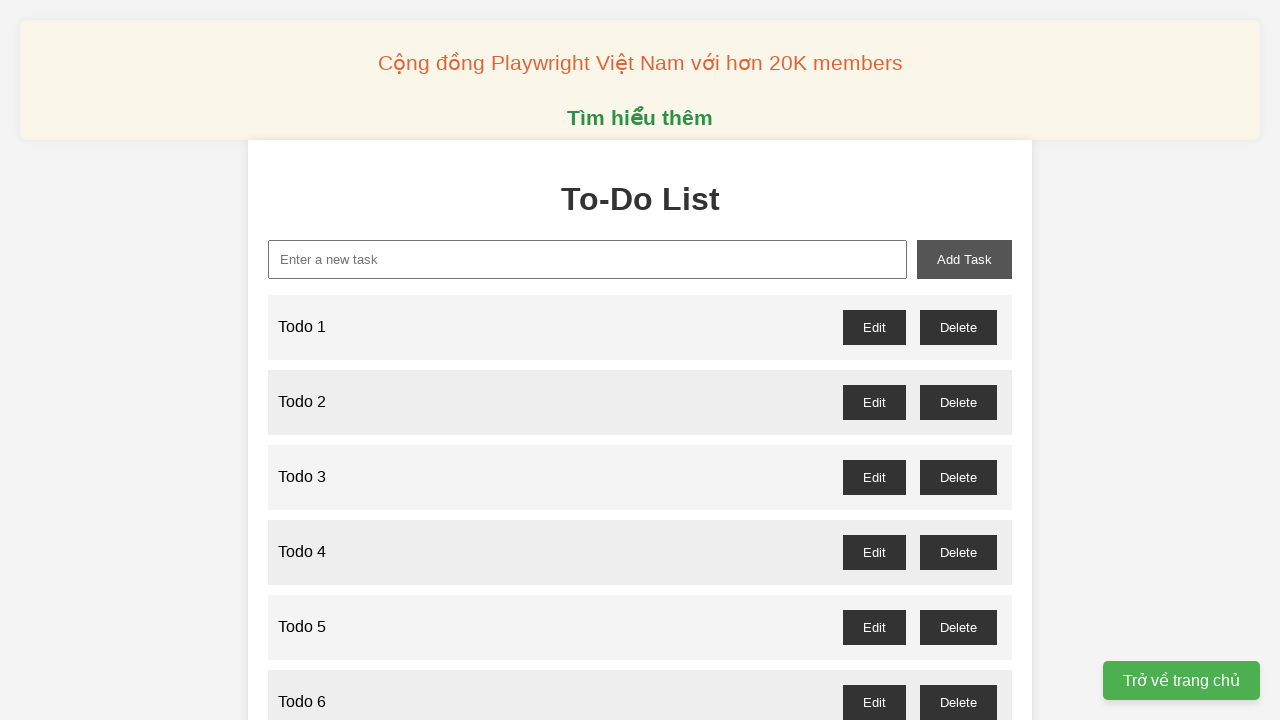

Filled task name field with 'Todo 67' on xpath=//input[@id='new-task']
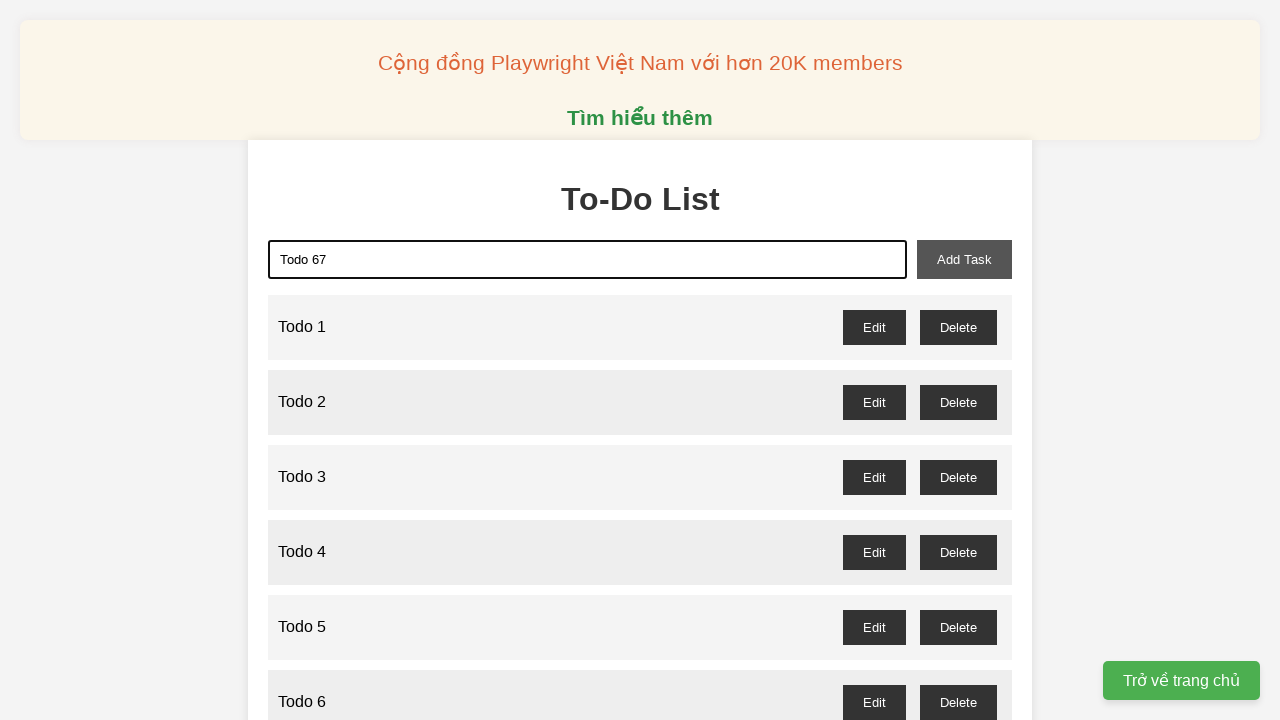

Clicked add button to create task 'Todo 67' at (964, 259) on xpath=//button[@id='add-task']
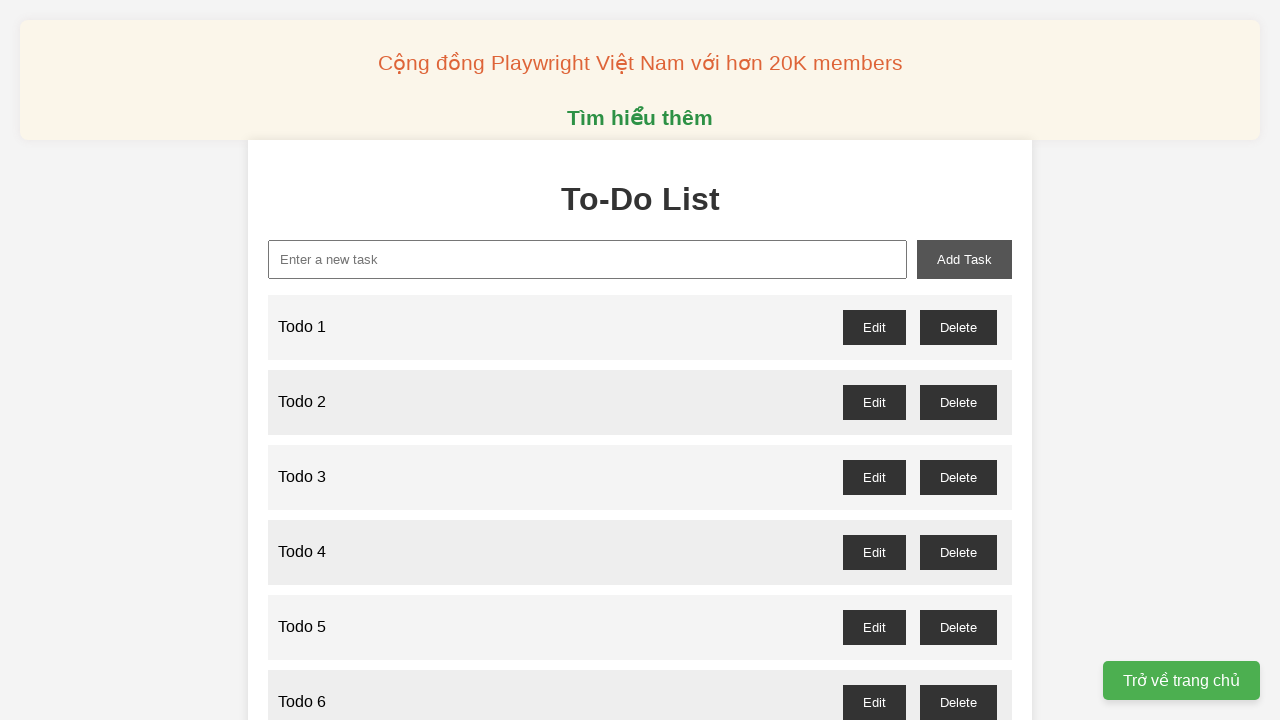

Filled task name field with 'Todo 68' on xpath=//input[@id='new-task']
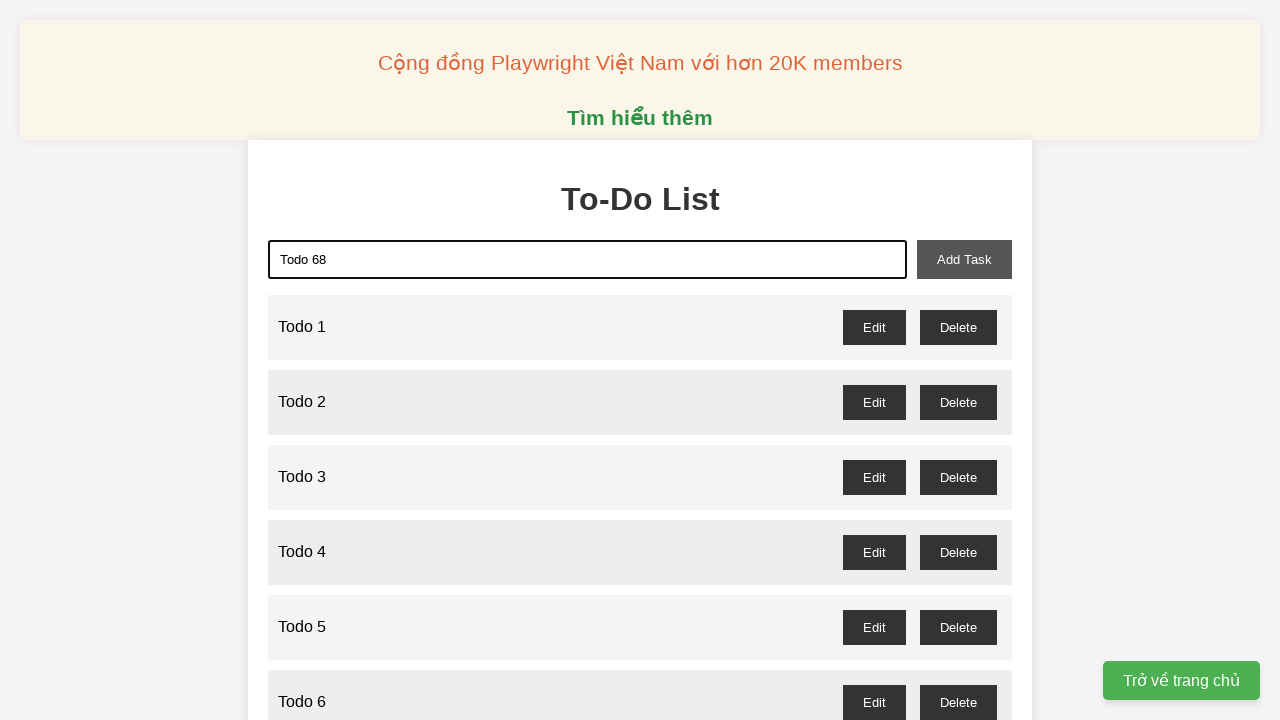

Clicked add button to create task 'Todo 68' at (964, 259) on xpath=//button[@id='add-task']
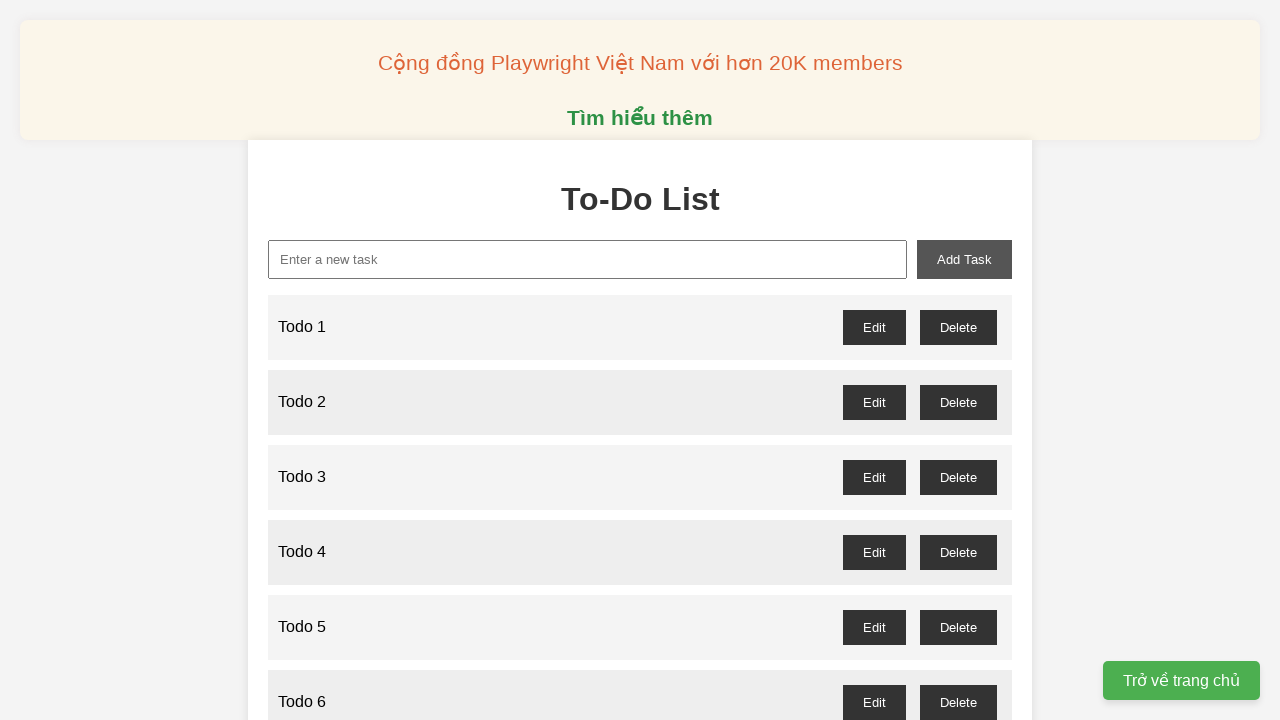

Filled task name field with 'Todo 69' on xpath=//input[@id='new-task']
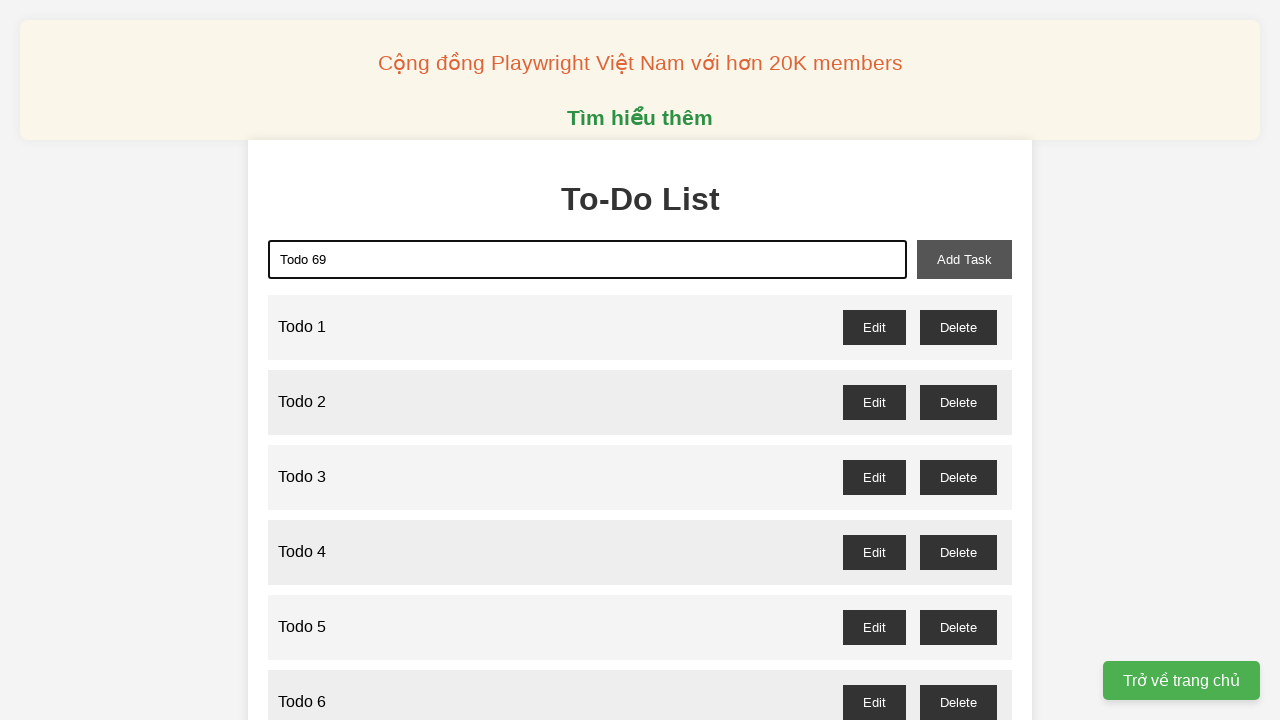

Clicked add button to create task 'Todo 69' at (964, 259) on xpath=//button[@id='add-task']
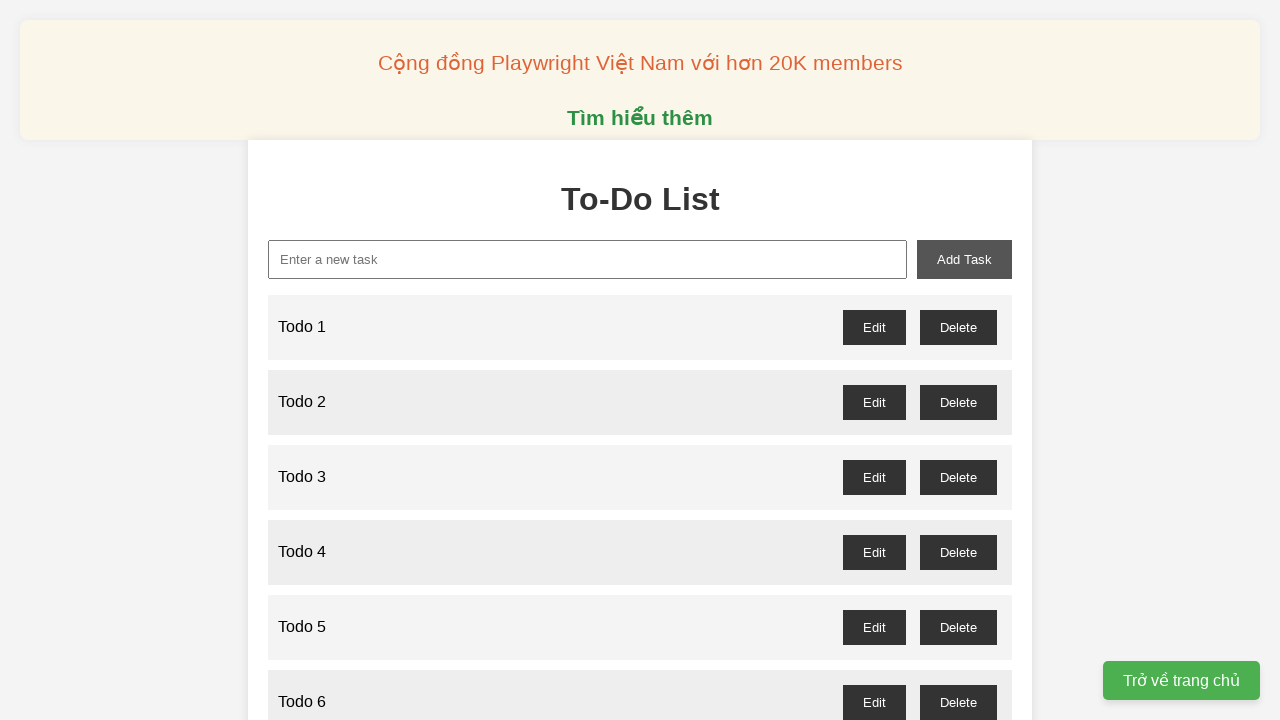

Filled task name field with 'Todo 70' on xpath=//input[@id='new-task']
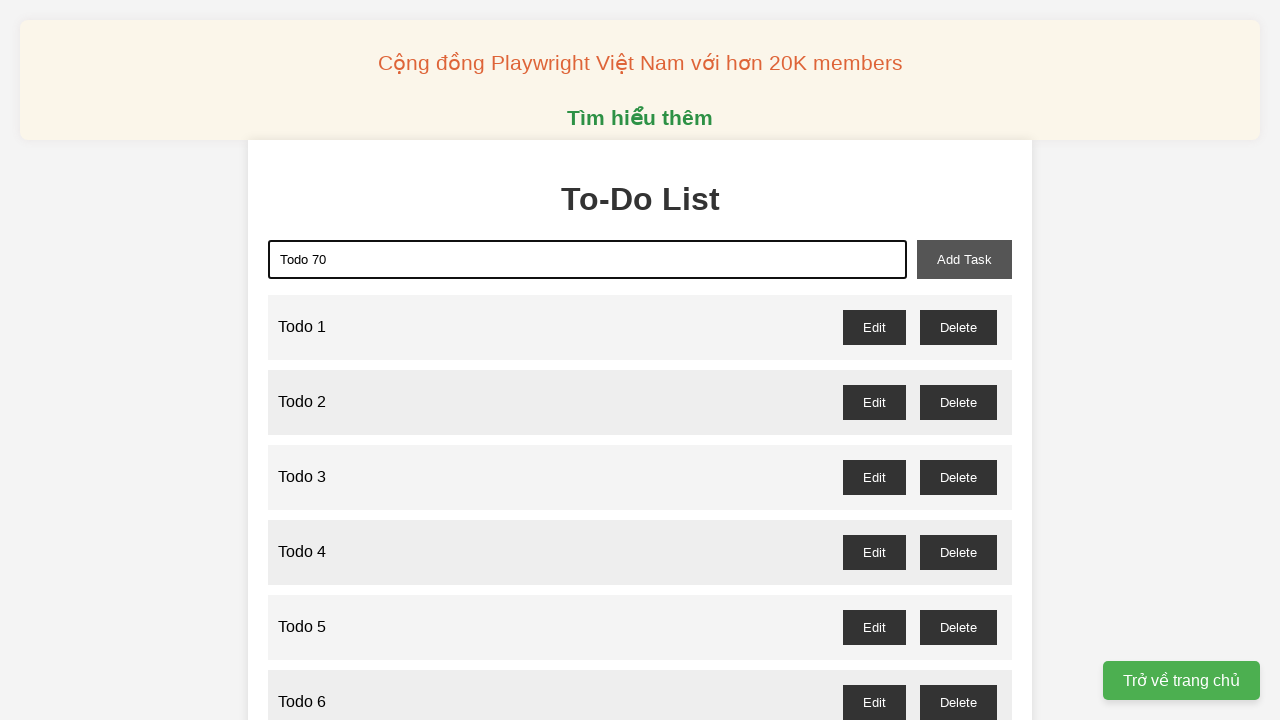

Clicked add button to create task 'Todo 70' at (964, 259) on xpath=//button[@id='add-task']
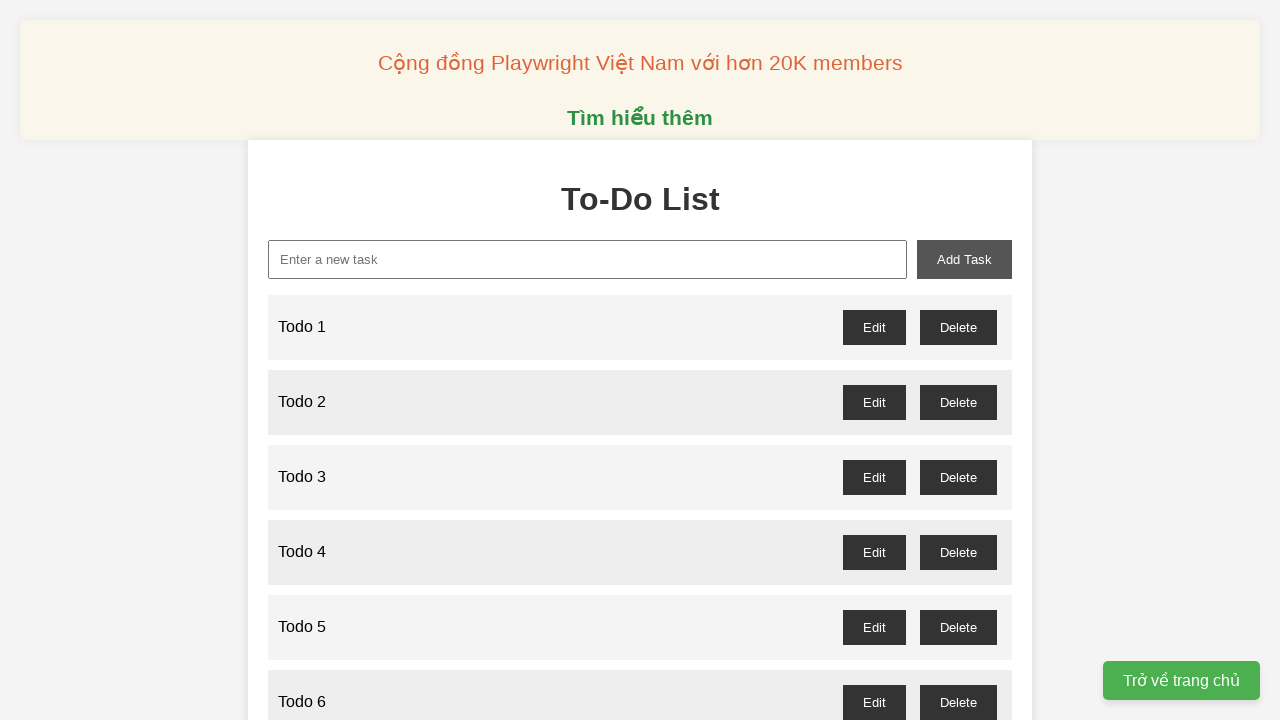

Filled task name field with 'Todo 71' on xpath=//input[@id='new-task']
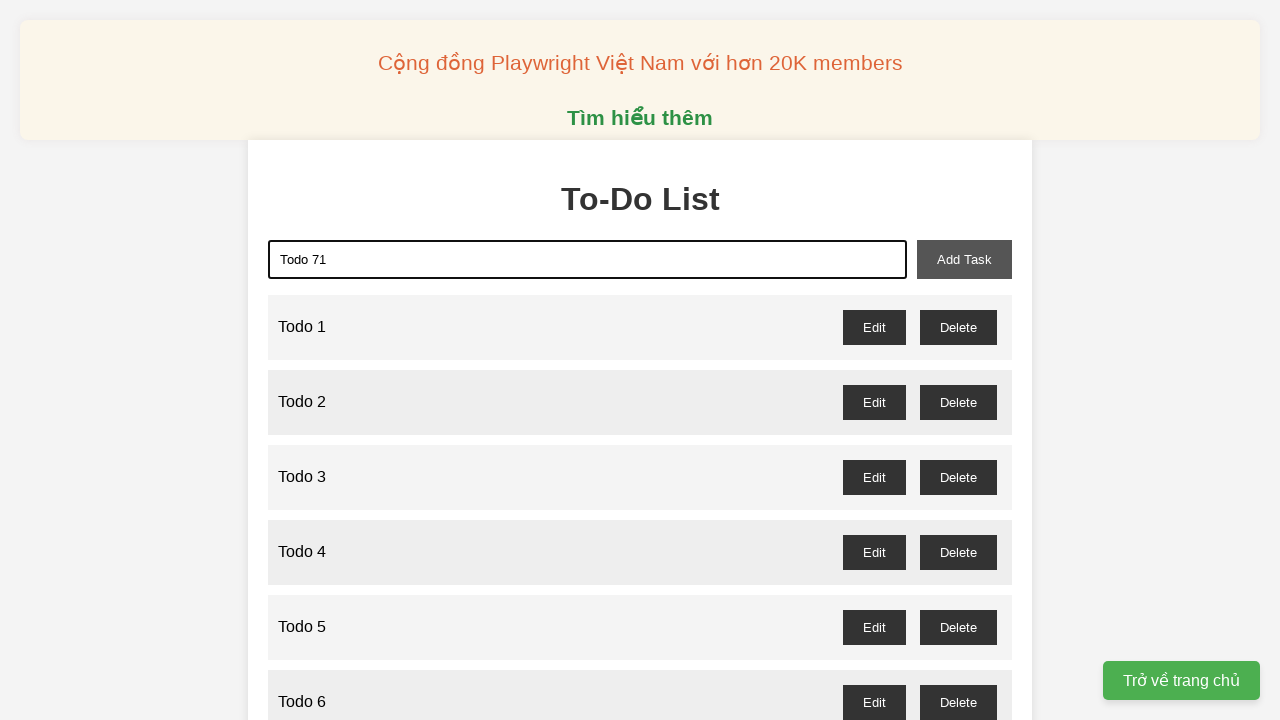

Clicked add button to create task 'Todo 71' at (964, 259) on xpath=//button[@id='add-task']
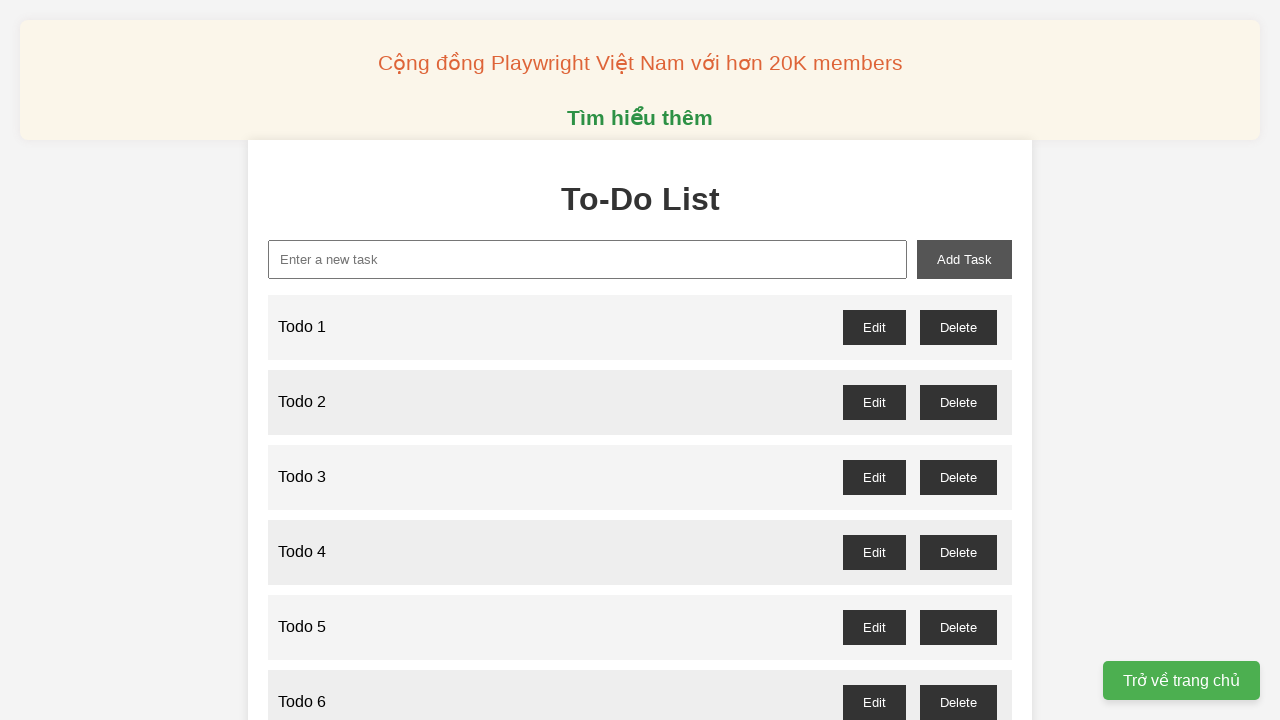

Filled task name field with 'Todo 72' on xpath=//input[@id='new-task']
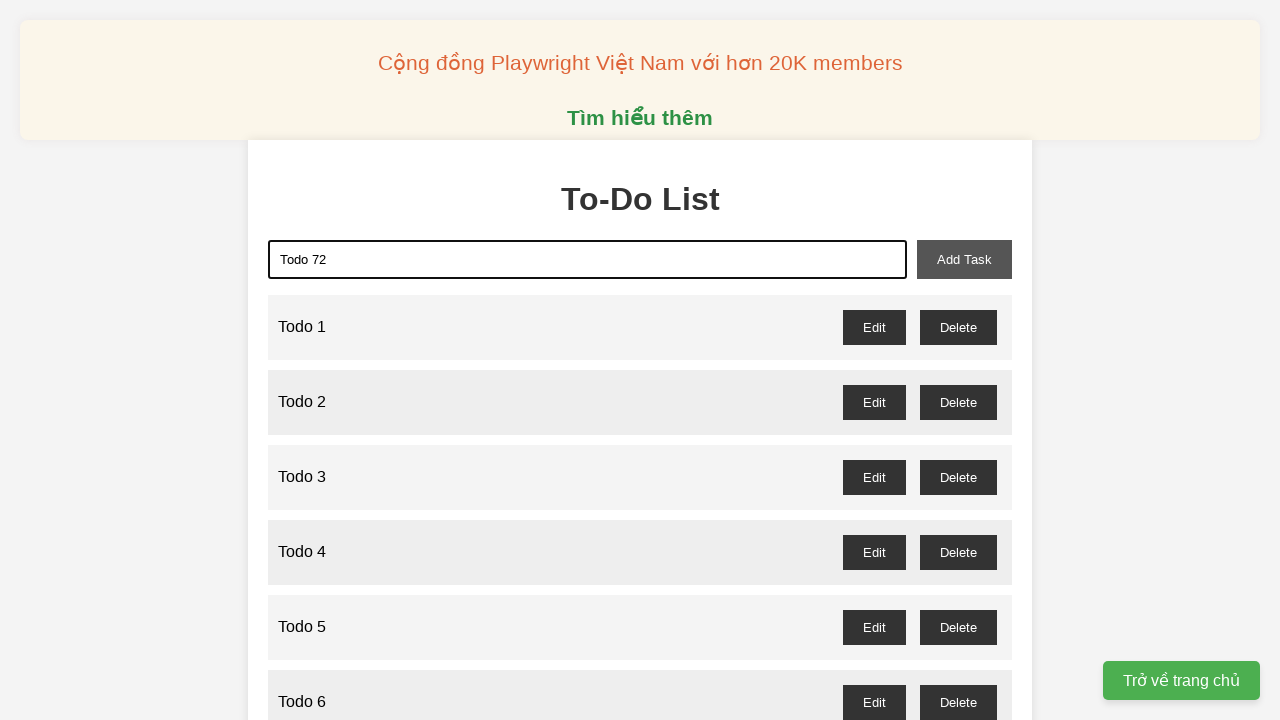

Clicked add button to create task 'Todo 72' at (964, 259) on xpath=//button[@id='add-task']
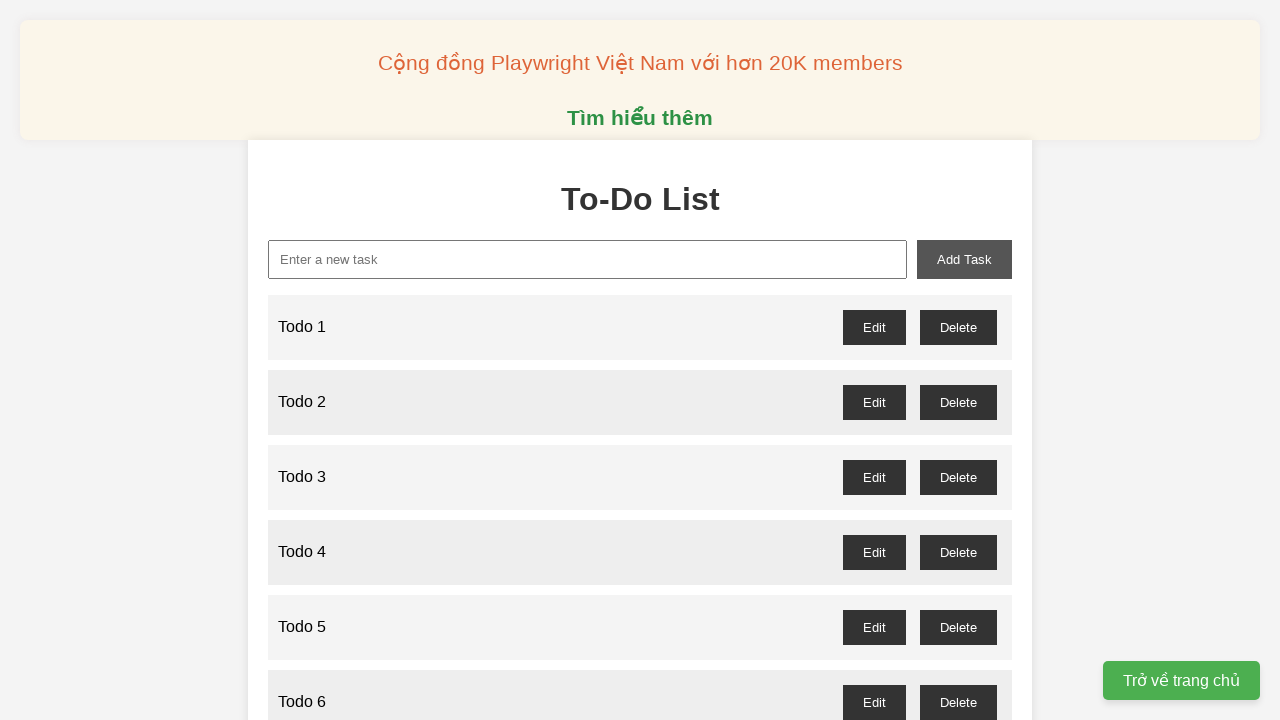

Filled task name field with 'Todo 73' on xpath=//input[@id='new-task']
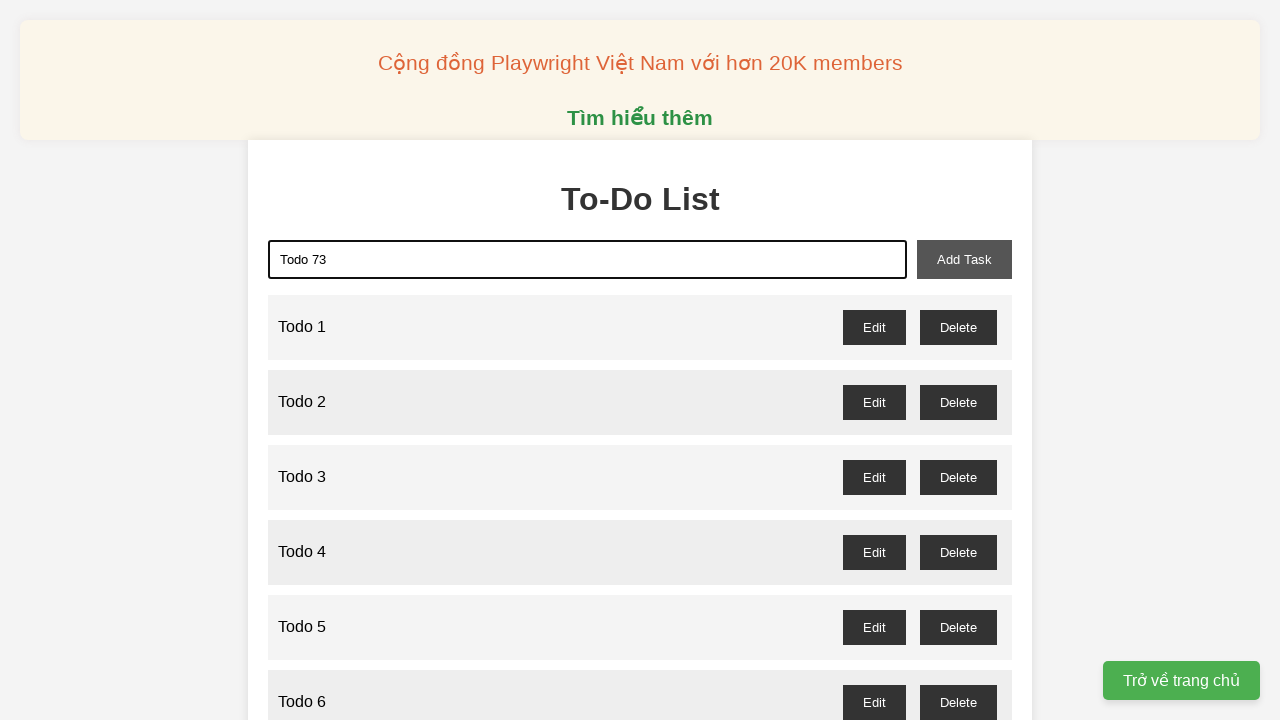

Clicked add button to create task 'Todo 73' at (964, 259) on xpath=//button[@id='add-task']
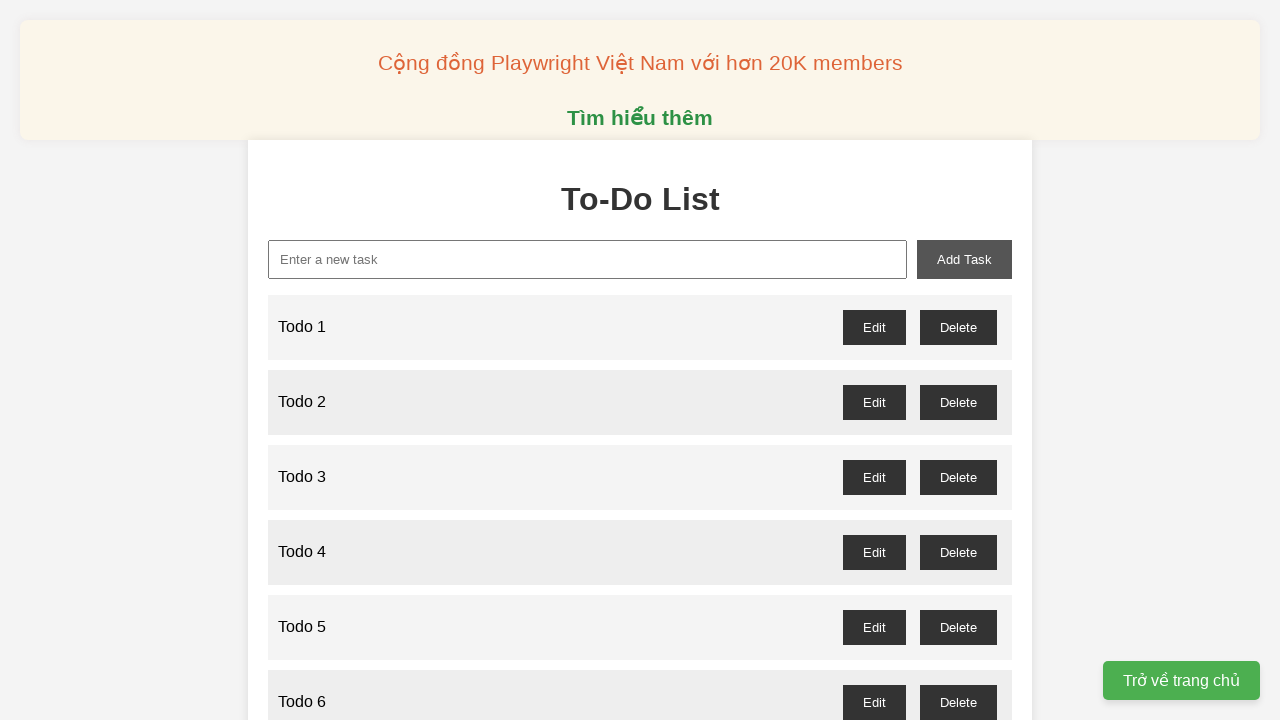

Filled task name field with 'Todo 74' on xpath=//input[@id='new-task']
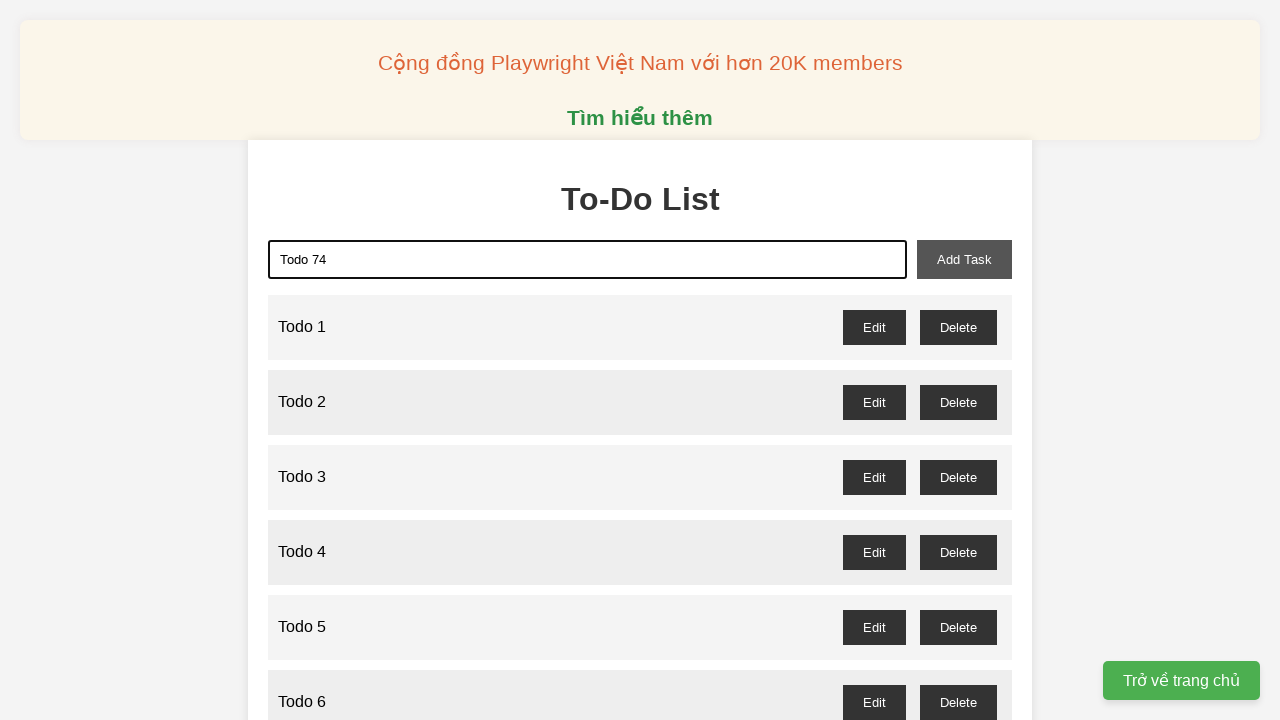

Clicked add button to create task 'Todo 74' at (964, 259) on xpath=//button[@id='add-task']
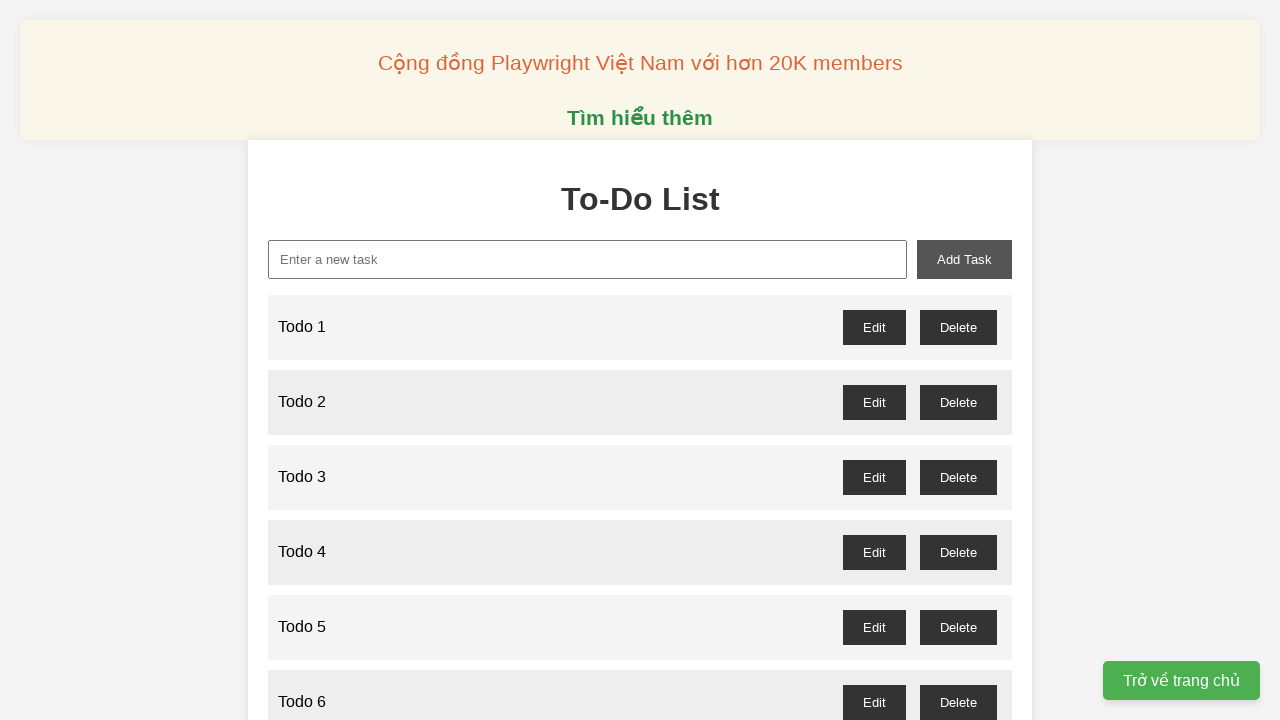

Filled task name field with 'Todo 75' on xpath=//input[@id='new-task']
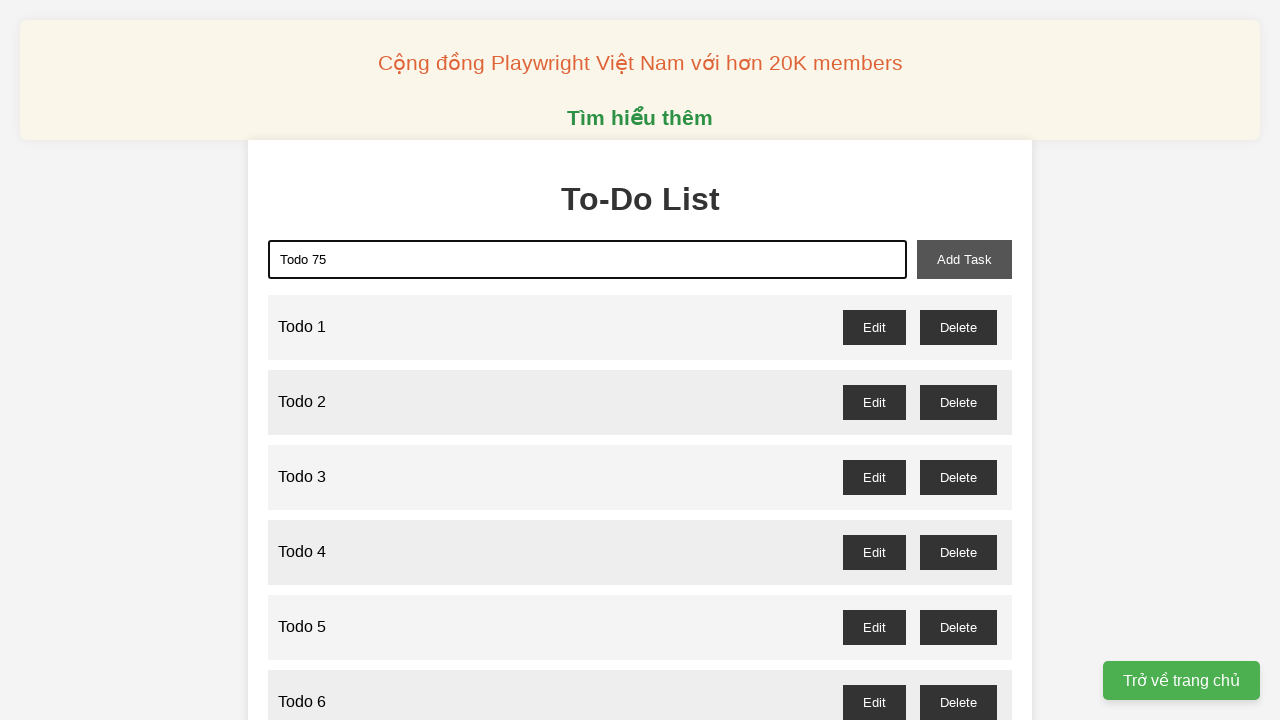

Clicked add button to create task 'Todo 75' at (964, 259) on xpath=//button[@id='add-task']
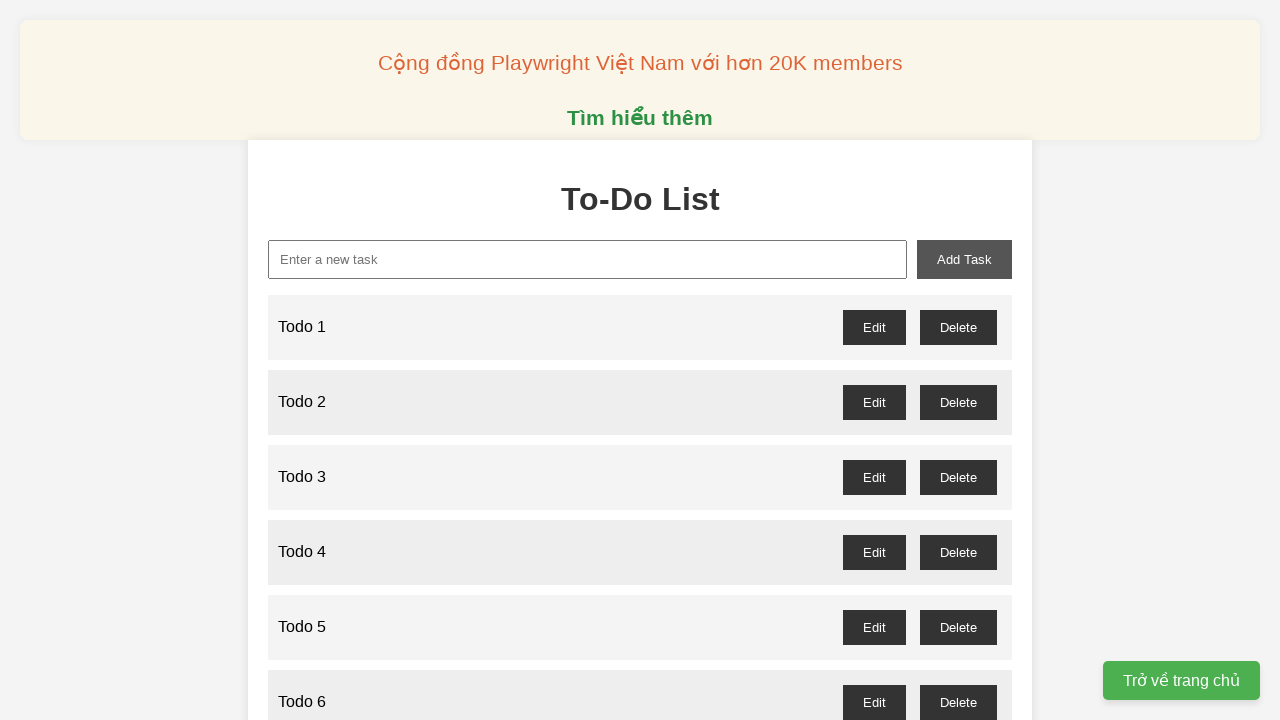

Filled task name field with 'Todo 76' on xpath=//input[@id='new-task']
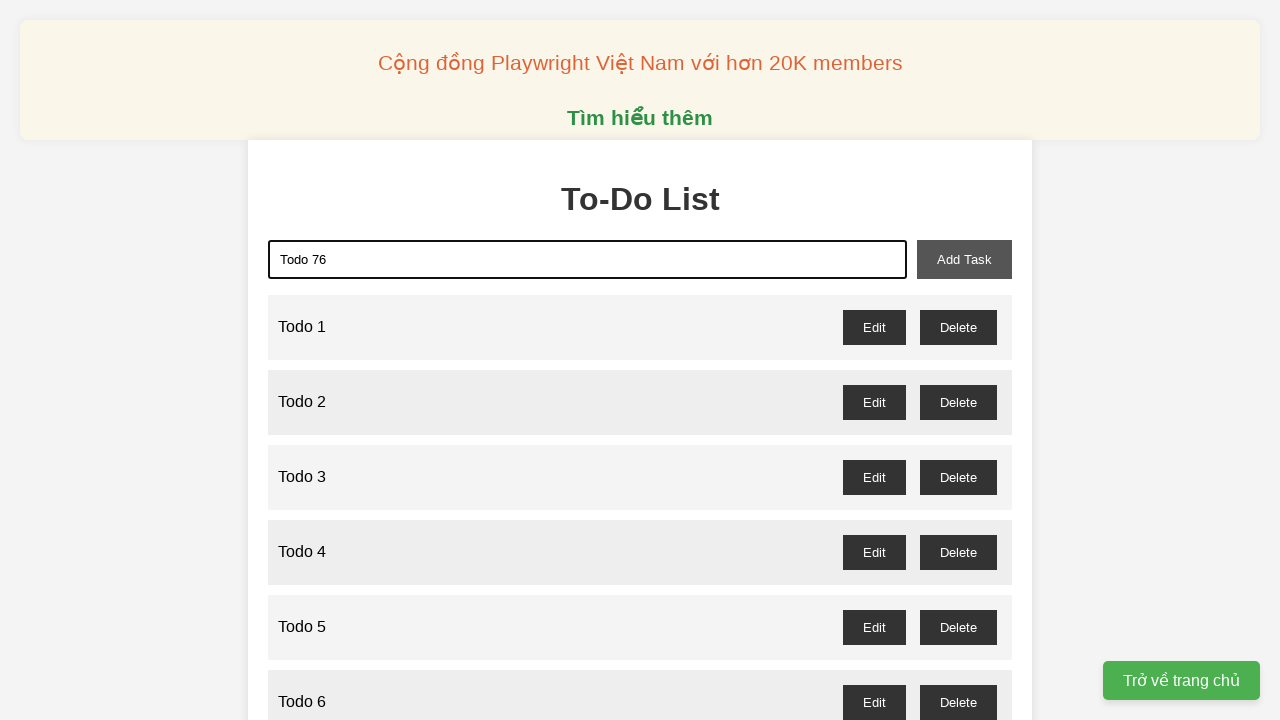

Clicked add button to create task 'Todo 76' at (964, 259) on xpath=//button[@id='add-task']
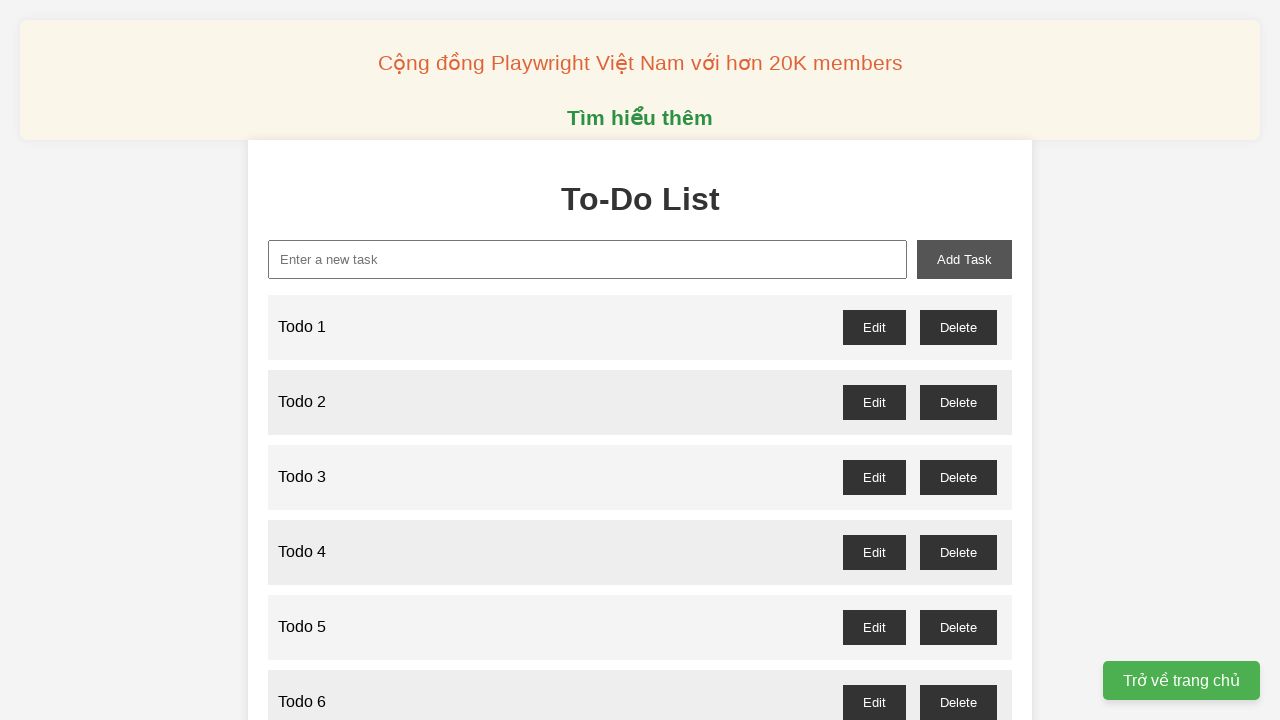

Filled task name field with 'Todo 77' on xpath=//input[@id='new-task']
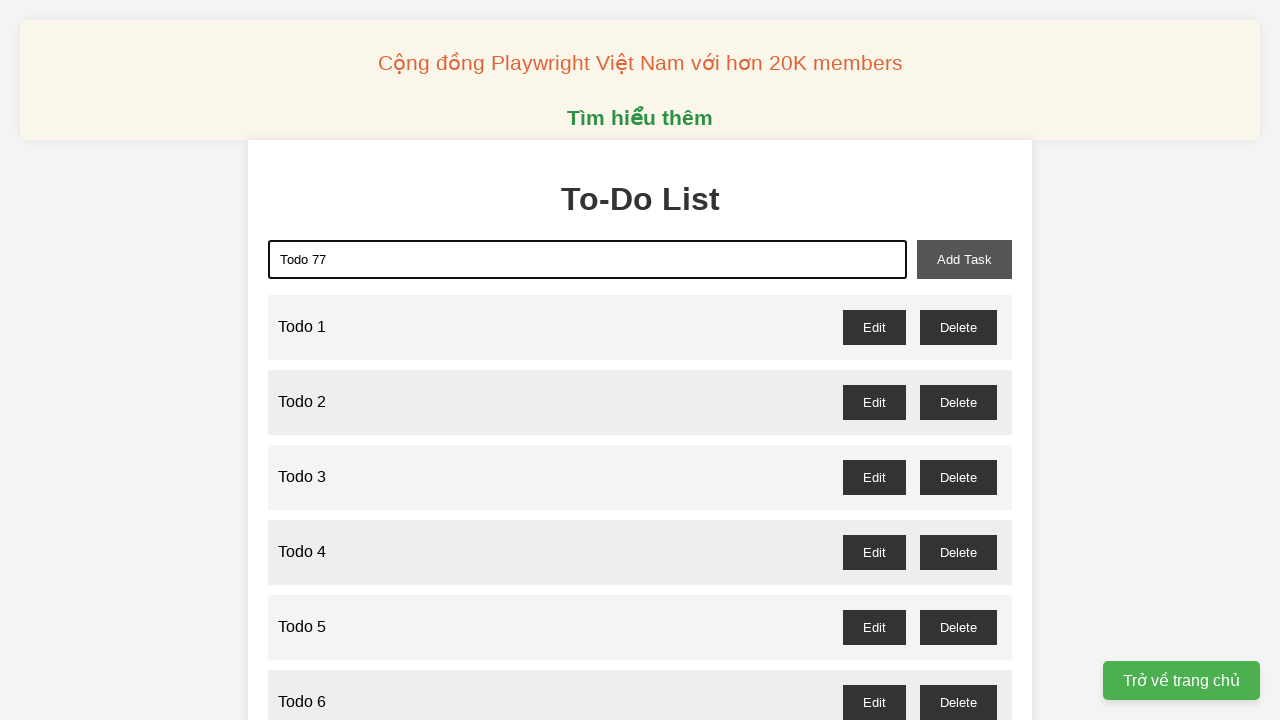

Clicked add button to create task 'Todo 77' at (964, 259) on xpath=//button[@id='add-task']
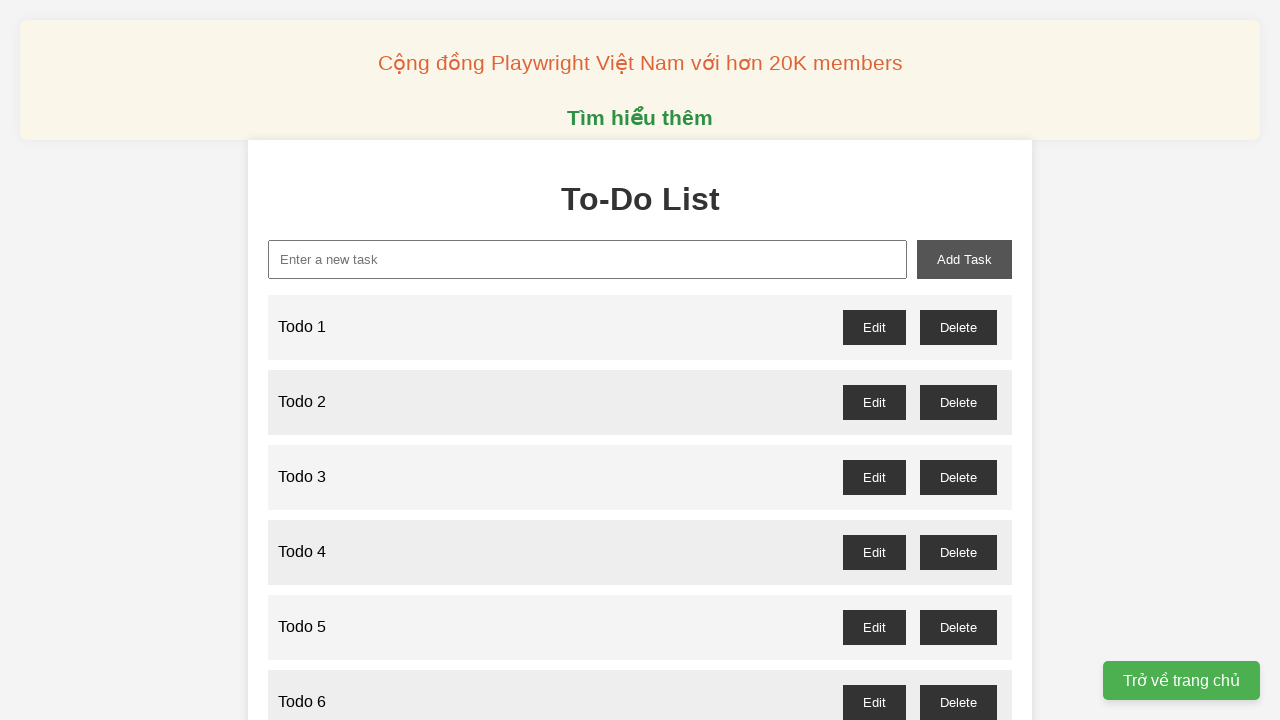

Filled task name field with 'Todo 78' on xpath=//input[@id='new-task']
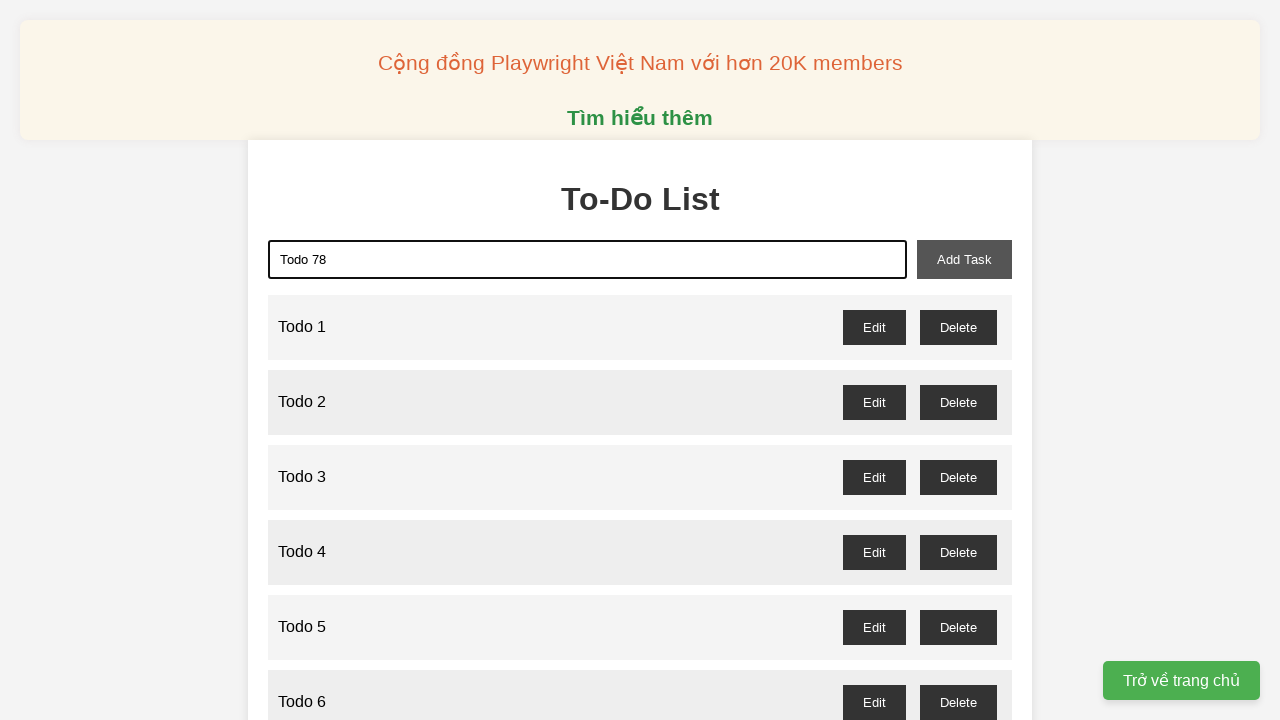

Clicked add button to create task 'Todo 78' at (964, 259) on xpath=//button[@id='add-task']
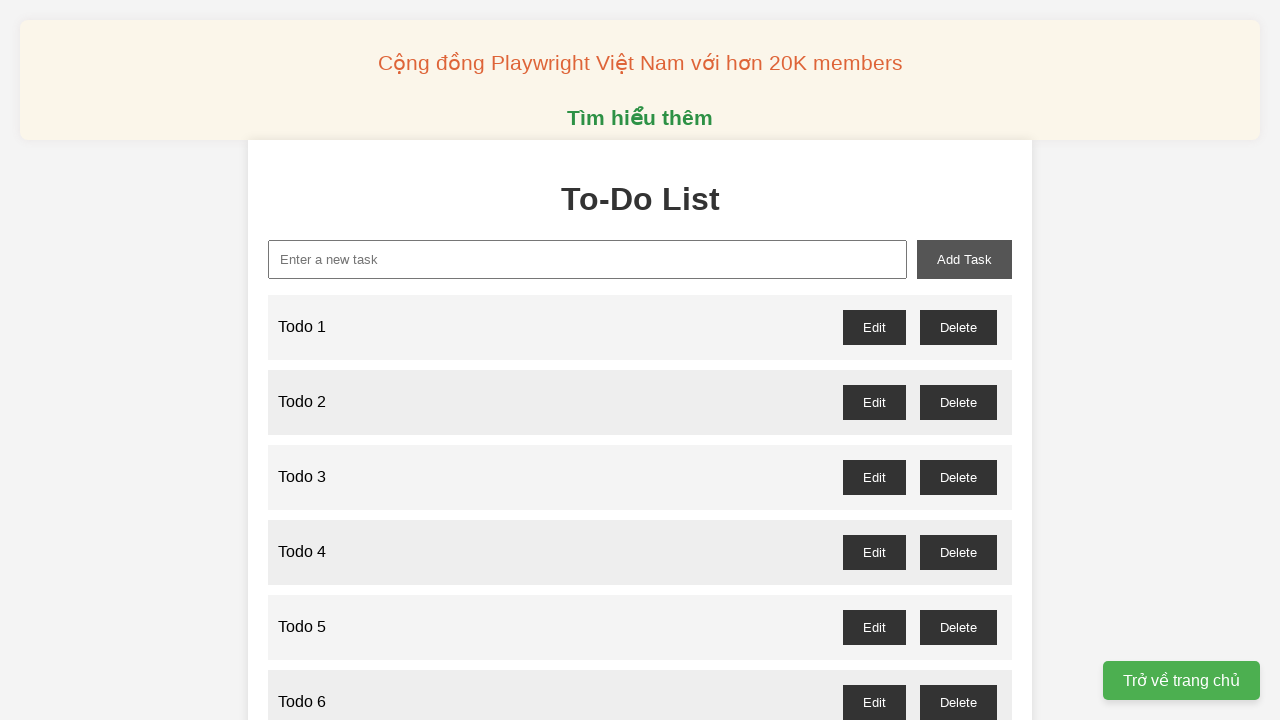

Filled task name field with 'Todo 79' on xpath=//input[@id='new-task']
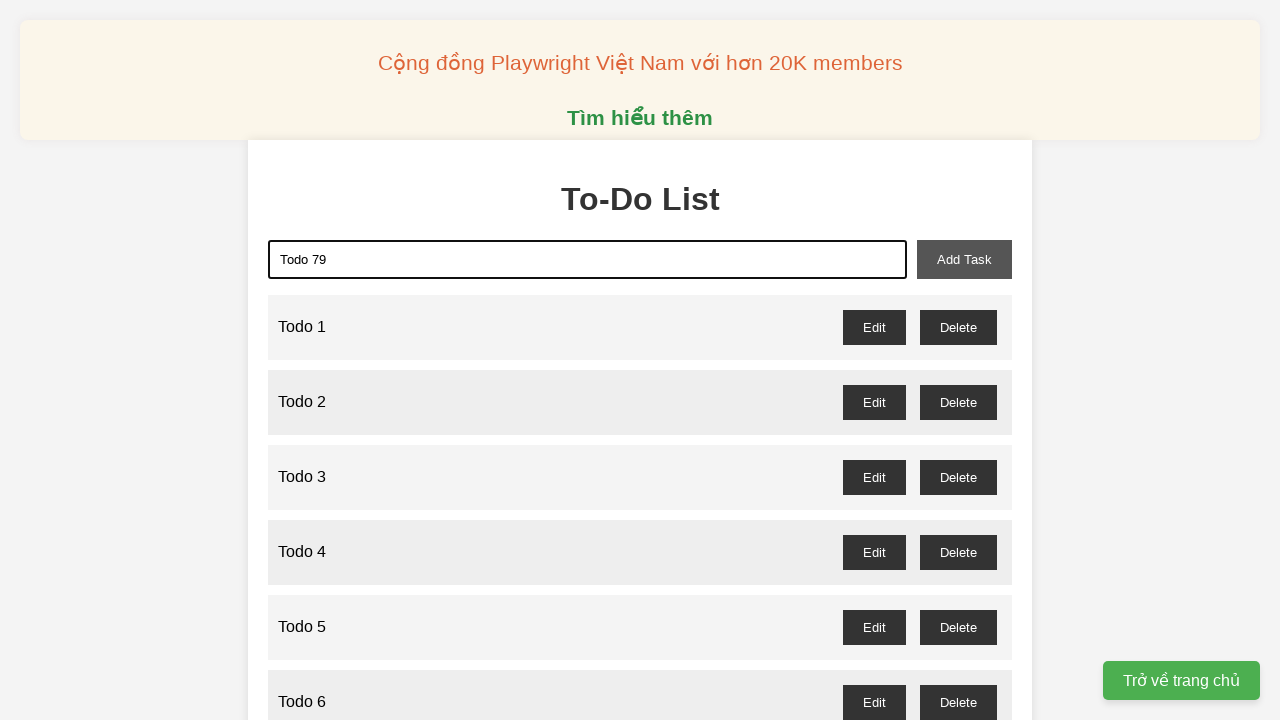

Clicked add button to create task 'Todo 79' at (964, 259) on xpath=//button[@id='add-task']
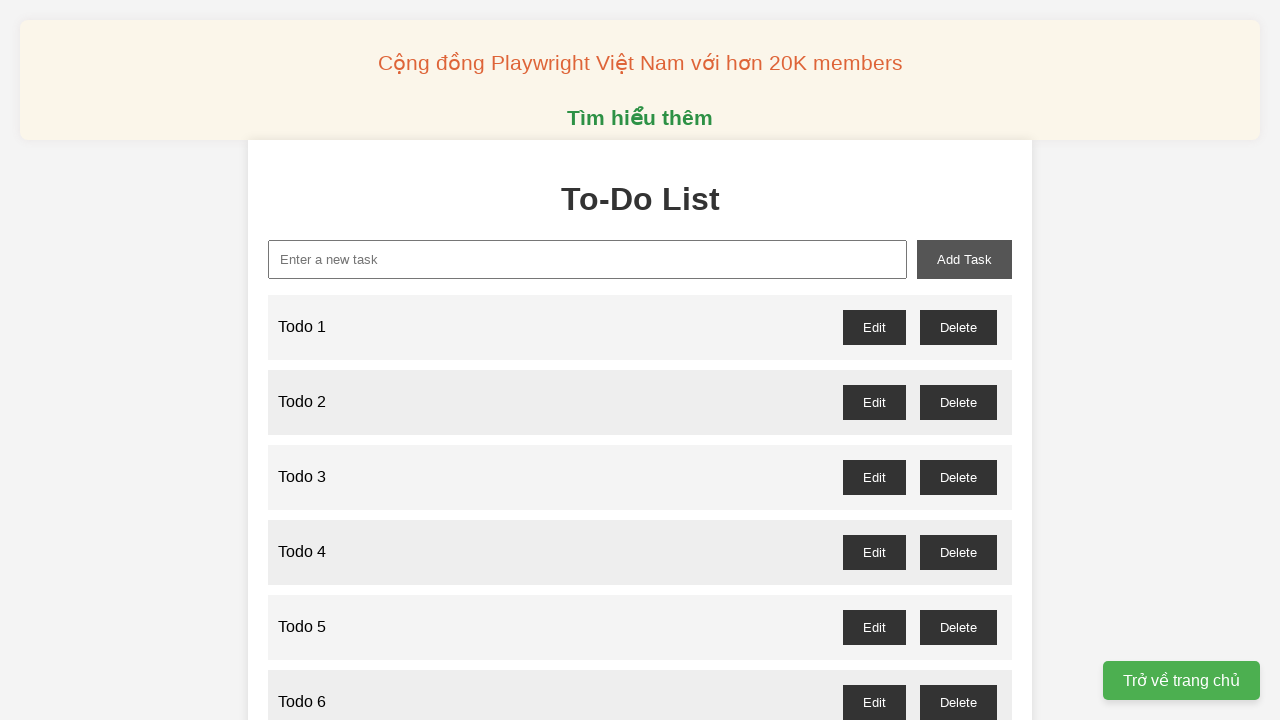

Filled task name field with 'Todo 80' on xpath=//input[@id='new-task']
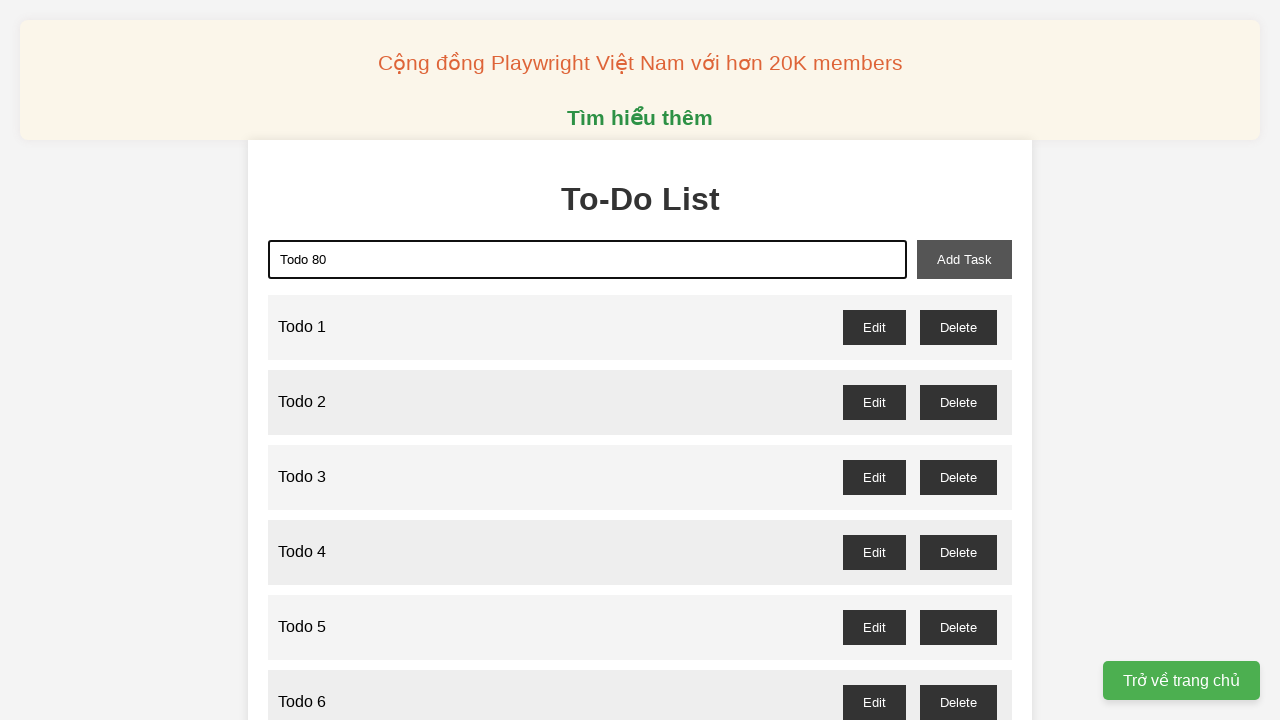

Clicked add button to create task 'Todo 80' at (964, 259) on xpath=//button[@id='add-task']
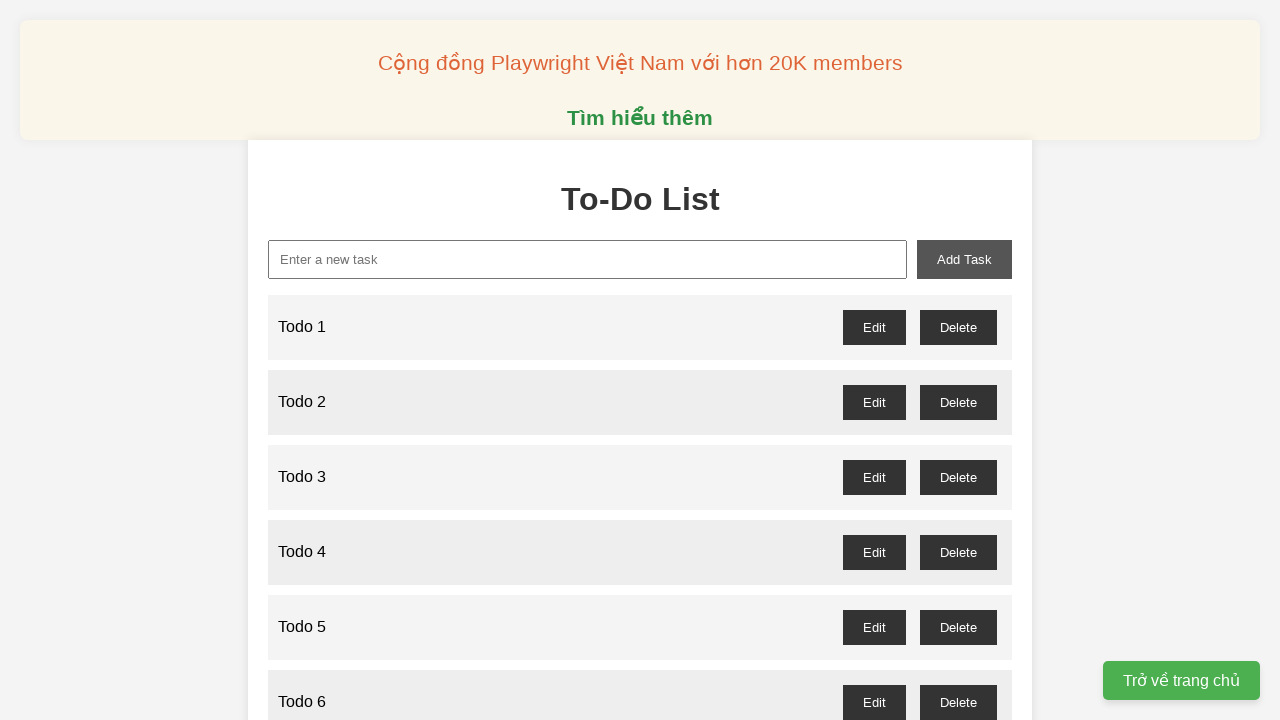

Filled task name field with 'Todo 81' on xpath=//input[@id='new-task']
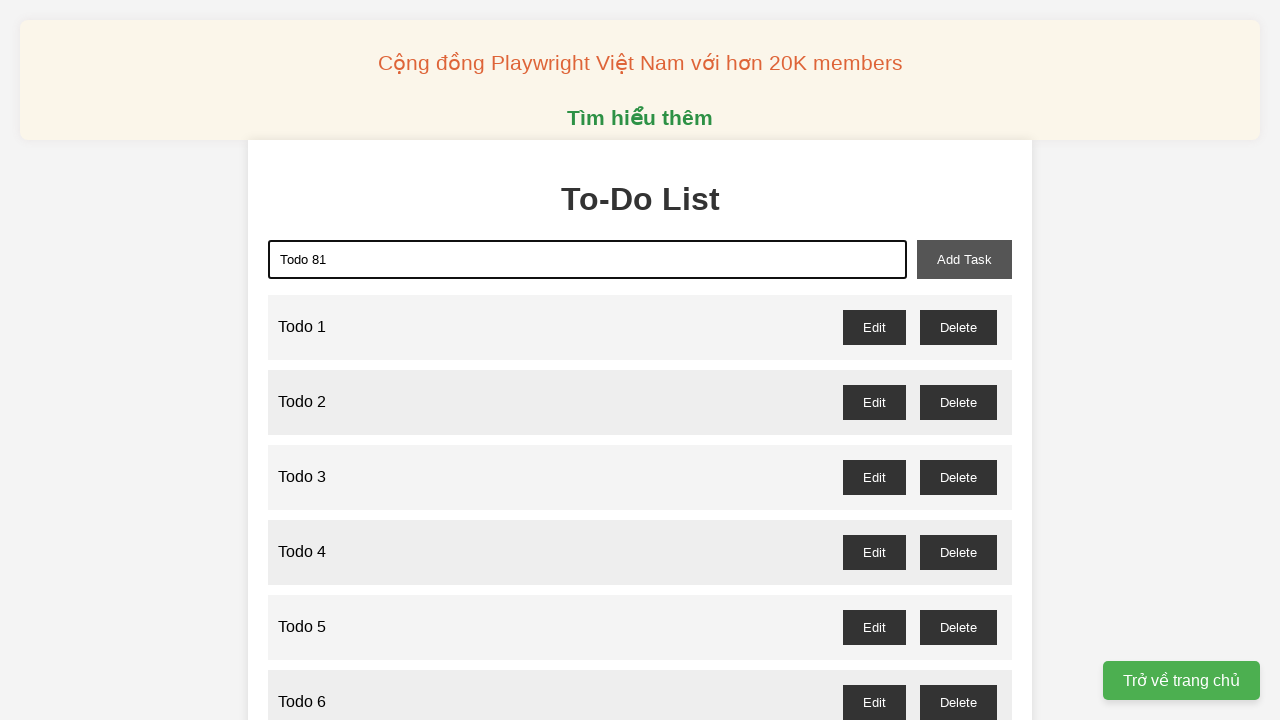

Clicked add button to create task 'Todo 81' at (964, 259) on xpath=//button[@id='add-task']
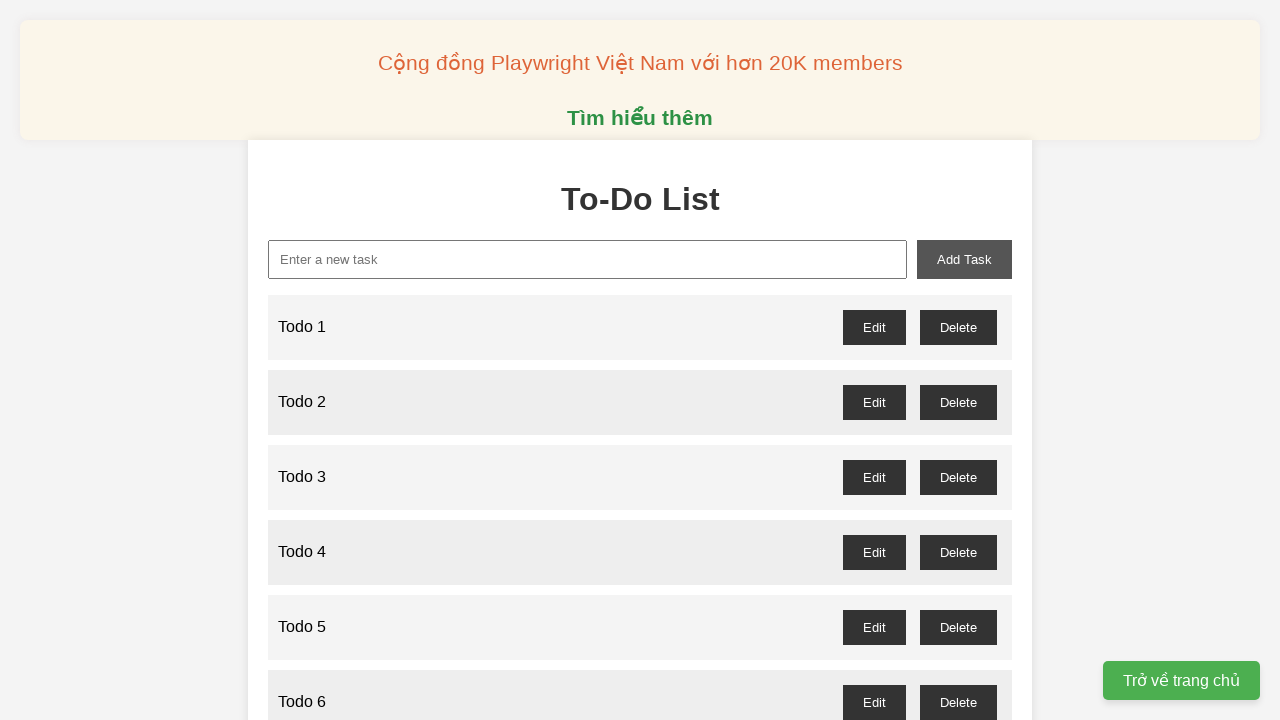

Filled task name field with 'Todo 82' on xpath=//input[@id='new-task']
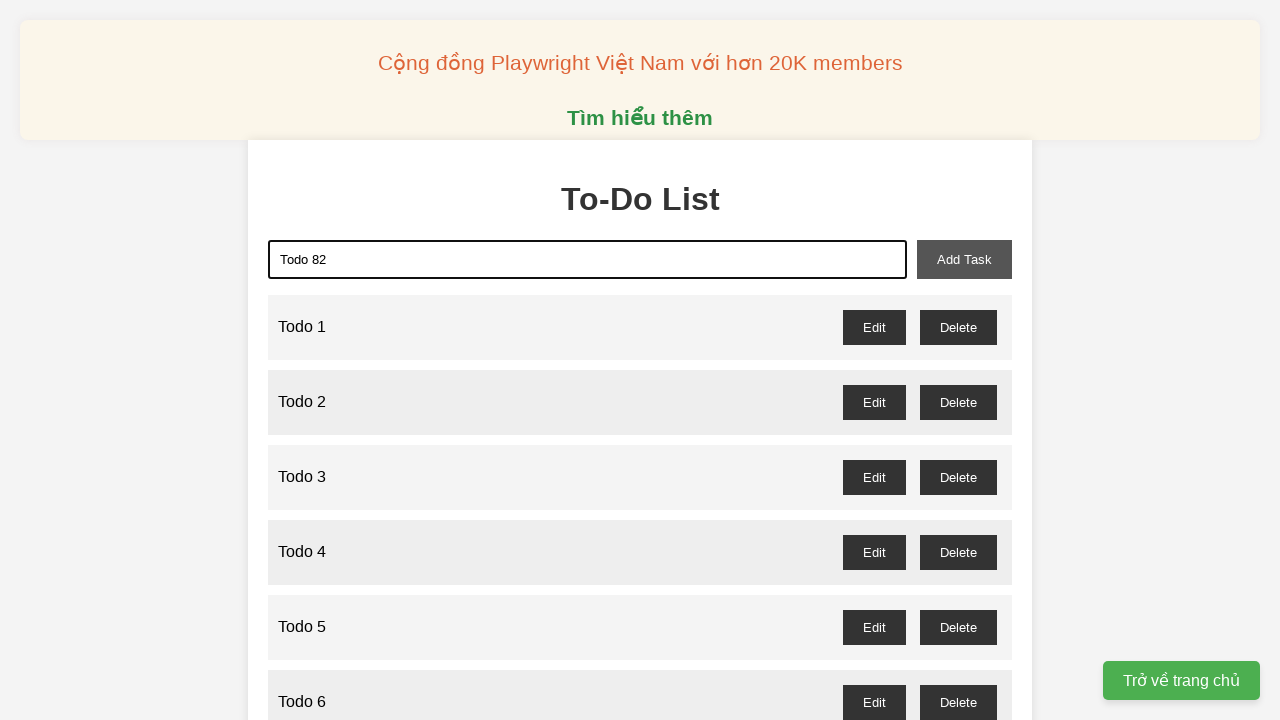

Clicked add button to create task 'Todo 82' at (964, 259) on xpath=//button[@id='add-task']
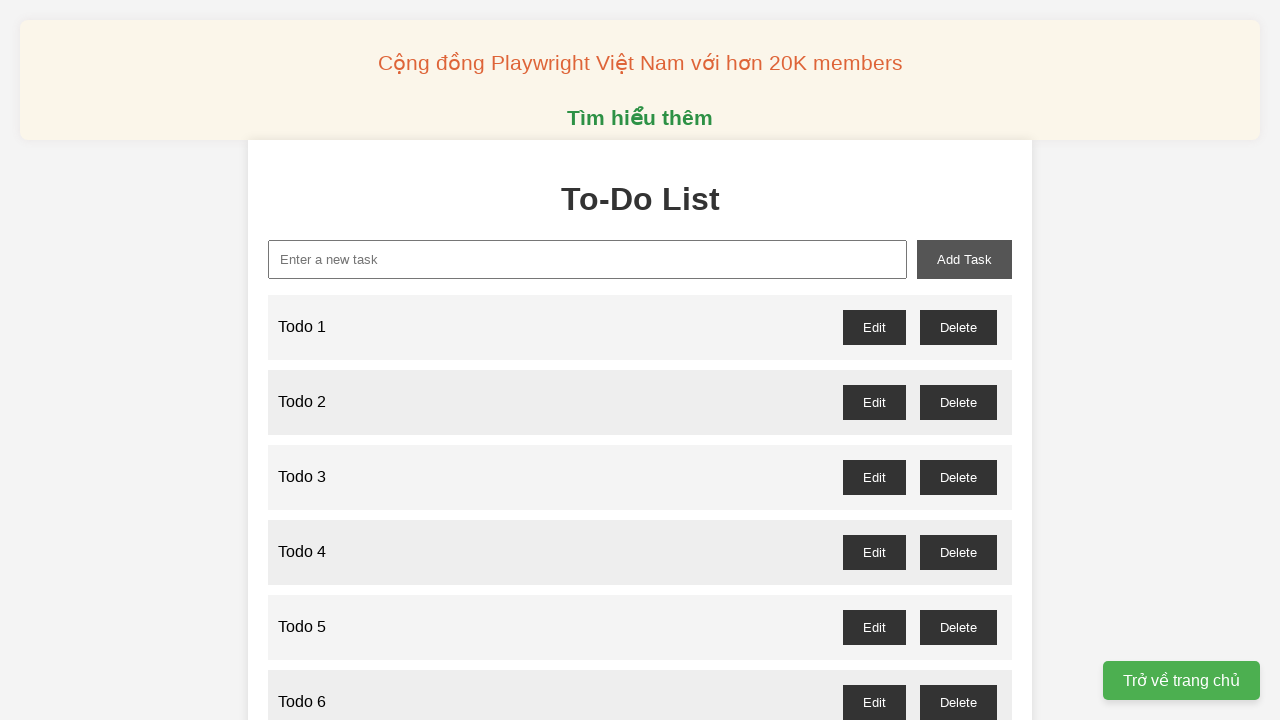

Filled task name field with 'Todo 83' on xpath=//input[@id='new-task']
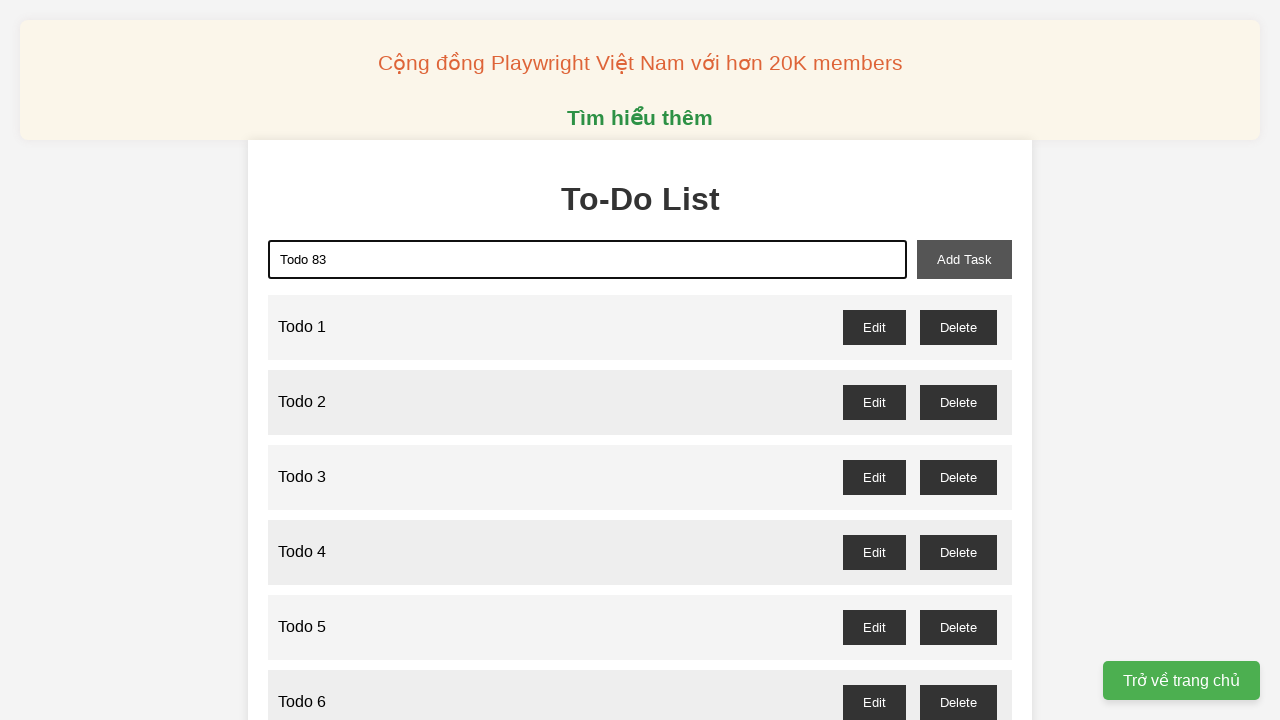

Clicked add button to create task 'Todo 83' at (964, 259) on xpath=//button[@id='add-task']
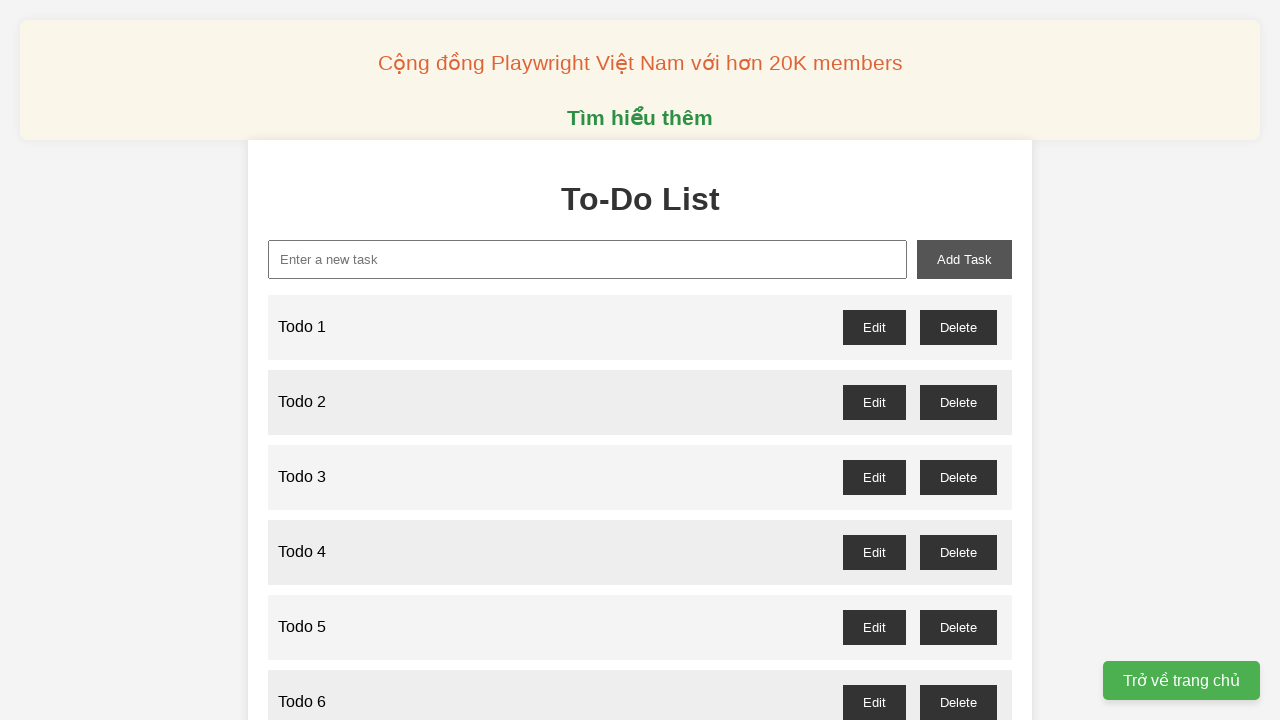

Filled task name field with 'Todo 84' on xpath=//input[@id='new-task']
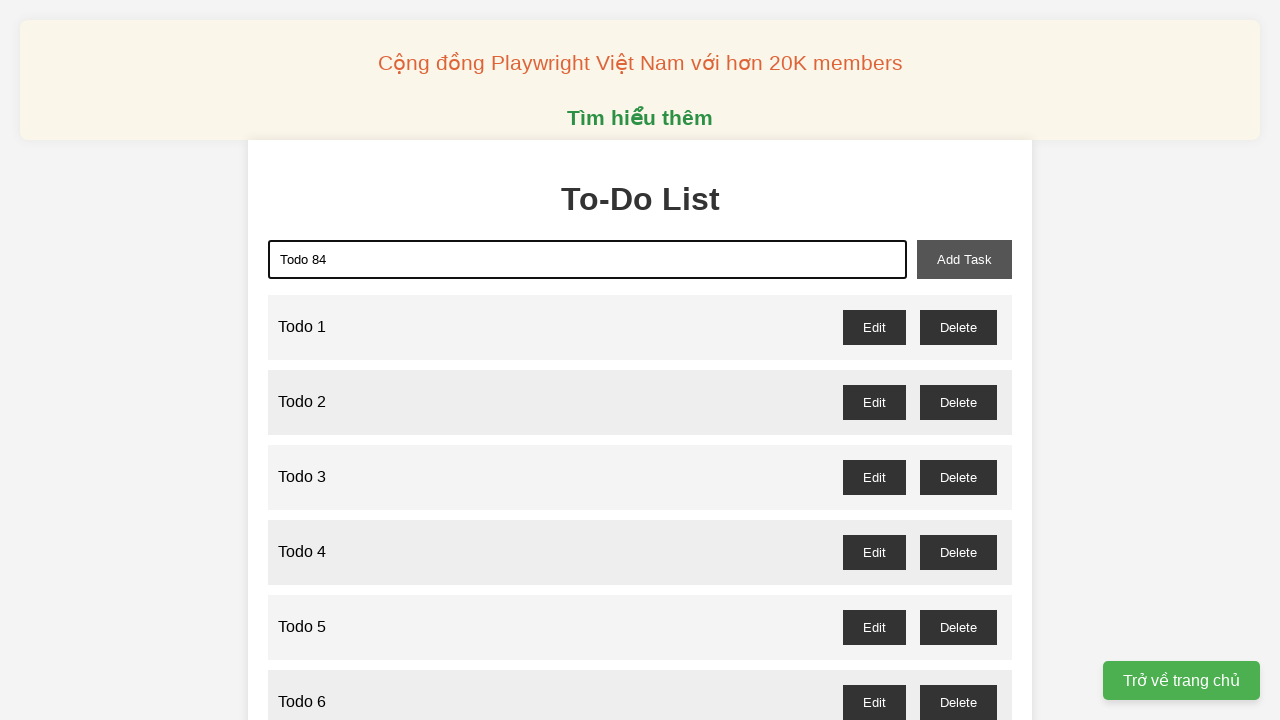

Clicked add button to create task 'Todo 84' at (964, 259) on xpath=//button[@id='add-task']
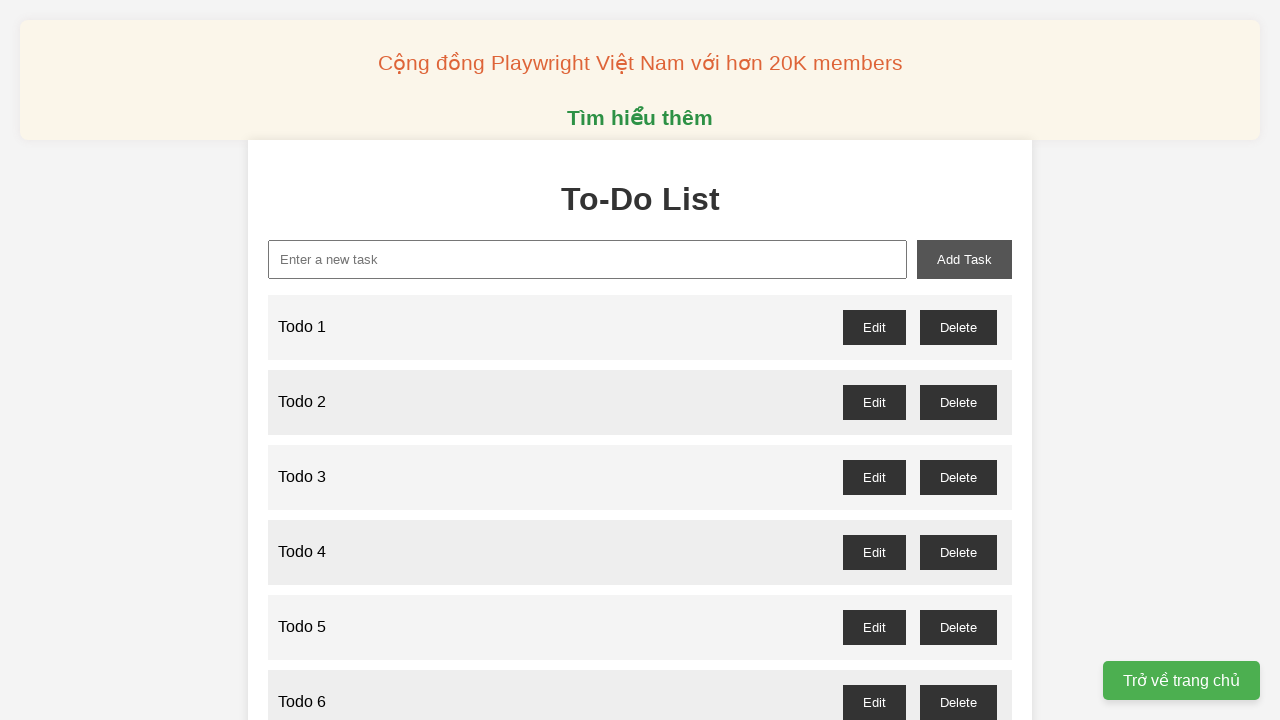

Filled task name field with 'Todo 85' on xpath=//input[@id='new-task']
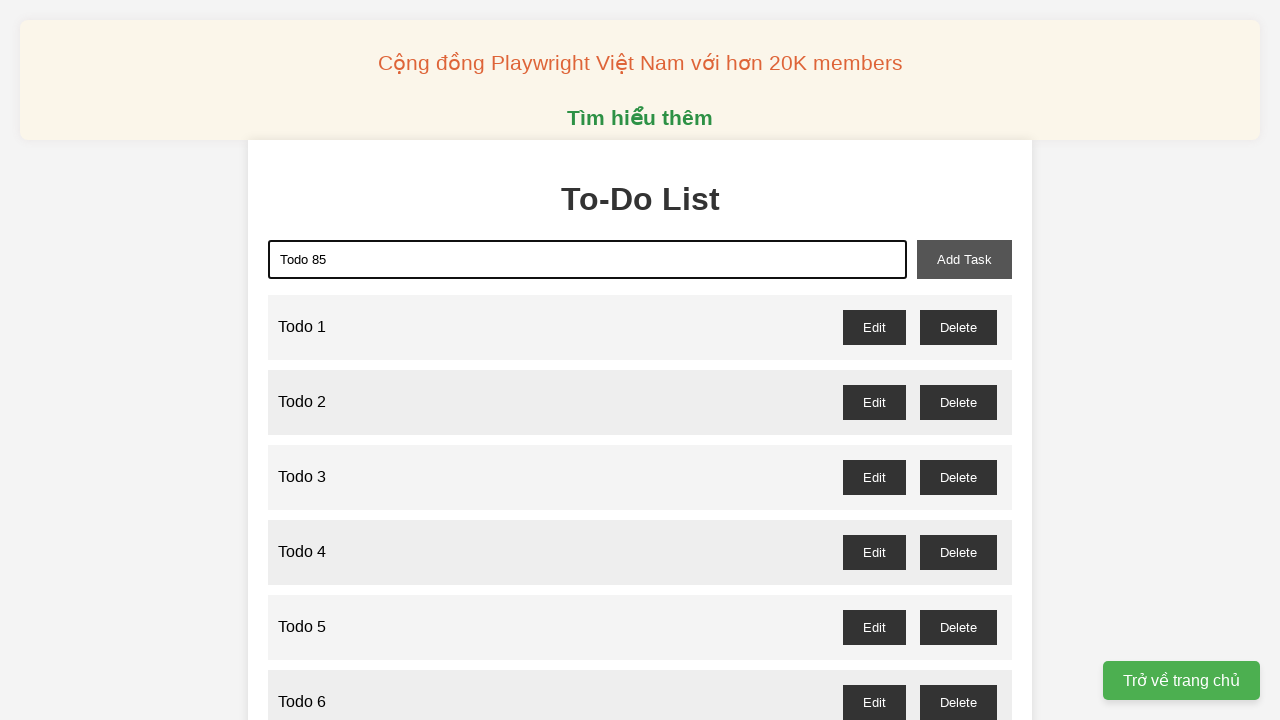

Clicked add button to create task 'Todo 85' at (964, 259) on xpath=//button[@id='add-task']
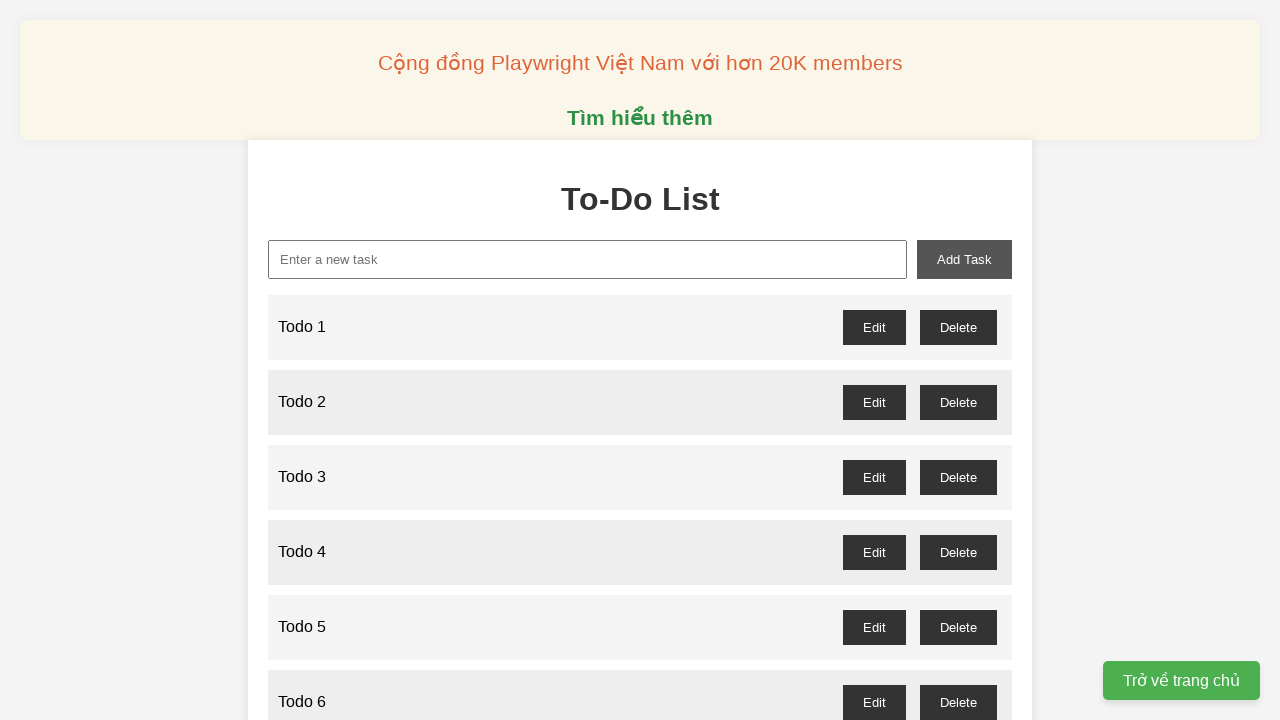

Filled task name field with 'Todo 86' on xpath=//input[@id='new-task']
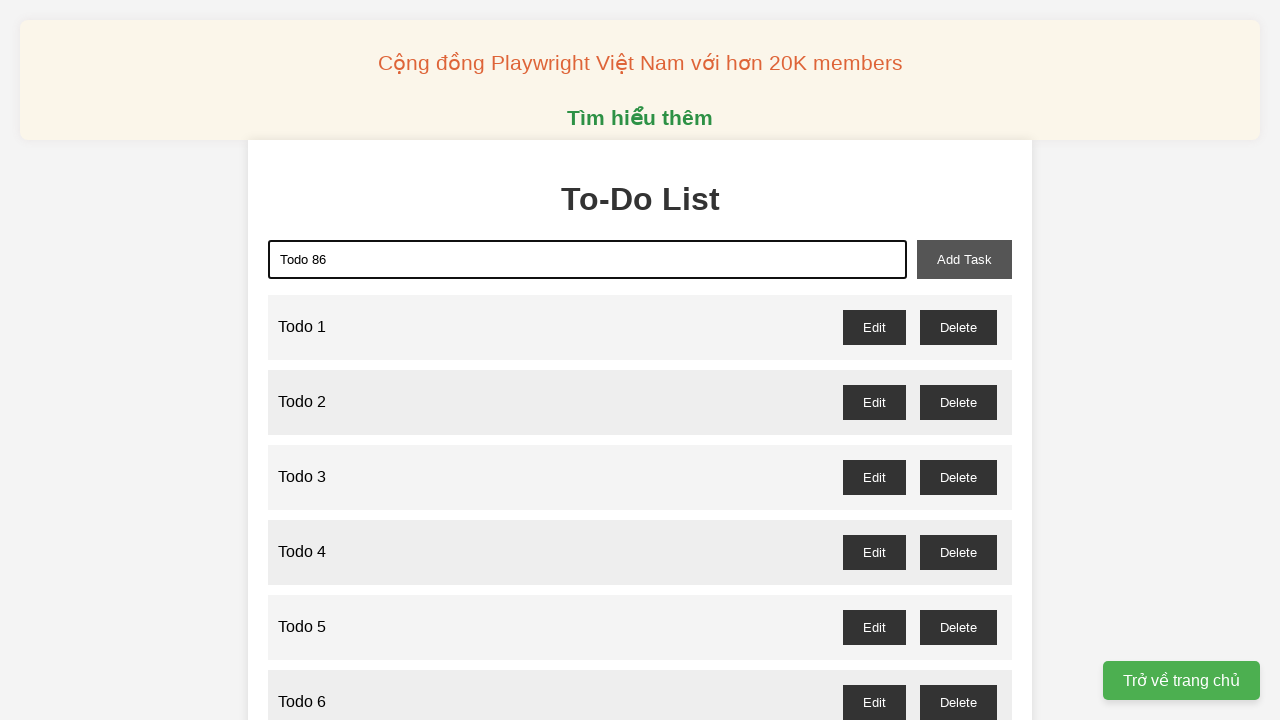

Clicked add button to create task 'Todo 86' at (964, 259) on xpath=//button[@id='add-task']
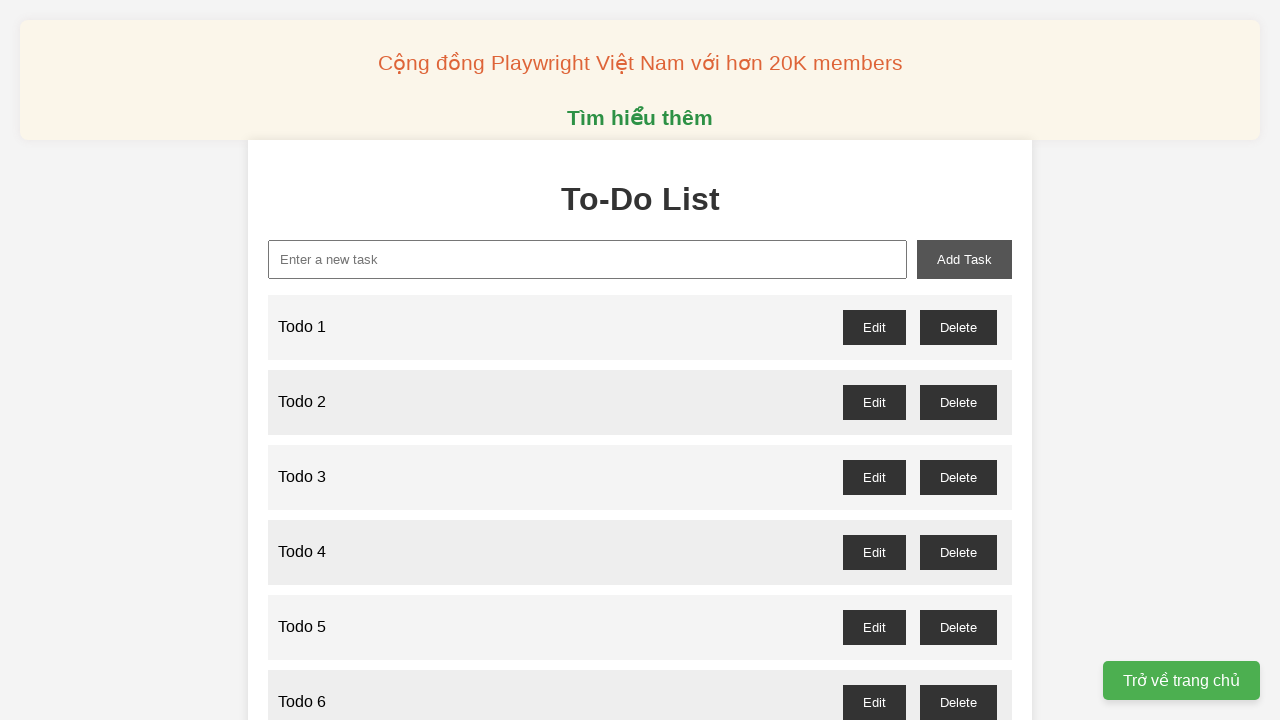

Filled task name field with 'Todo 87' on xpath=//input[@id='new-task']
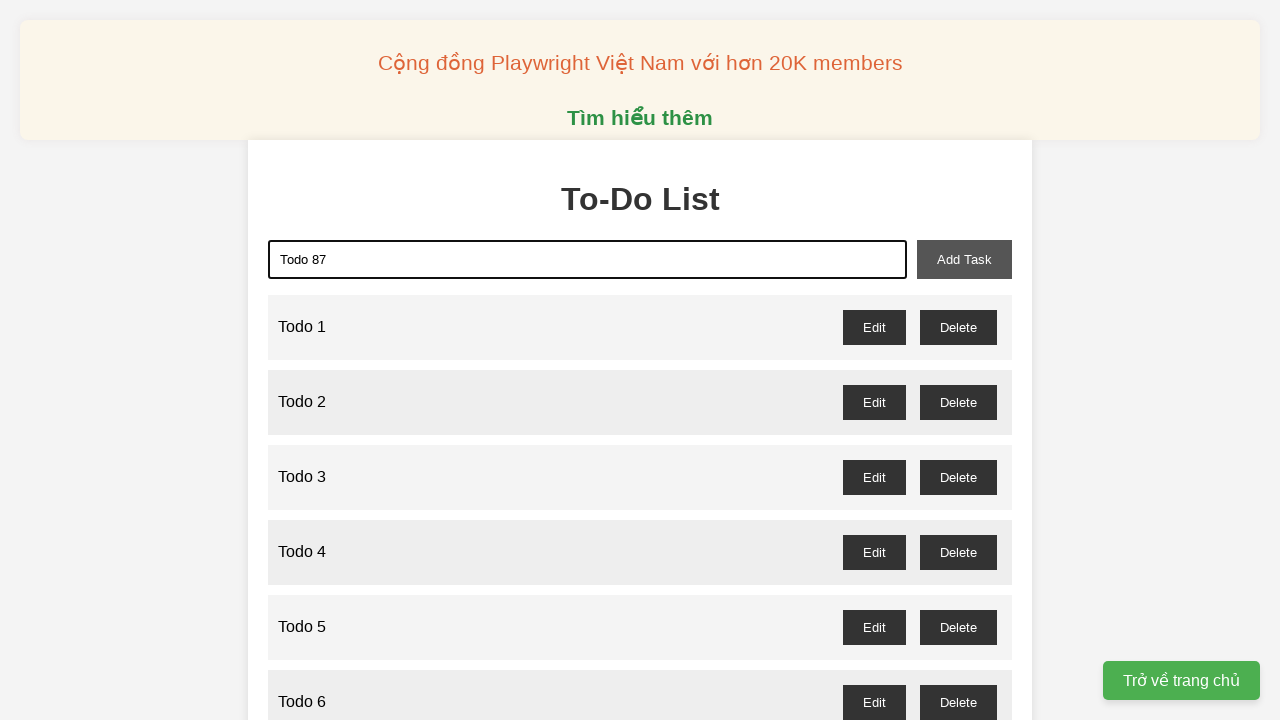

Clicked add button to create task 'Todo 87' at (964, 259) on xpath=//button[@id='add-task']
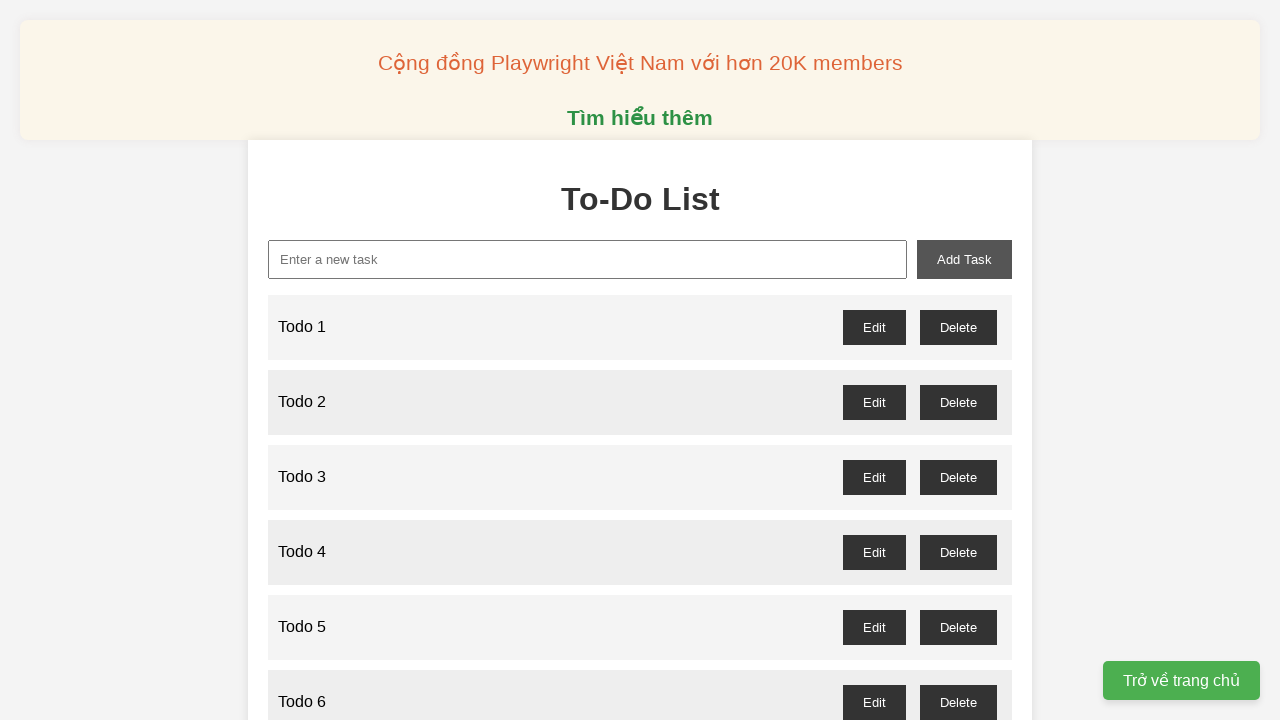

Filled task name field with 'Todo 88' on xpath=//input[@id='new-task']
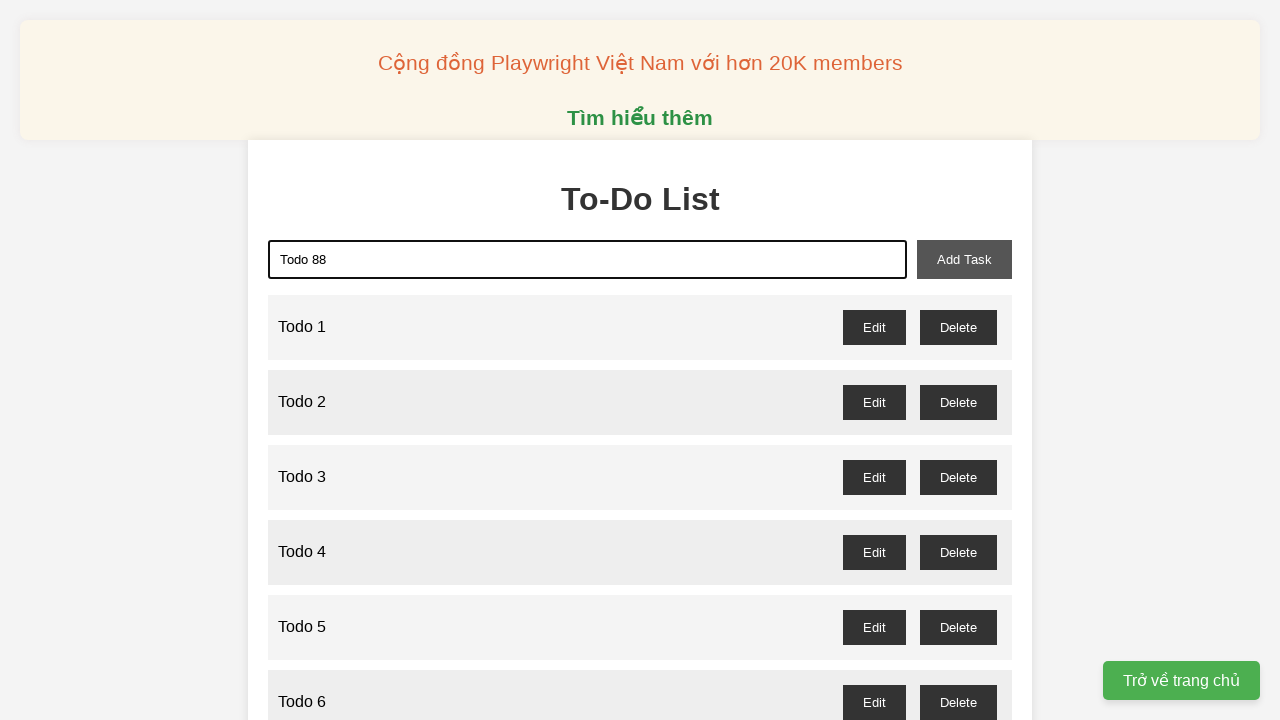

Clicked add button to create task 'Todo 88' at (964, 259) on xpath=//button[@id='add-task']
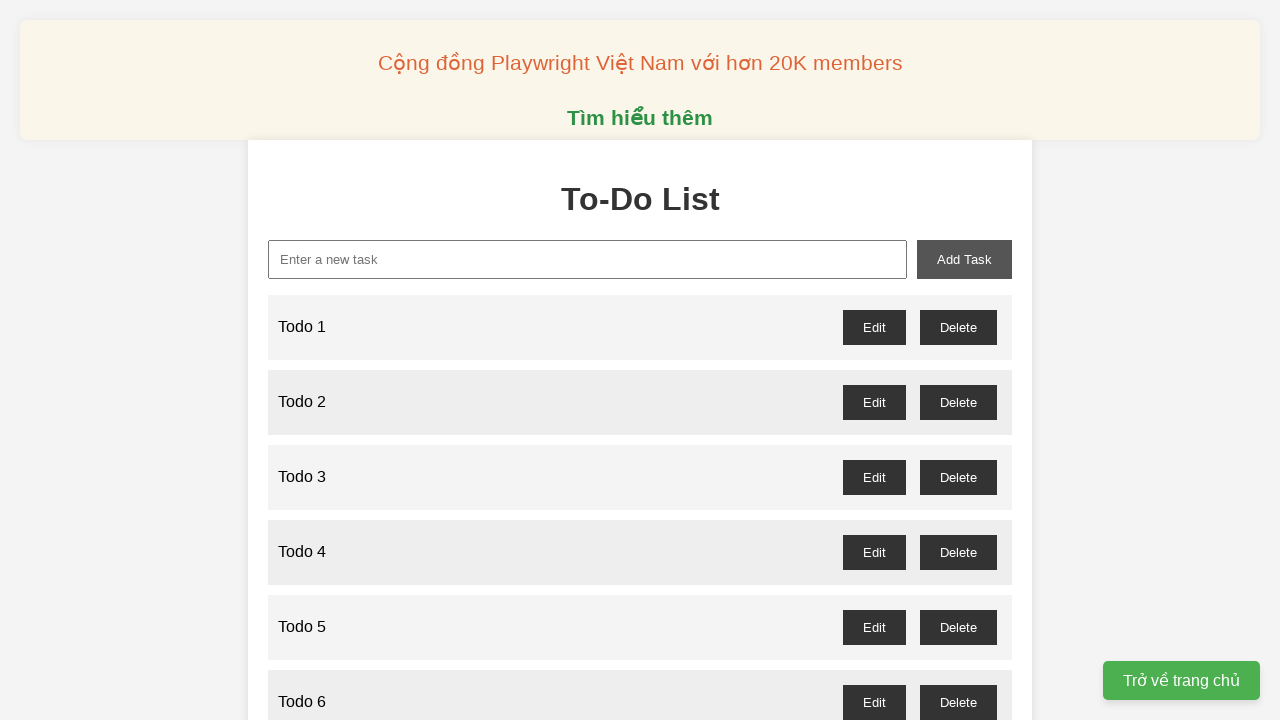

Filled task name field with 'Todo 89' on xpath=//input[@id='new-task']
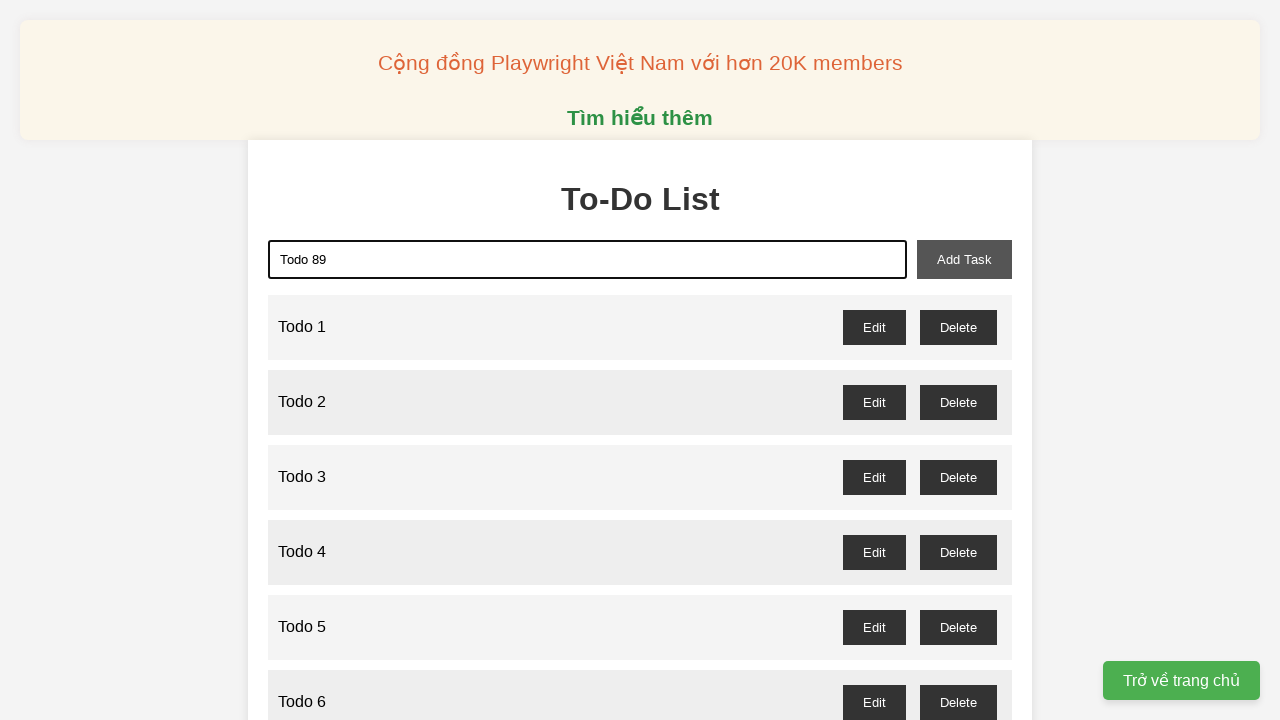

Clicked add button to create task 'Todo 89' at (964, 259) on xpath=//button[@id='add-task']
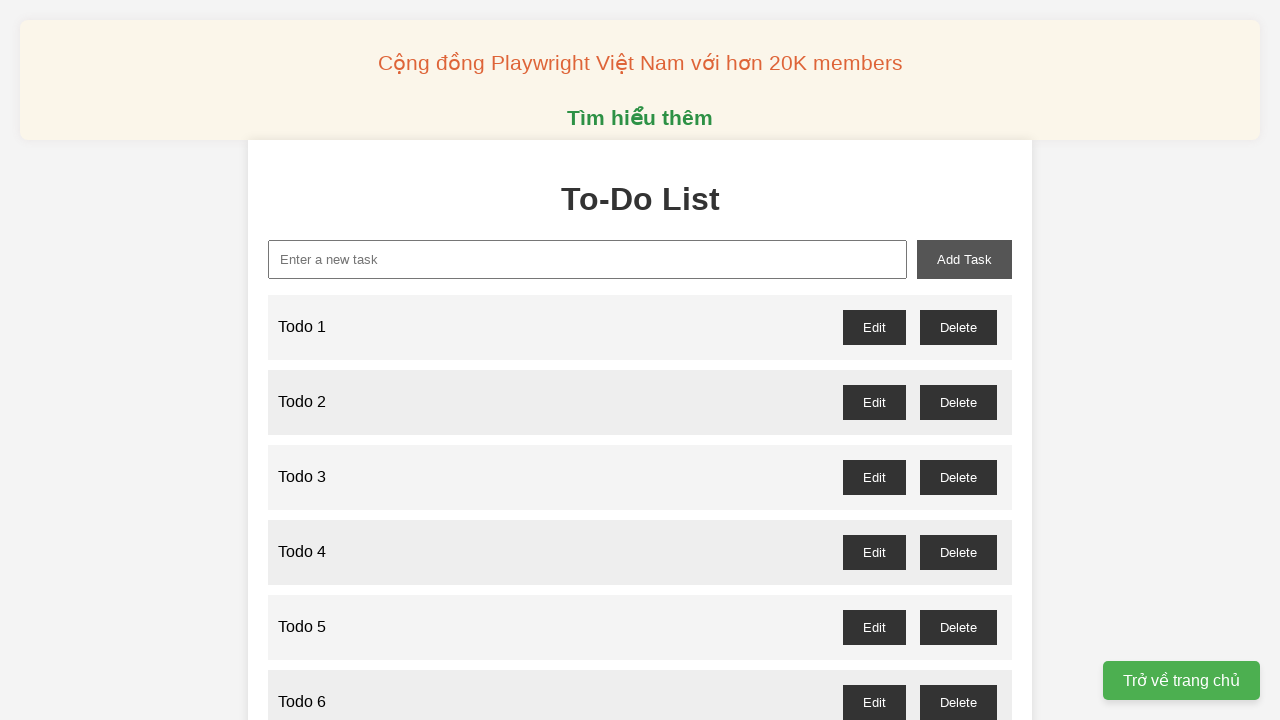

Filled task name field with 'Todo 90' on xpath=//input[@id='new-task']
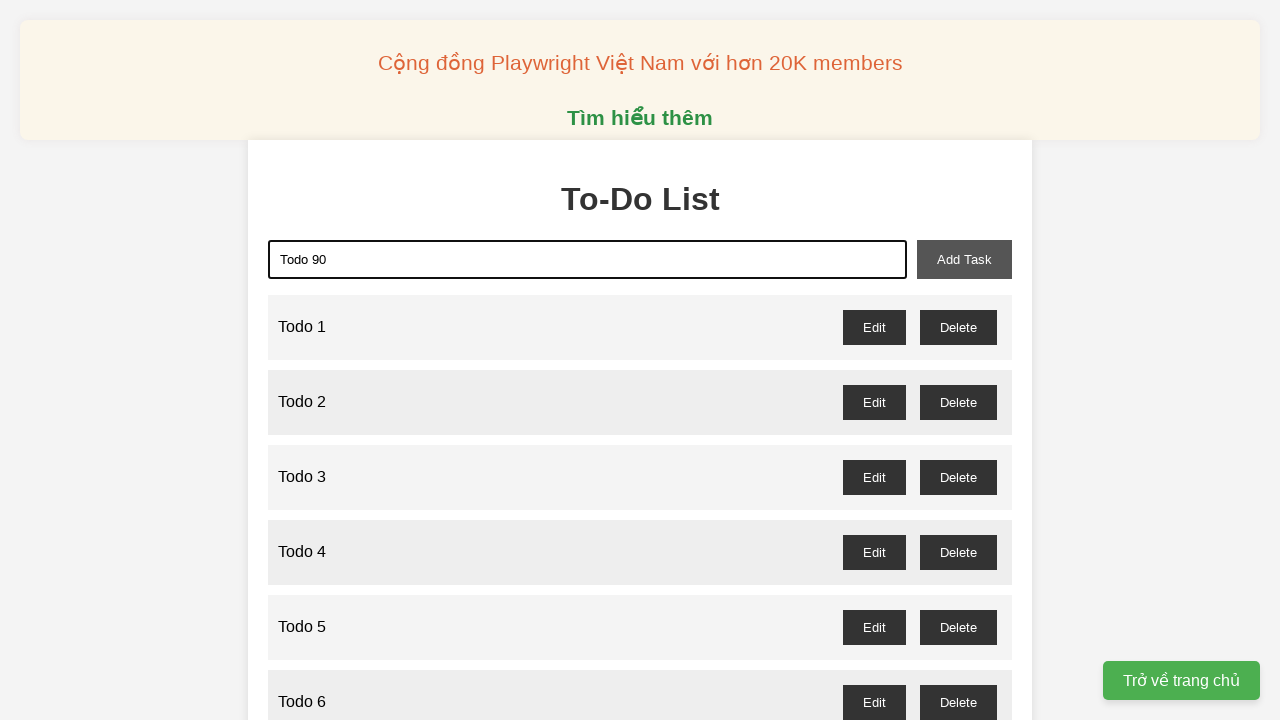

Clicked add button to create task 'Todo 90' at (964, 259) on xpath=//button[@id='add-task']
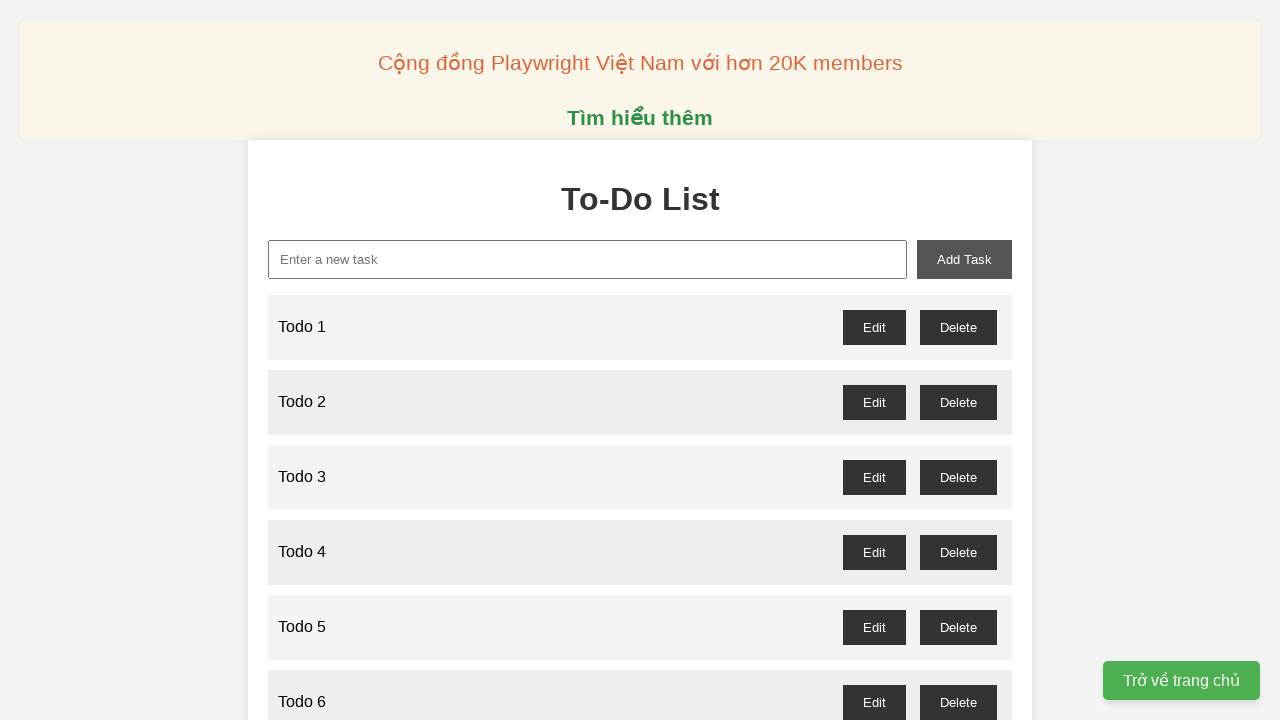

Filled task name field with 'Todo 91' on xpath=//input[@id='new-task']
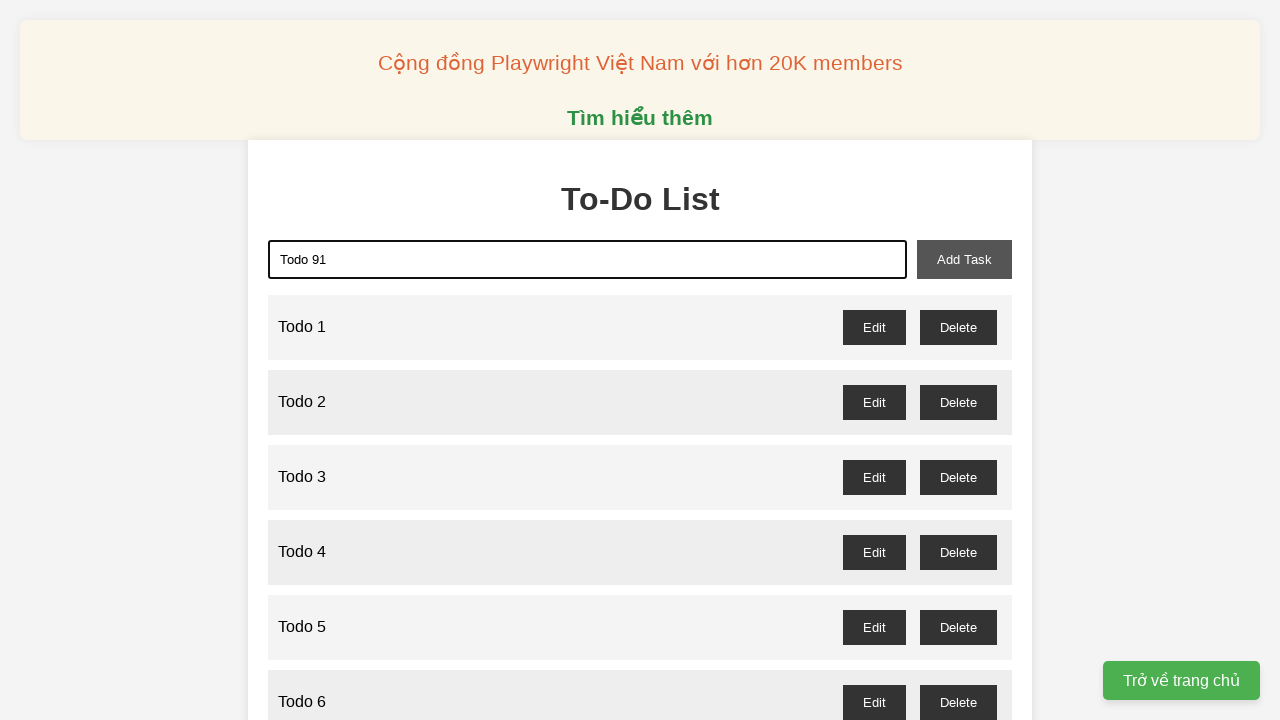

Clicked add button to create task 'Todo 91' at (964, 259) on xpath=//button[@id='add-task']
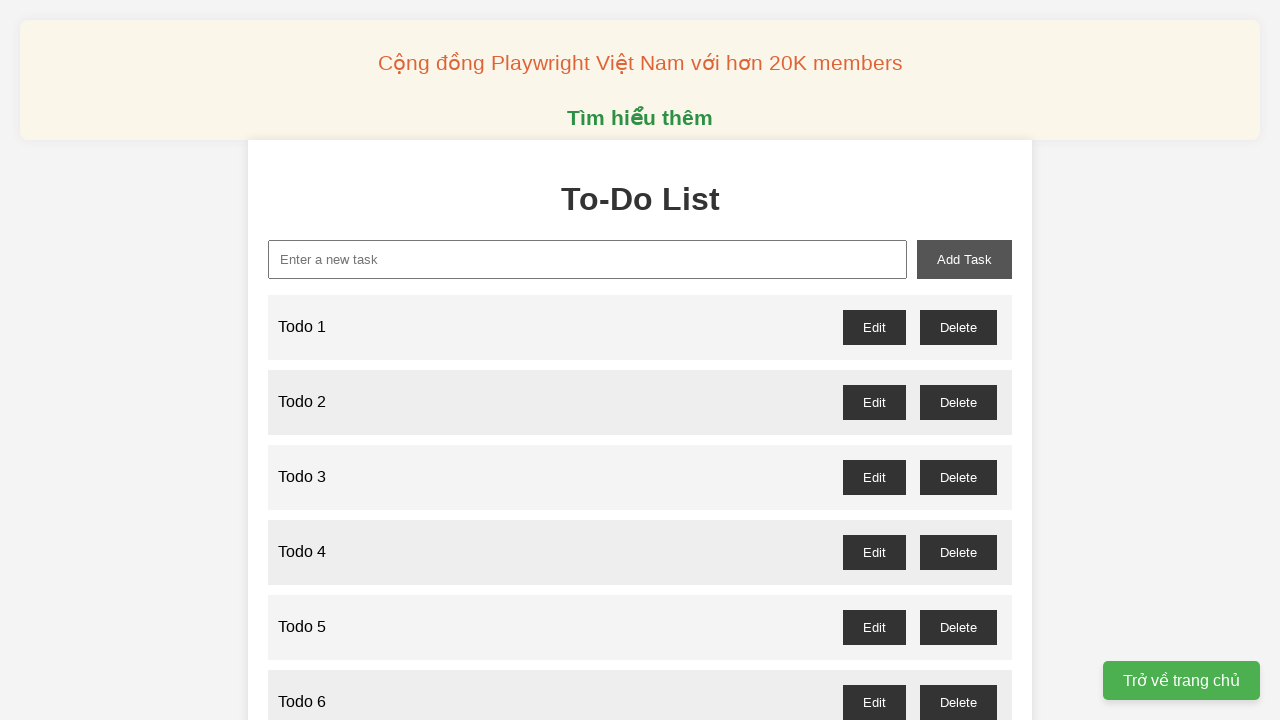

Filled task name field with 'Todo 92' on xpath=//input[@id='new-task']
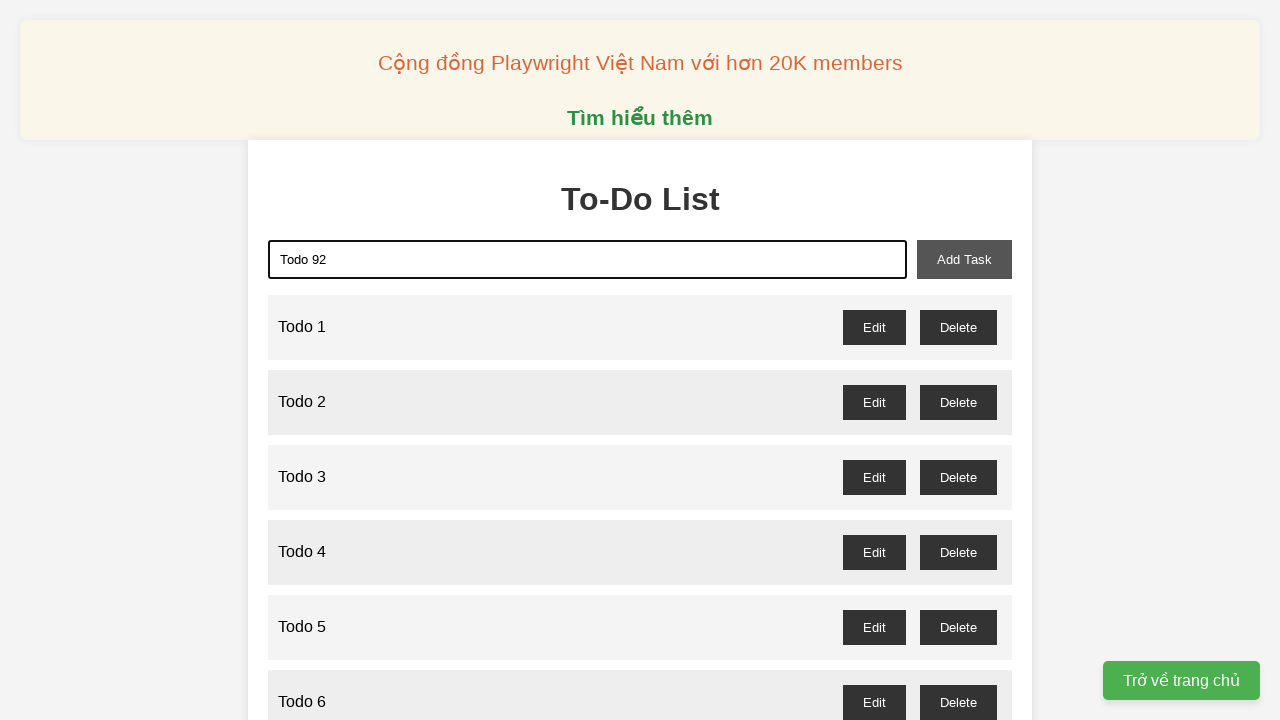

Clicked add button to create task 'Todo 92' at (964, 259) on xpath=//button[@id='add-task']
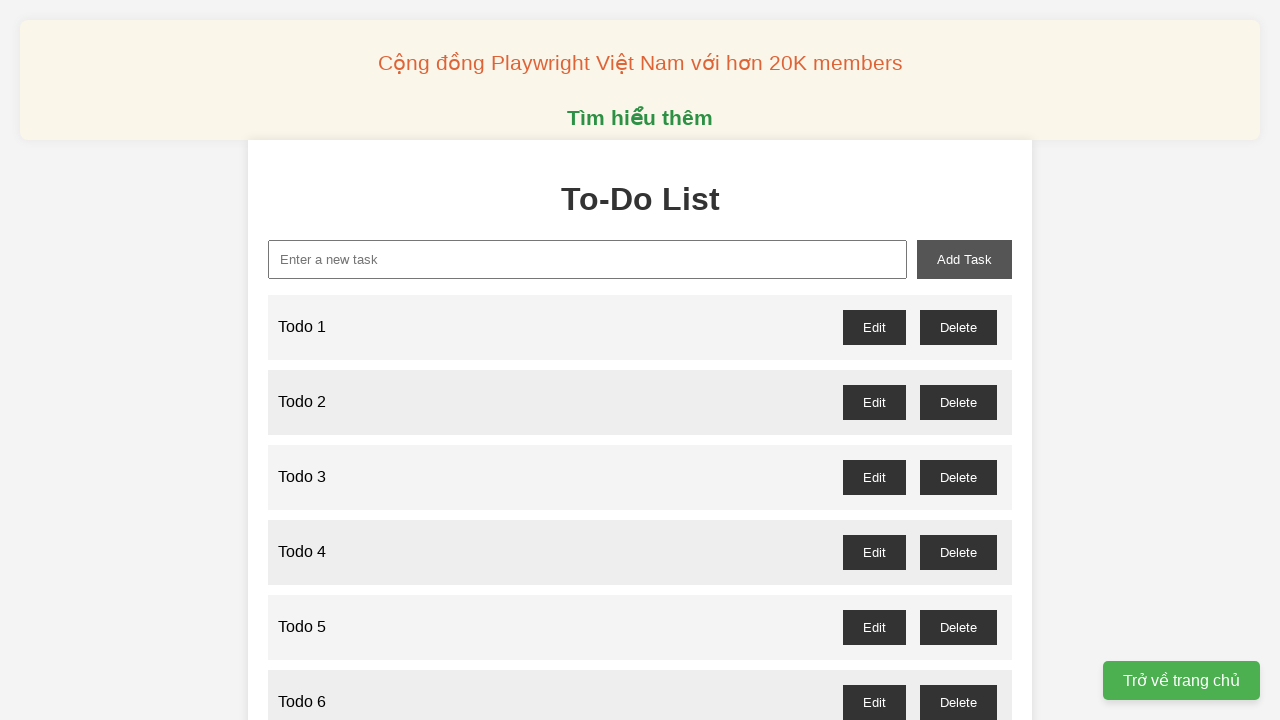

Filled task name field with 'Todo 93' on xpath=//input[@id='new-task']
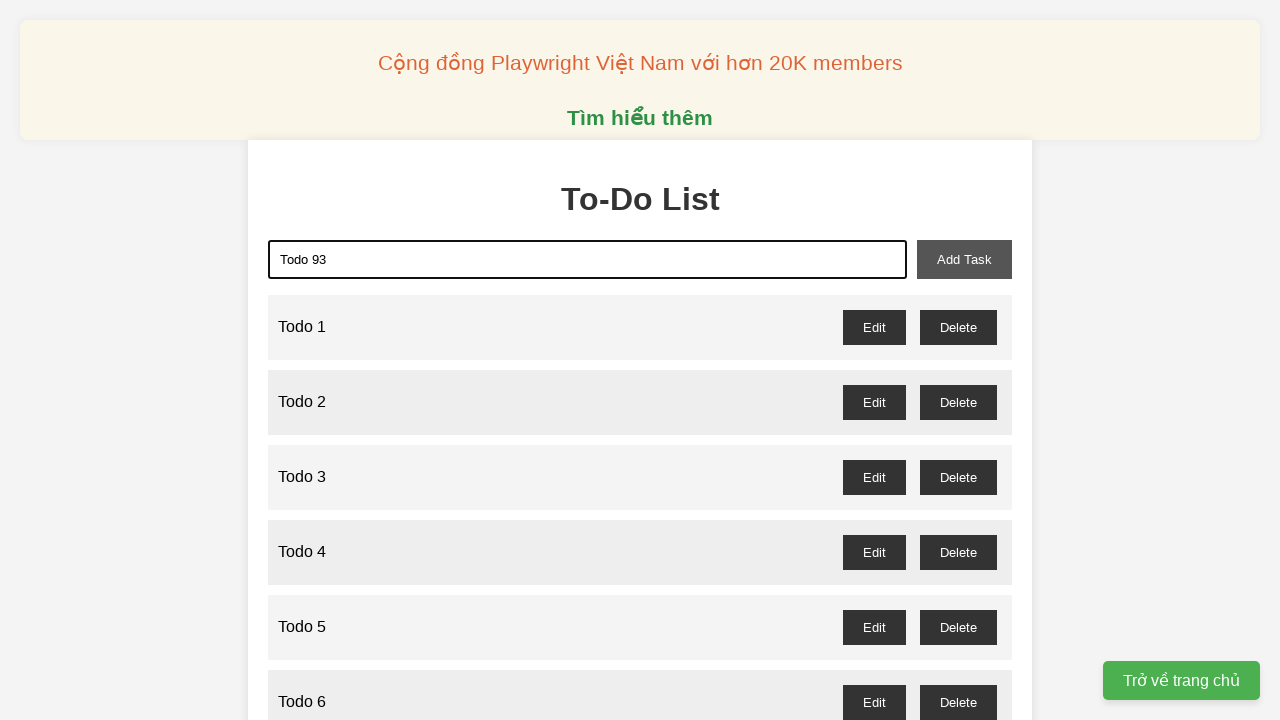

Clicked add button to create task 'Todo 93' at (964, 259) on xpath=//button[@id='add-task']
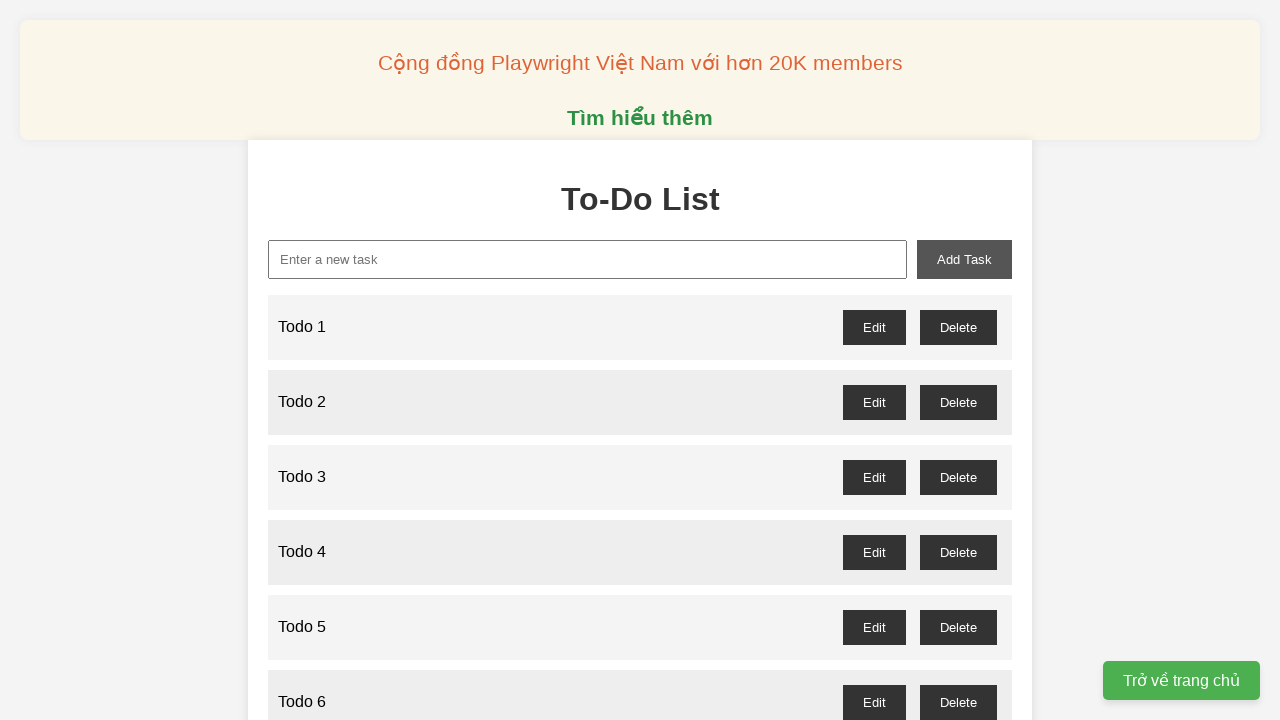

Filled task name field with 'Todo 94' on xpath=//input[@id='new-task']
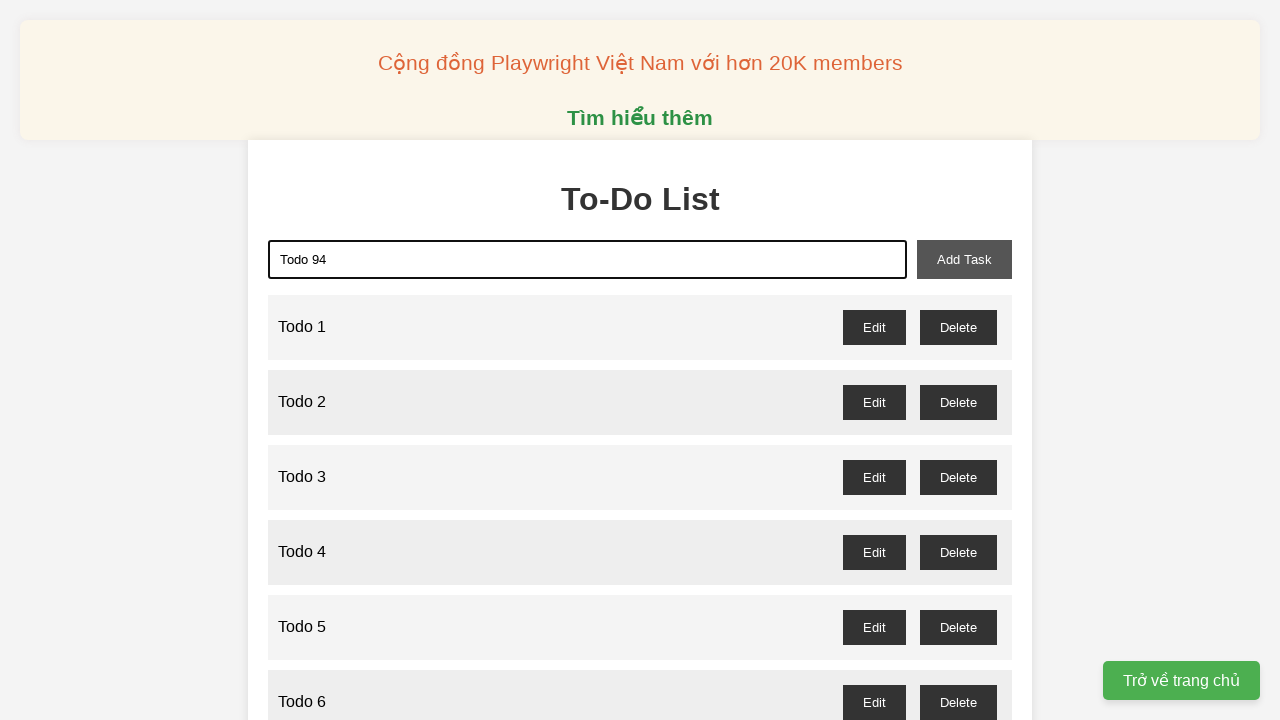

Clicked add button to create task 'Todo 94' at (964, 259) on xpath=//button[@id='add-task']
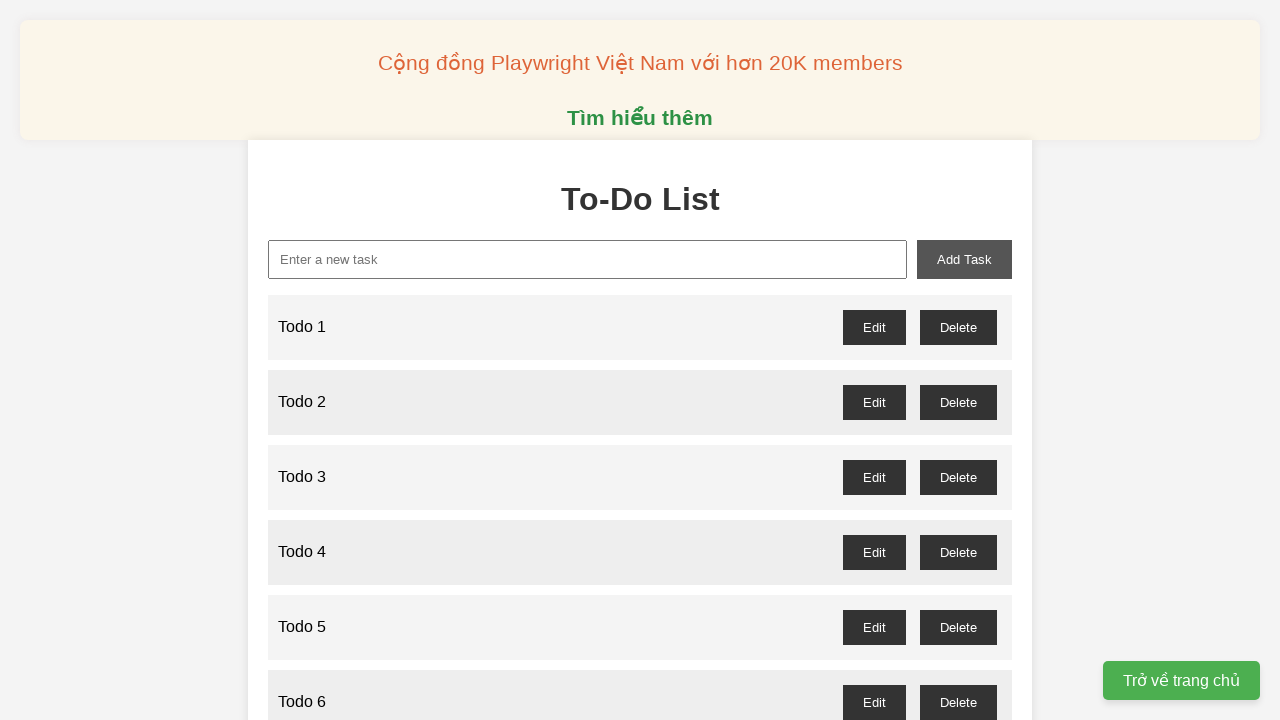

Filled task name field with 'Todo 95' on xpath=//input[@id='new-task']
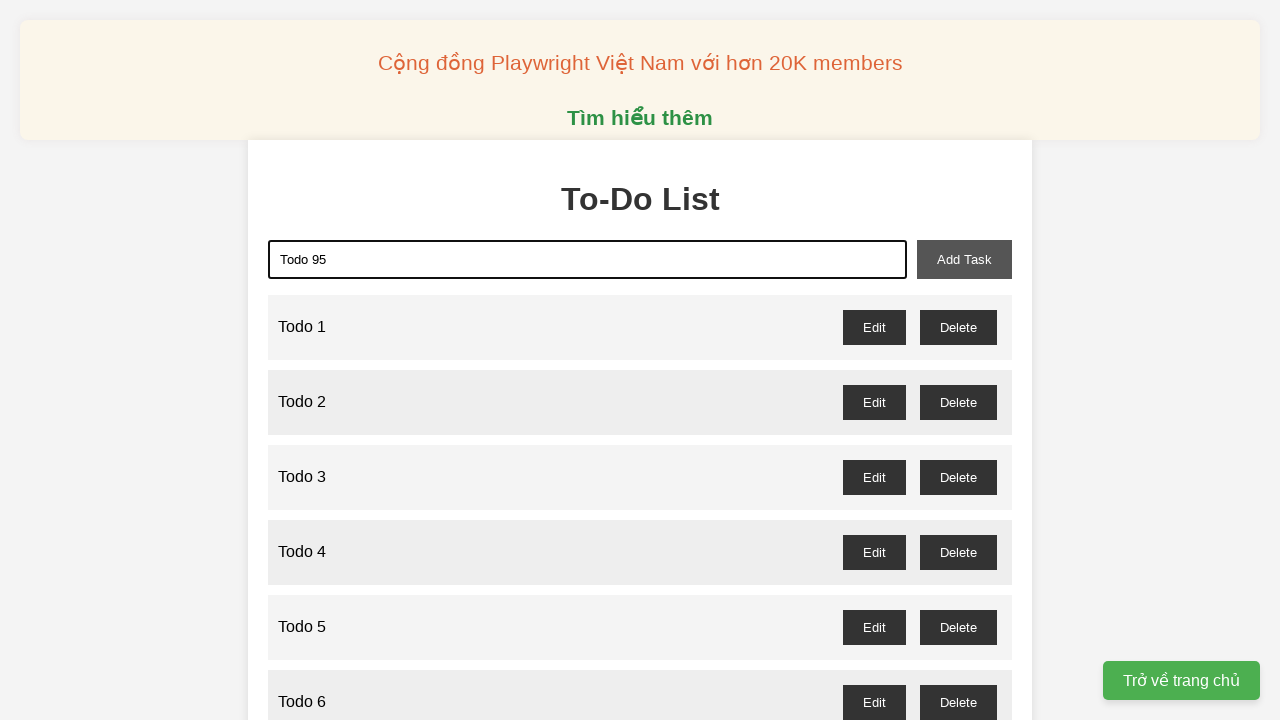

Clicked add button to create task 'Todo 95' at (964, 259) on xpath=//button[@id='add-task']
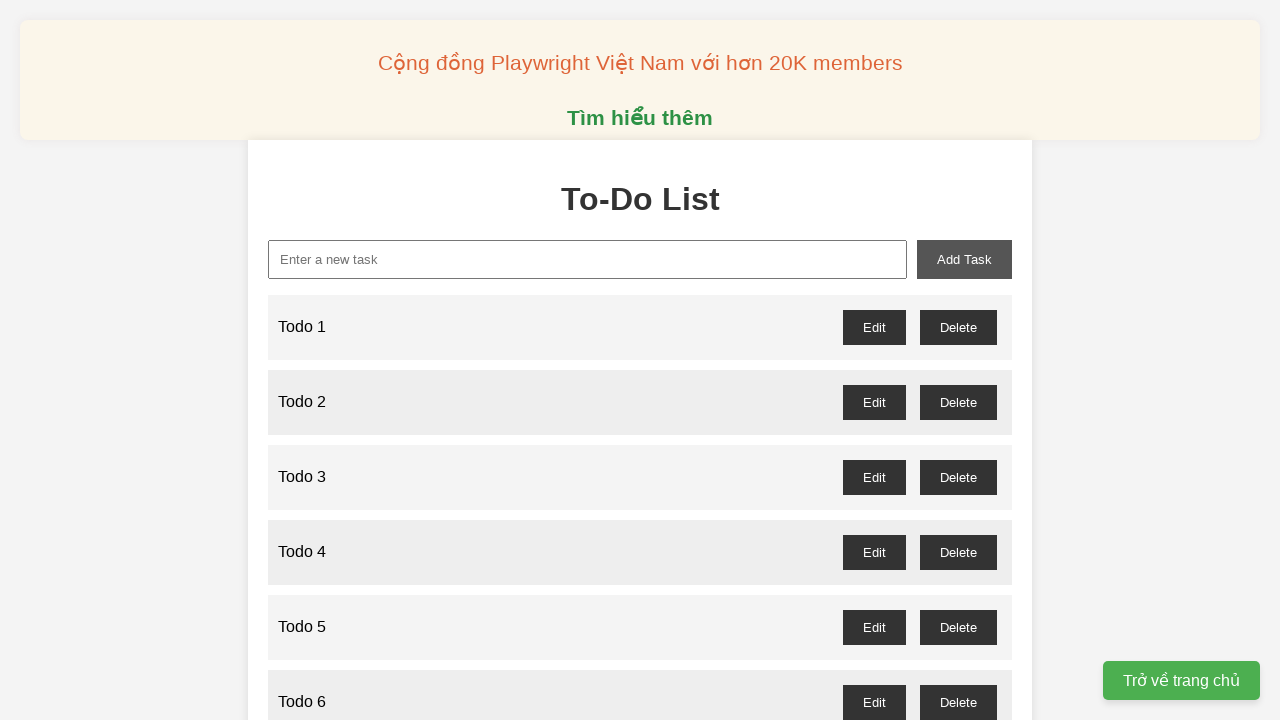

Filled task name field with 'Todo 96' on xpath=//input[@id='new-task']
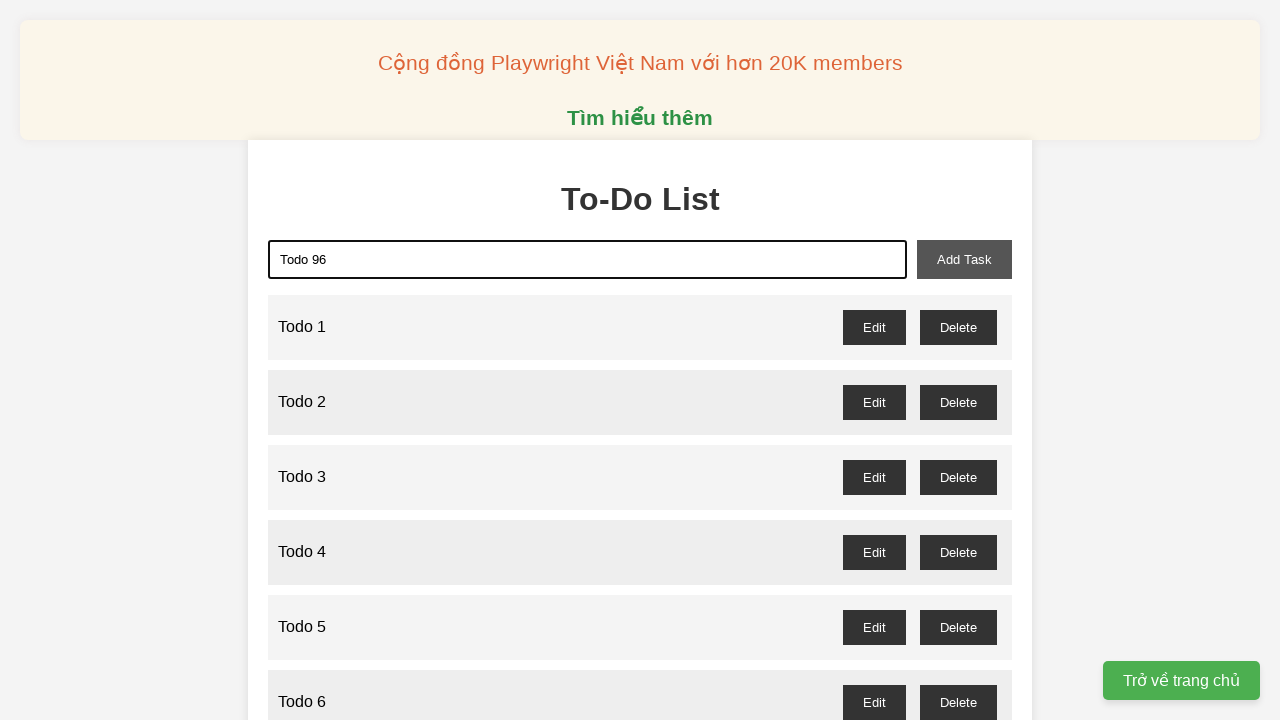

Clicked add button to create task 'Todo 96' at (964, 259) on xpath=//button[@id='add-task']
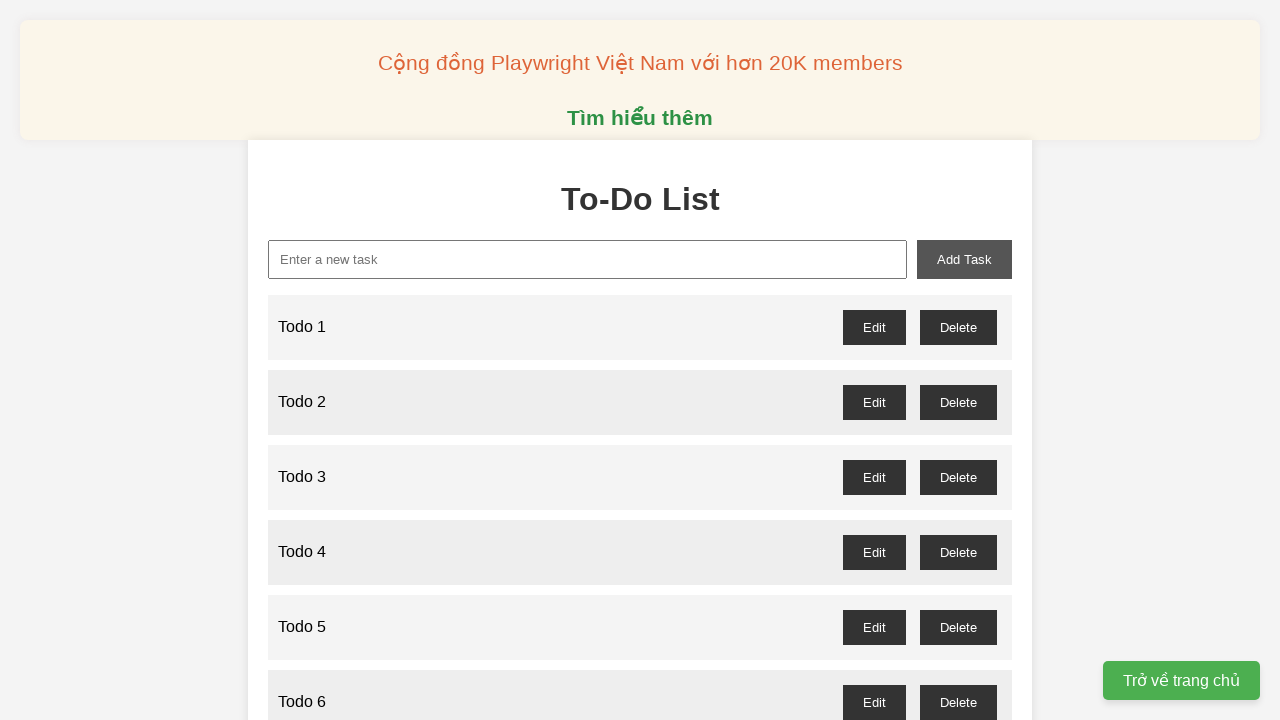

Filled task name field with 'Todo 97' on xpath=//input[@id='new-task']
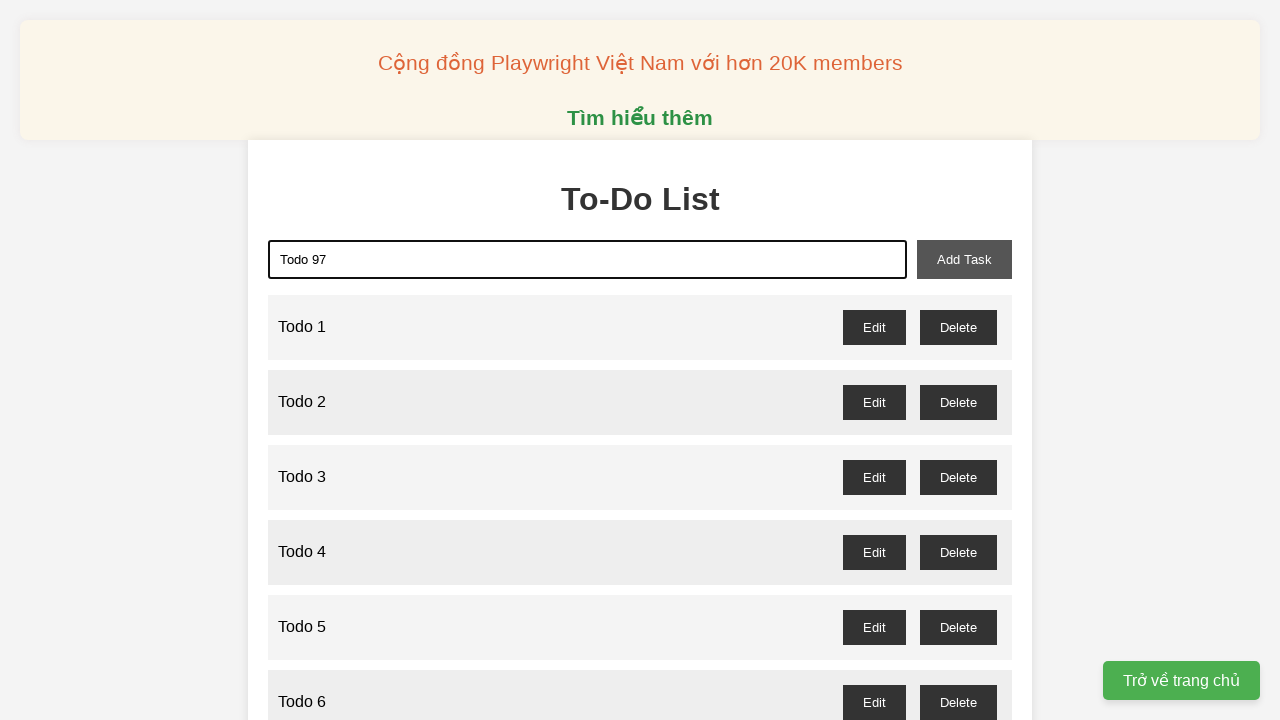

Clicked add button to create task 'Todo 97' at (964, 259) on xpath=//button[@id='add-task']
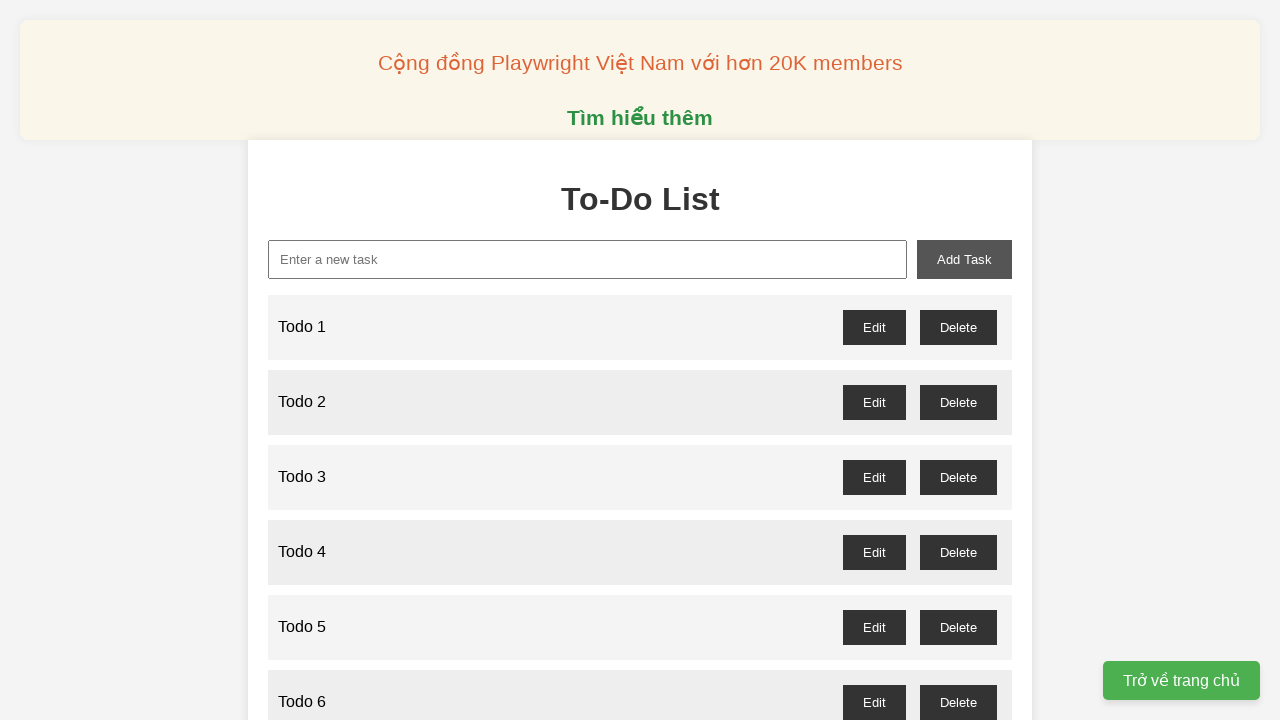

Filled task name field with 'Todo 98' on xpath=//input[@id='new-task']
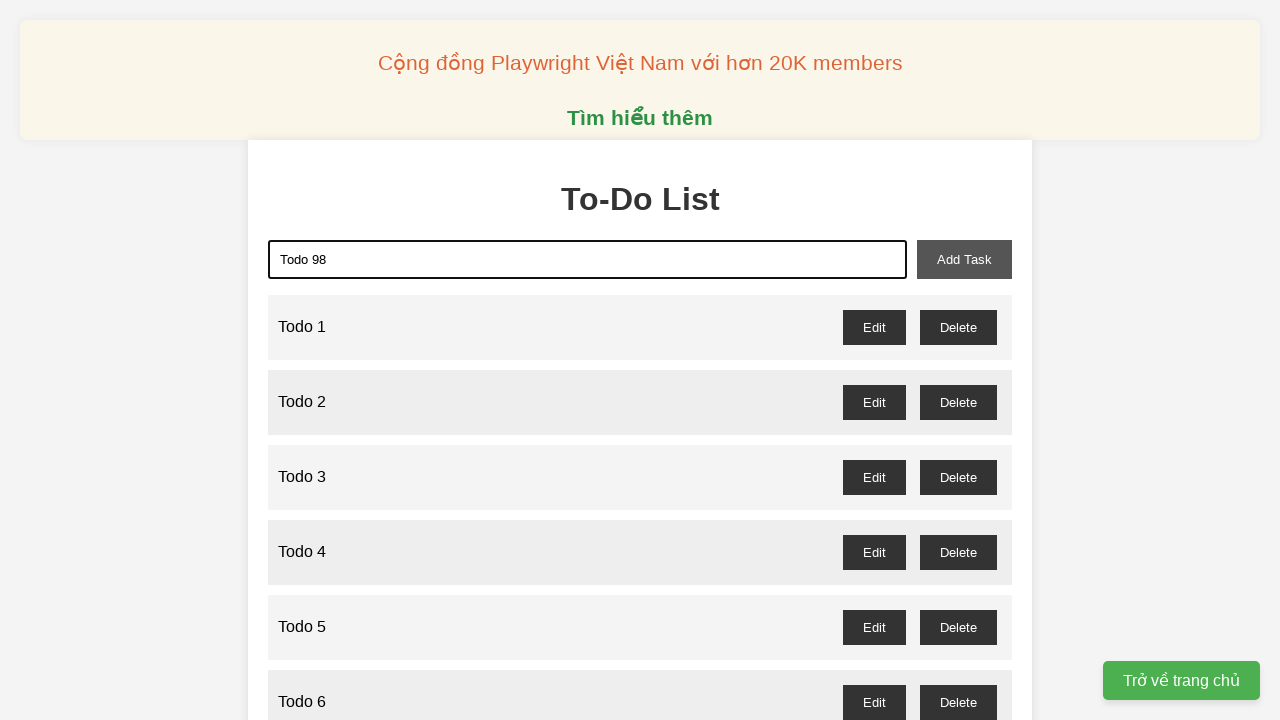

Clicked add button to create task 'Todo 98' at (964, 259) on xpath=//button[@id='add-task']
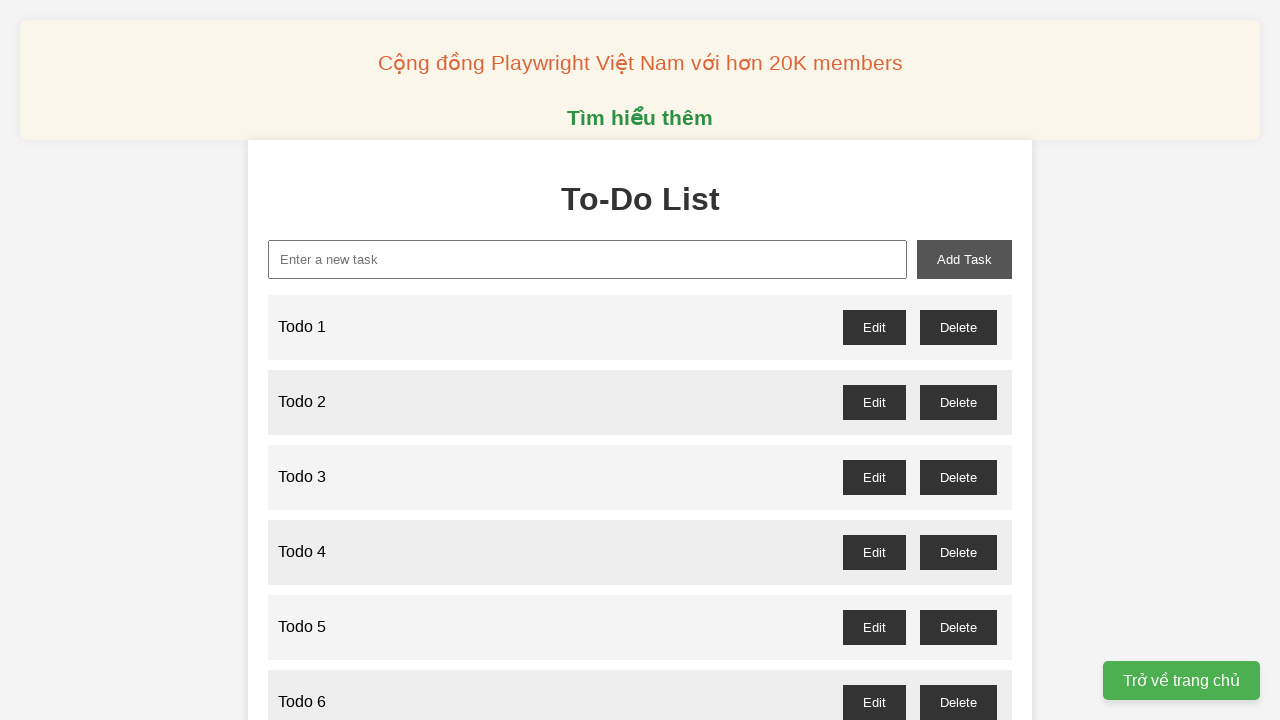

Filled task name field with 'Todo 99' on xpath=//input[@id='new-task']
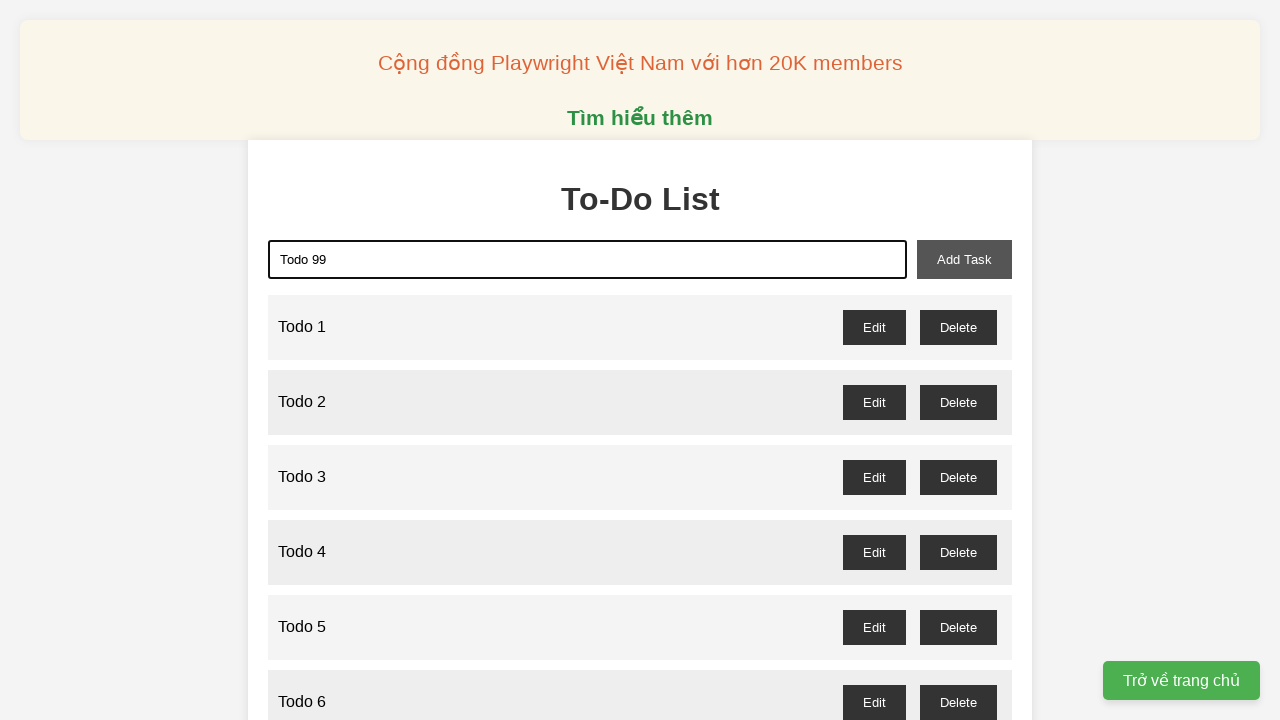

Clicked add button to create task 'Todo 99' at (964, 259) on xpath=//button[@id='add-task']
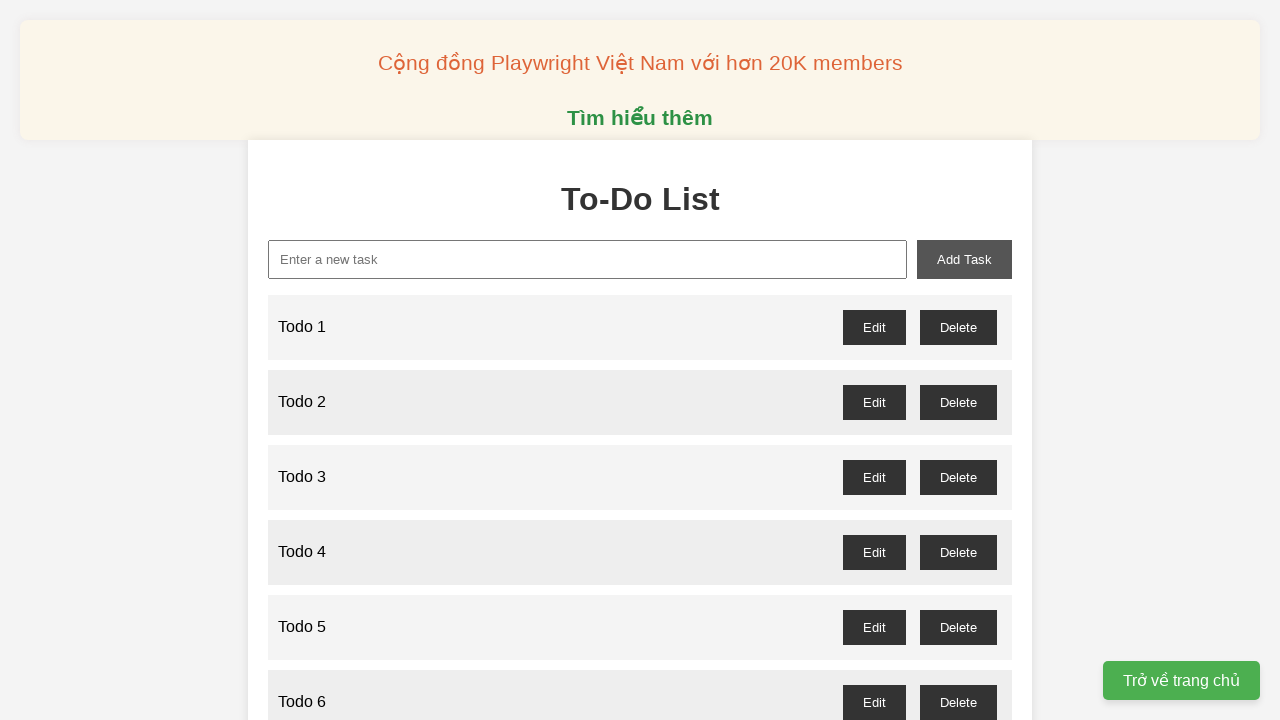

Filled task name field with 'Todo 100' on xpath=//input[@id='new-task']
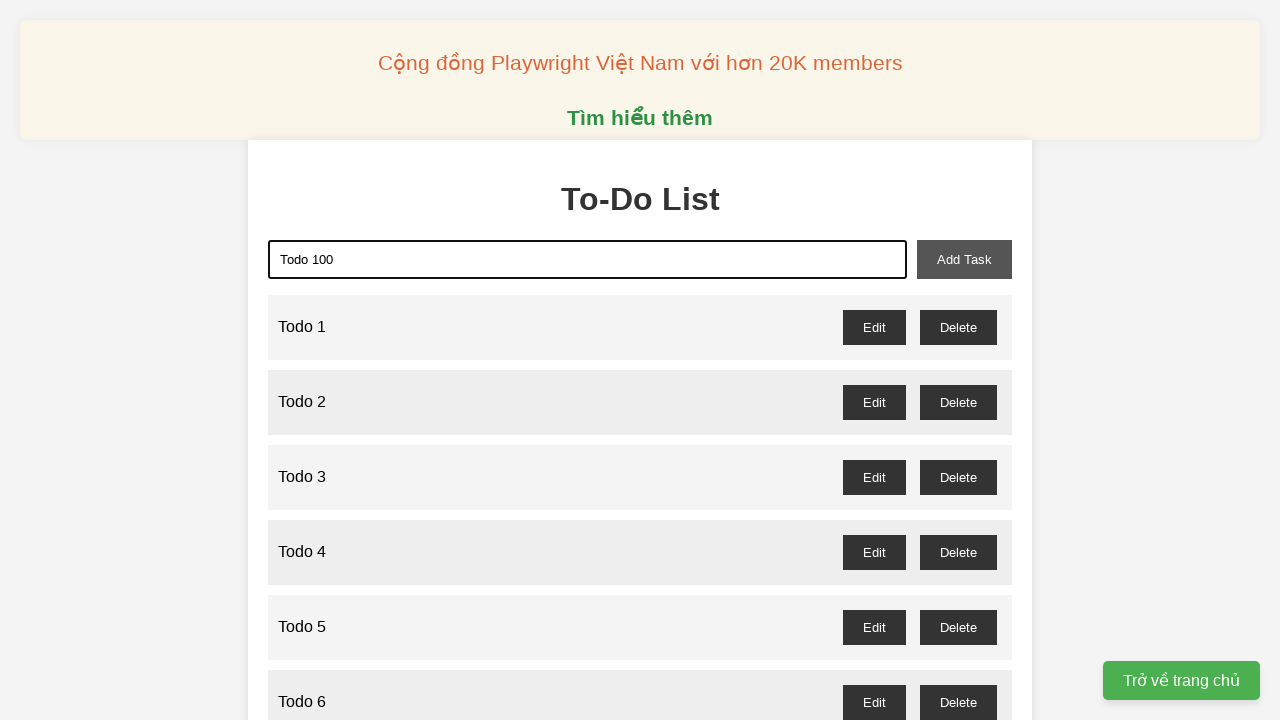

Clicked add button to create task 'Todo 100' at (964, 259) on xpath=//button[@id='add-task']
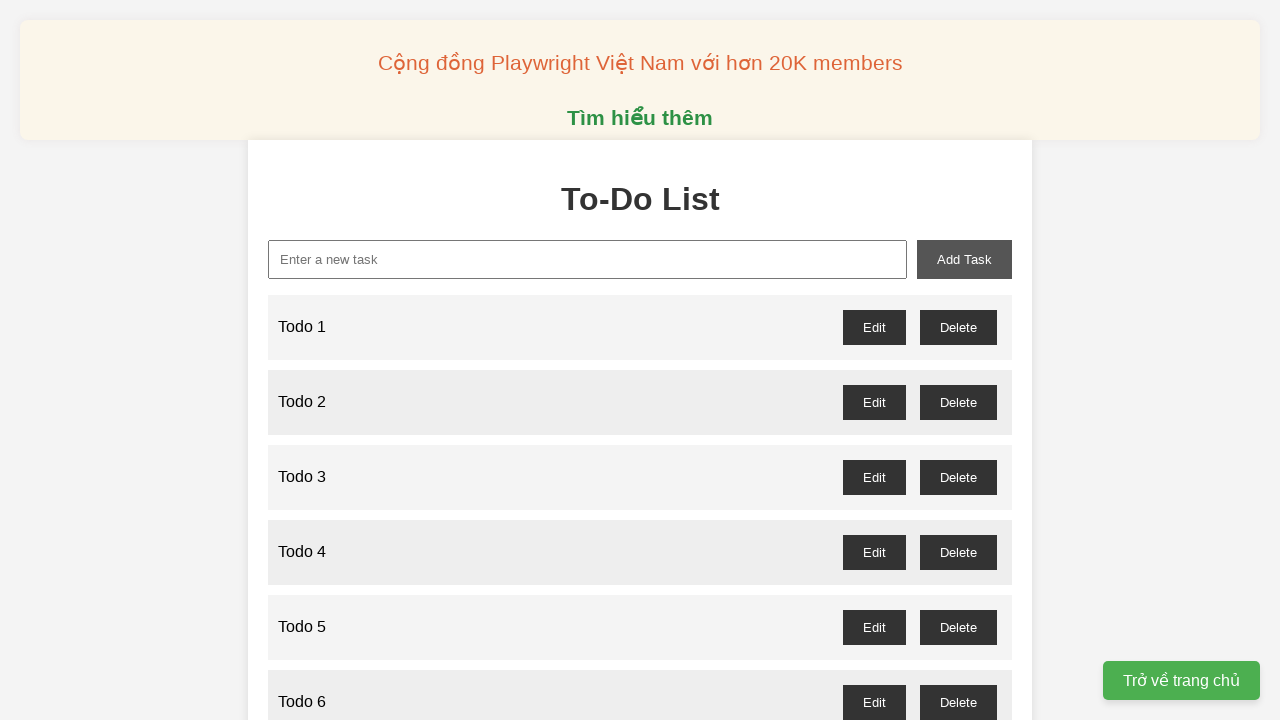

Verified that all 100 tasks were added - Todo 100 is visible
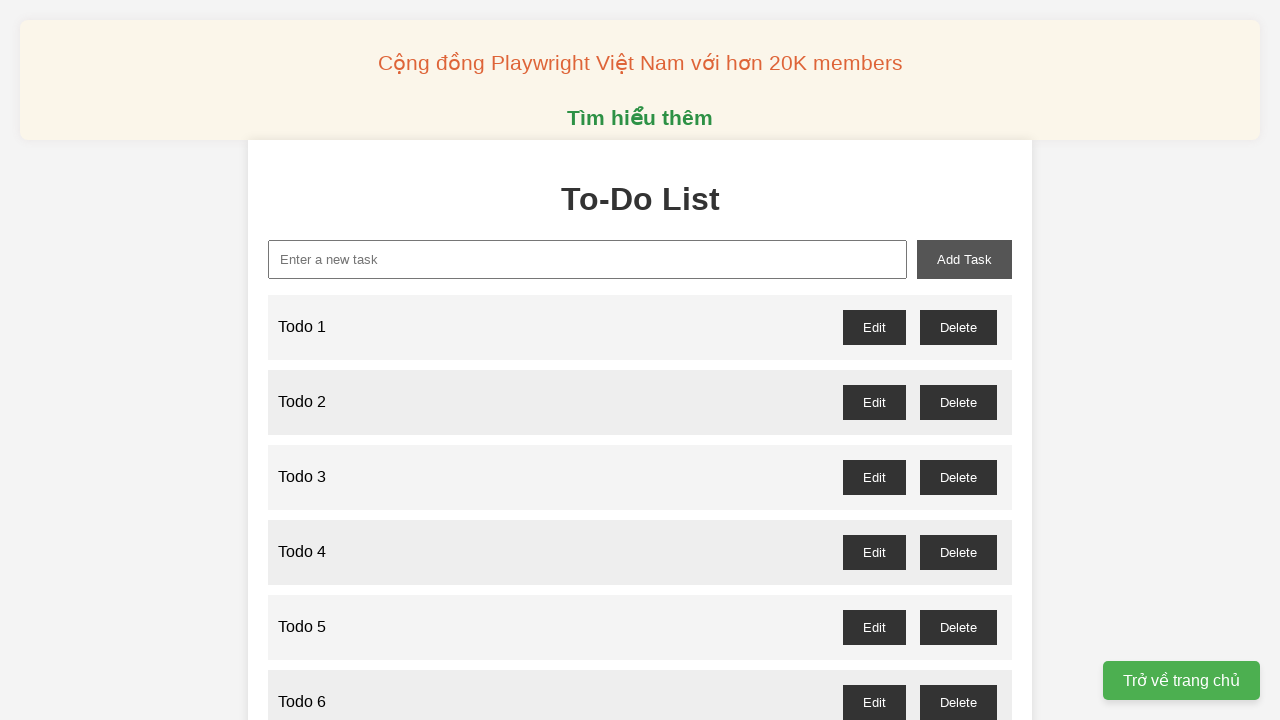

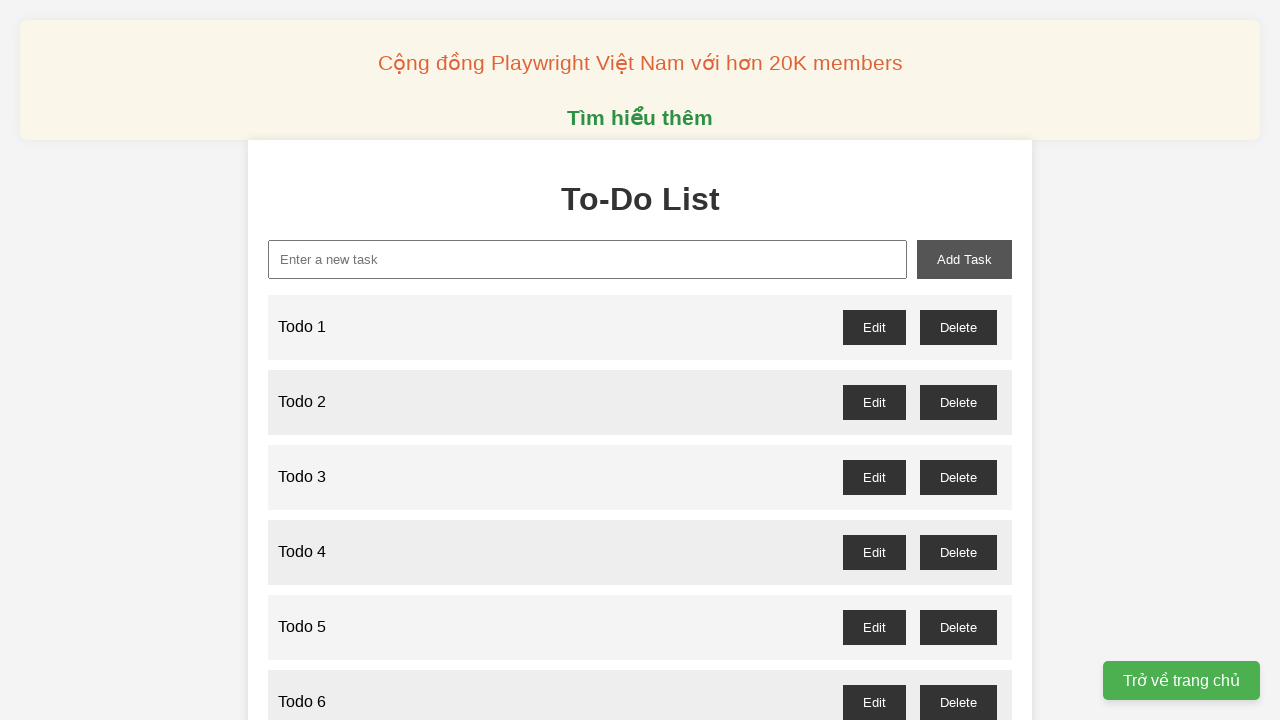